Tests dropdown functionality by retrieving all country options from a select element and verifying the count

Starting URL: https://www.orangehrm.com/orangehrm-30-day-trial/

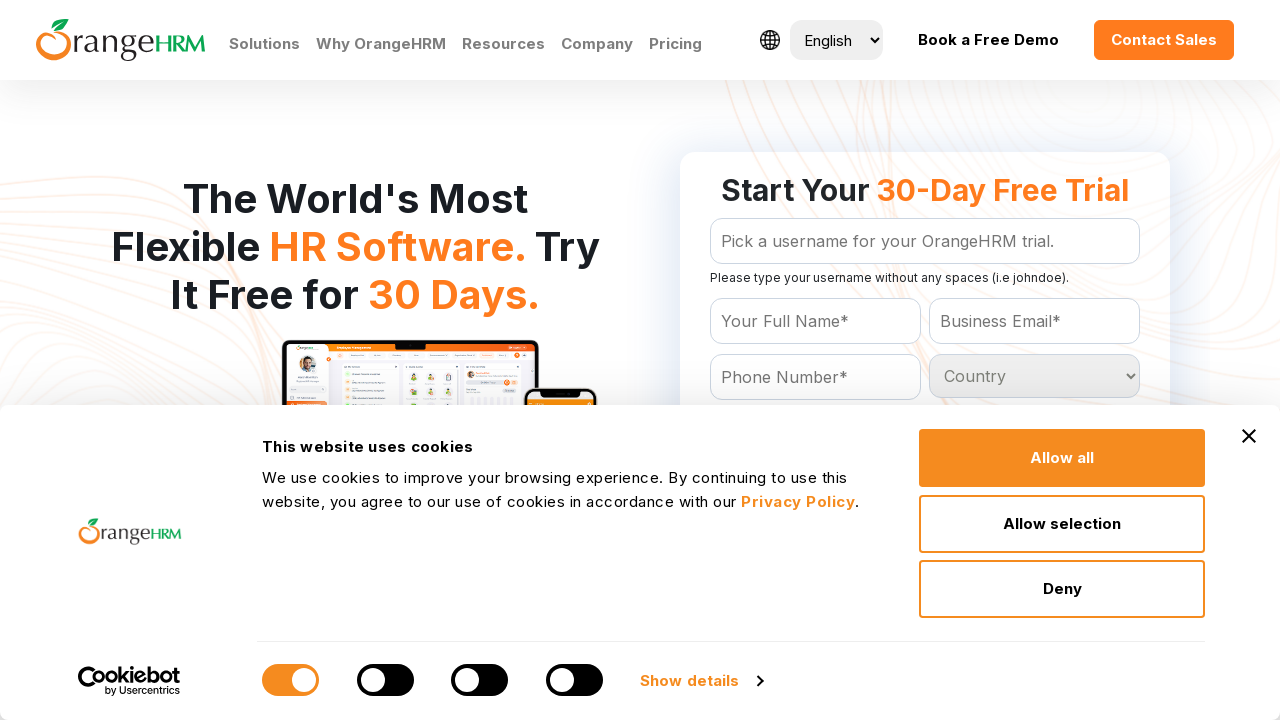

Waited for country dropdown to be present
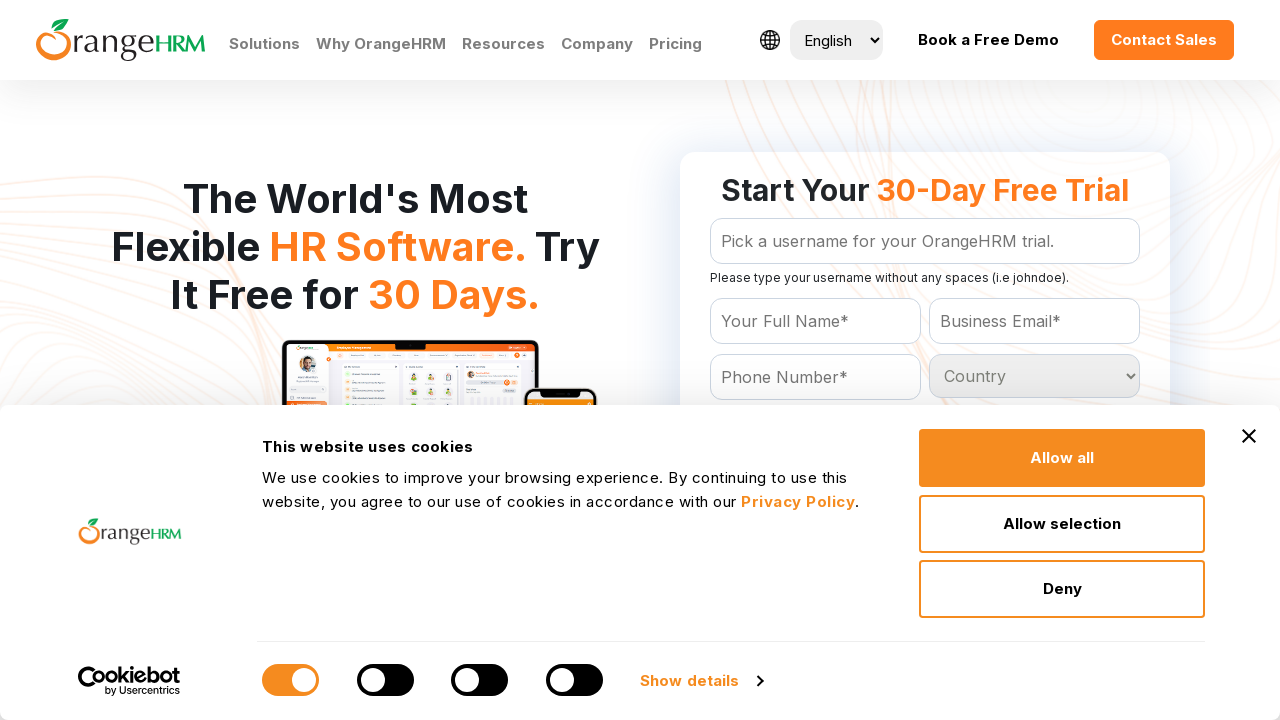

Retrieved all country options from select element
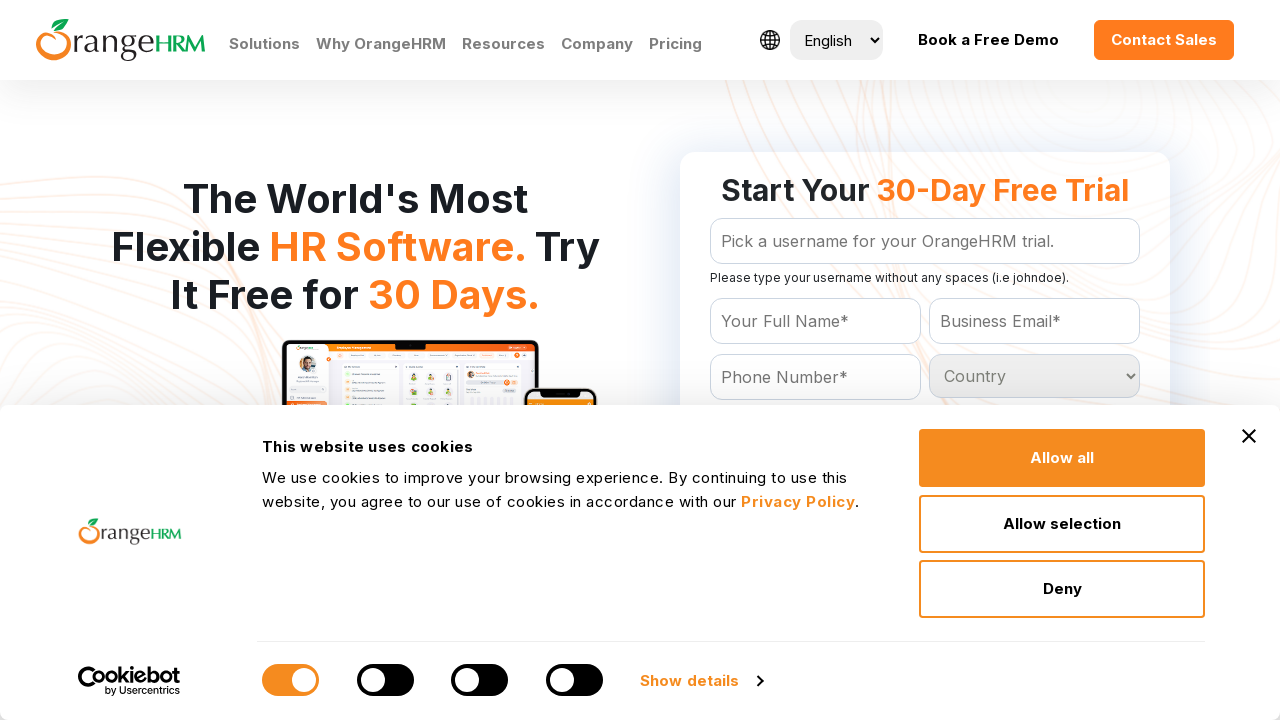

Logged total number of countries: 233
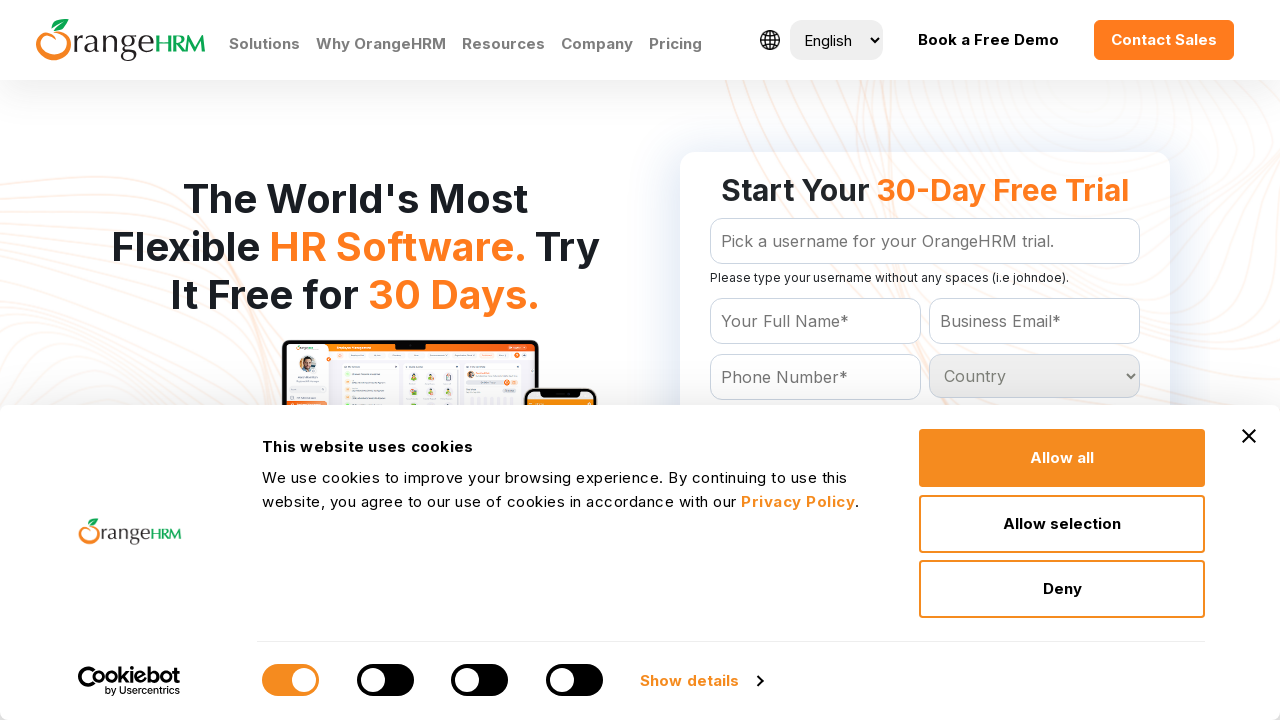

Verified country count is correct (232 countries excluding empty option)
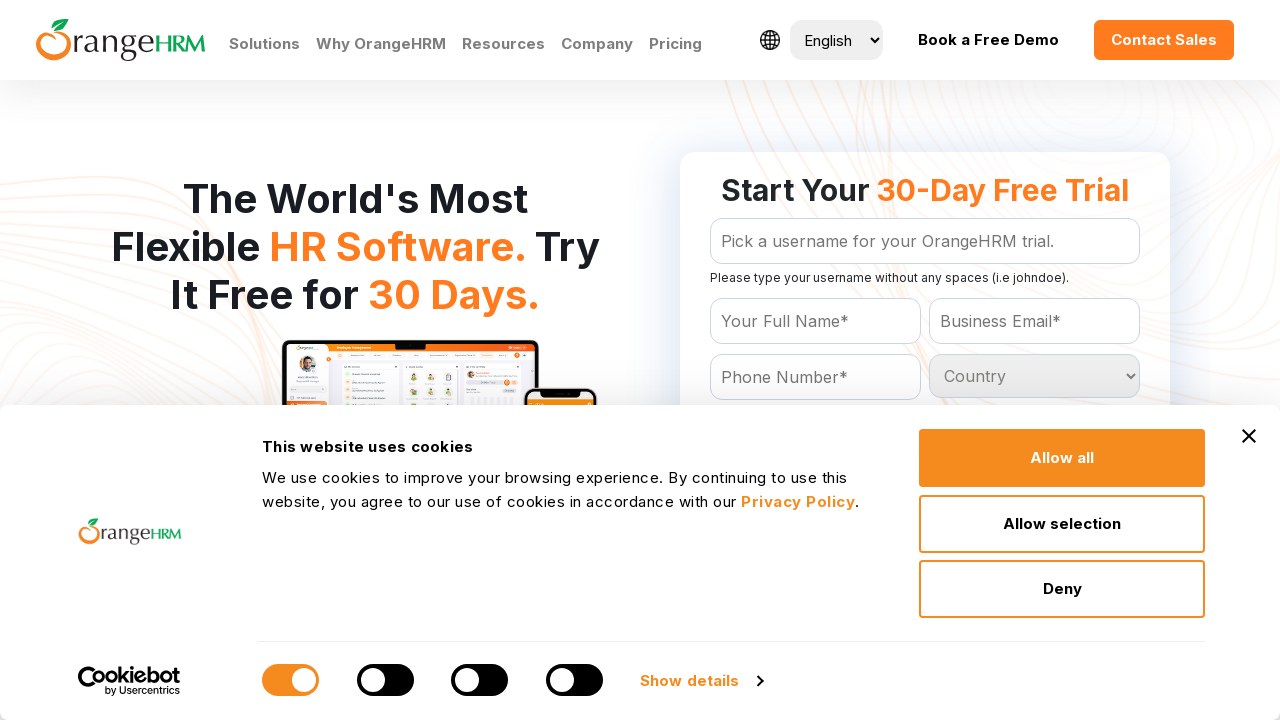

Retrieved and logged country option 1: Country
	
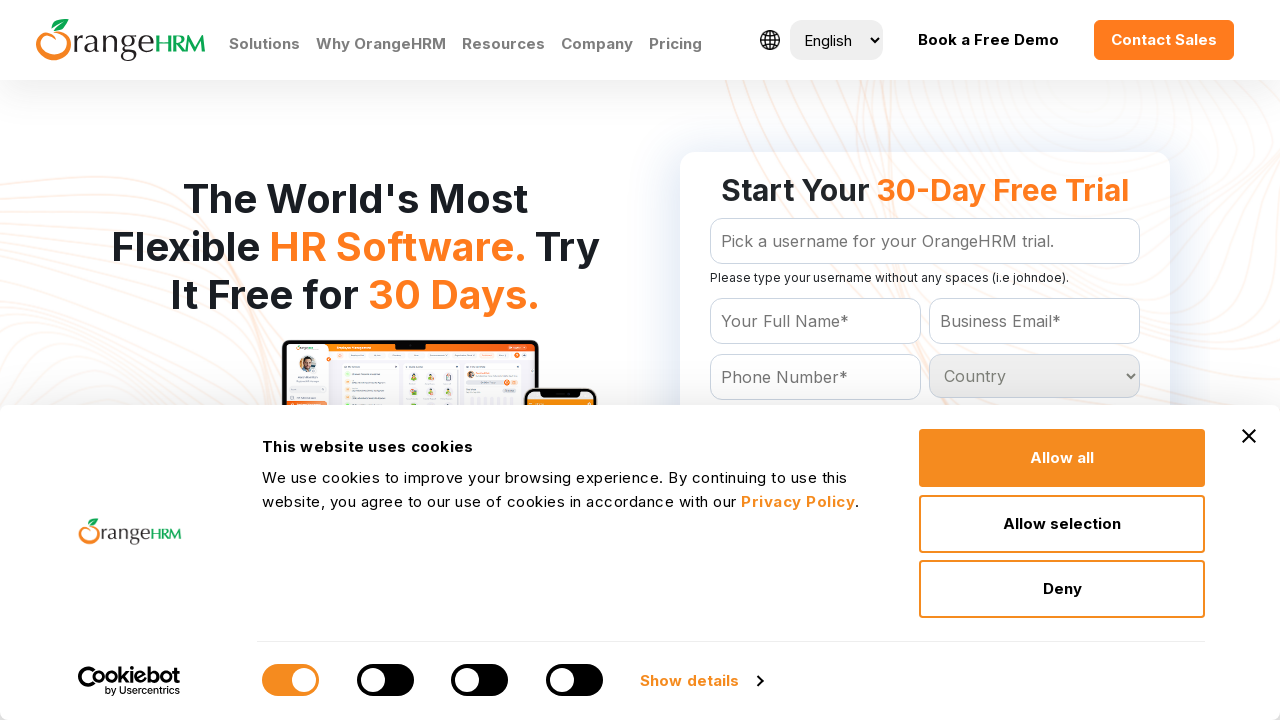

Retrieved and logged country option 2: Afghanistan
	
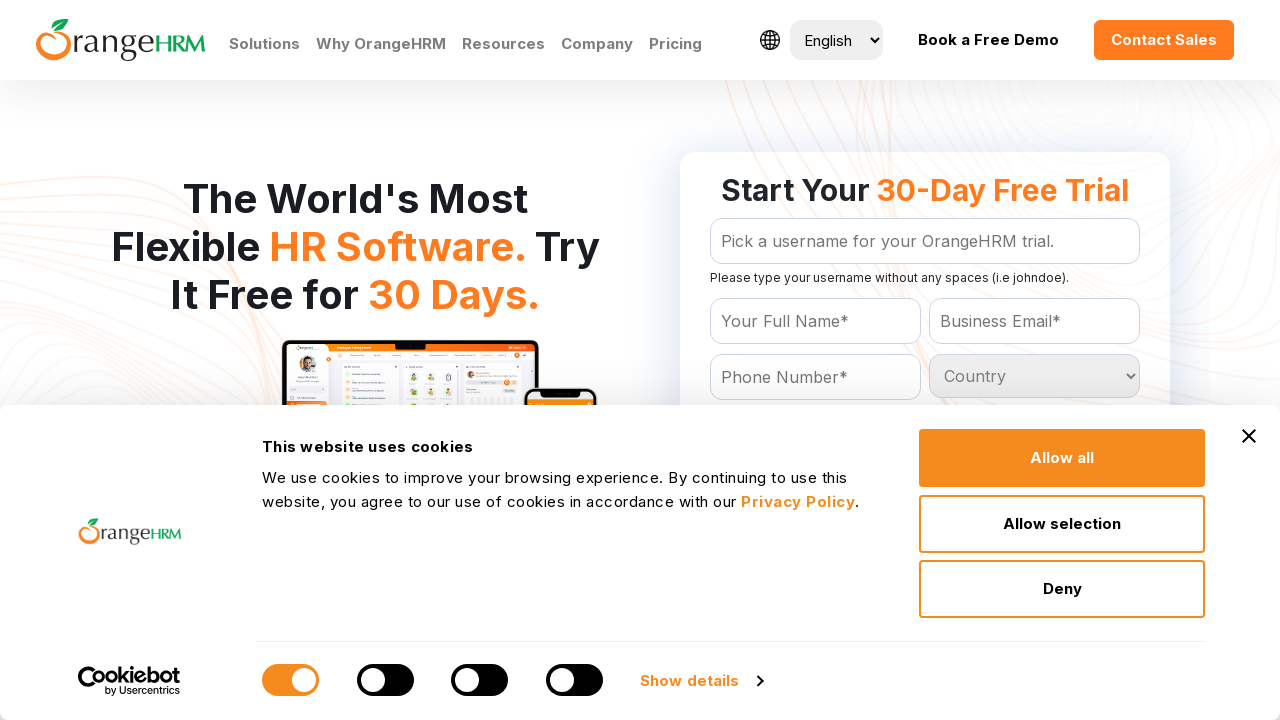

Retrieved and logged country option 3: Albania
	
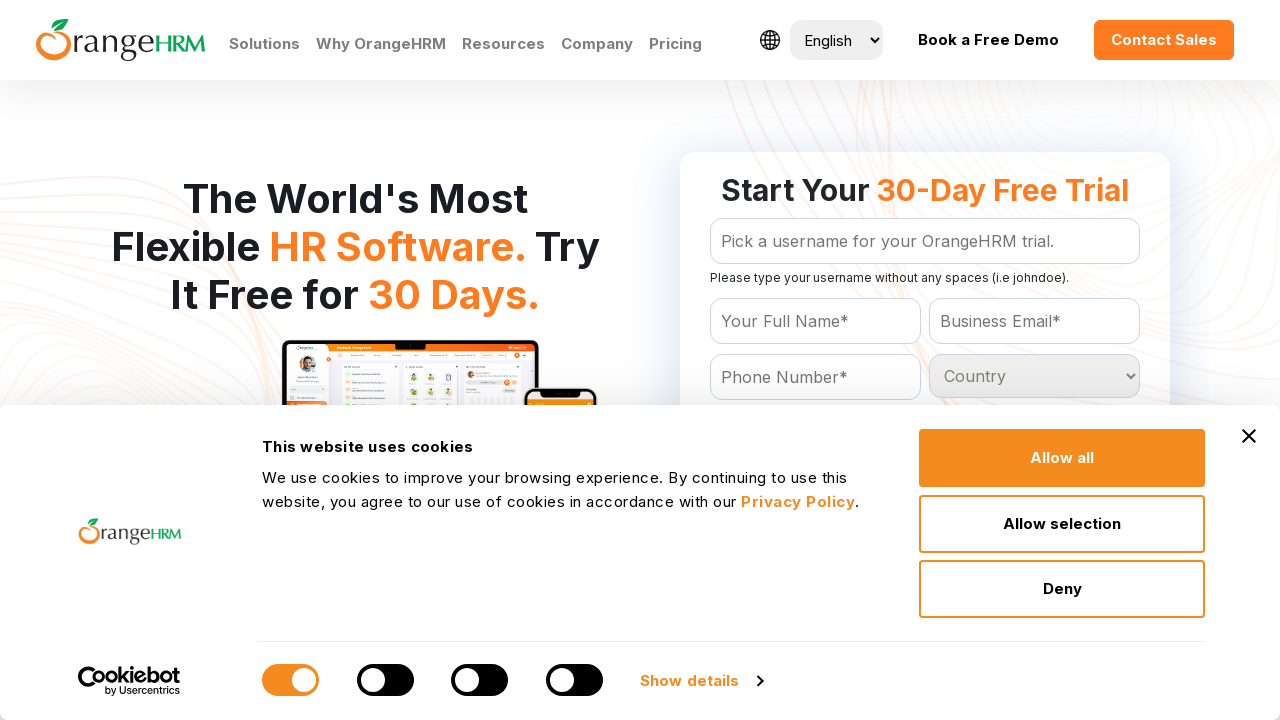

Retrieved and logged country option 4: Algeria
	
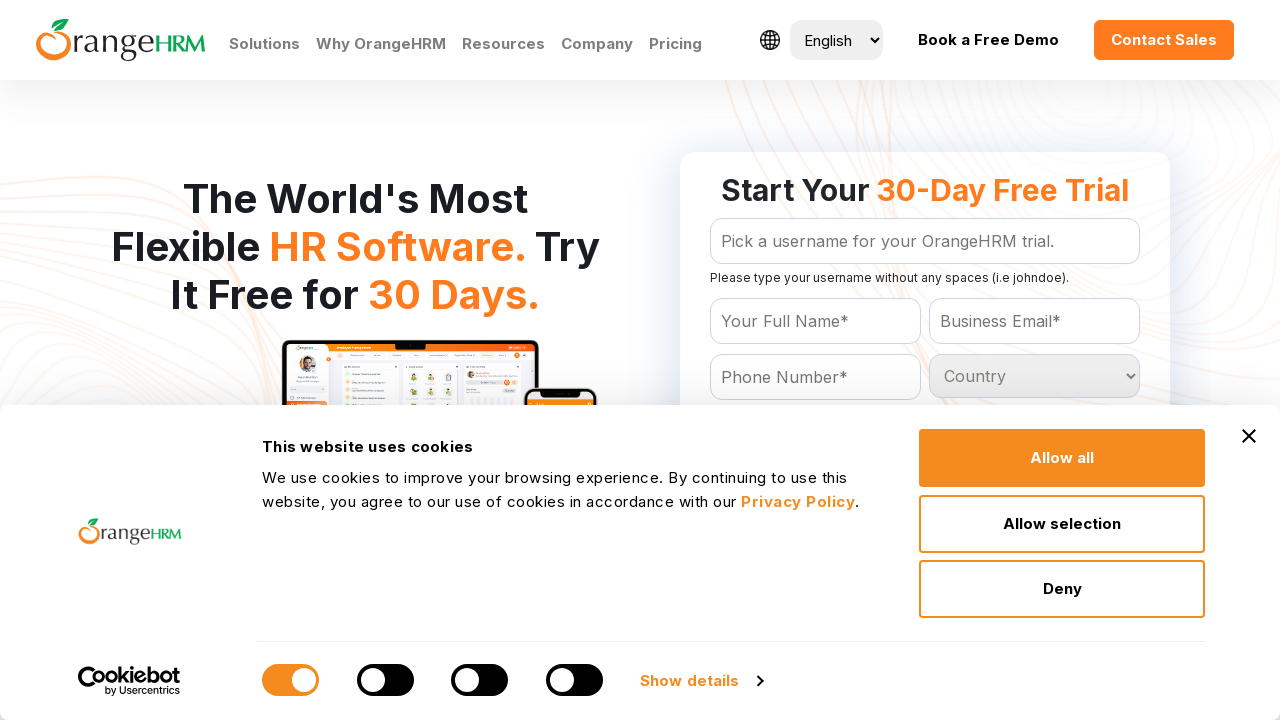

Retrieved and logged country option 5: American Samoa
	
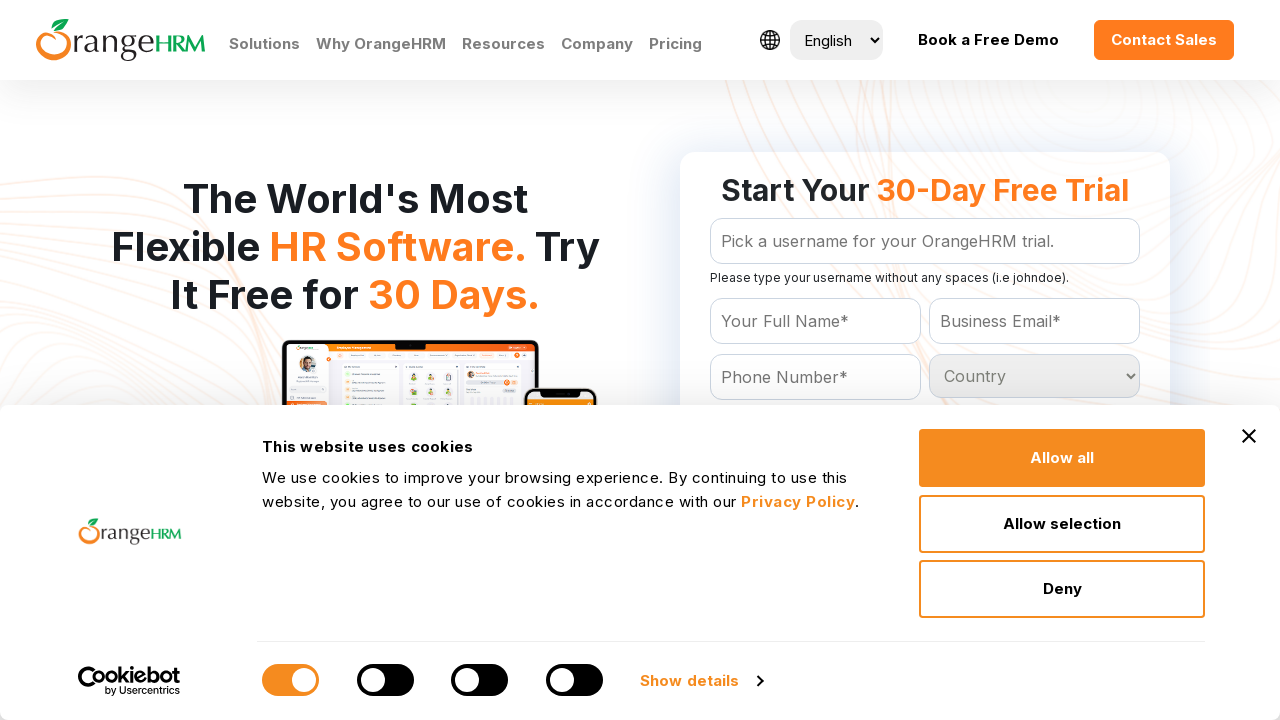

Retrieved and logged country option 6: Andorra
	
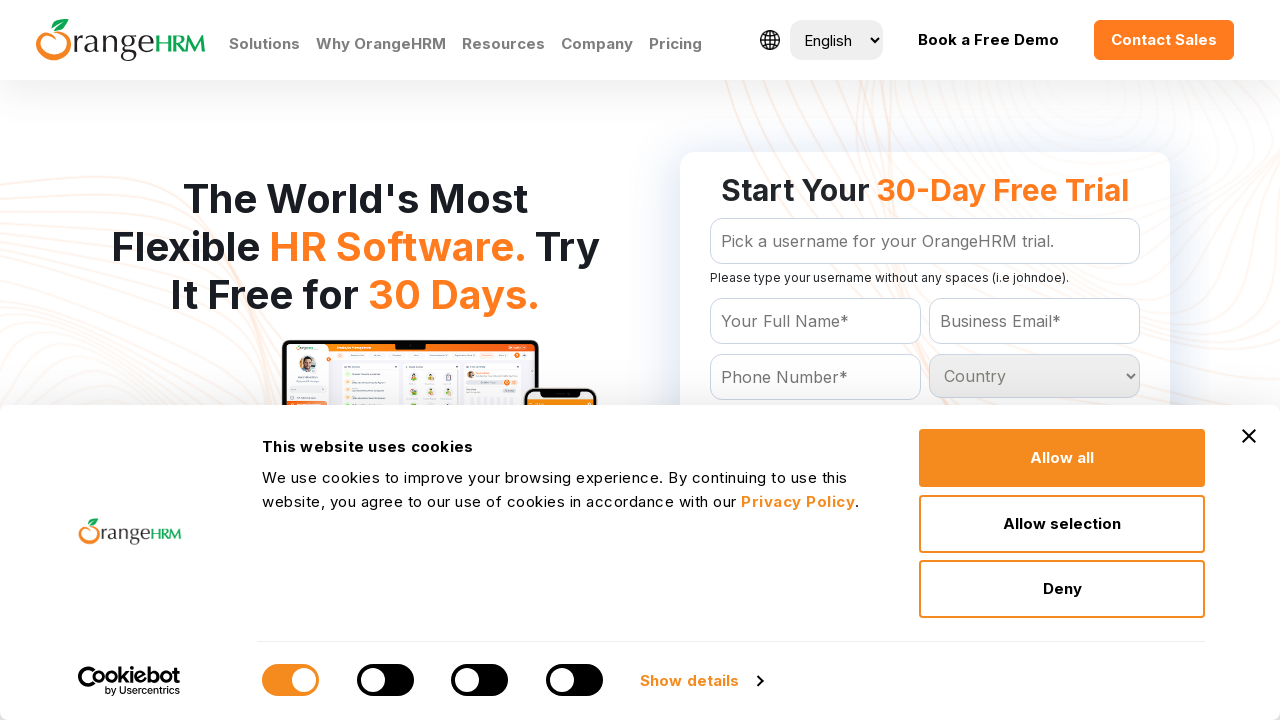

Retrieved and logged country option 7: Angola
	
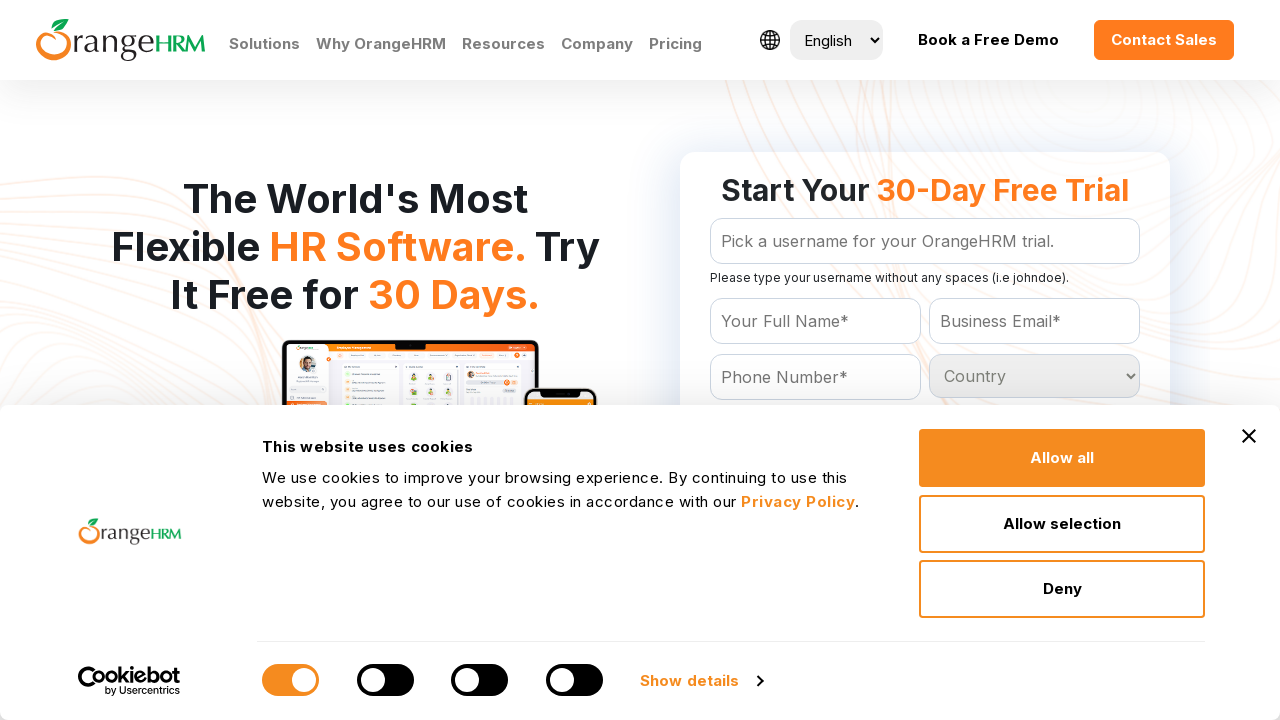

Retrieved and logged country option 8: Anguilla
	
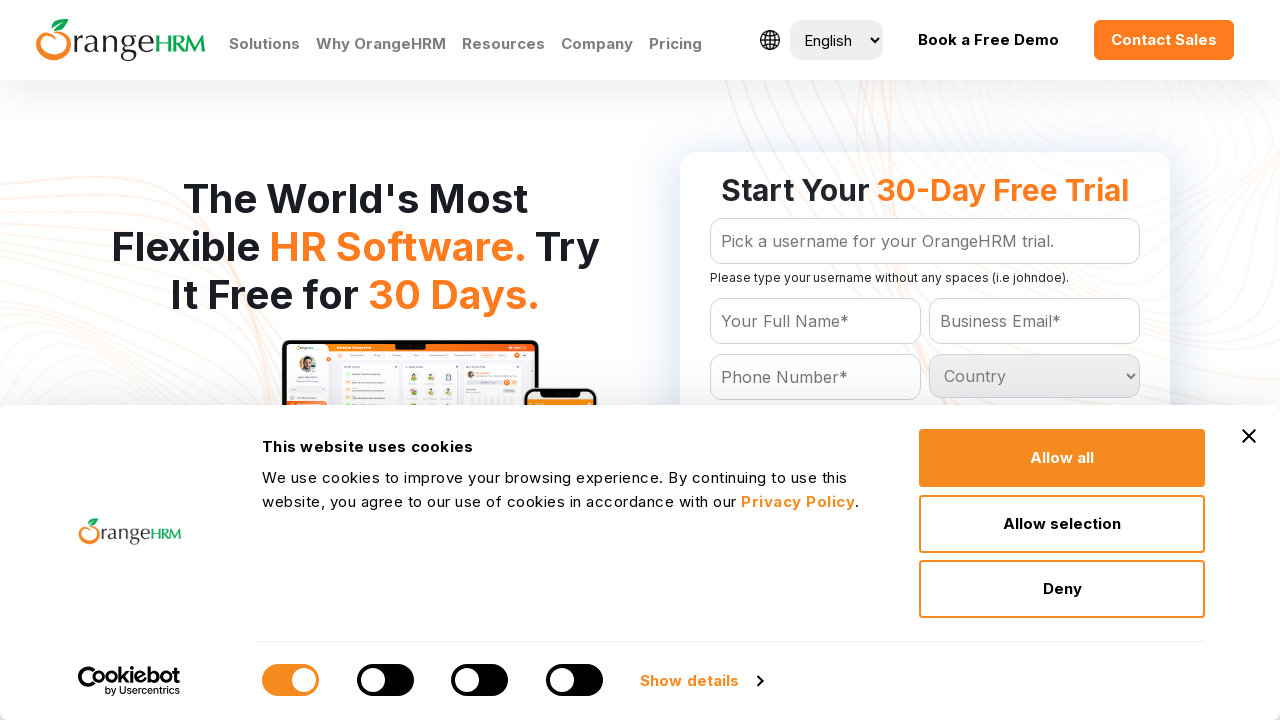

Retrieved and logged country option 9: Antigua and Barbuda
	
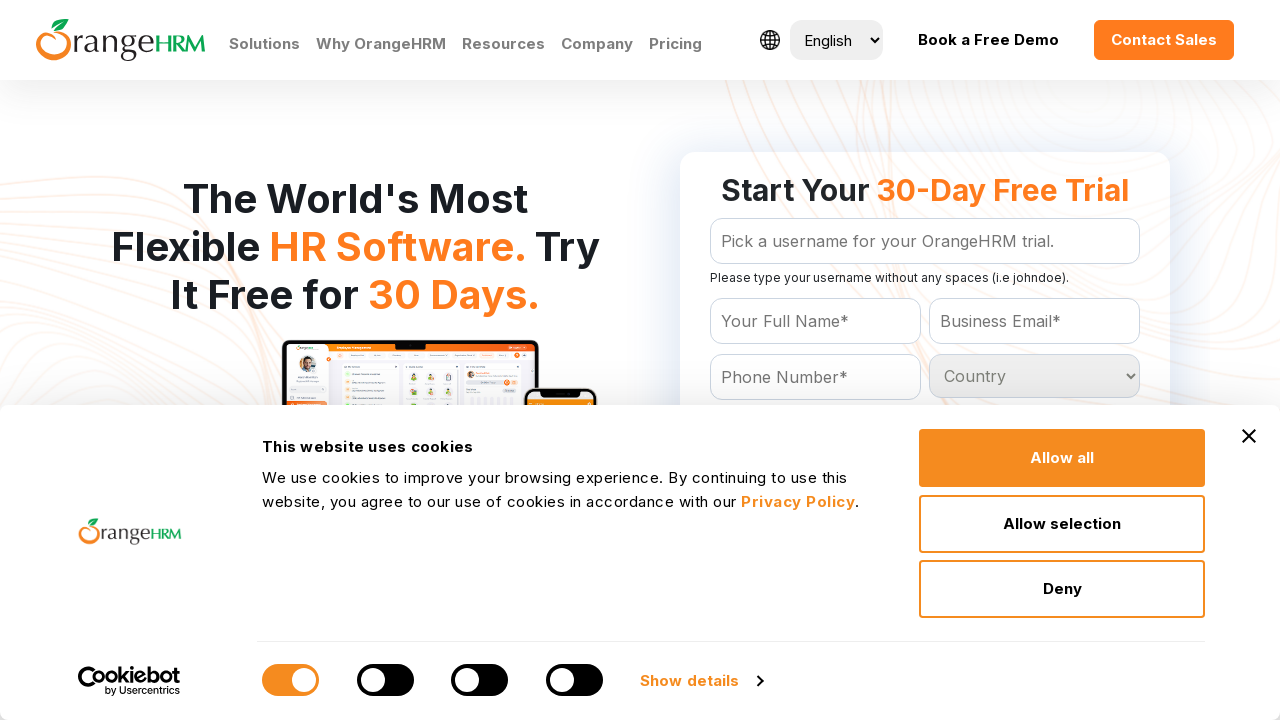

Retrieved and logged country option 10: Argentina
	
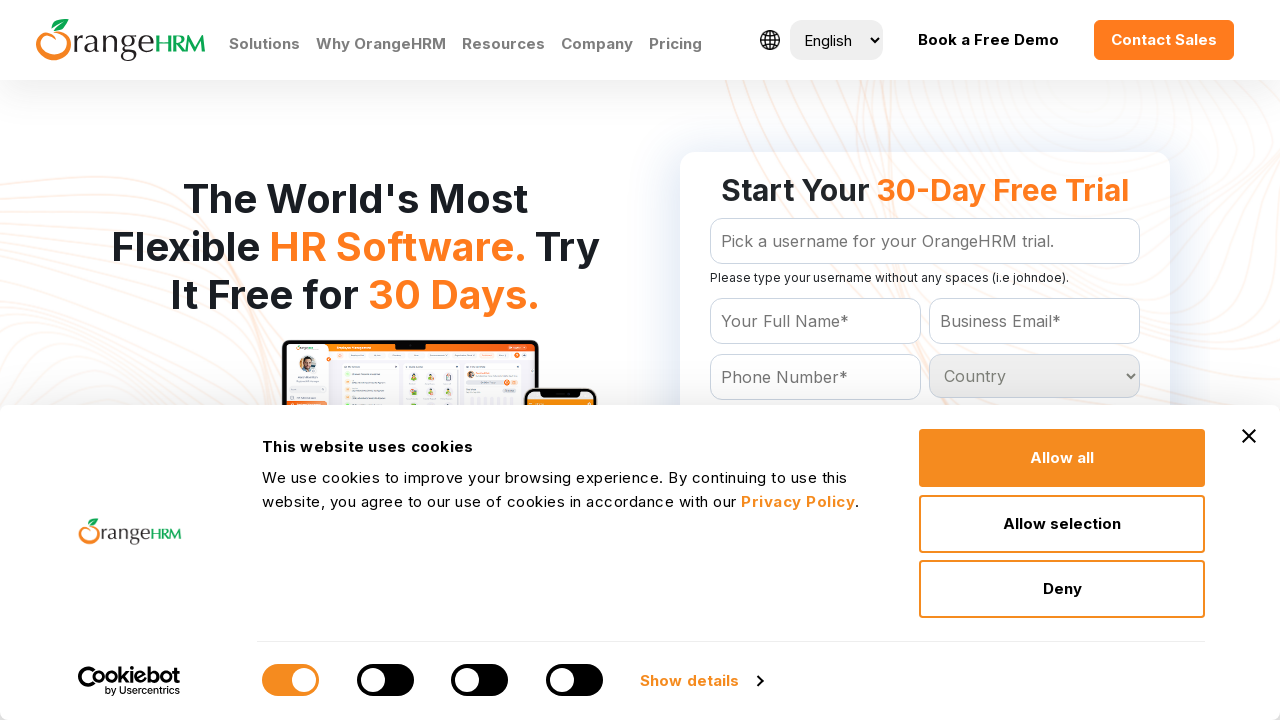

Retrieved and logged country option 11: Armenia
	
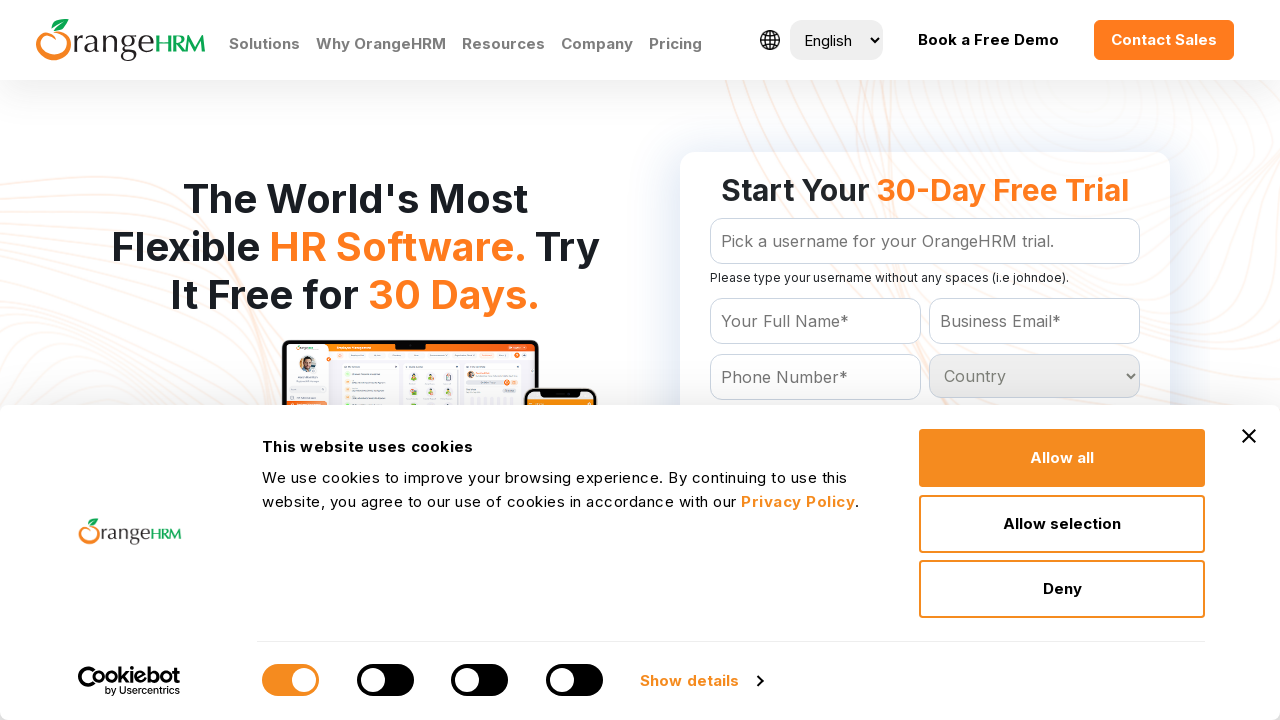

Retrieved and logged country option 12: Aruba
	
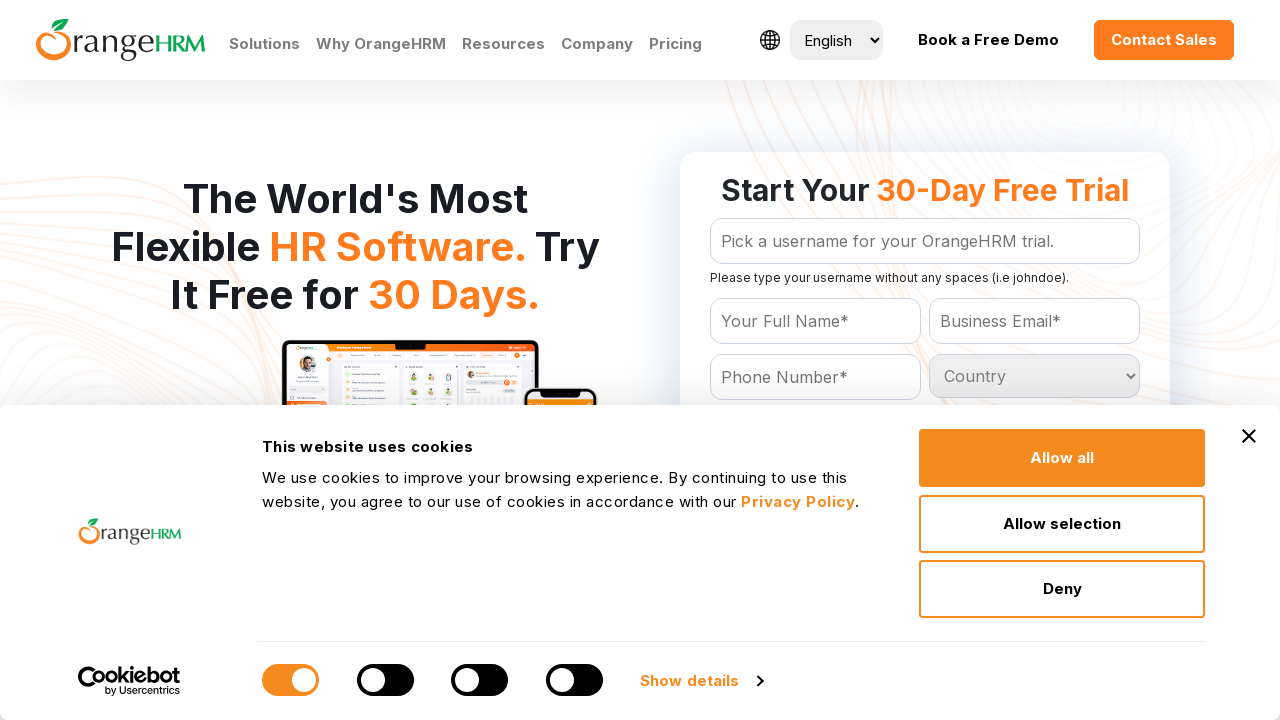

Retrieved and logged country option 13: Australia
	
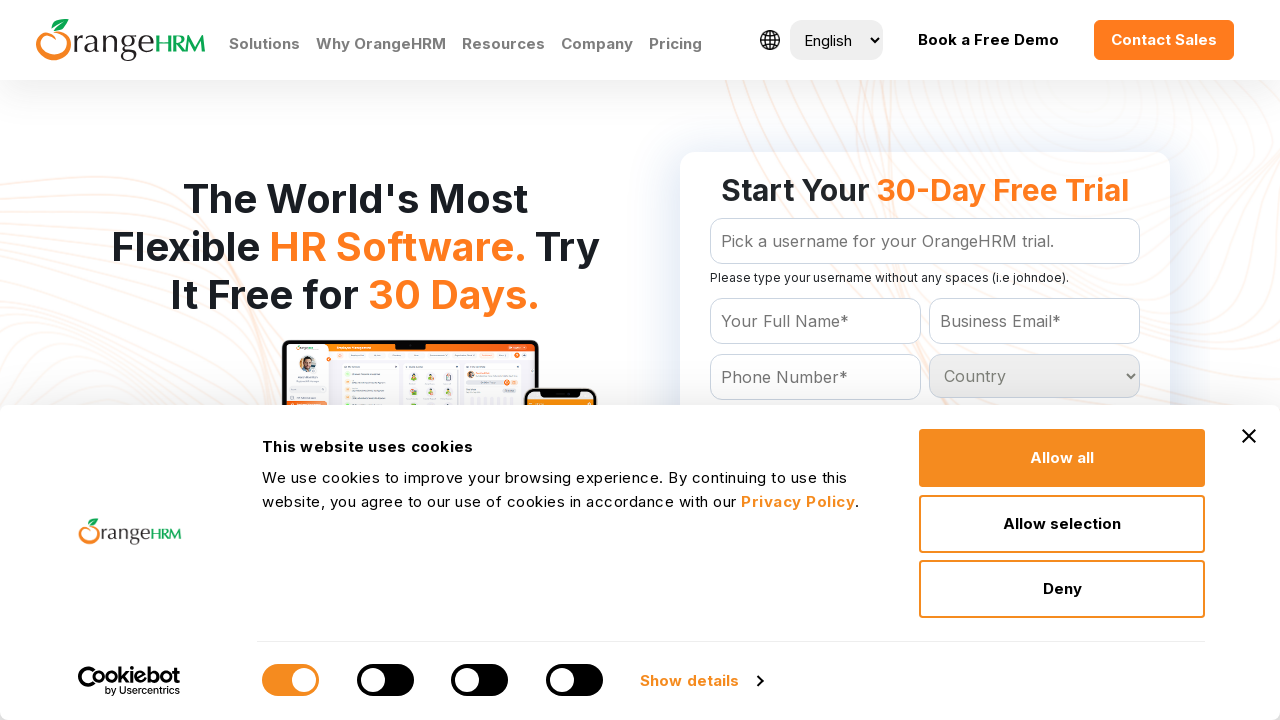

Retrieved and logged country option 14: Austria
	
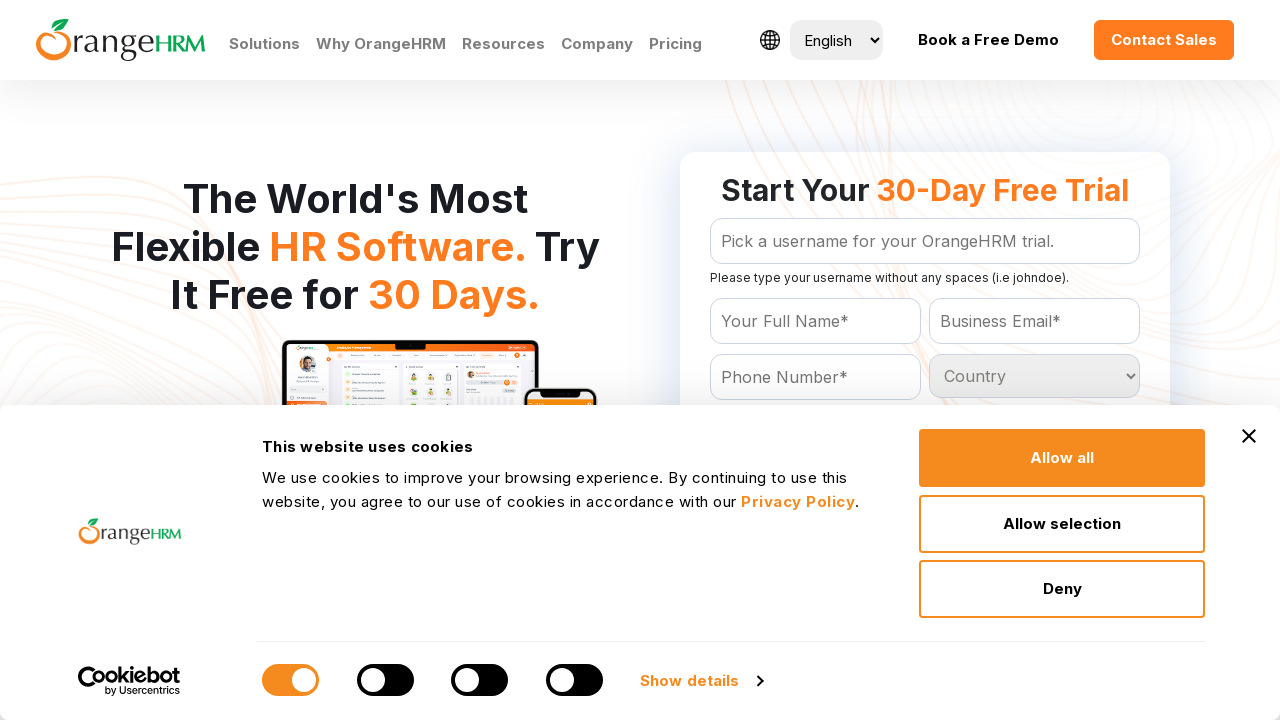

Retrieved and logged country option 15: Azerbaijan
	
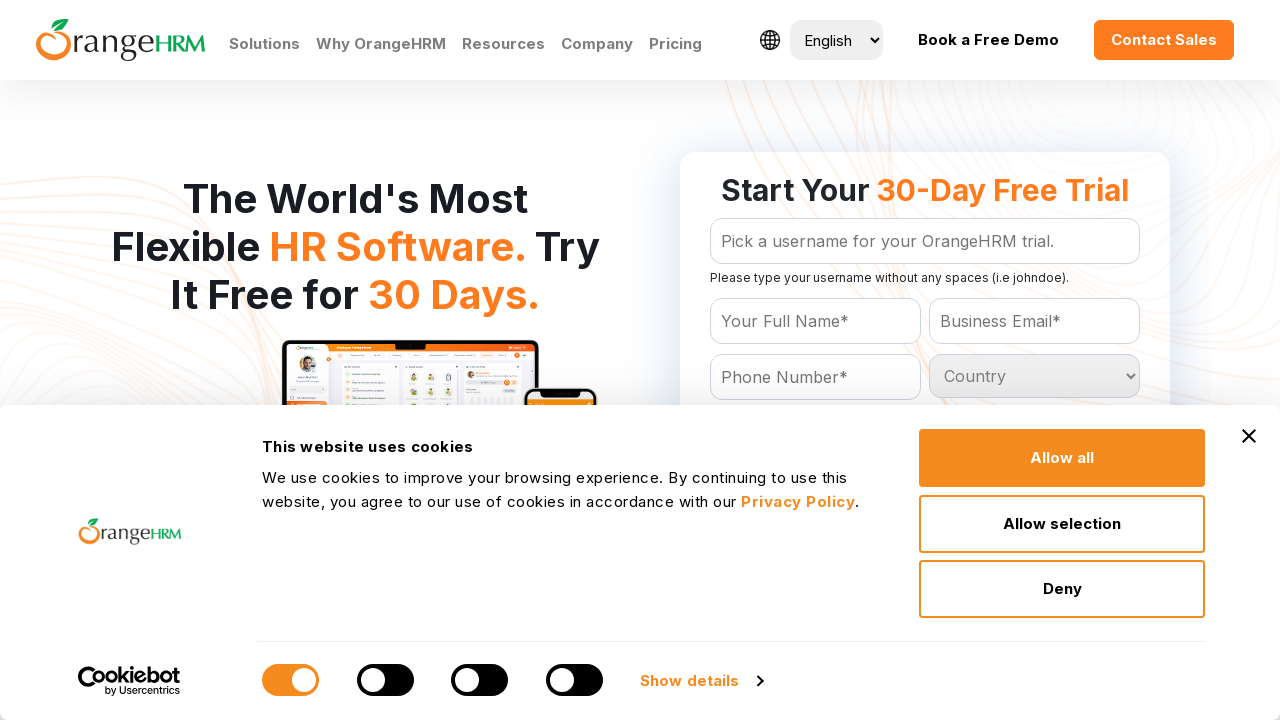

Retrieved and logged country option 16: Bahamas
	
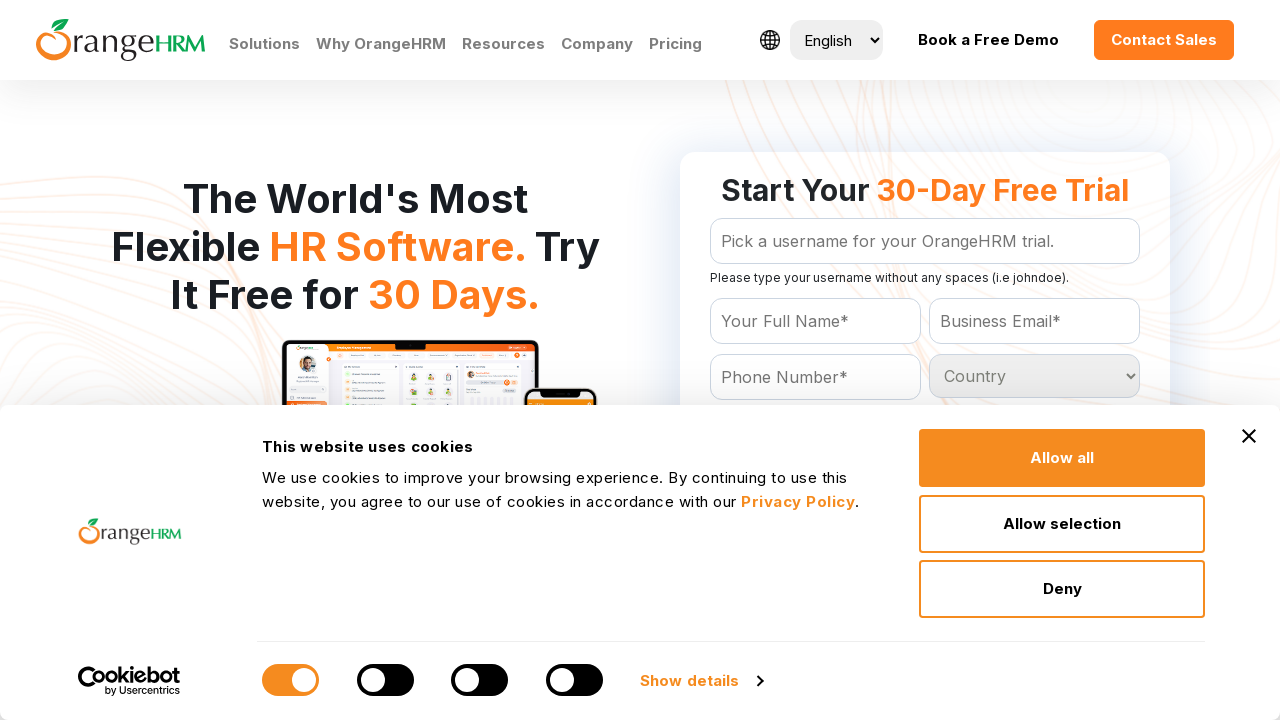

Retrieved and logged country option 17: Bahrain
	
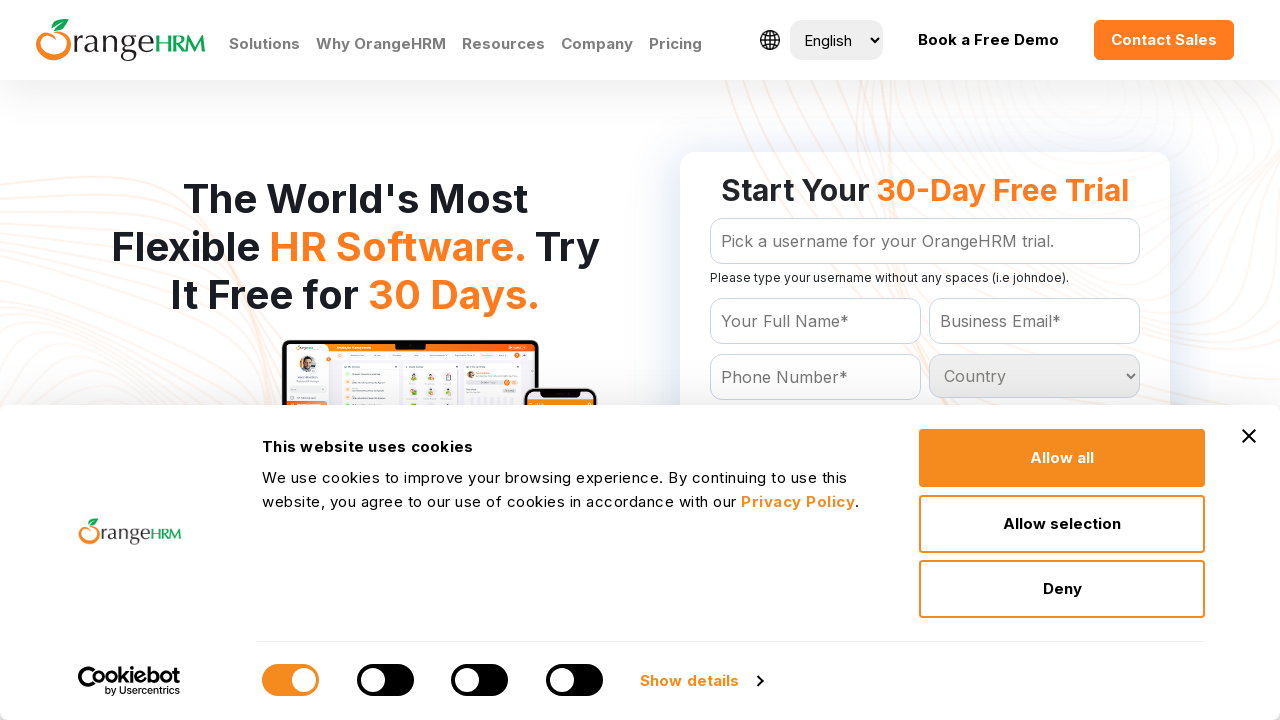

Retrieved and logged country option 18: Bangladesh
	
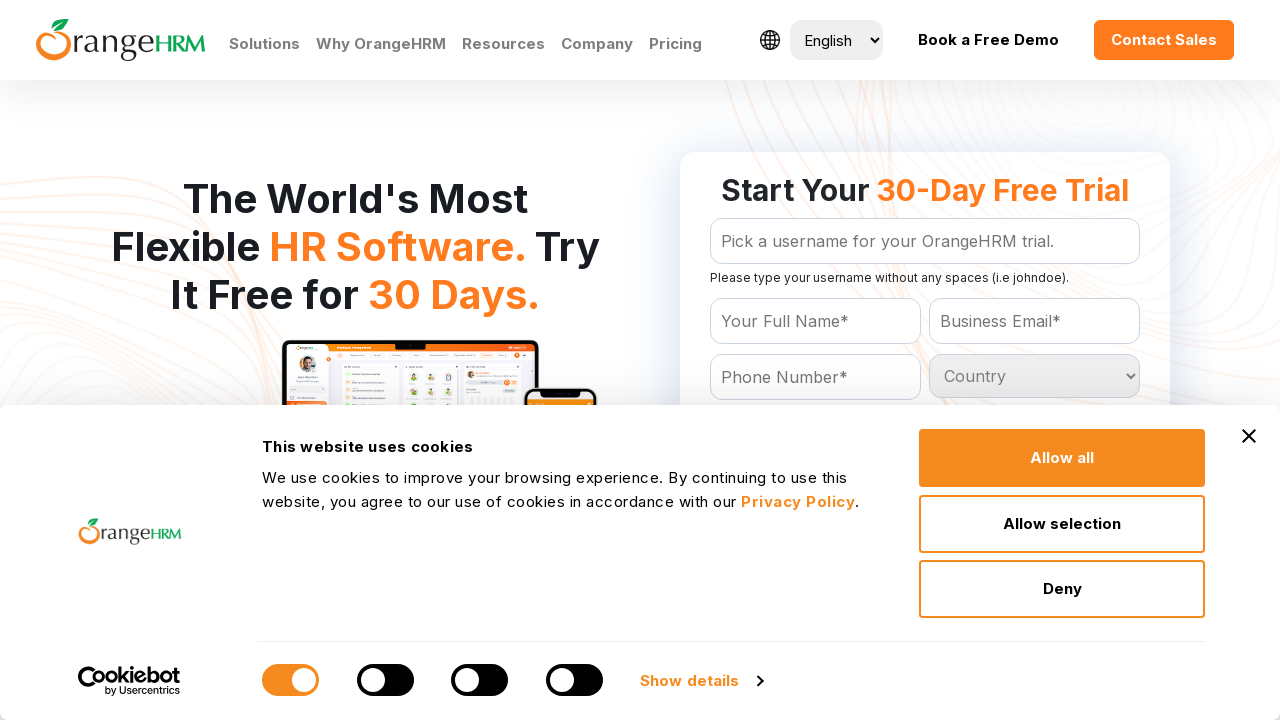

Retrieved and logged country option 19: Barbados
	
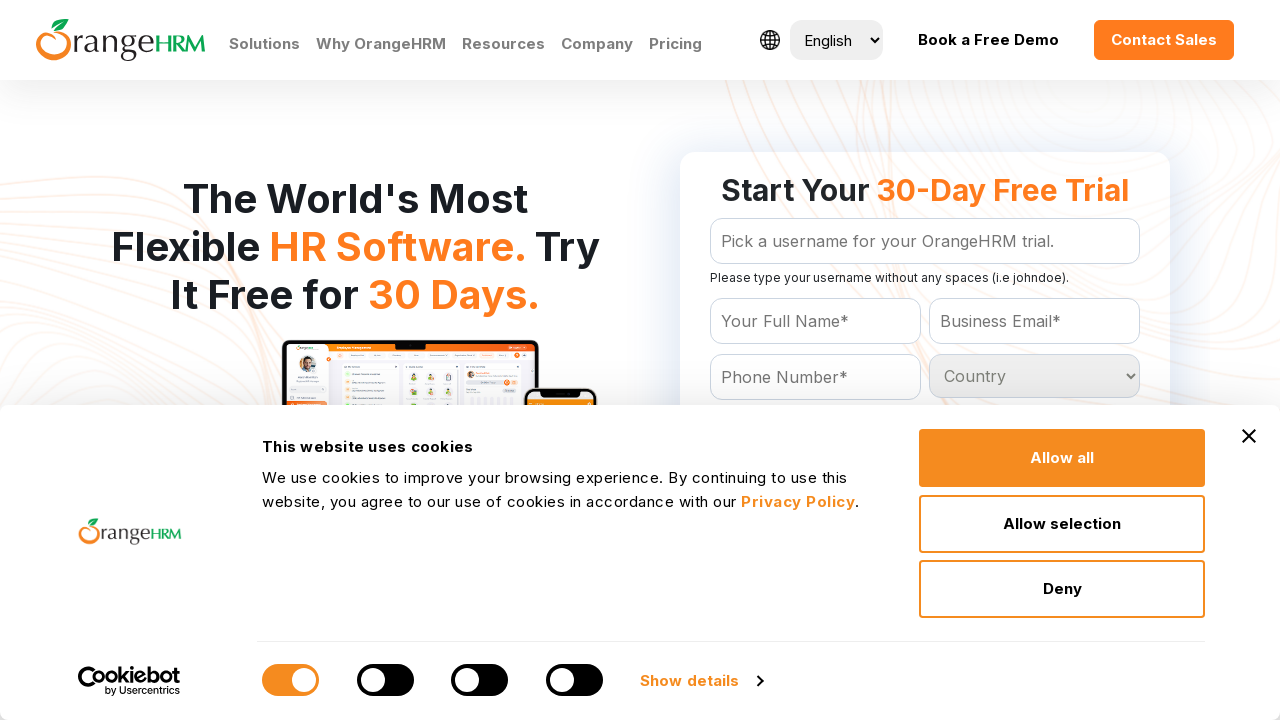

Retrieved and logged country option 20: Belarus
	
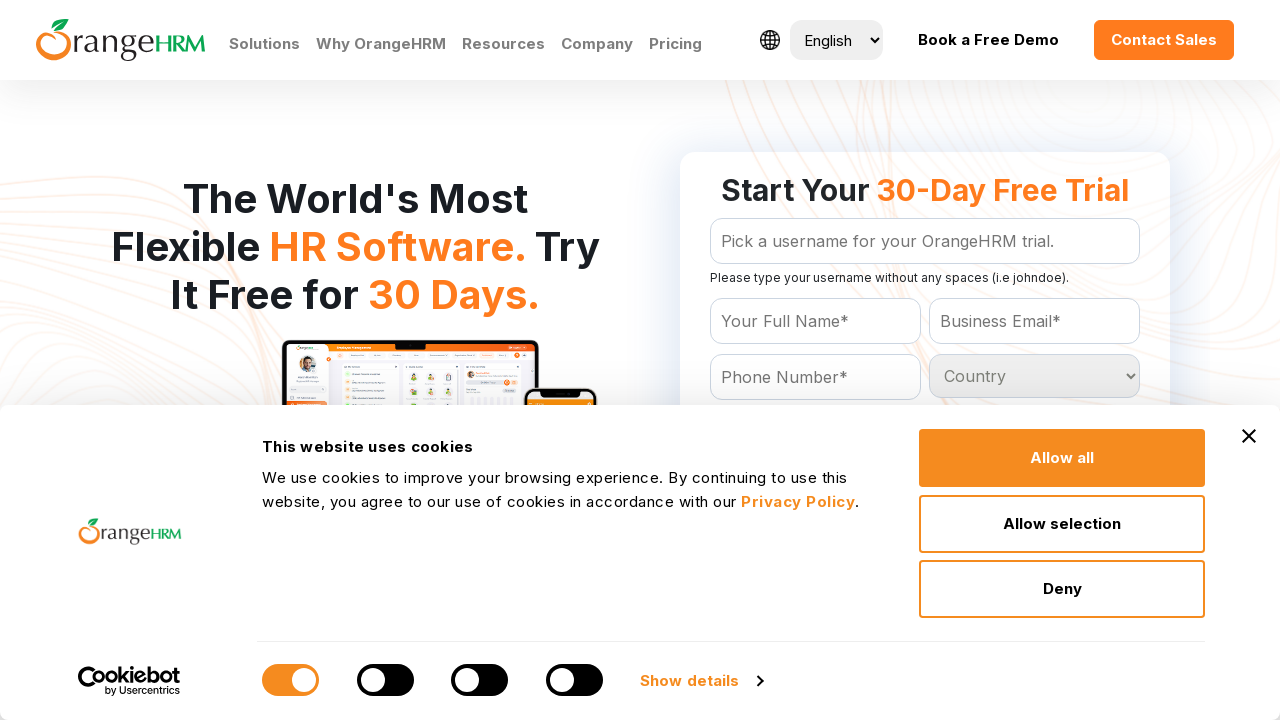

Retrieved and logged country option 21: Belgium
	
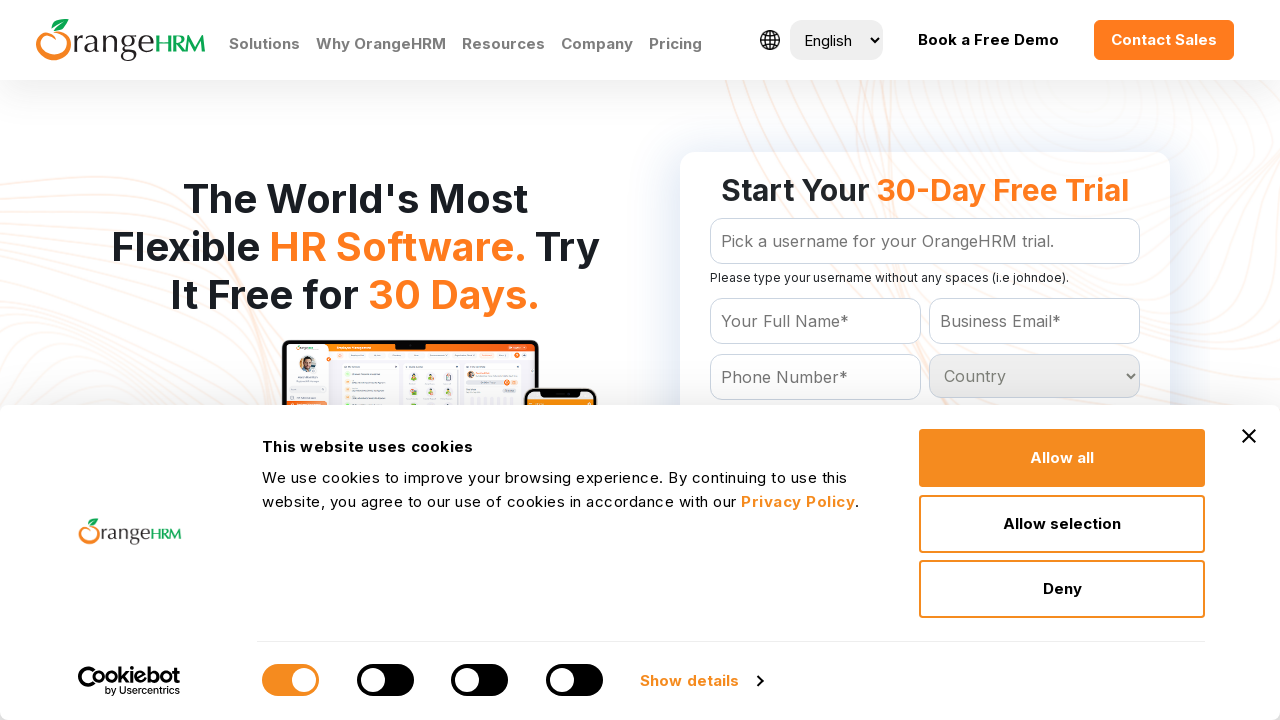

Retrieved and logged country option 22: Belize
	
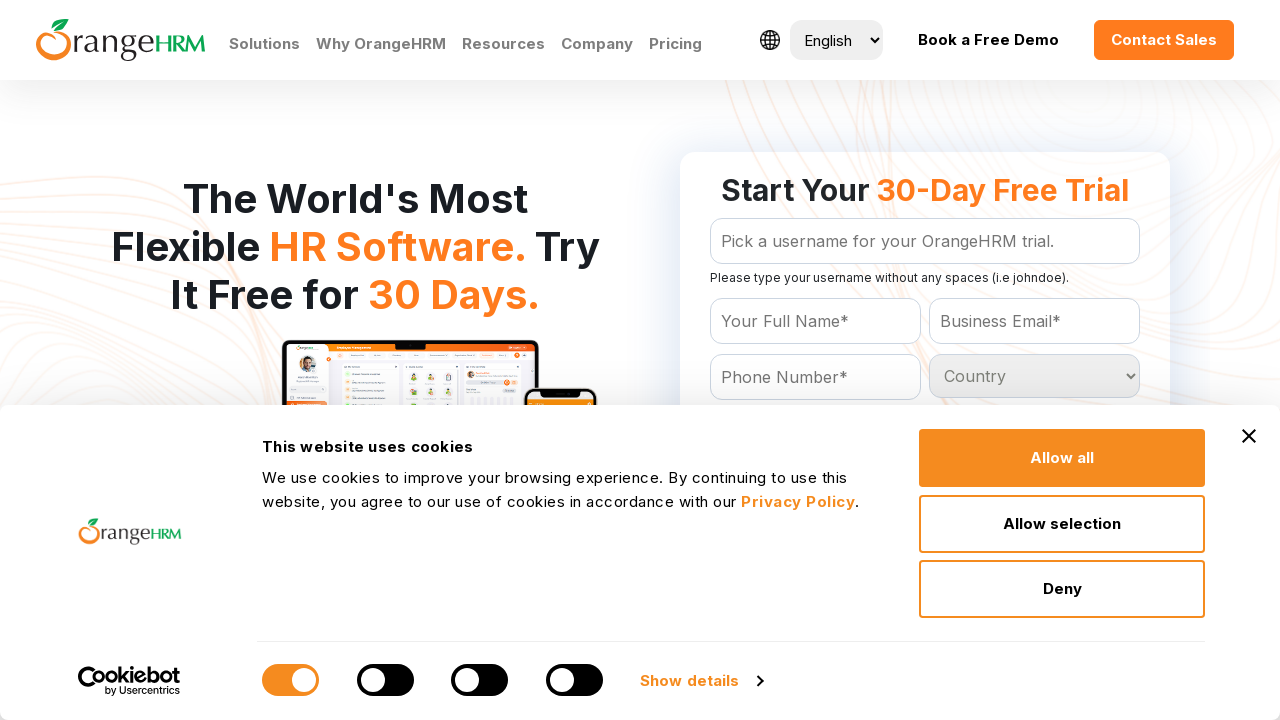

Retrieved and logged country option 23: Benin
	
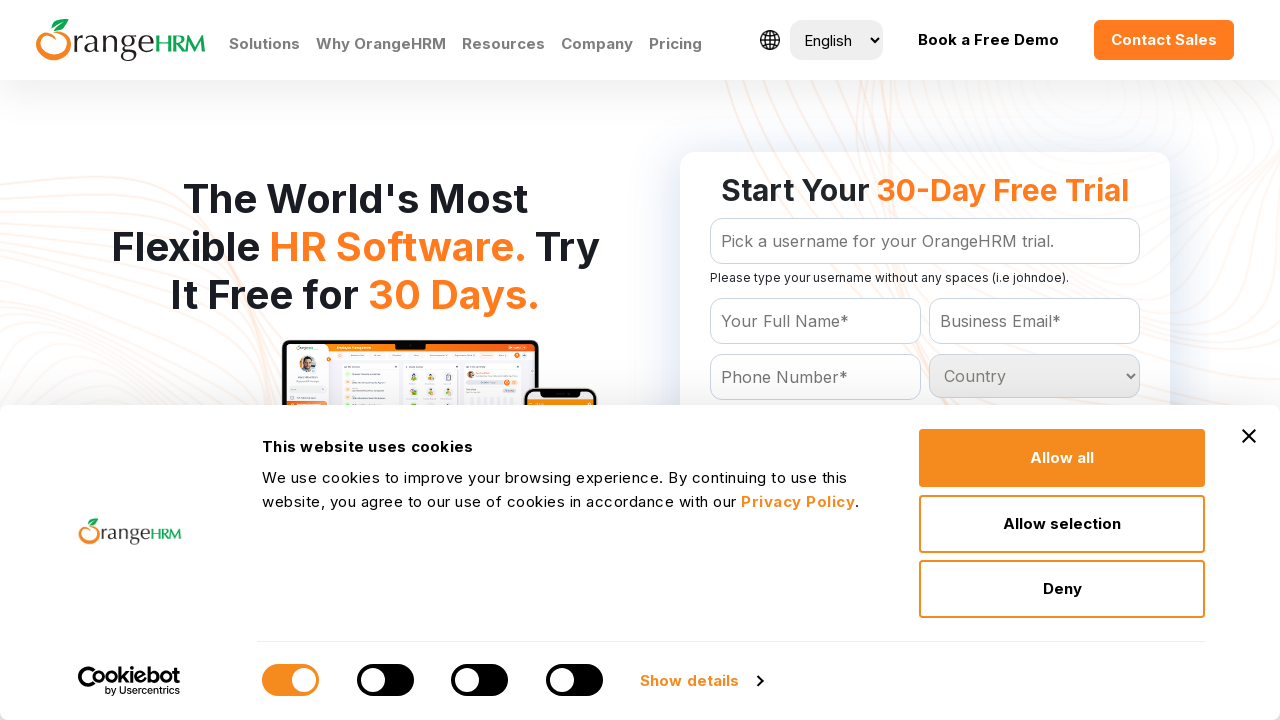

Retrieved and logged country option 24: Bermuda
	
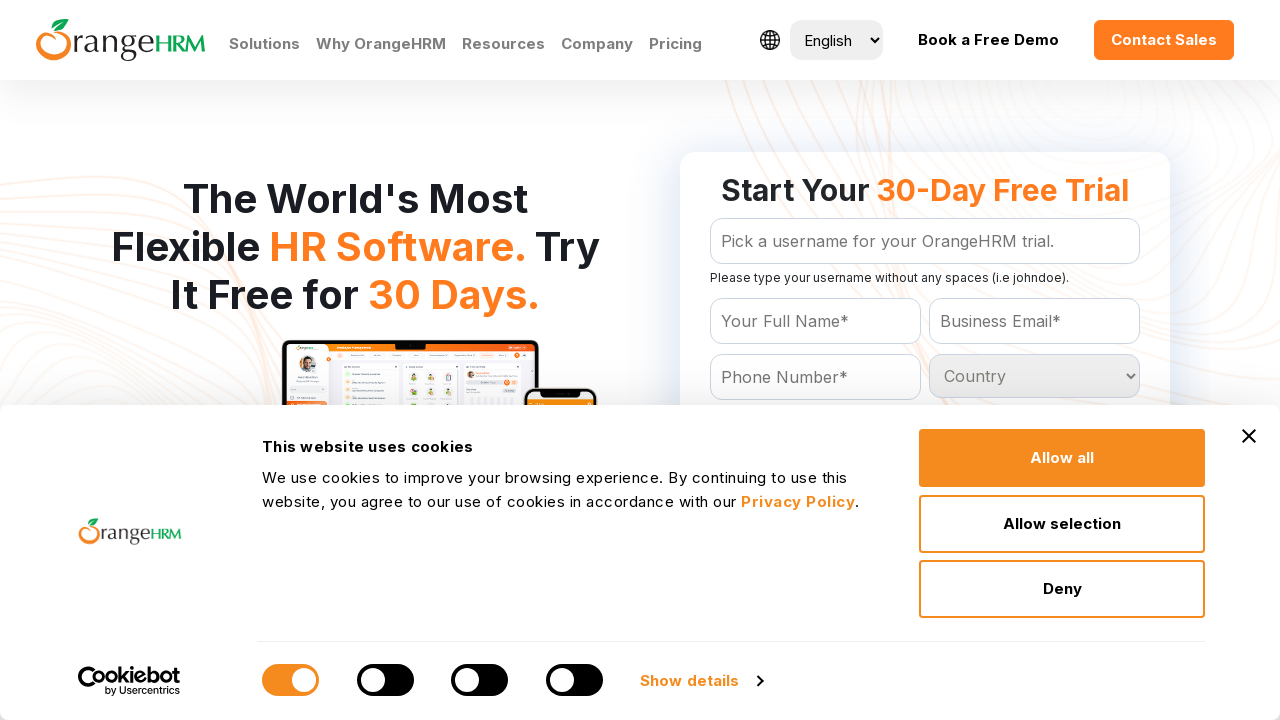

Retrieved and logged country option 25: Bhutan
	
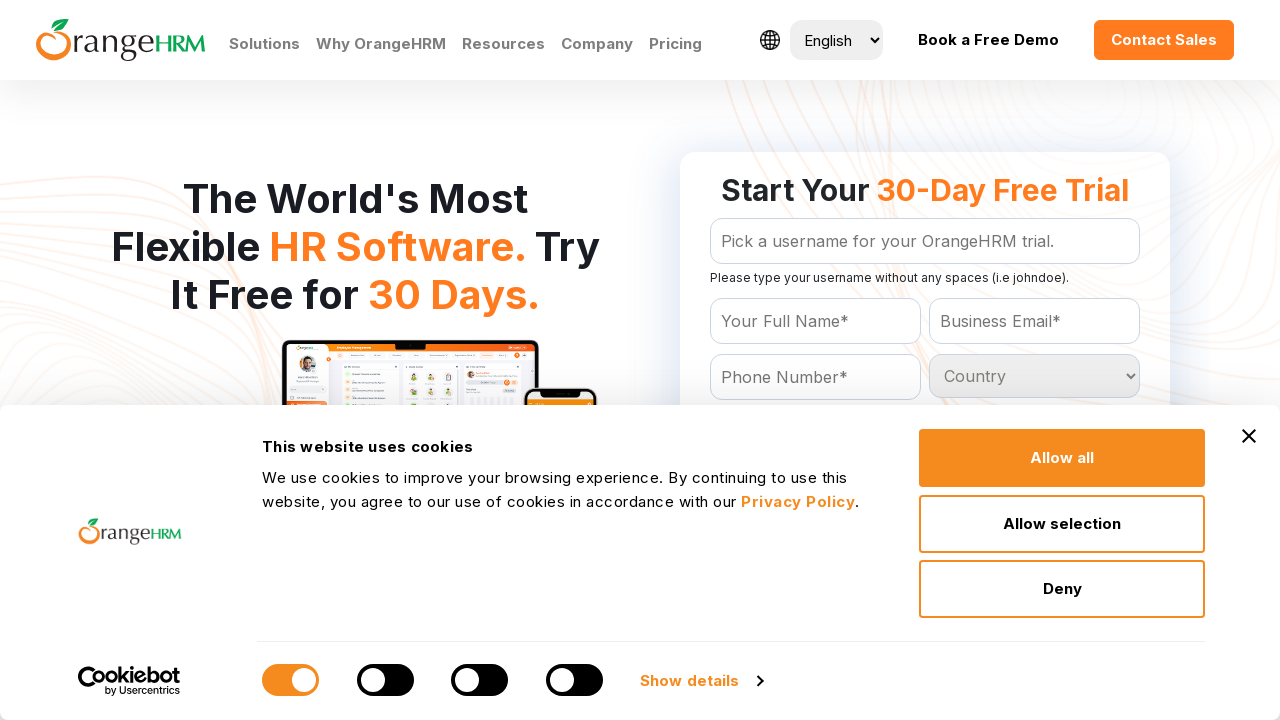

Retrieved and logged country option 26: Bolivia
	
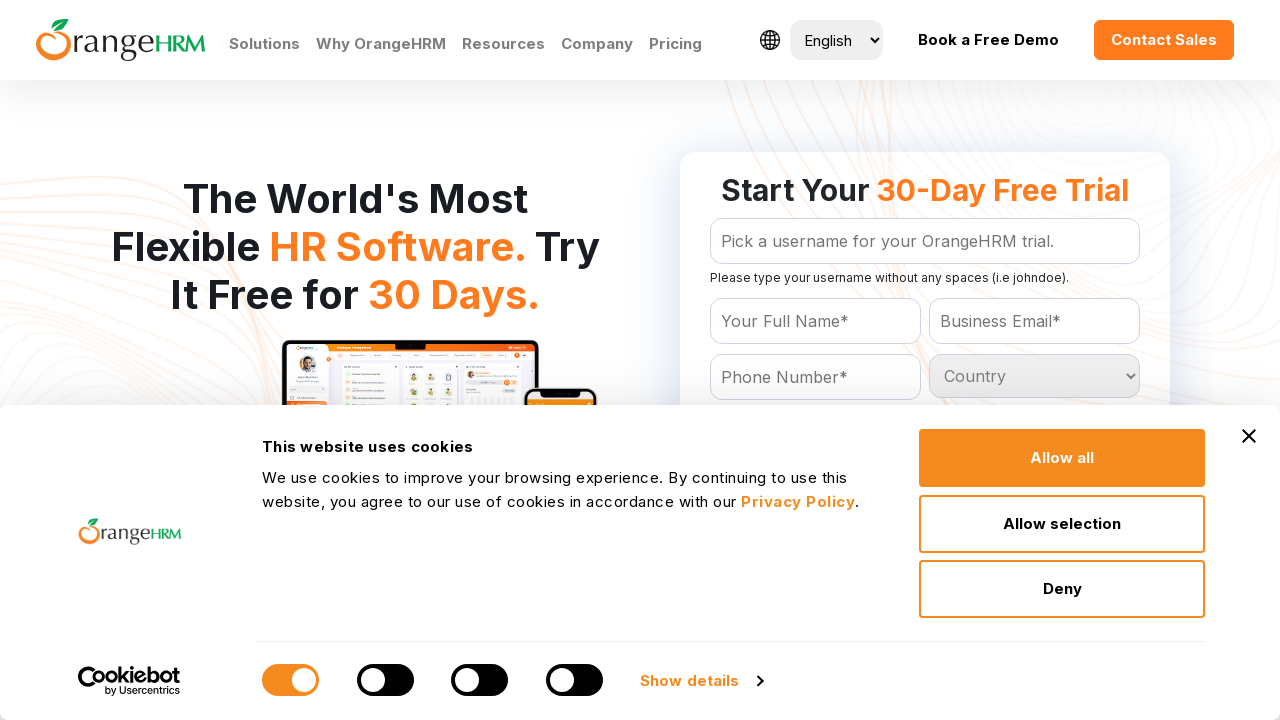

Retrieved and logged country option 27: Bosnia and Herzegowina
	
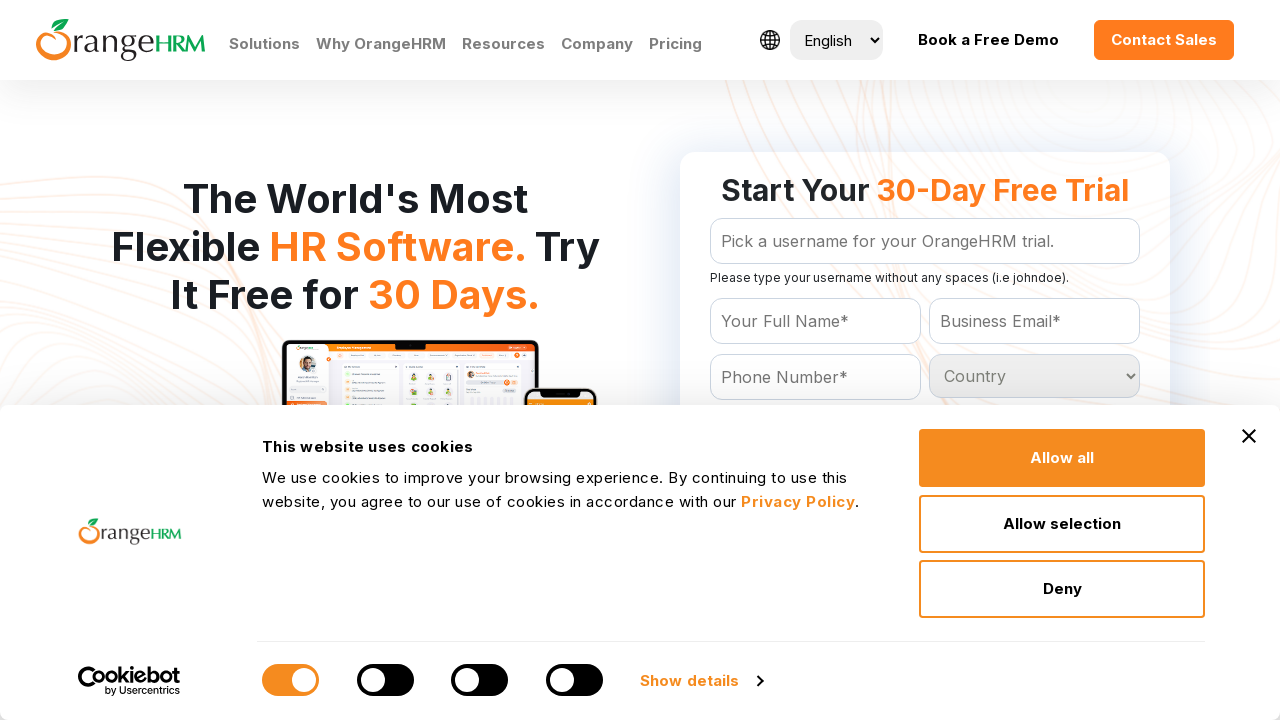

Retrieved and logged country option 28: Botswana
	
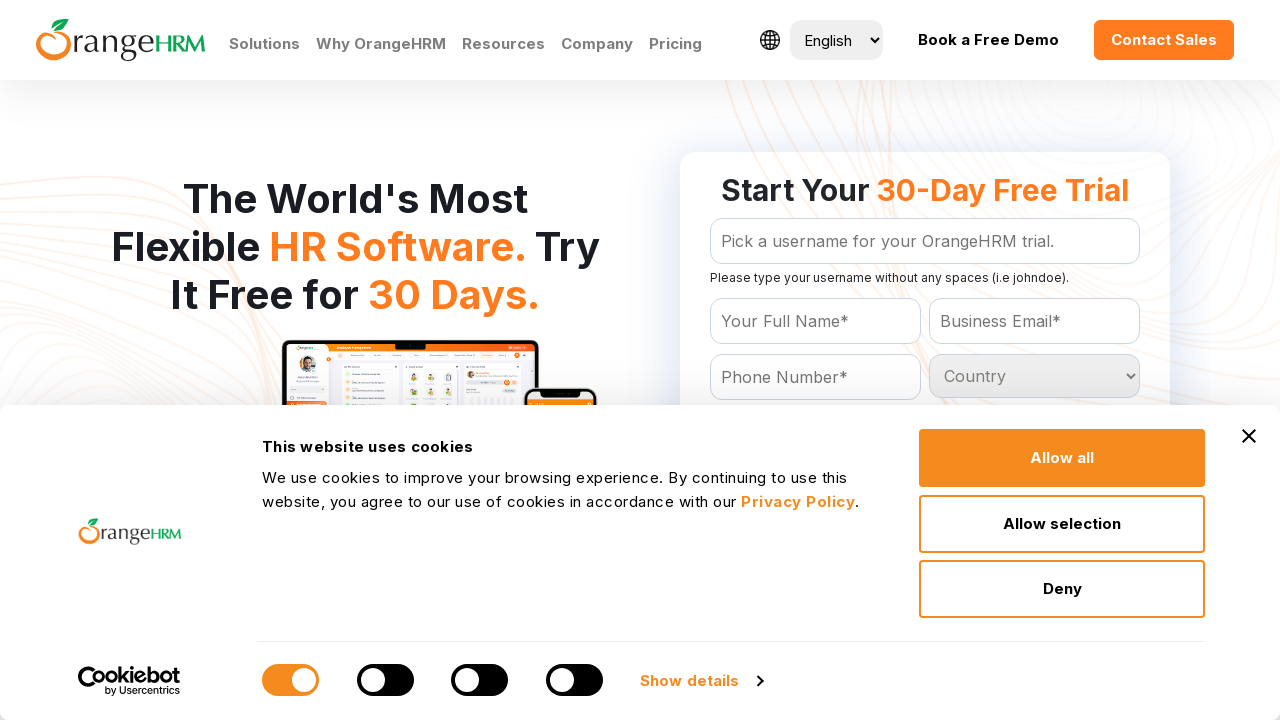

Retrieved and logged country option 29: Bouvet Island
	
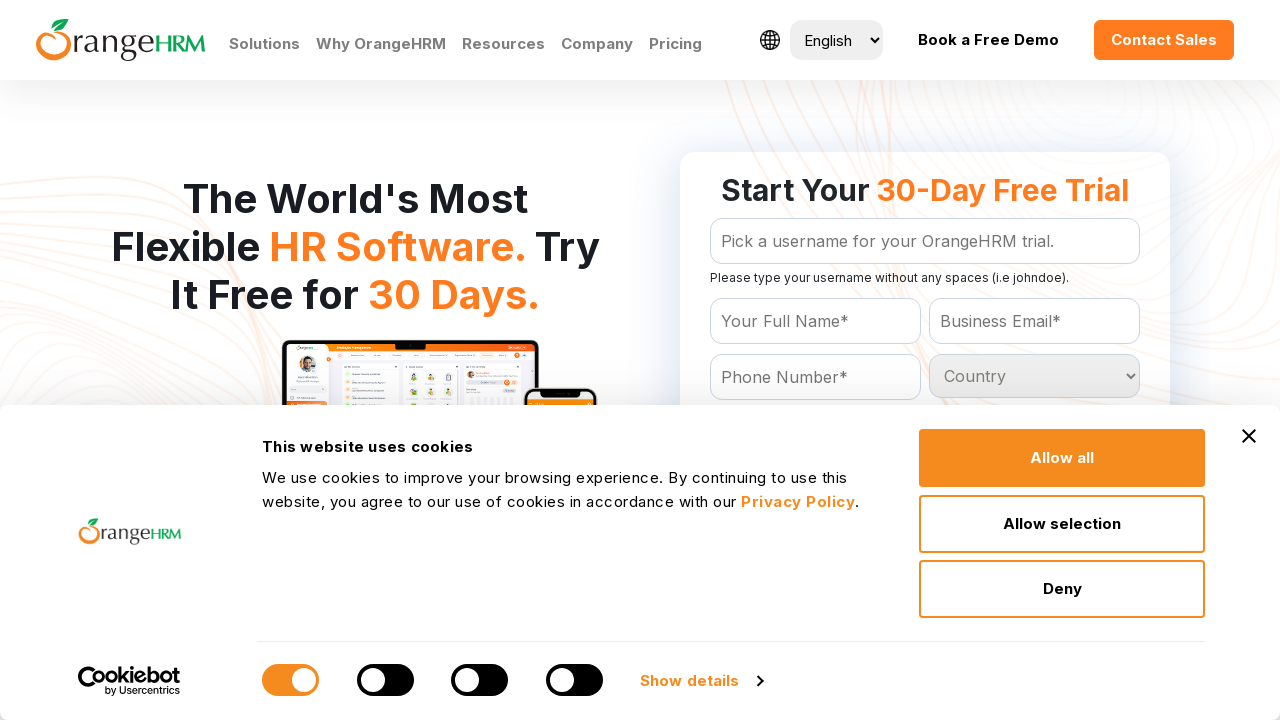

Retrieved and logged country option 30: Brazil
	
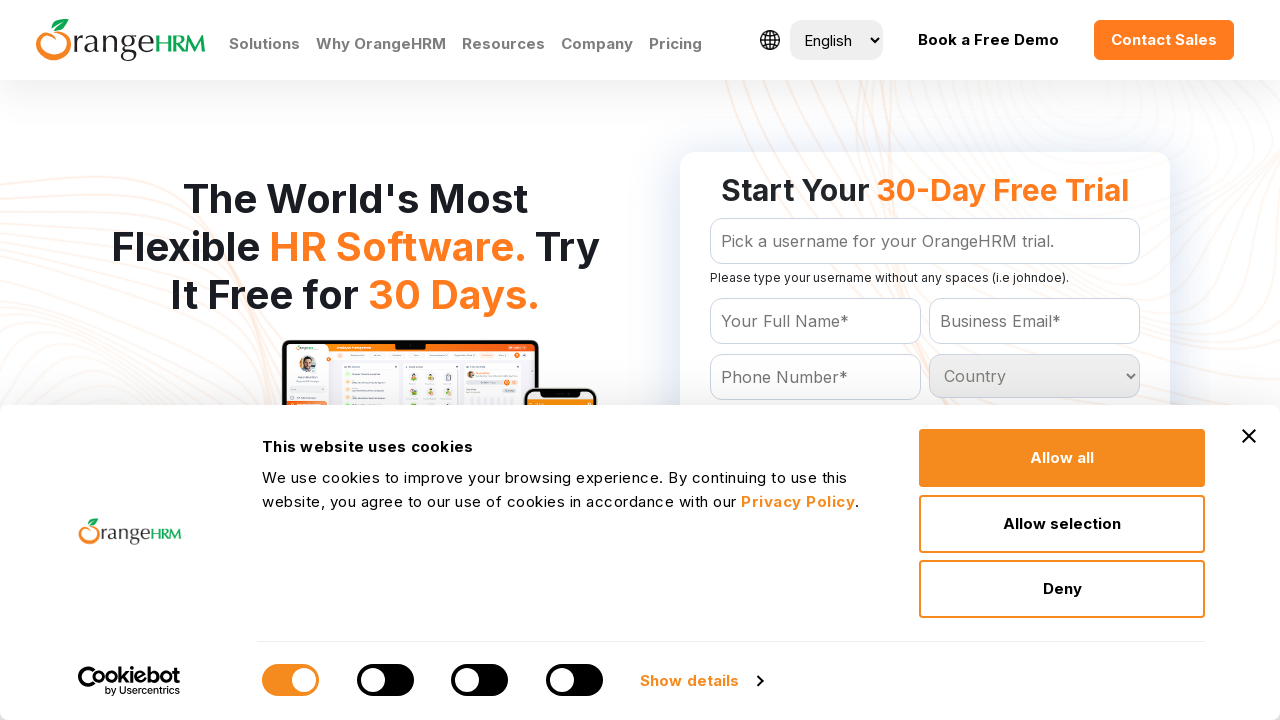

Retrieved and logged country option 31: Brunei Darussalam
	
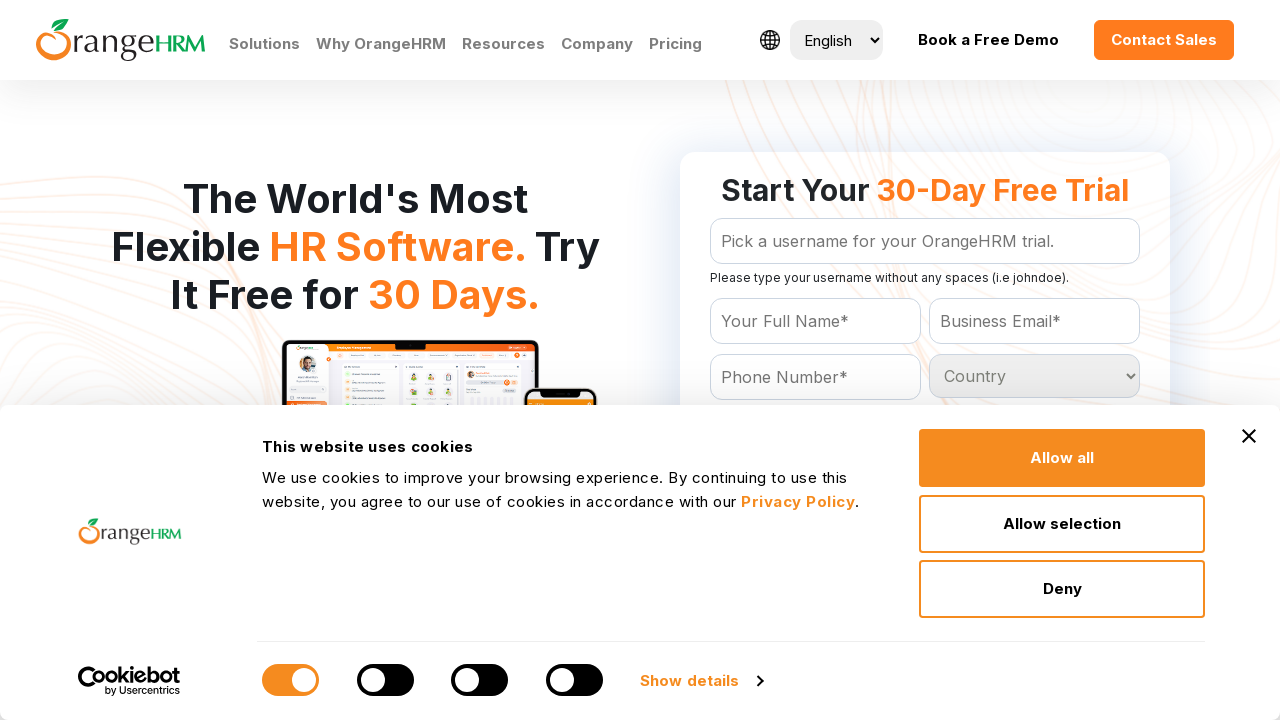

Retrieved and logged country option 32: Bulgaria
	
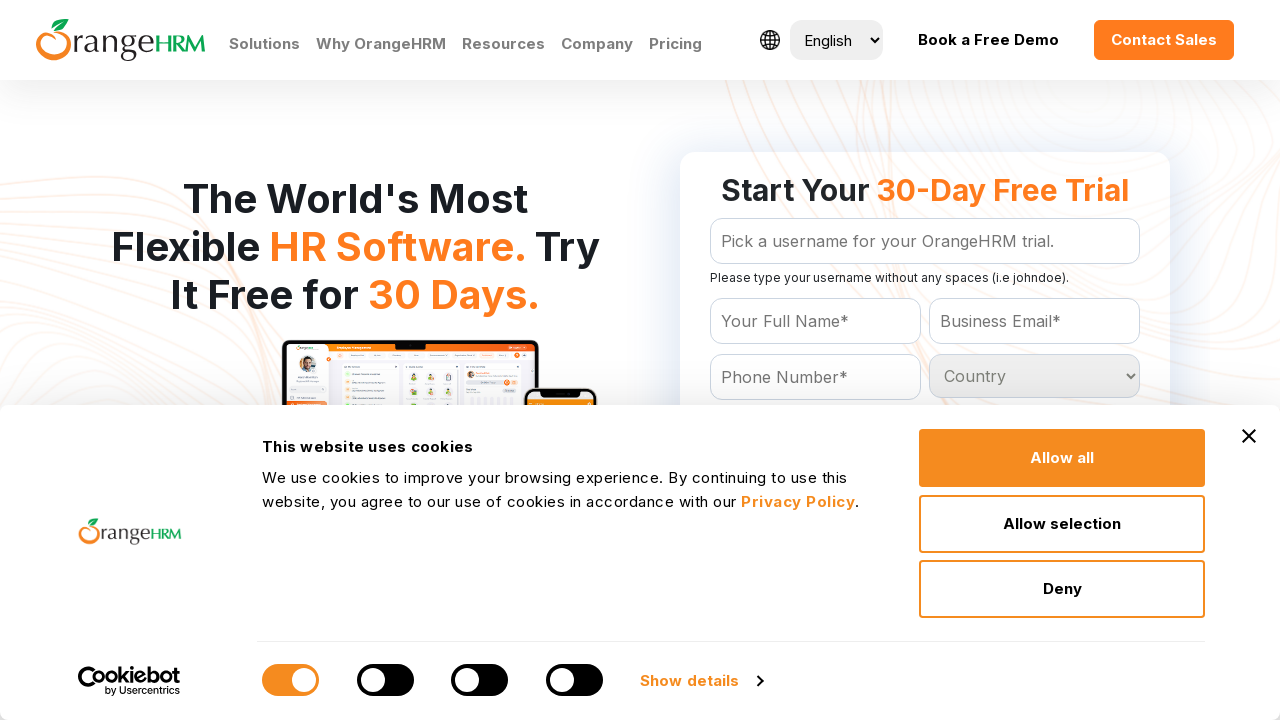

Retrieved and logged country option 33: Burkina Faso
	
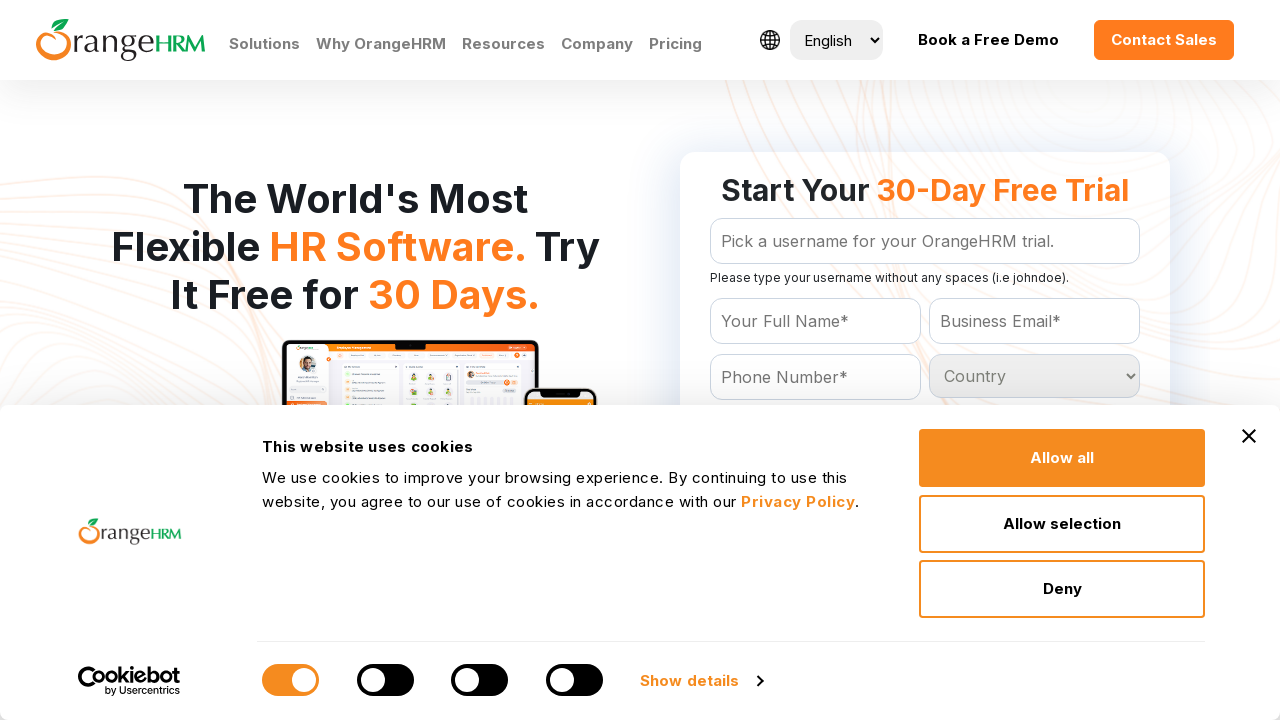

Retrieved and logged country option 34: Burundi
	
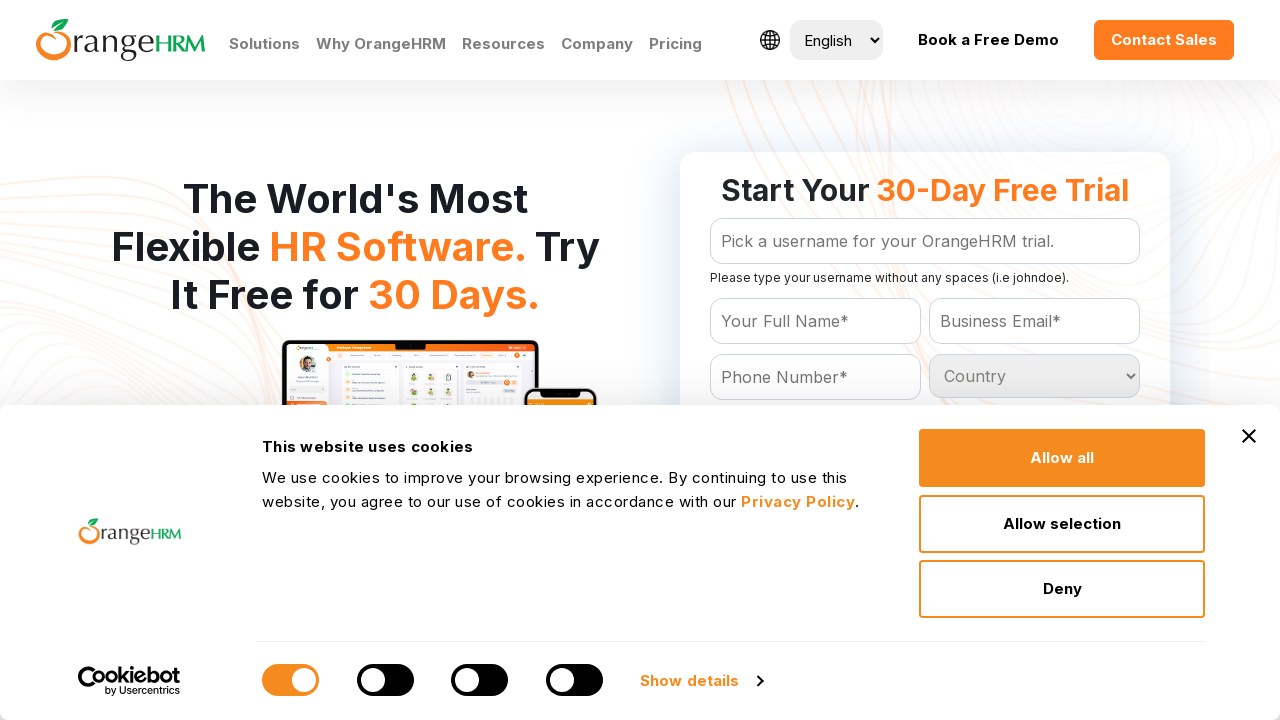

Retrieved and logged country option 35: Cambodia
	
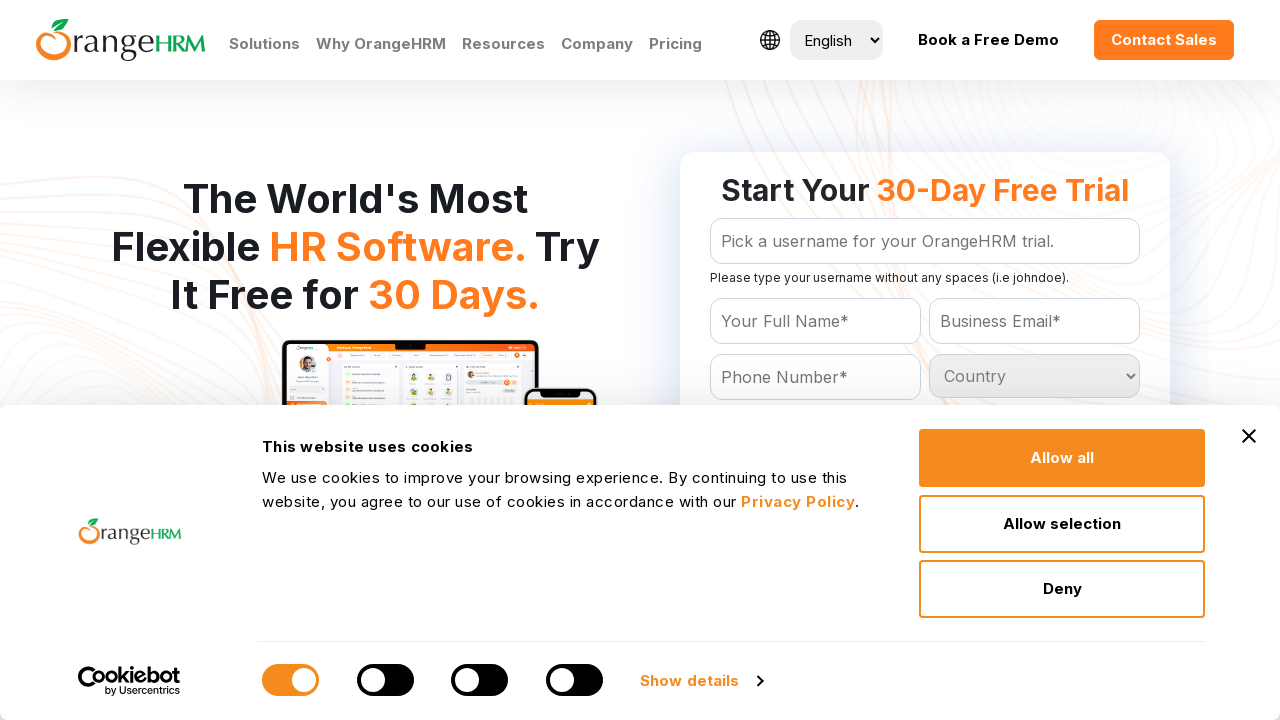

Retrieved and logged country option 36: Cameroon
	
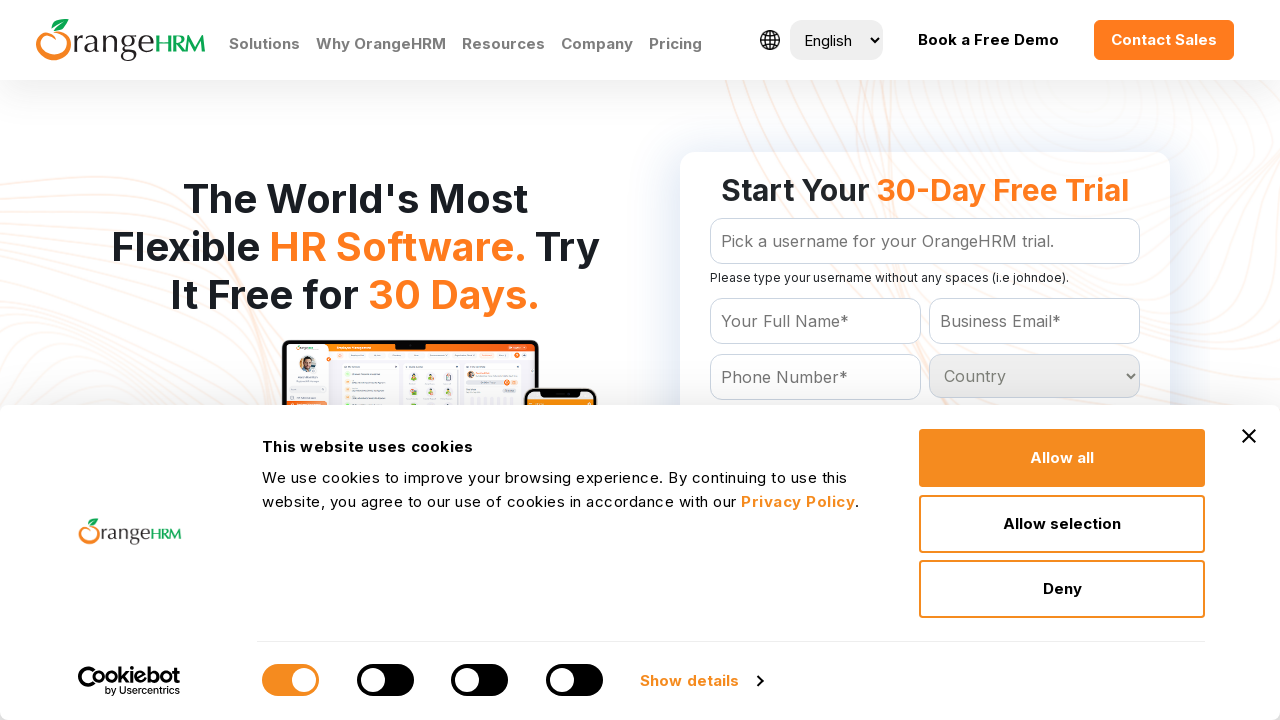

Retrieved and logged country option 37: Canada
	
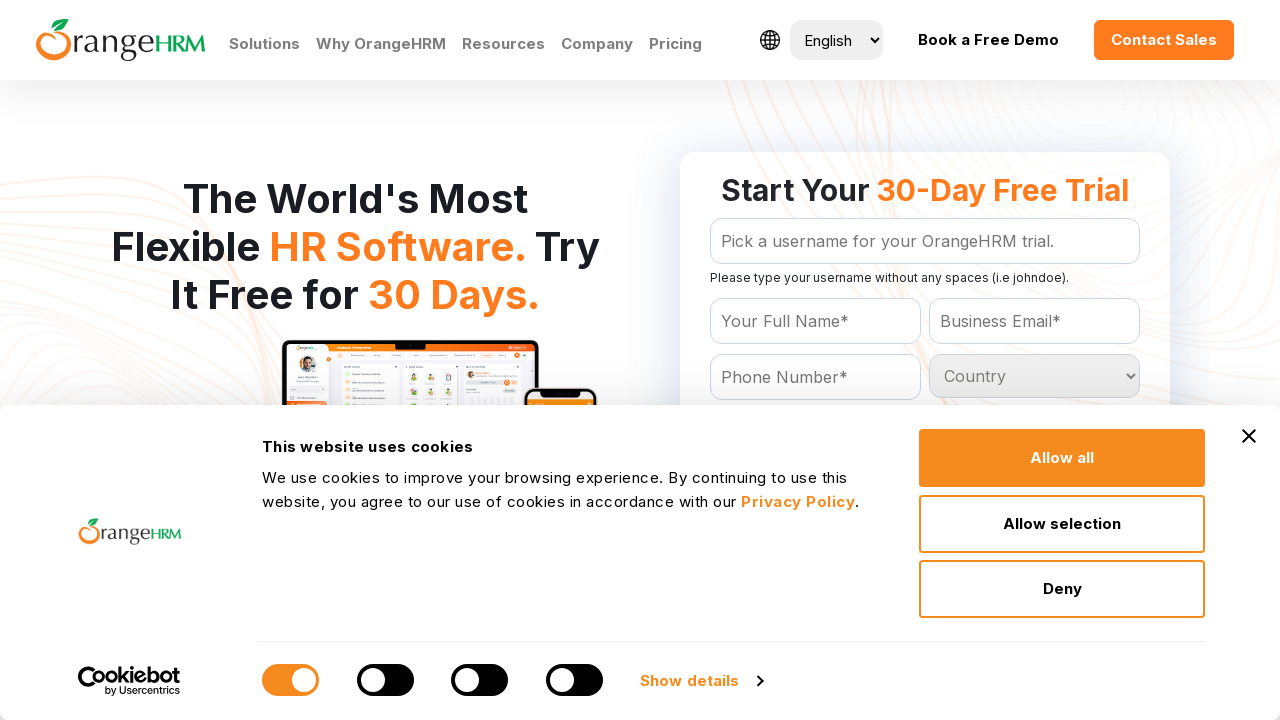

Retrieved and logged country option 38: Cape Verde
	
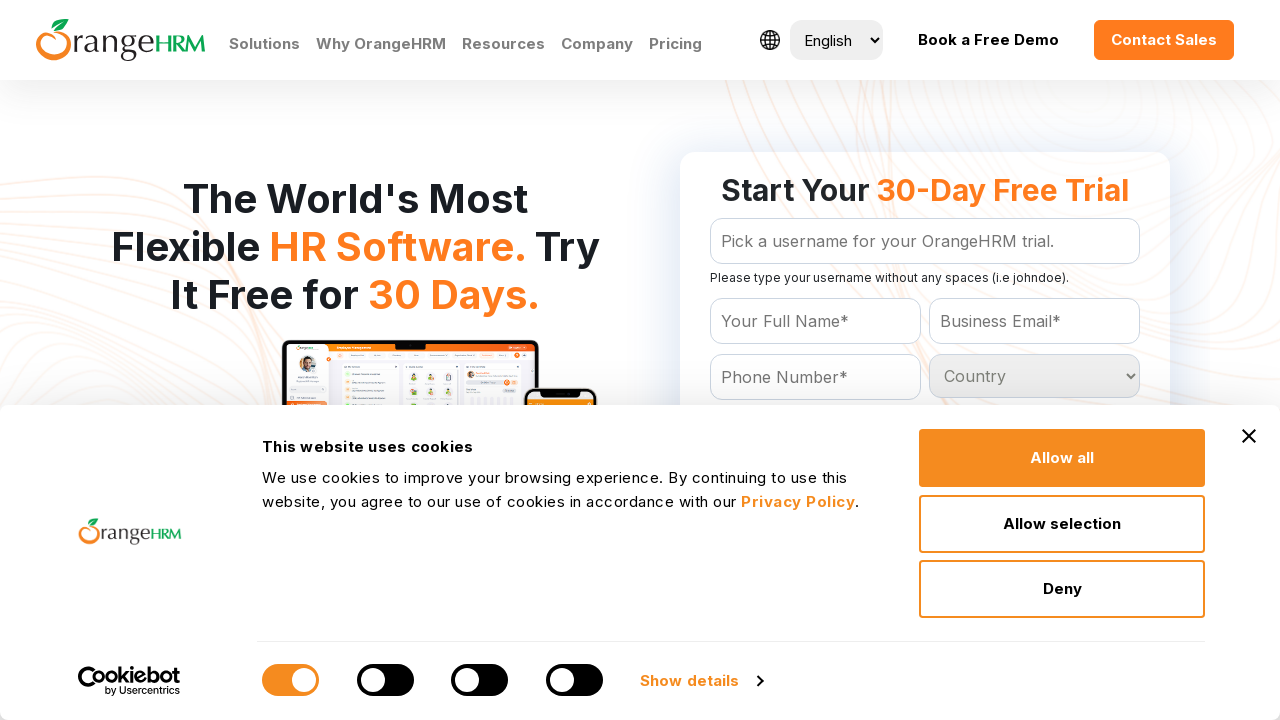

Retrieved and logged country option 39: Cayman Islands
	
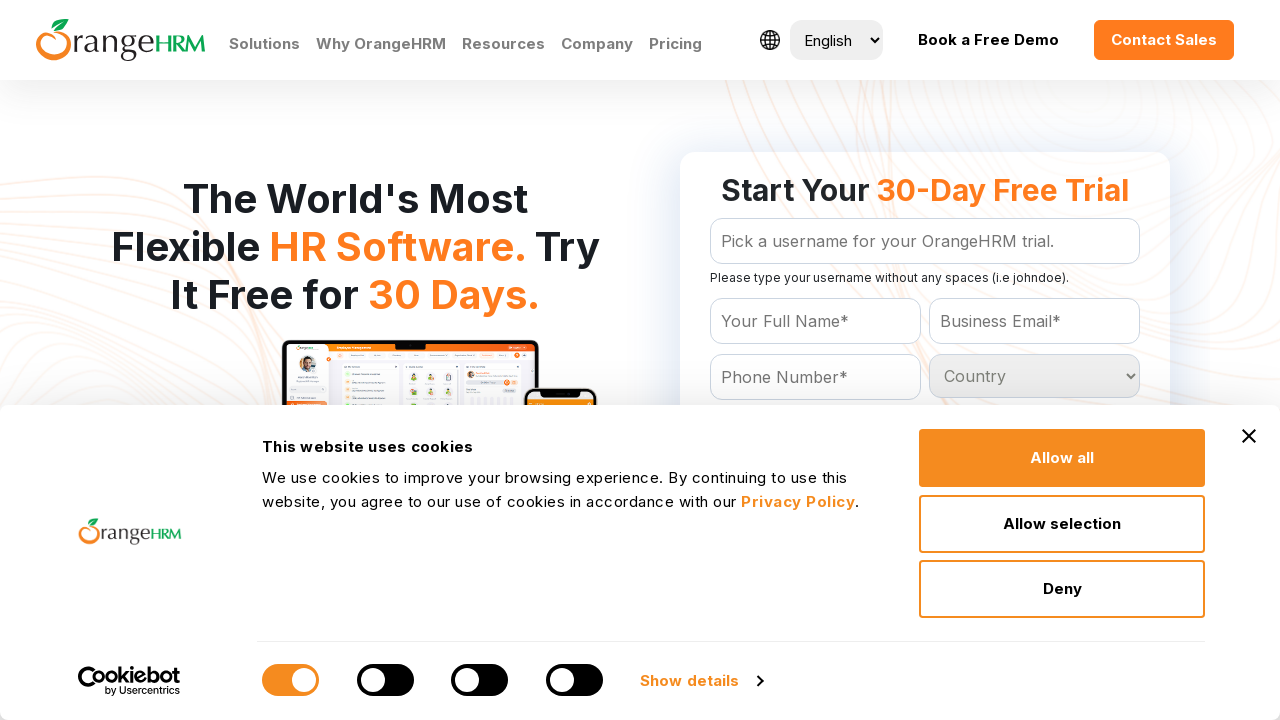

Retrieved and logged country option 40: Central African Republic
	
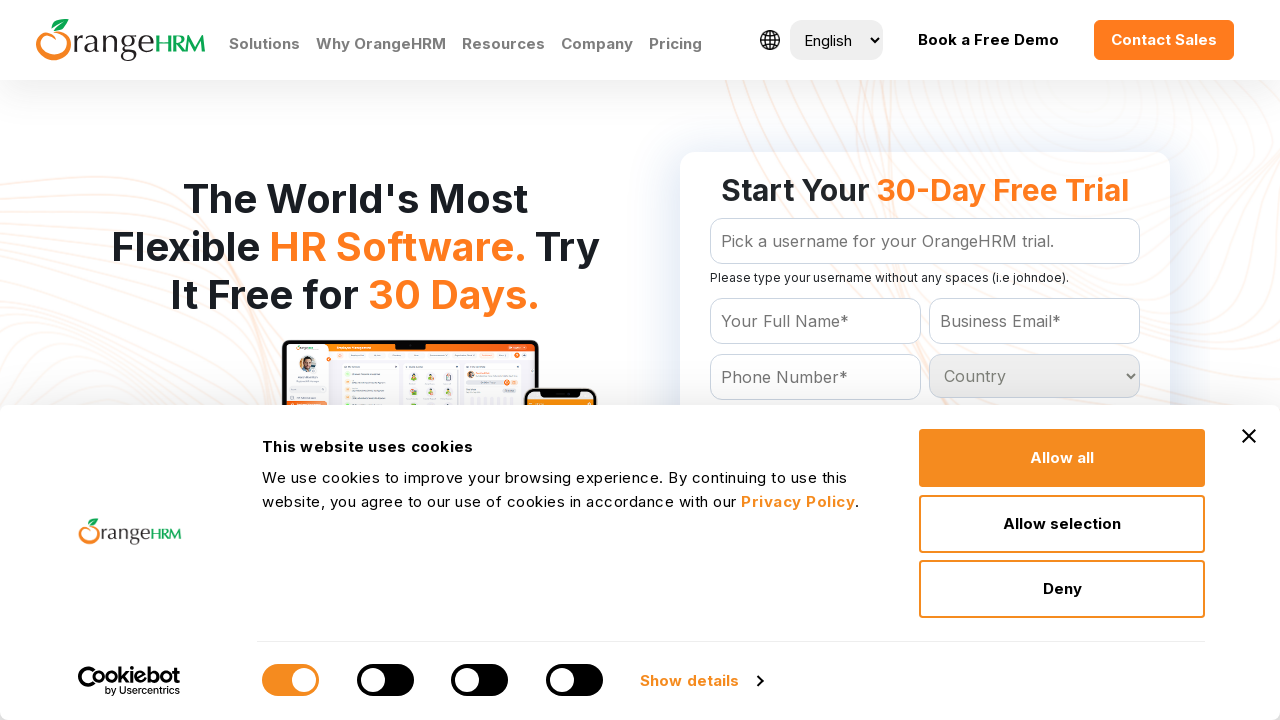

Retrieved and logged country option 41: Chad
	
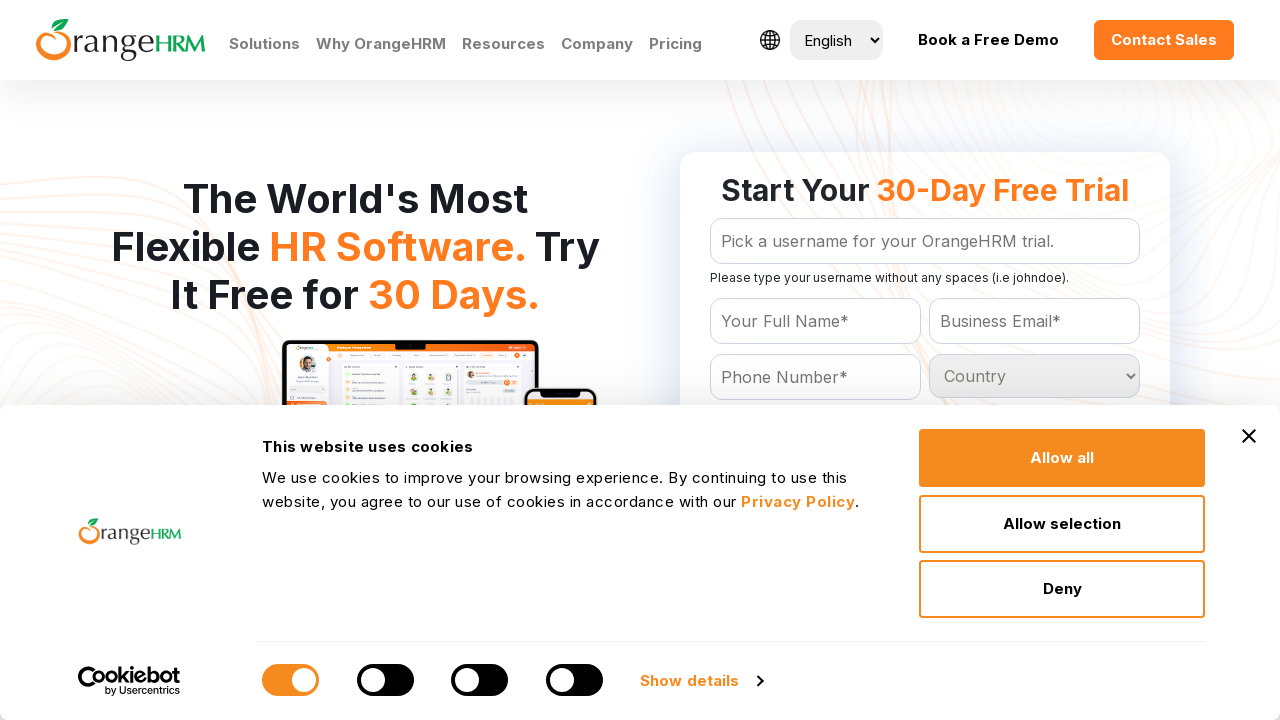

Retrieved and logged country option 42: Chile
	
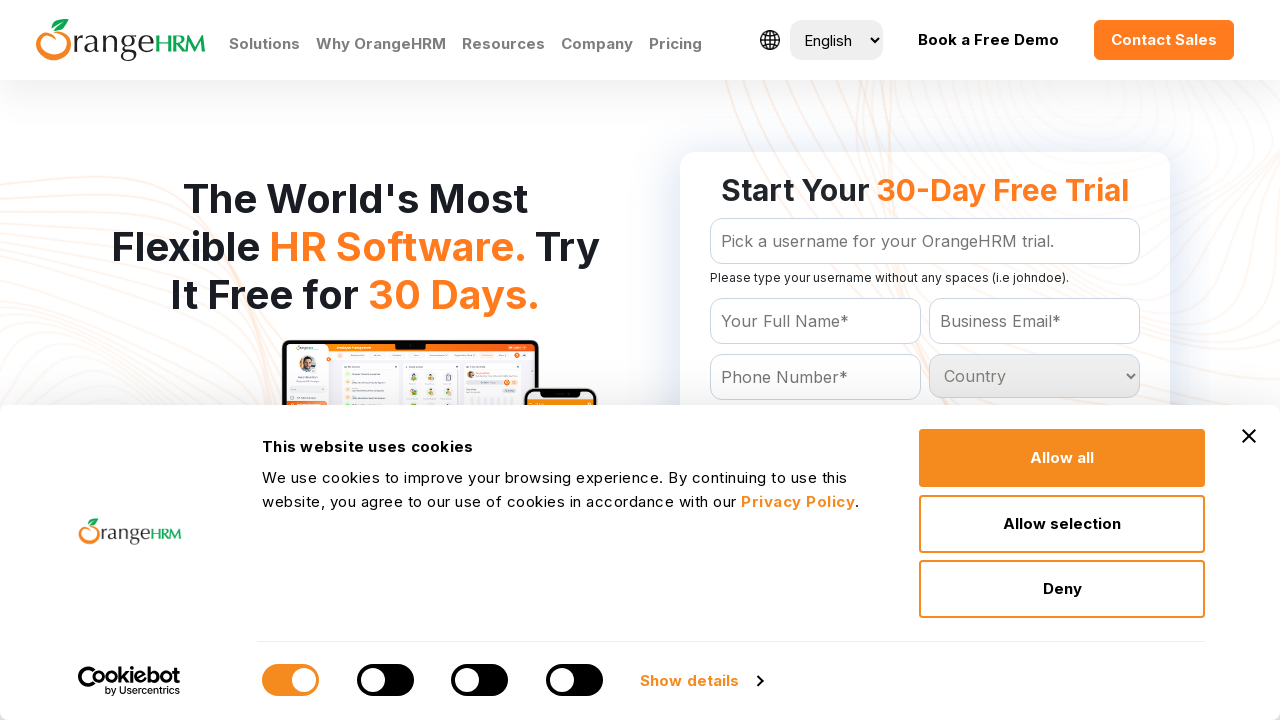

Retrieved and logged country option 43: China
	
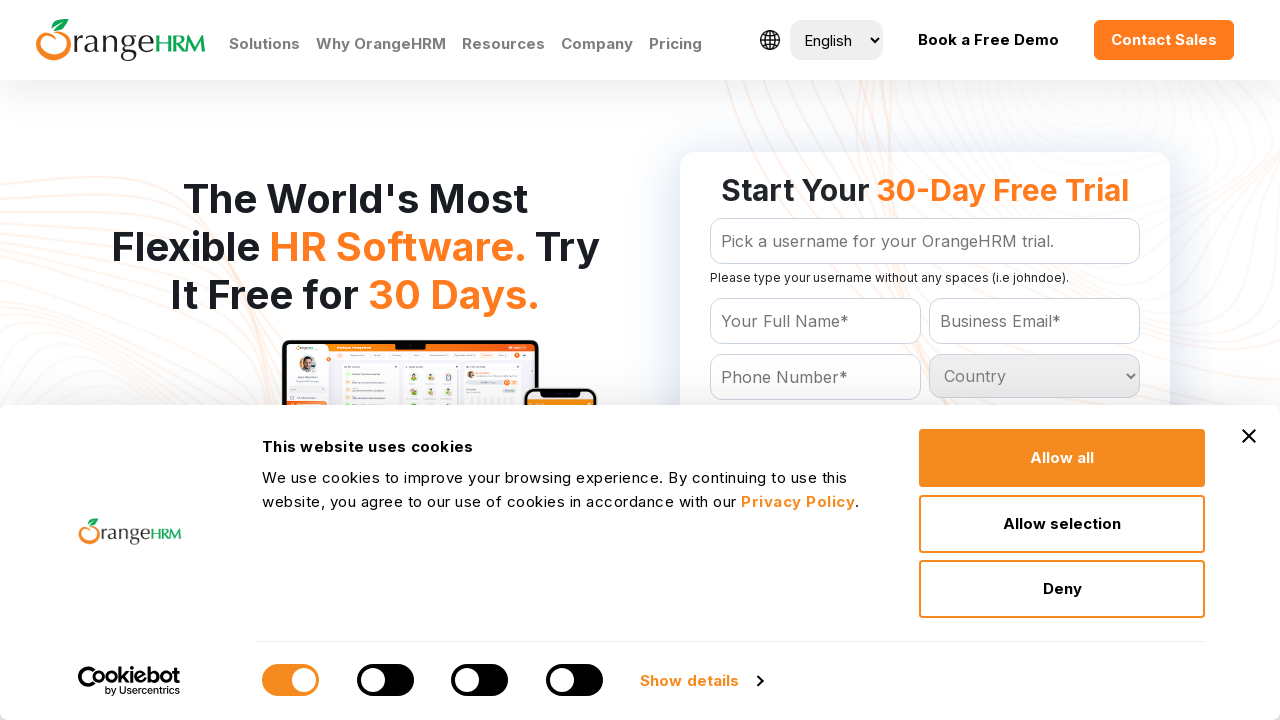

Retrieved and logged country option 44: Christmas Island
	
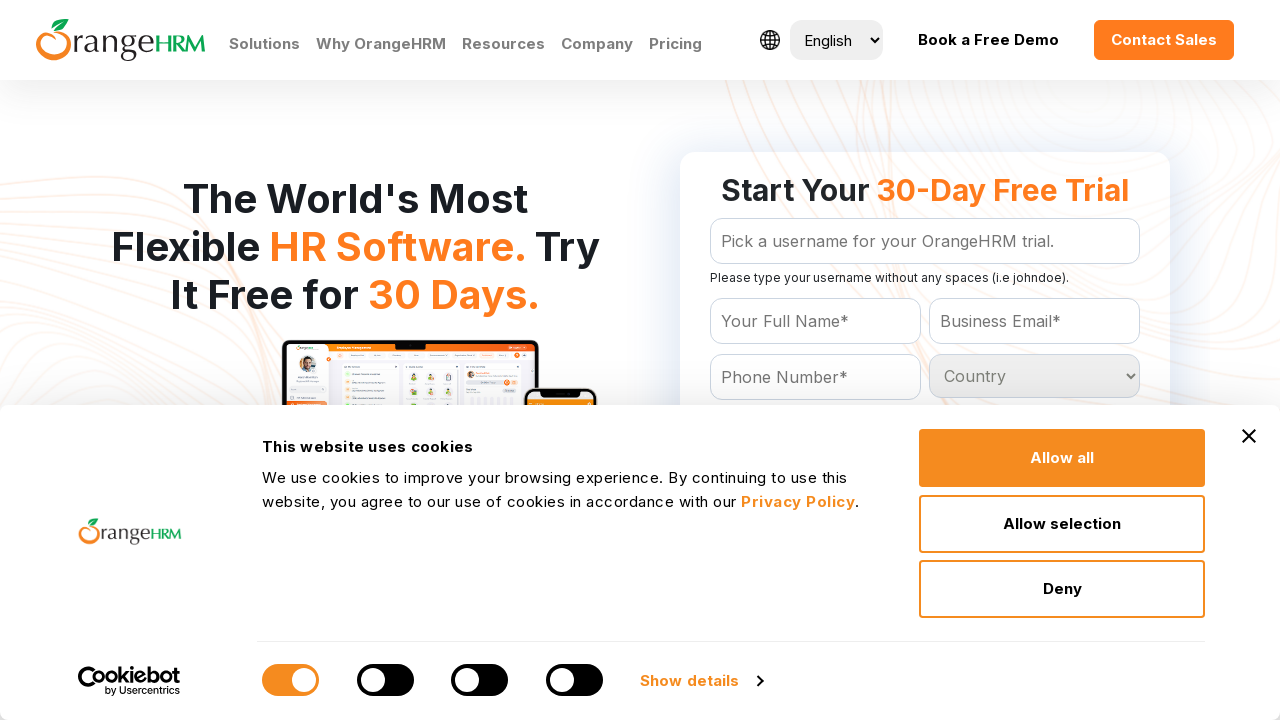

Retrieved and logged country option 45: Cocos (Keeling) Islands
	
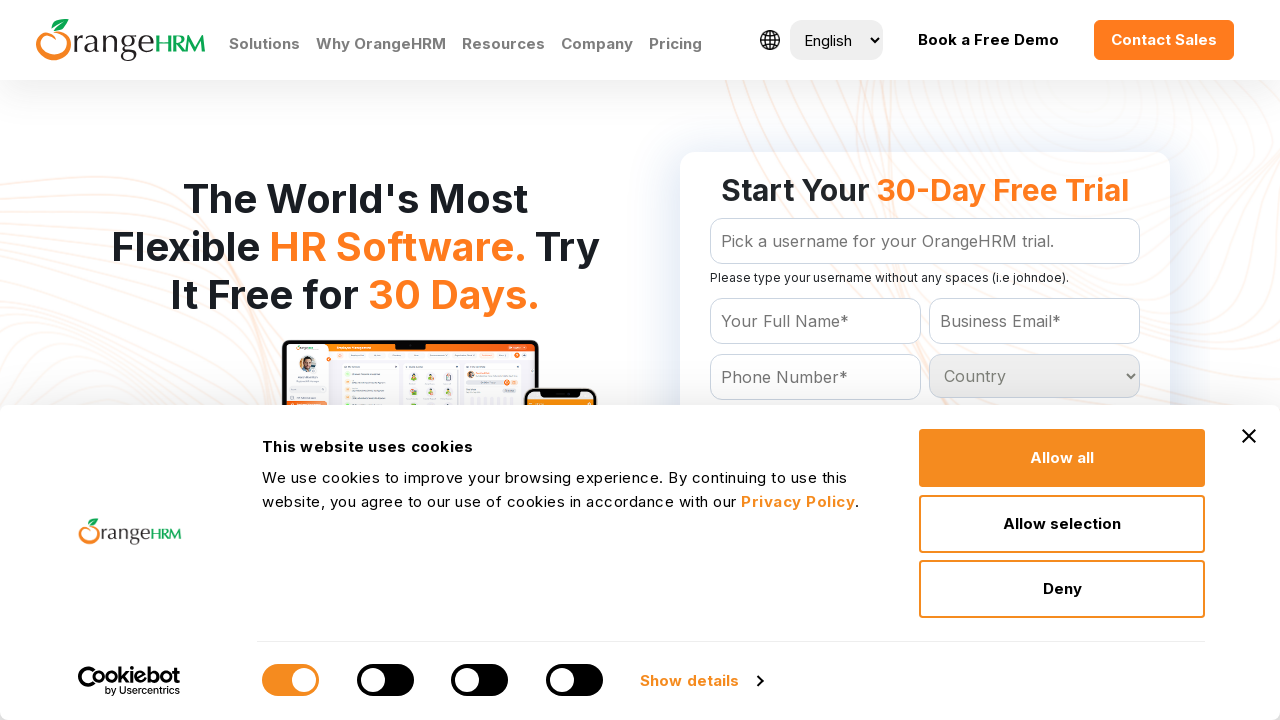

Retrieved and logged country option 46: Colombia
	
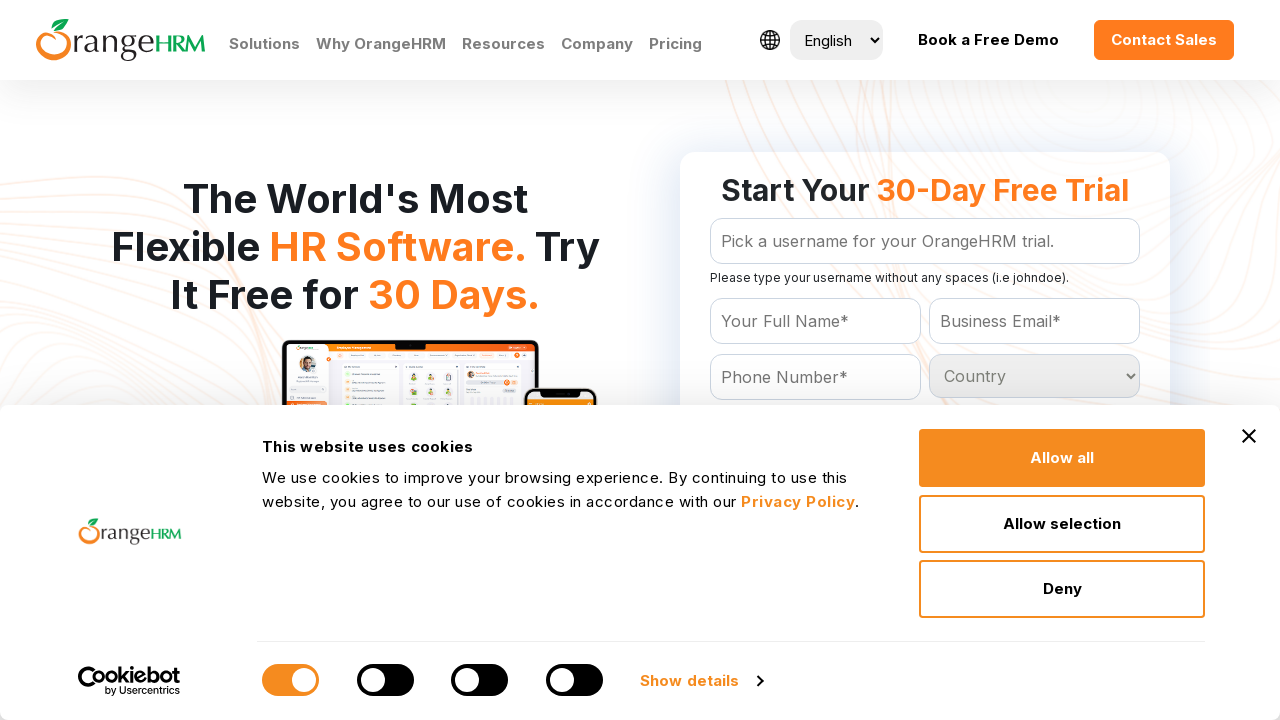

Retrieved and logged country option 47: Comoros
	
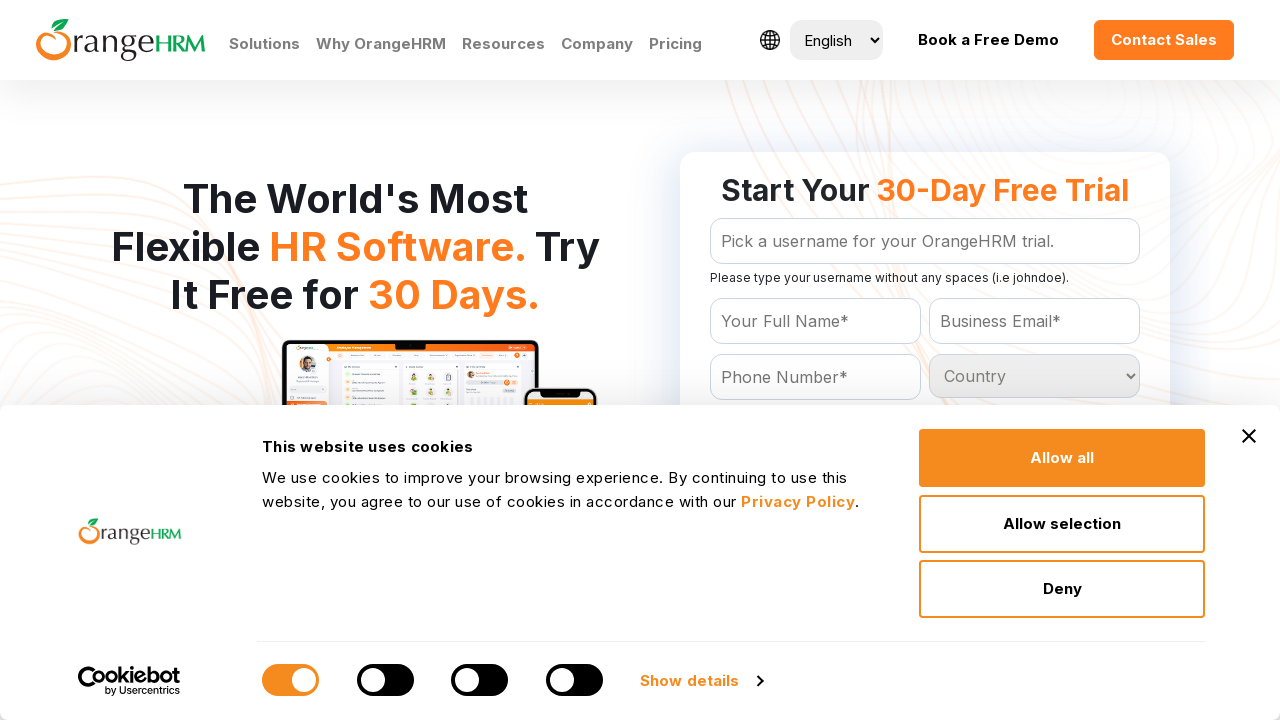

Retrieved and logged country option 48: Congo
	
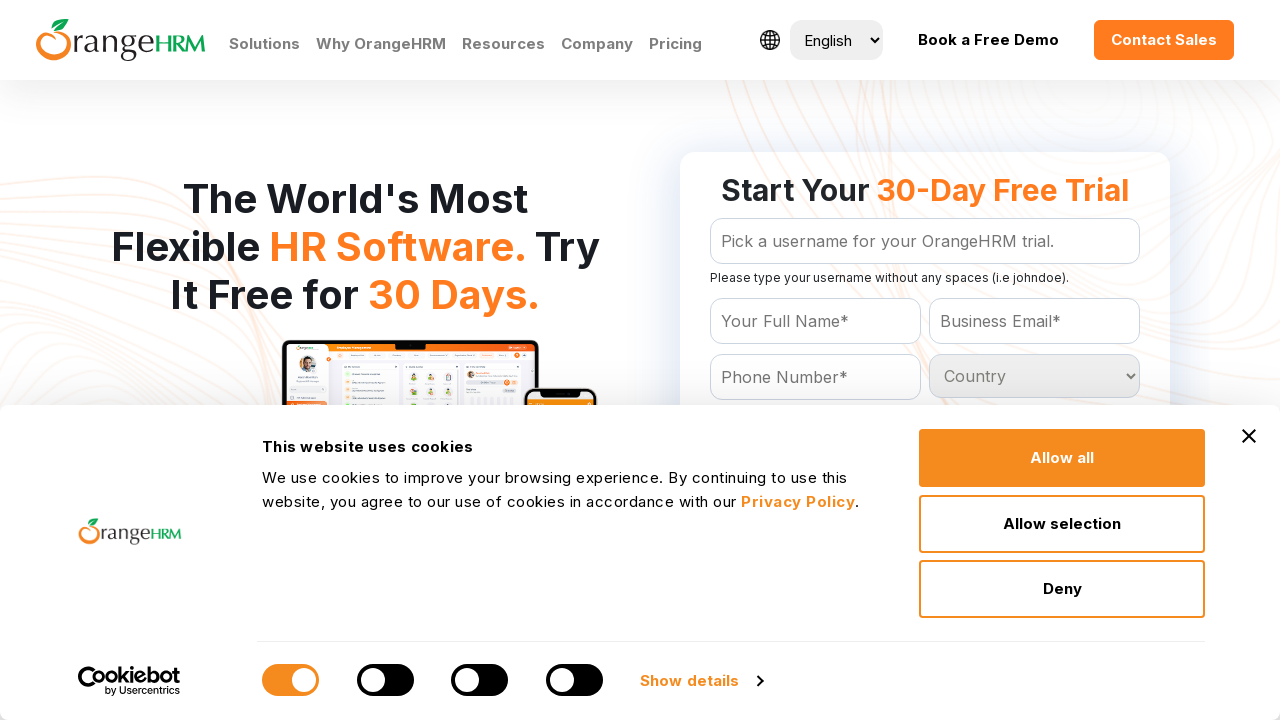

Retrieved and logged country option 49: Cook Islands
	
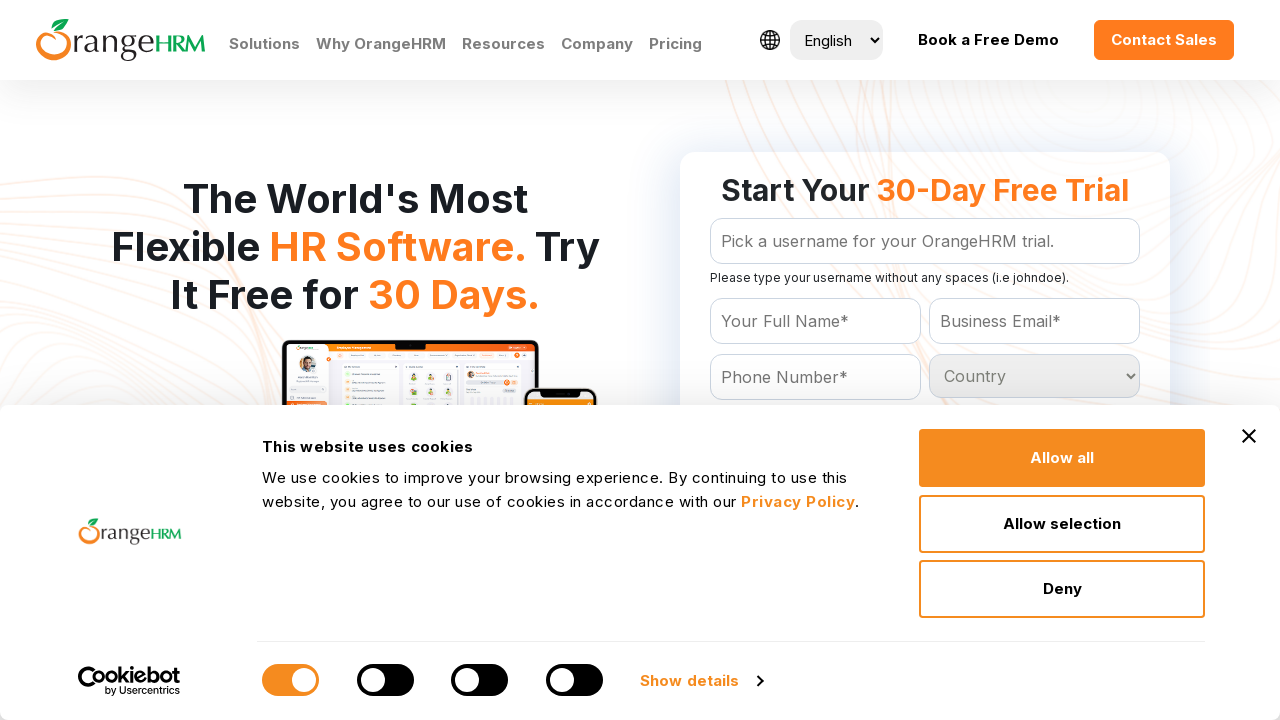

Retrieved and logged country option 50: Costa Rica
	
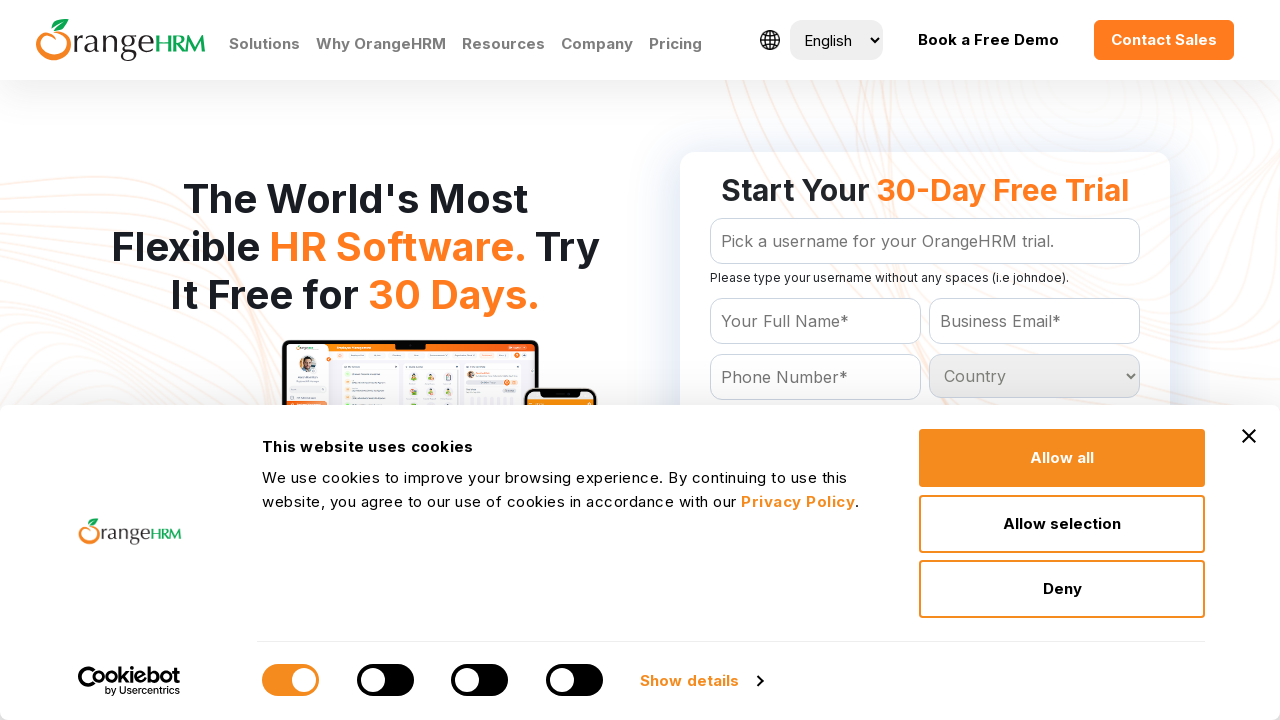

Retrieved and logged country option 51: Cote D'Ivoire
	
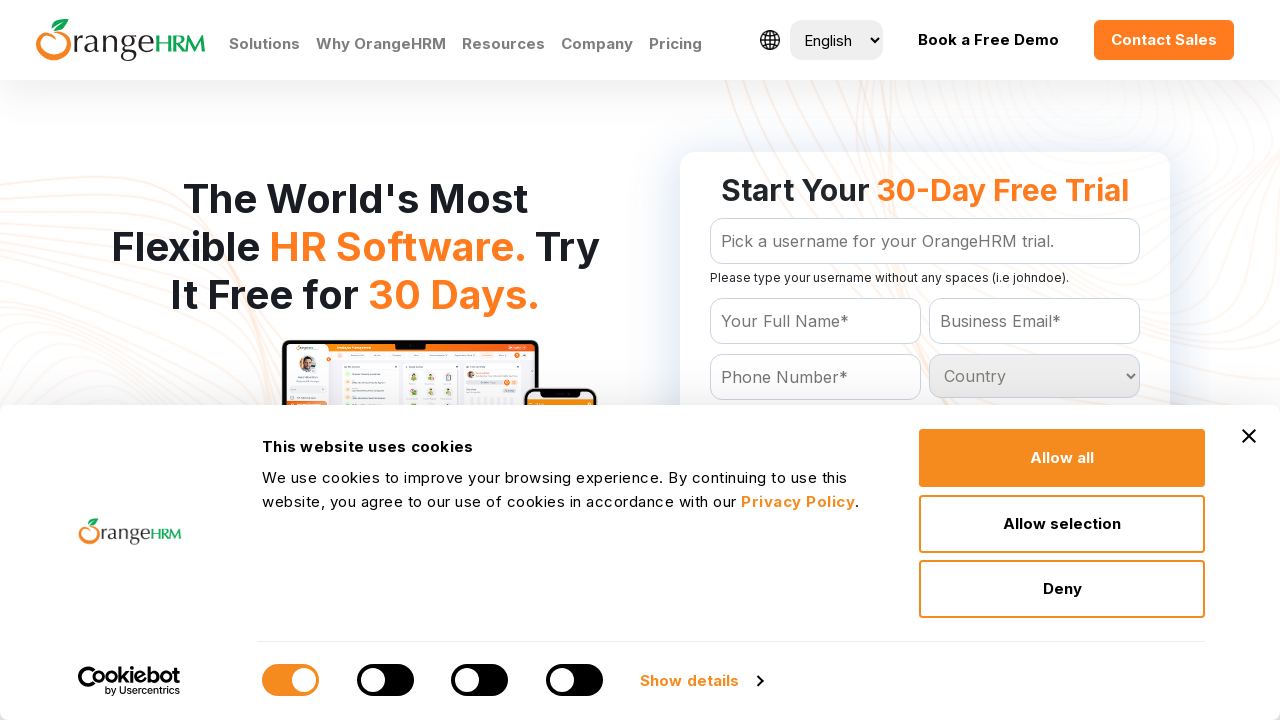

Retrieved and logged country option 52: Croatia
	
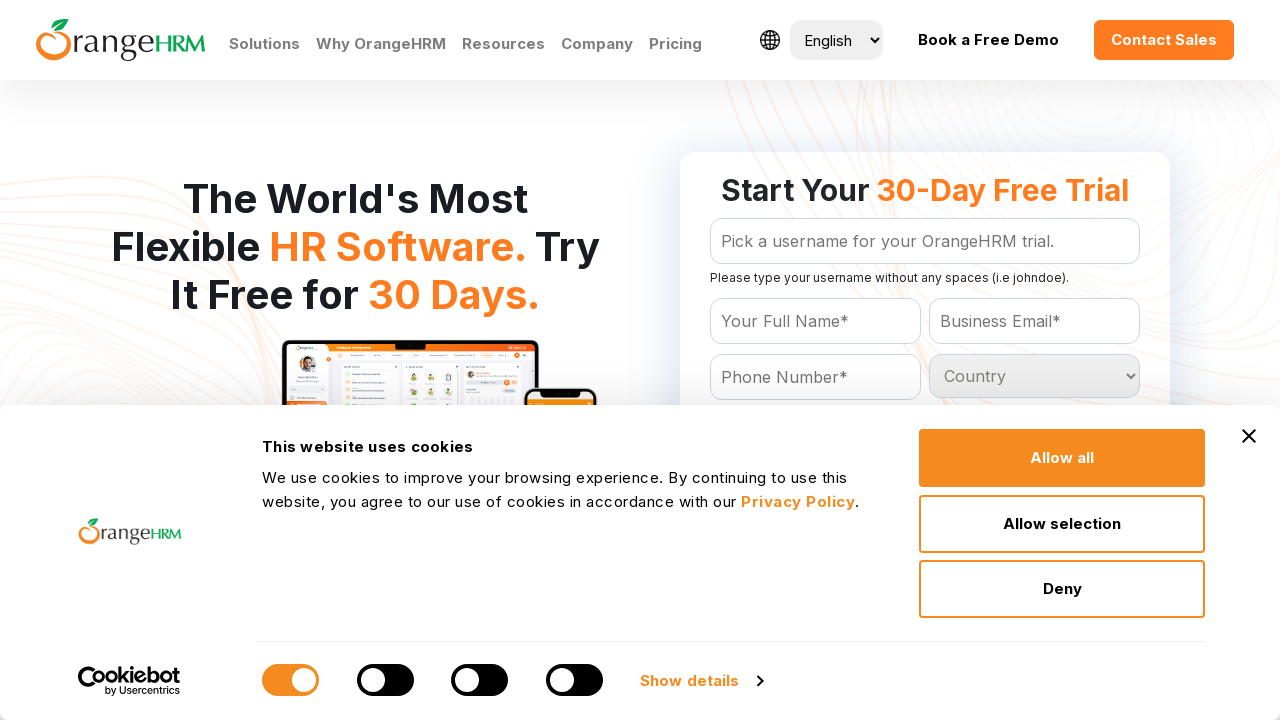

Retrieved and logged country option 53: Cuba
	
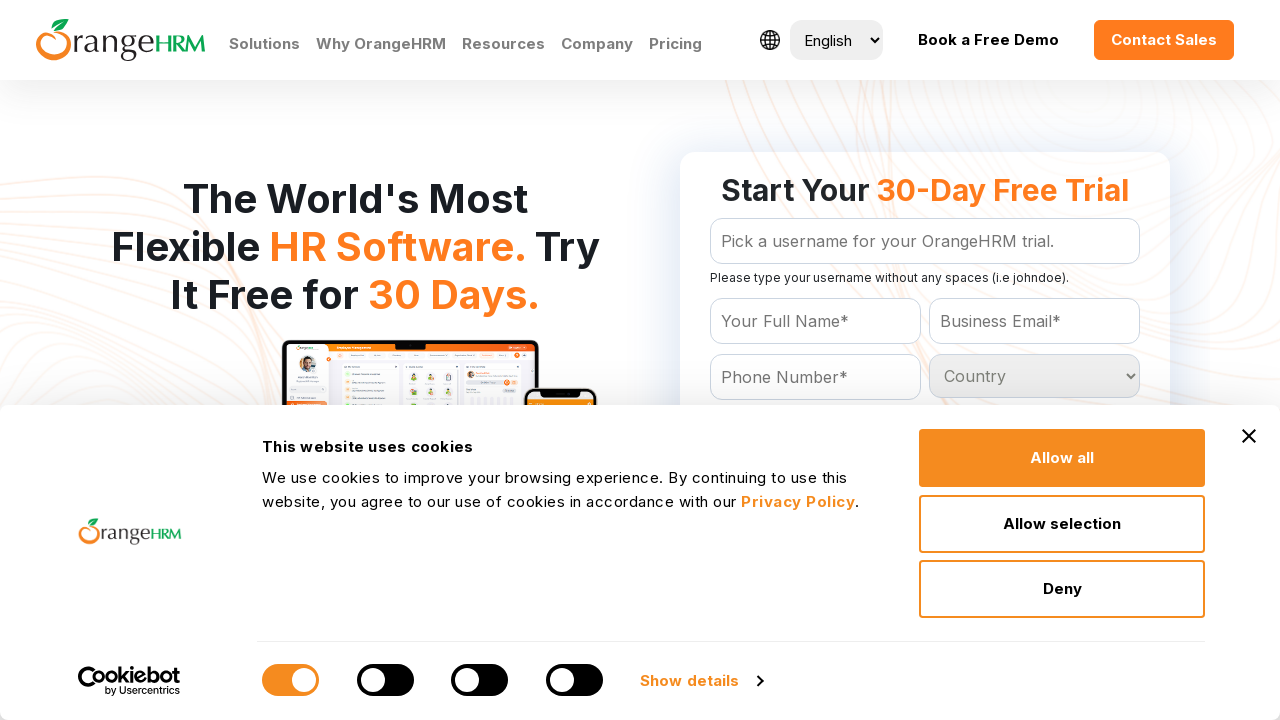

Retrieved and logged country option 54: Cyprus
	
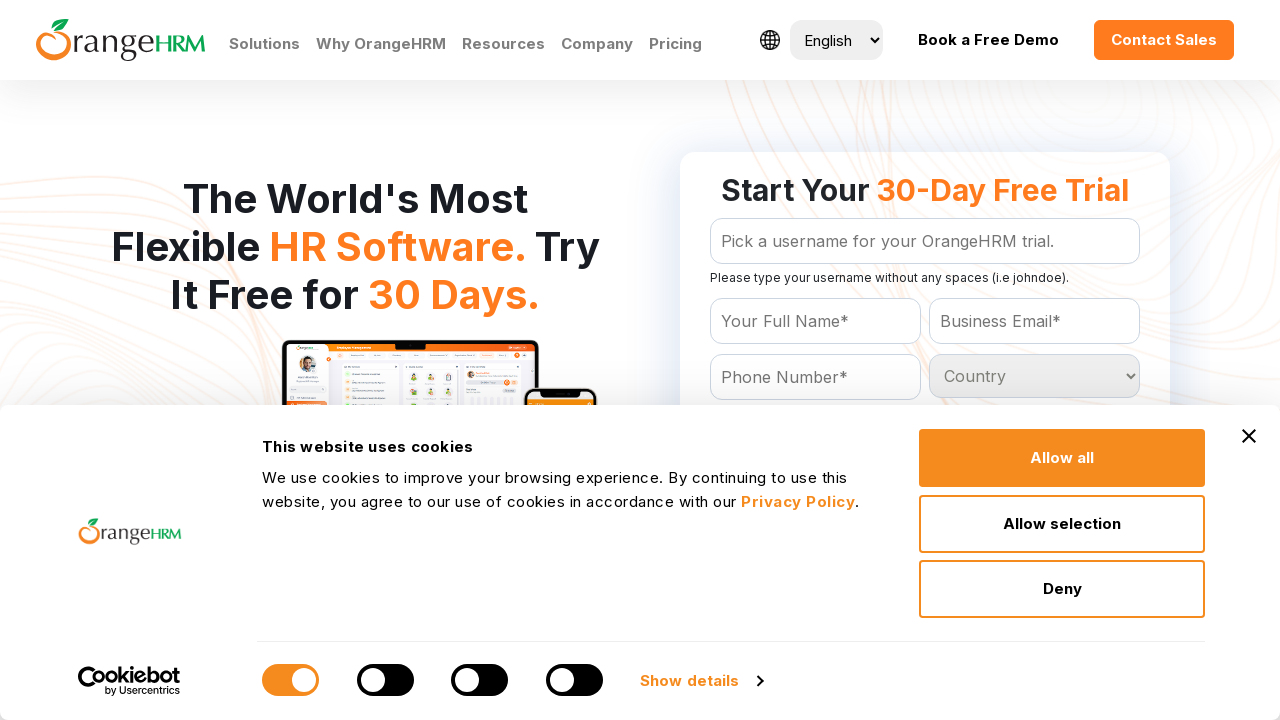

Retrieved and logged country option 55: Czech Republic
	
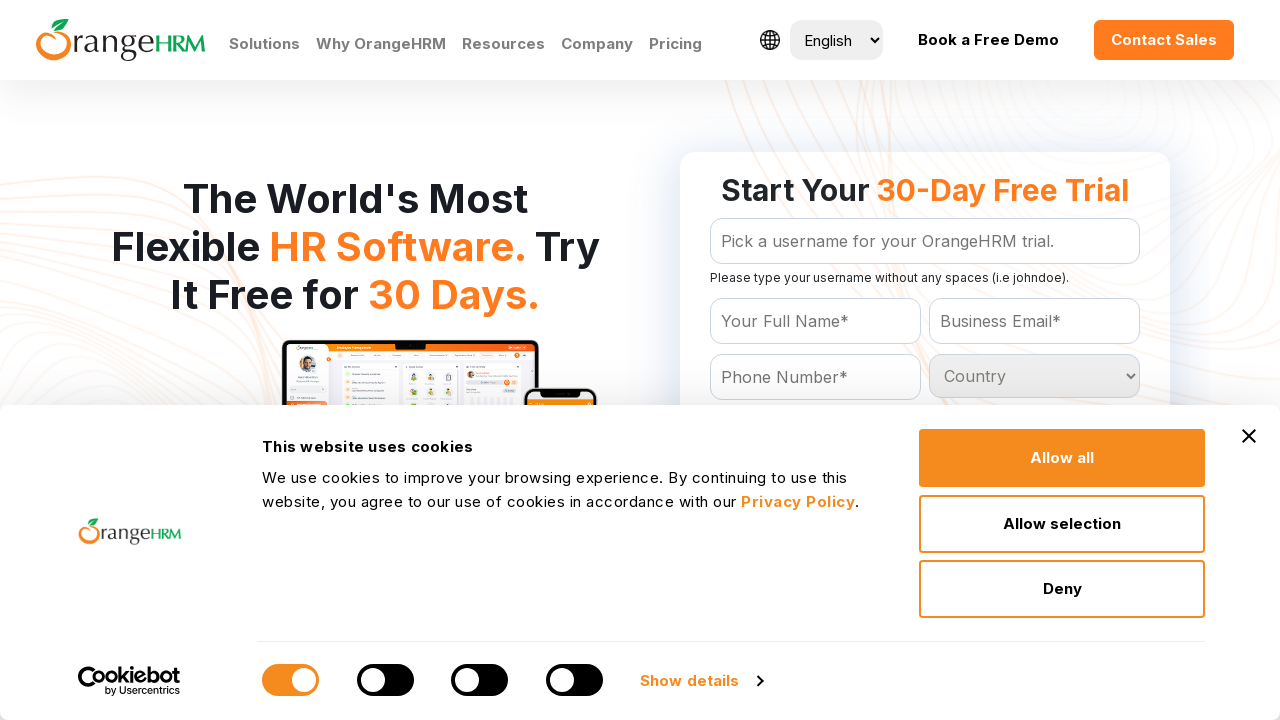

Retrieved and logged country option 56: Denmark
	
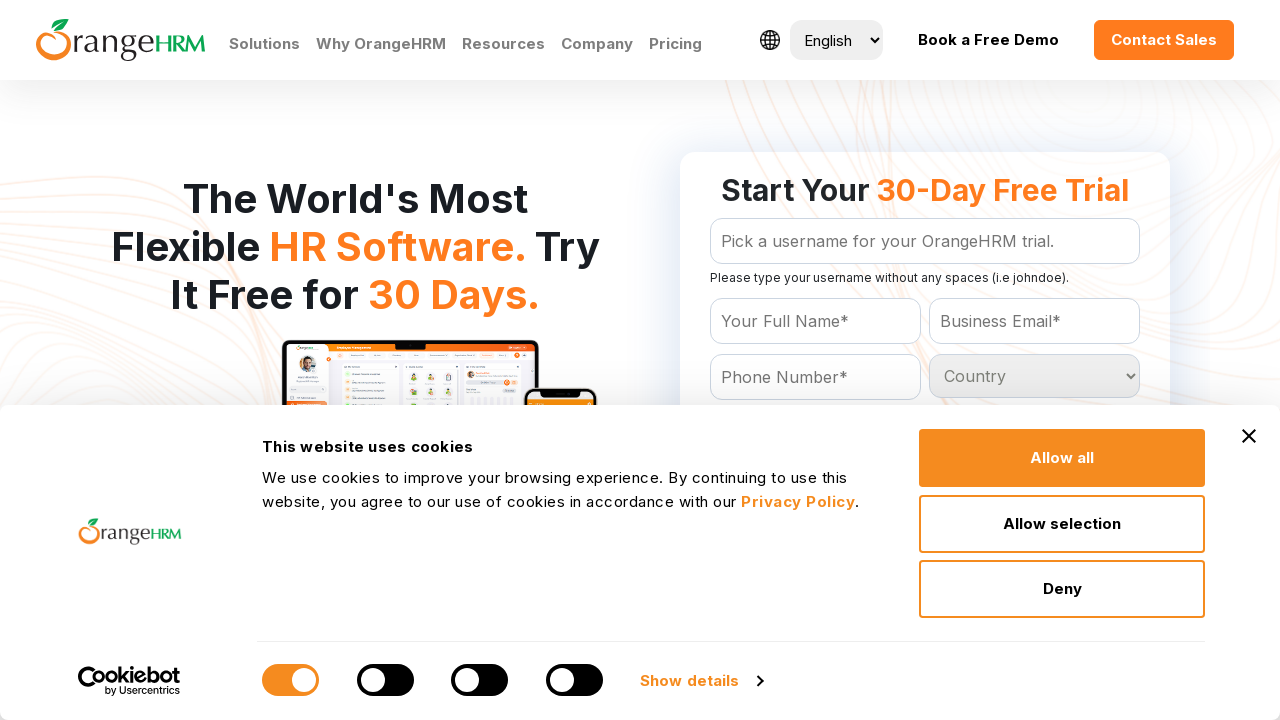

Retrieved and logged country option 57: Djibouti
	
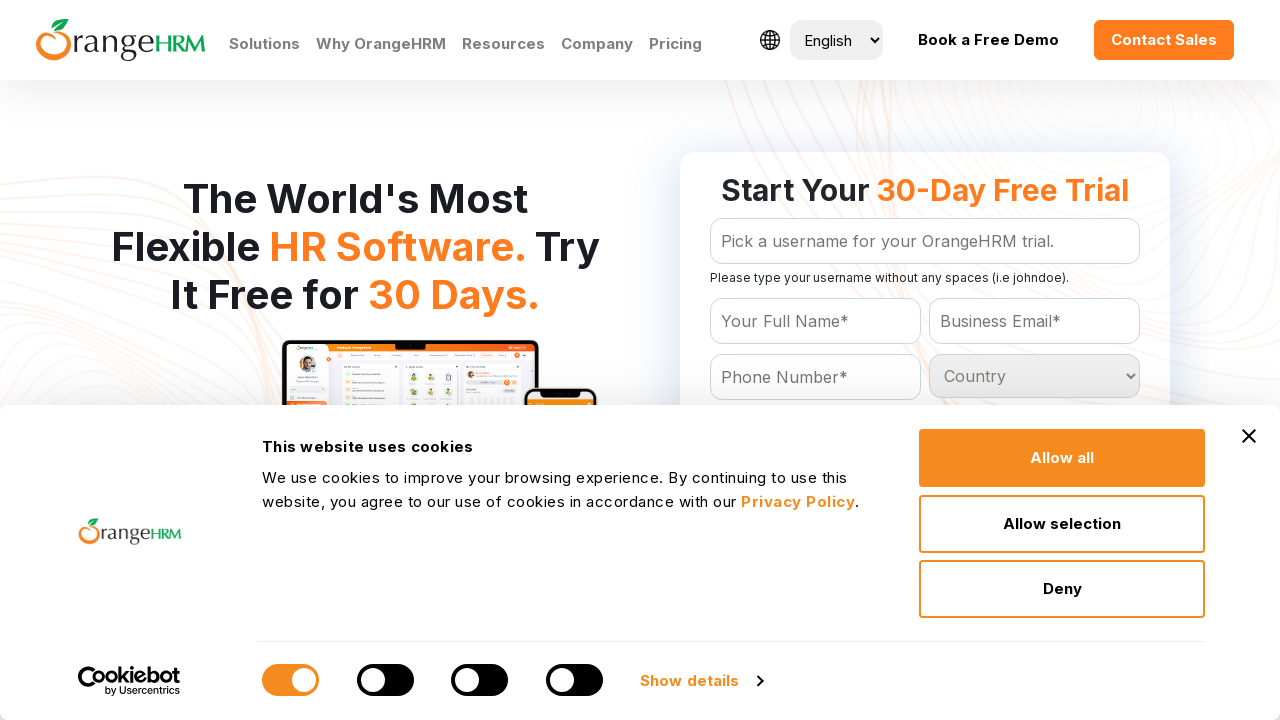

Retrieved and logged country option 58: Dominica
	
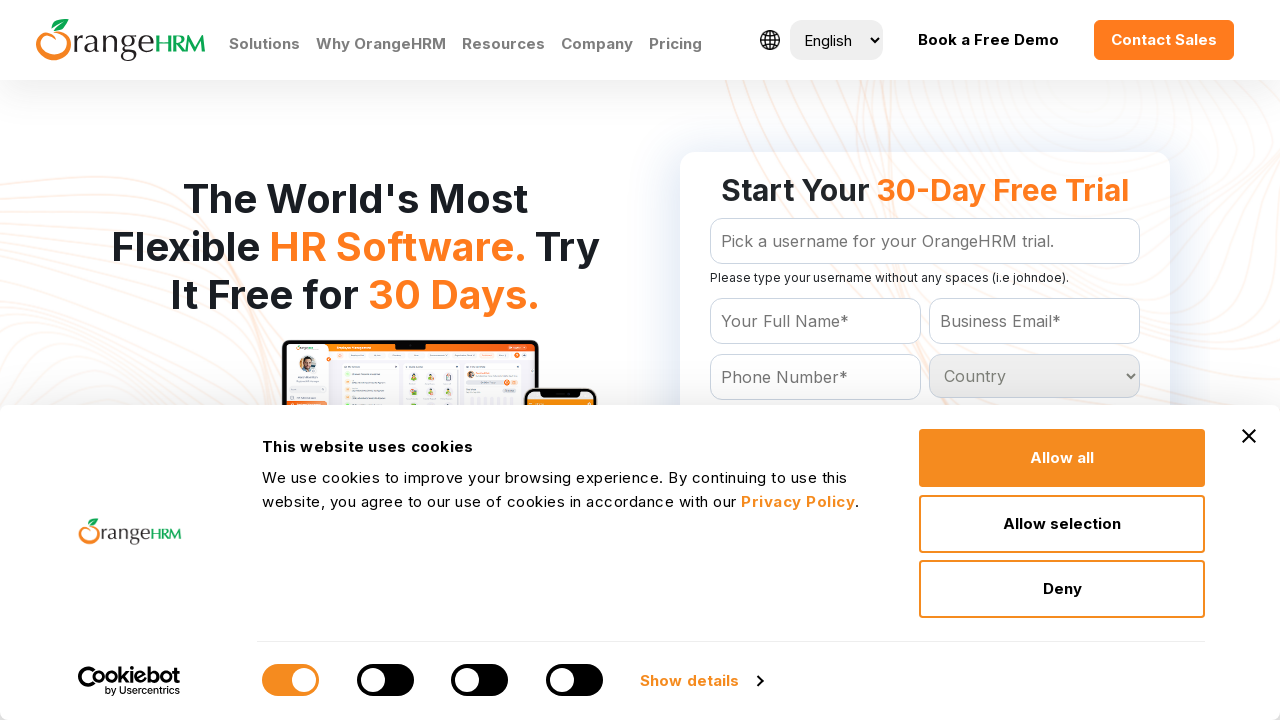

Retrieved and logged country option 59: Dominican Republic
	
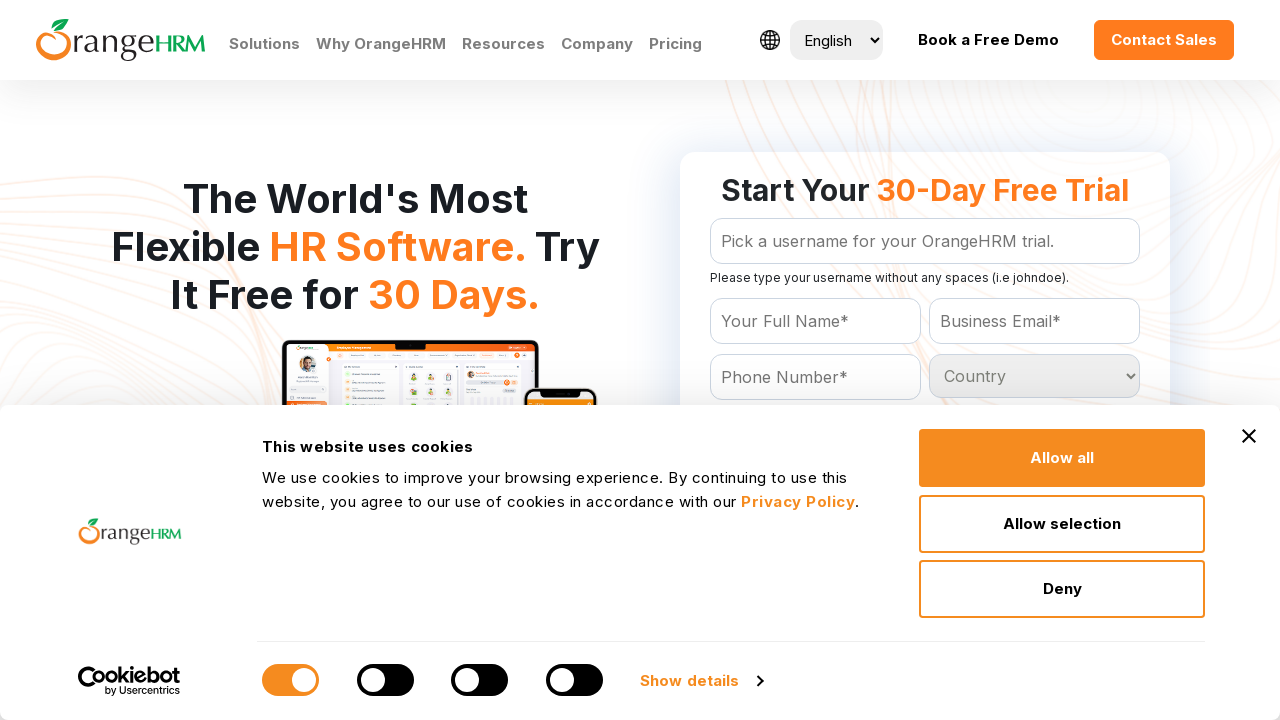

Retrieved and logged country option 60: East Timor
	
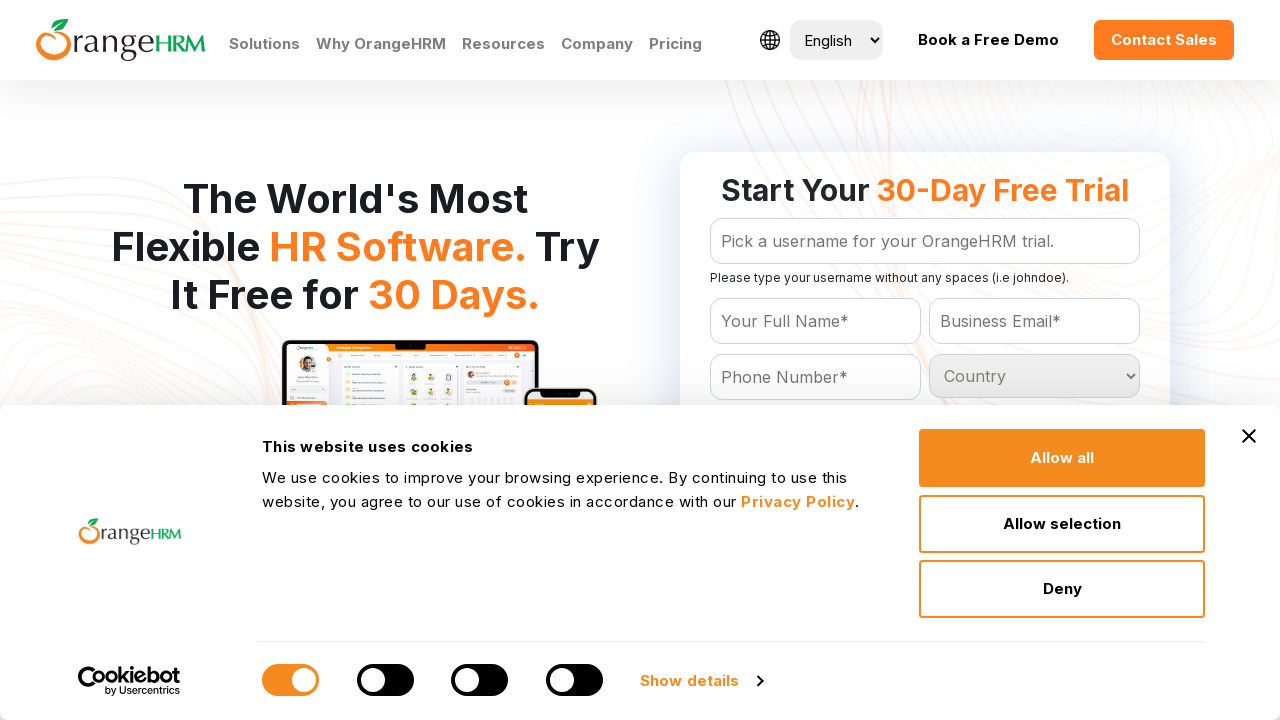

Retrieved and logged country option 61: Ecuador
	
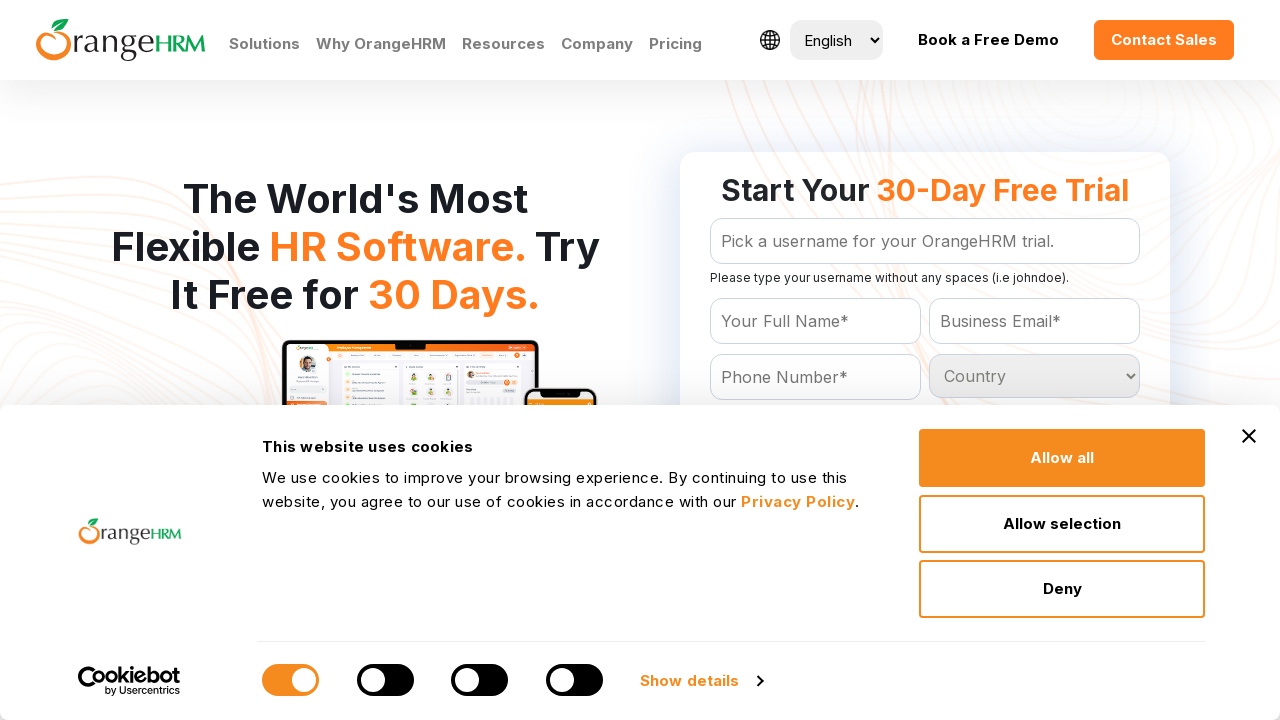

Retrieved and logged country option 62: Egypt
	
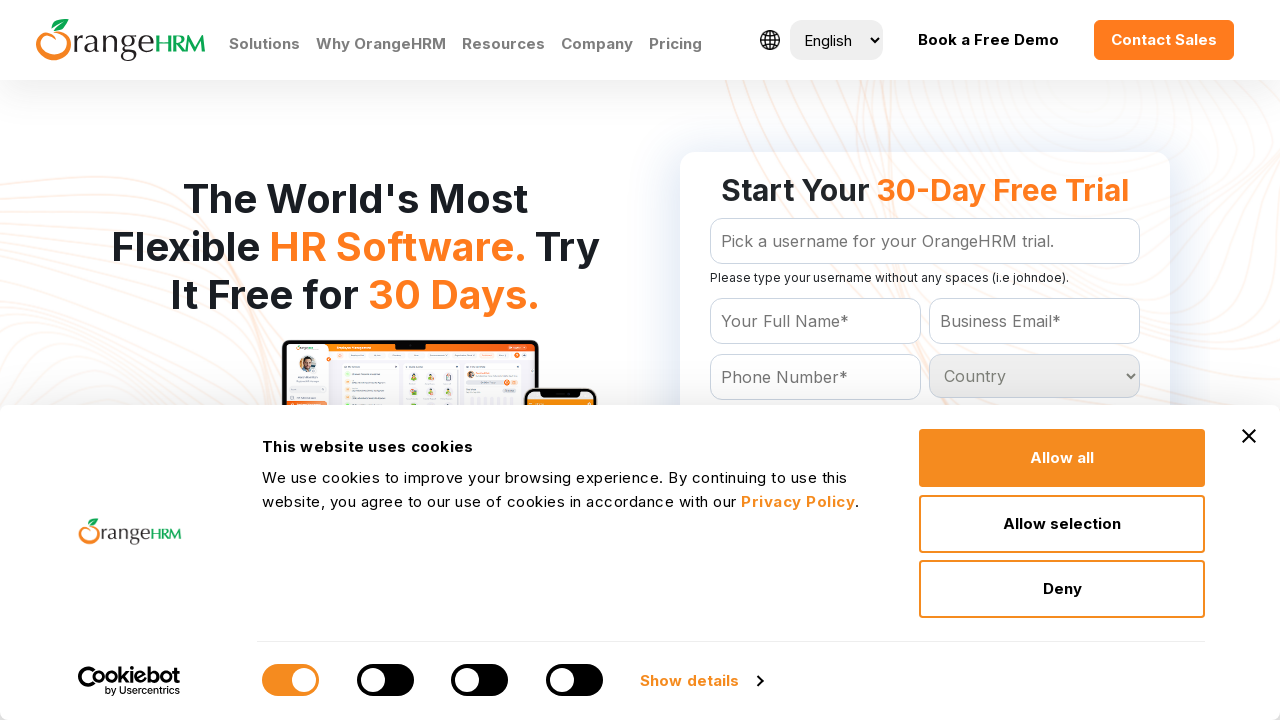

Retrieved and logged country option 63: El Salvador
	
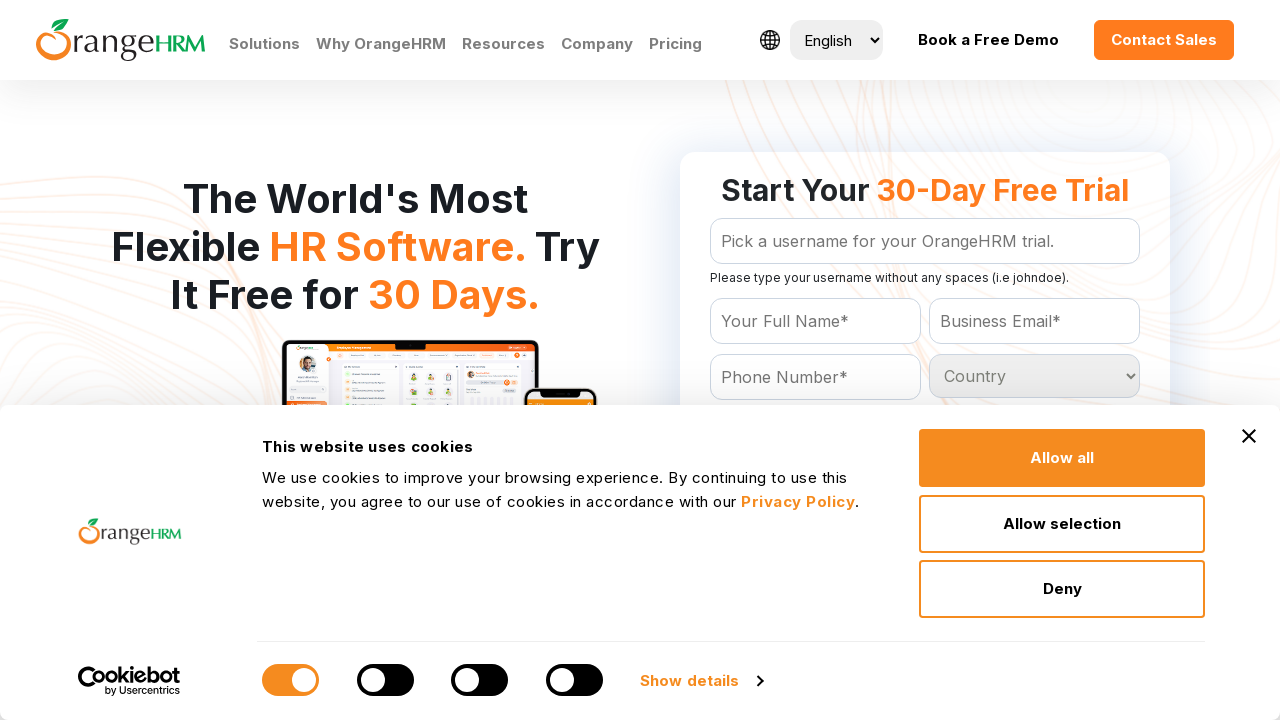

Retrieved and logged country option 64: Equatorial Guinea
	
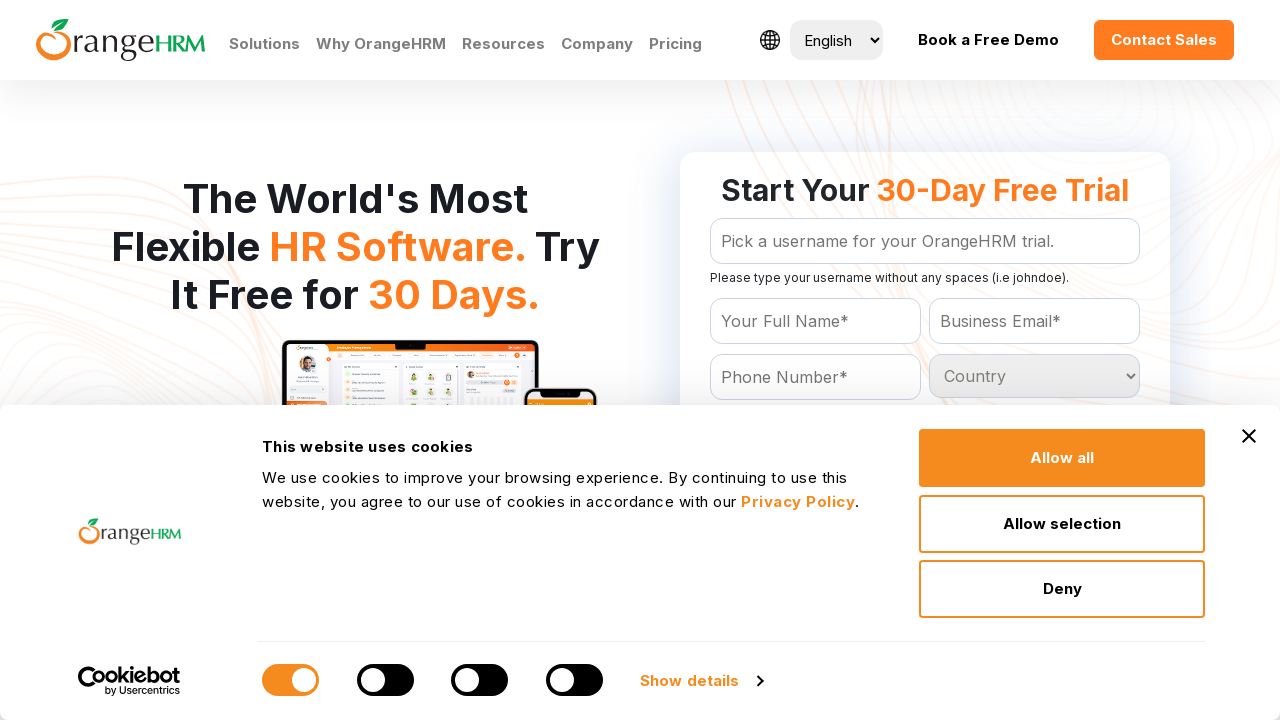

Retrieved and logged country option 65: Eritrea
	
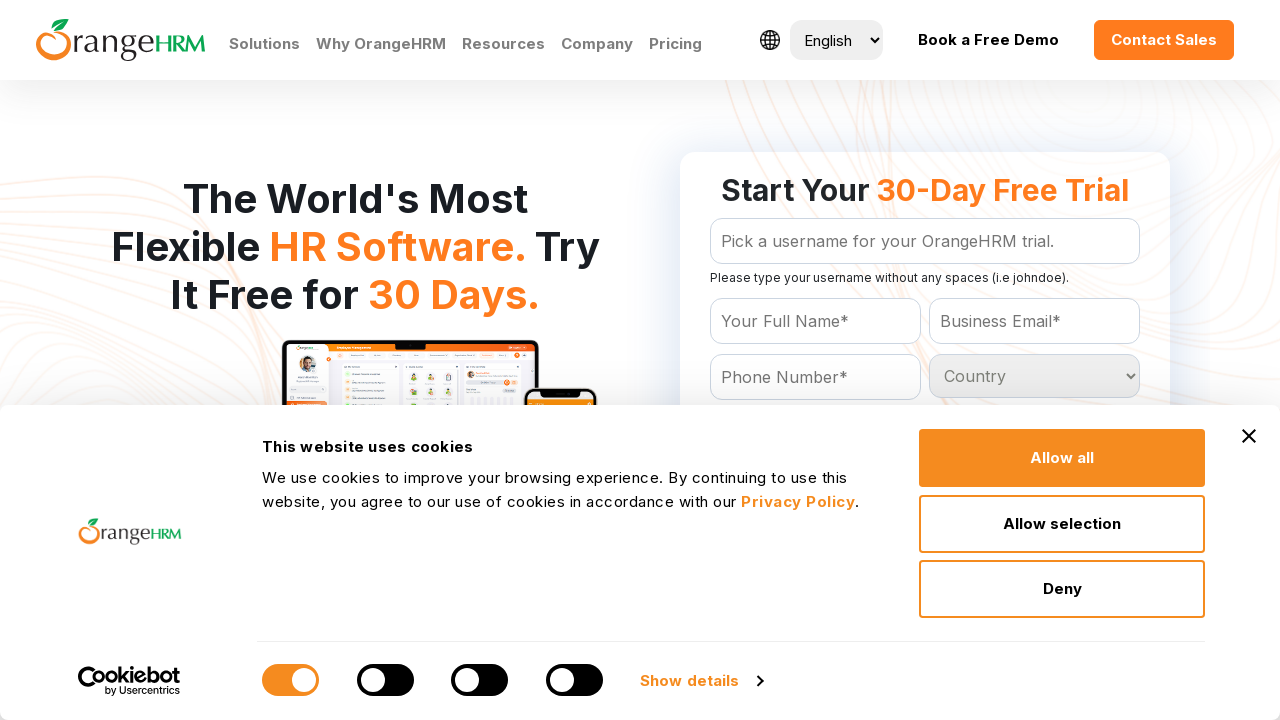

Retrieved and logged country option 66: Estonia
	
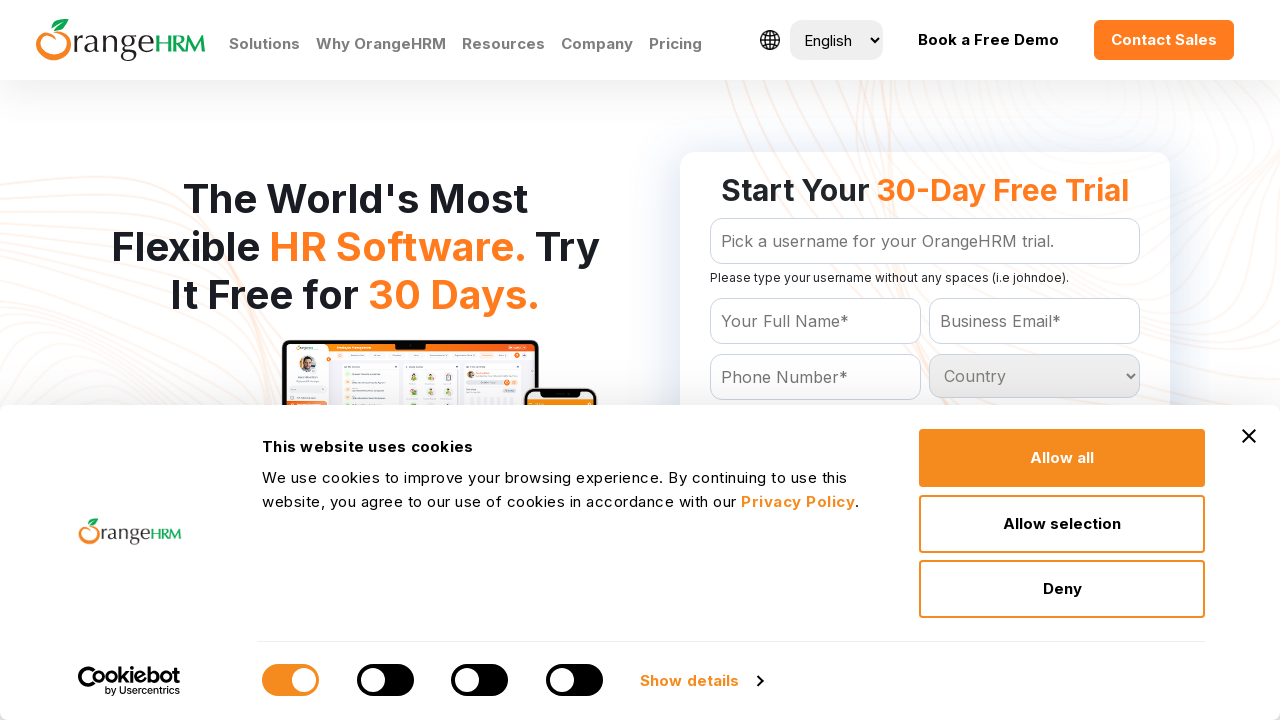

Retrieved and logged country option 67: Ethiopia
	
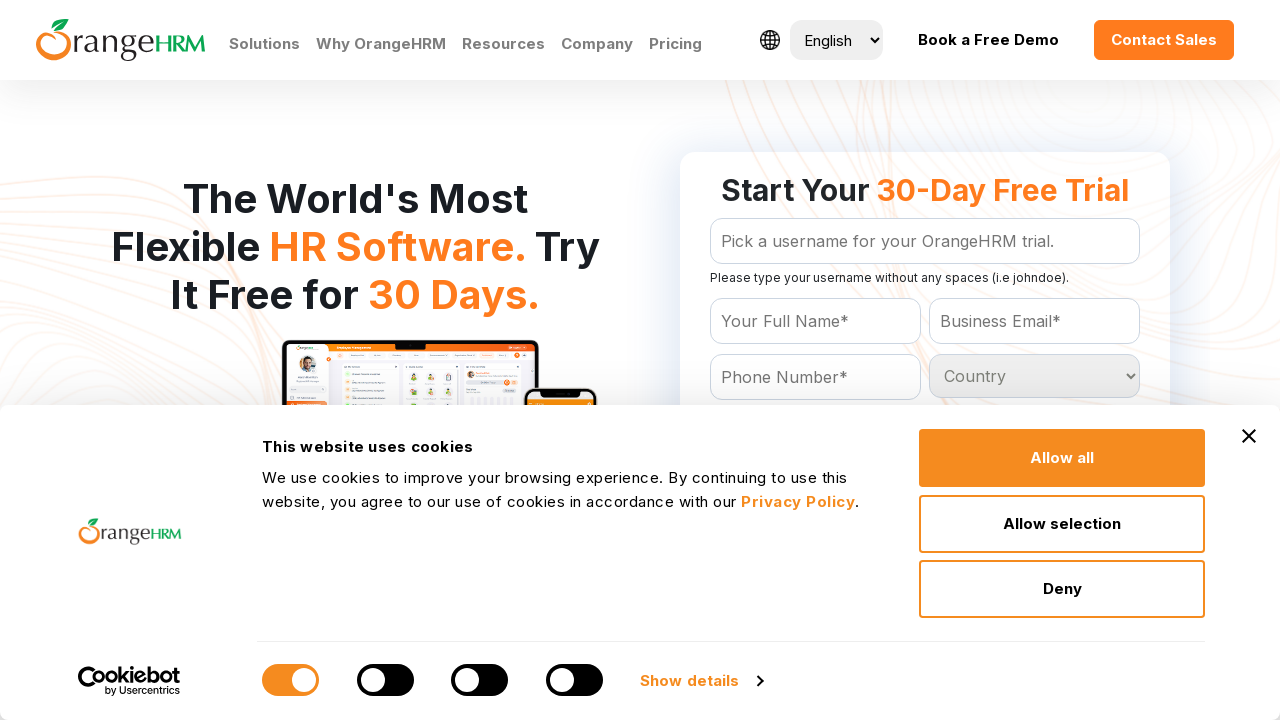

Retrieved and logged country option 68: Falkland Islands (Malvinas)
	
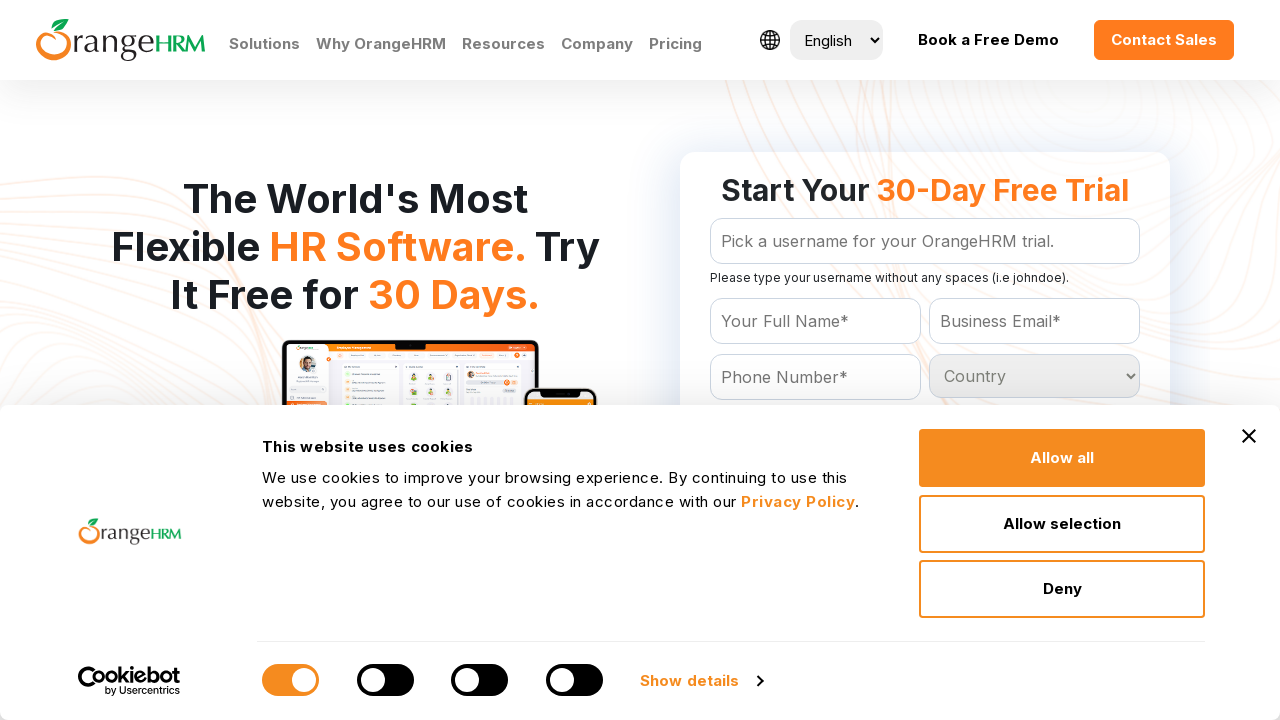

Retrieved and logged country option 69: Faroe Islands
	
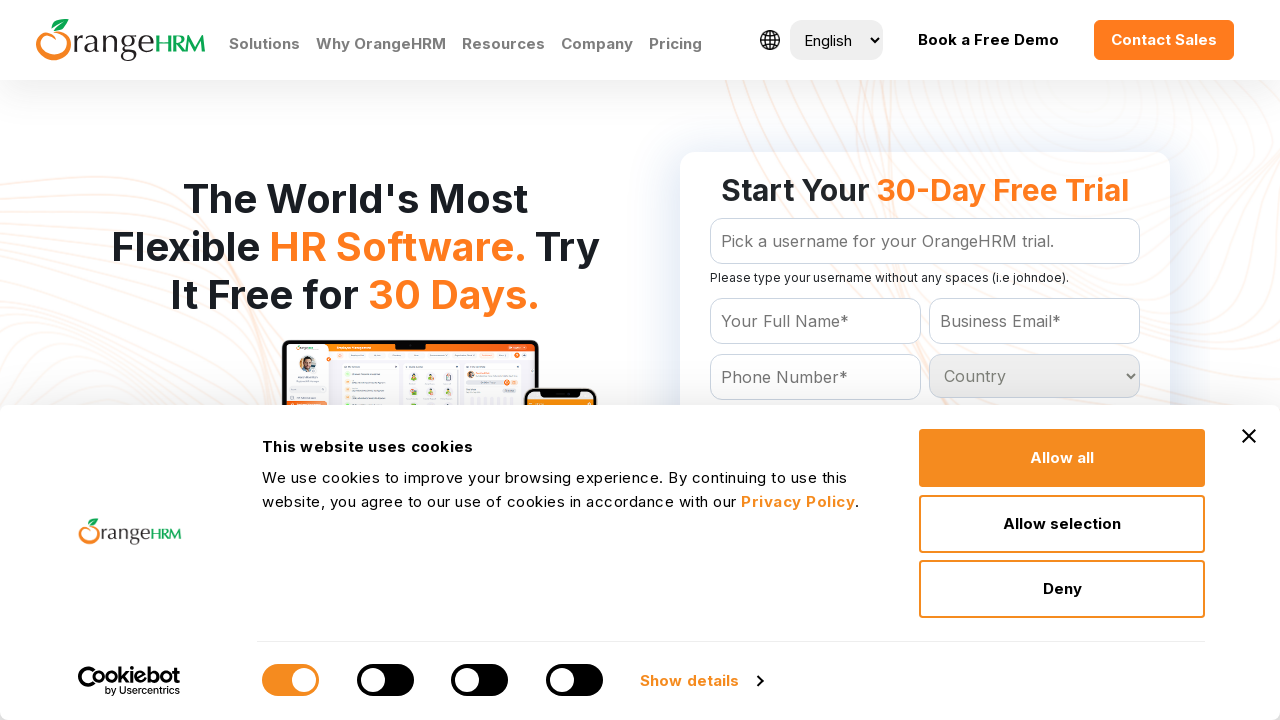

Retrieved and logged country option 70: Fiji
	
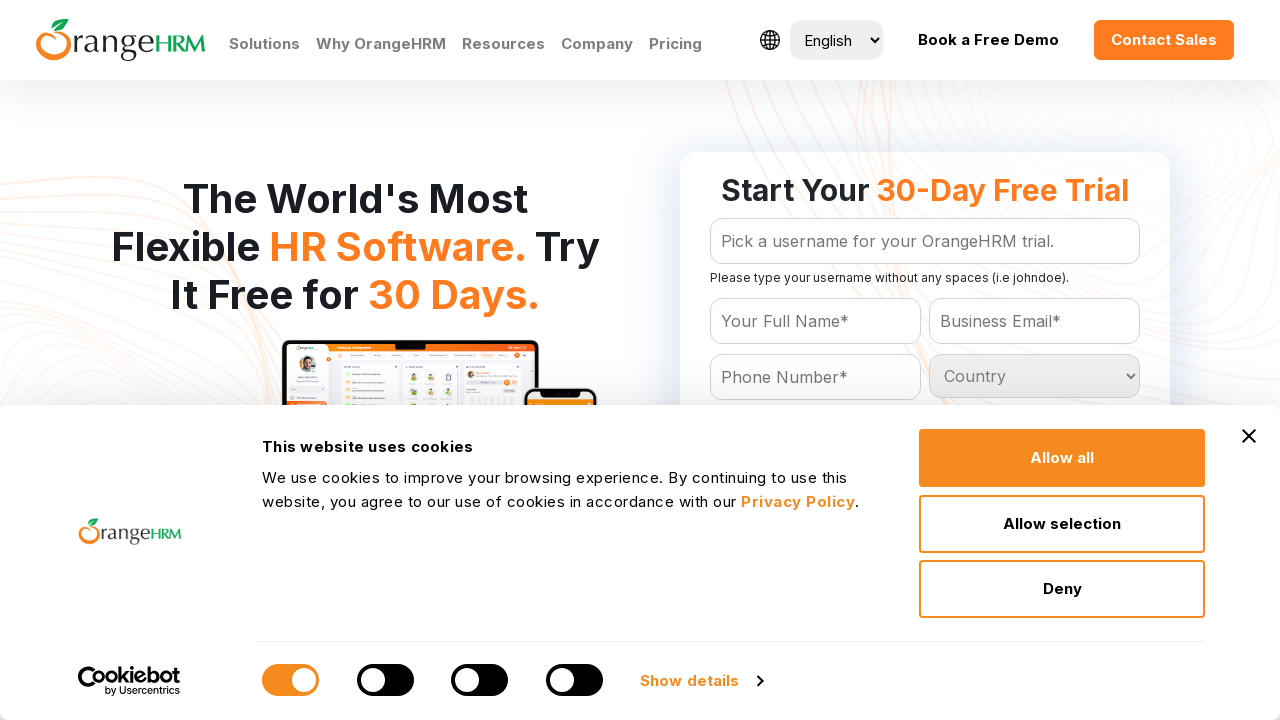

Retrieved and logged country option 71: Finland
	
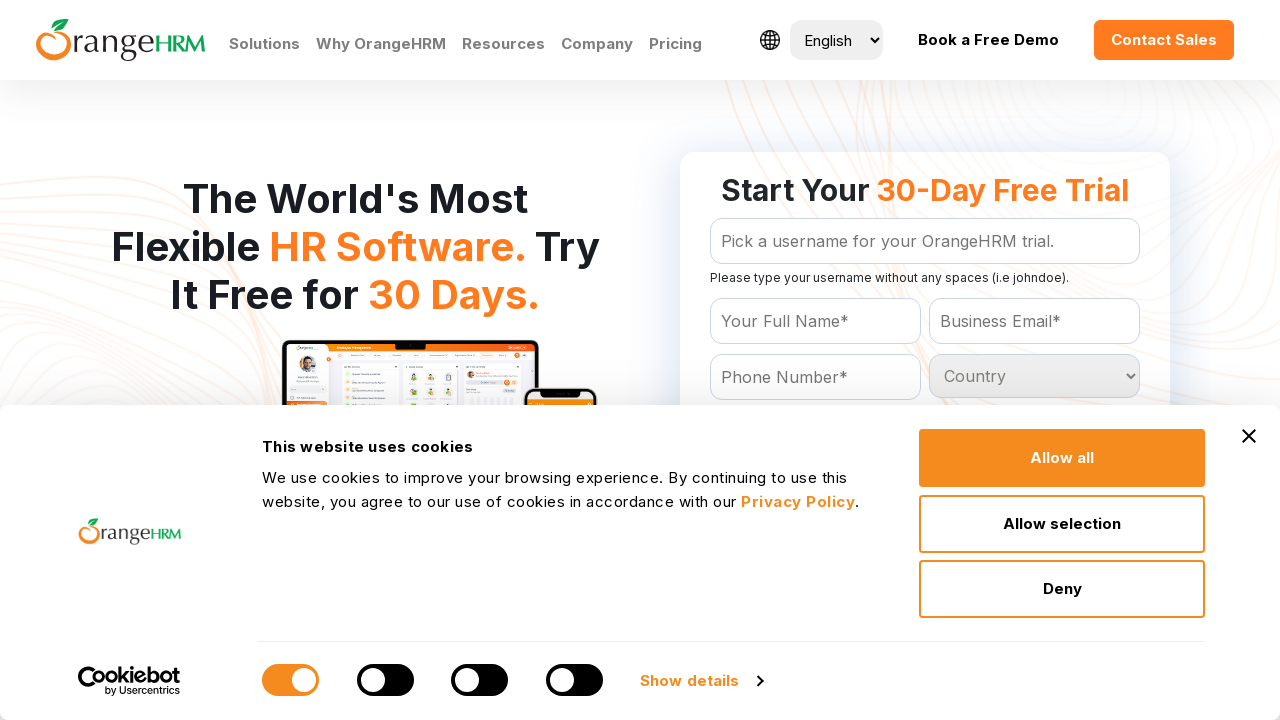

Retrieved and logged country option 72: France
	
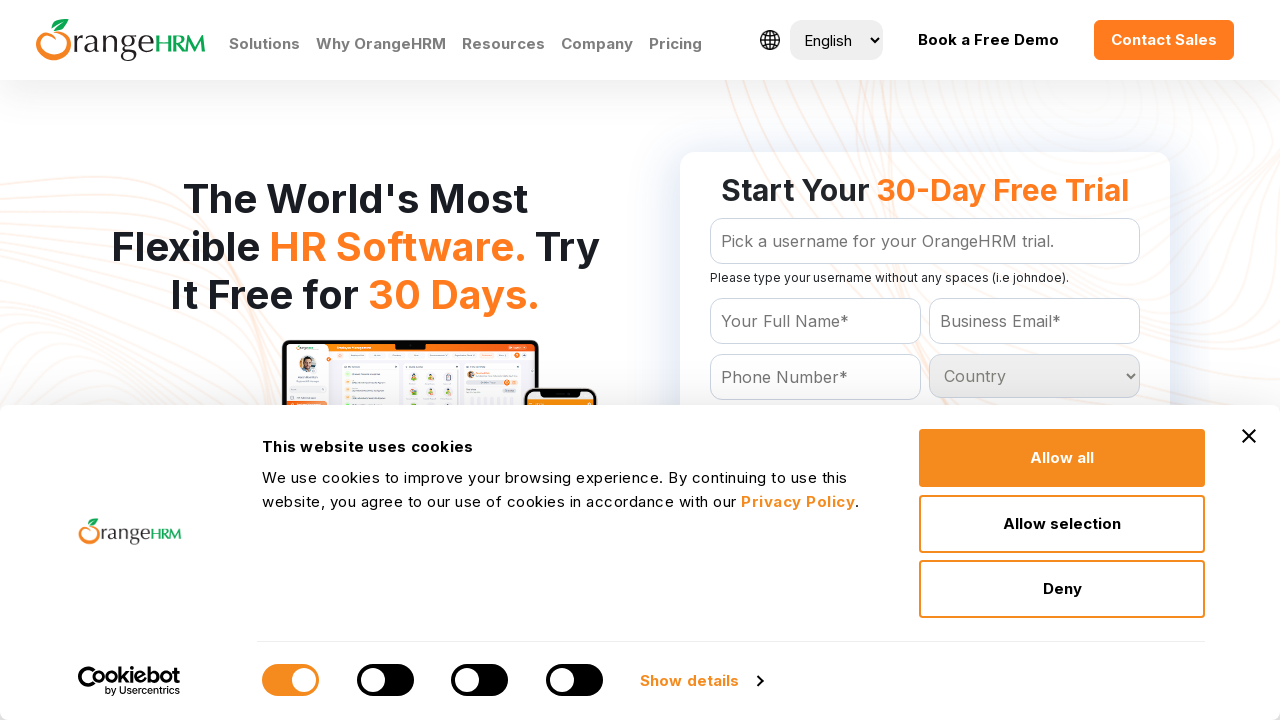

Retrieved and logged country option 73: French Guiana
	
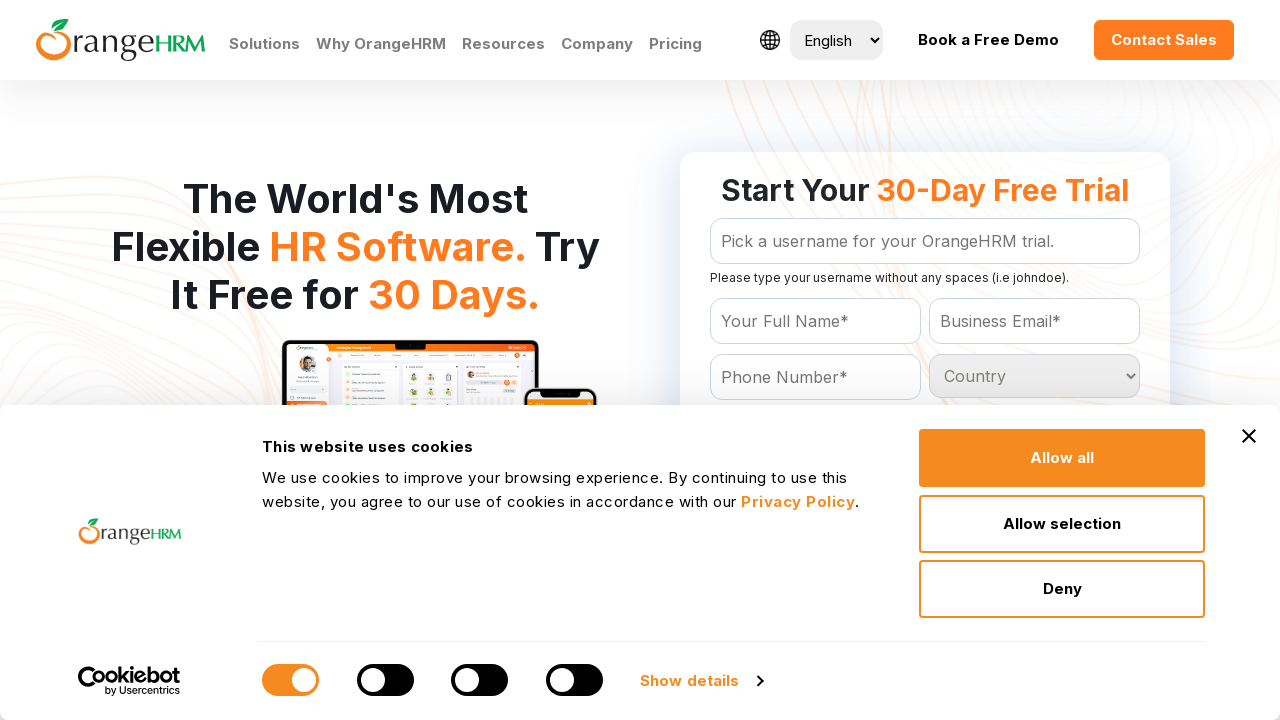

Retrieved and logged country option 74: French Polynesia
	
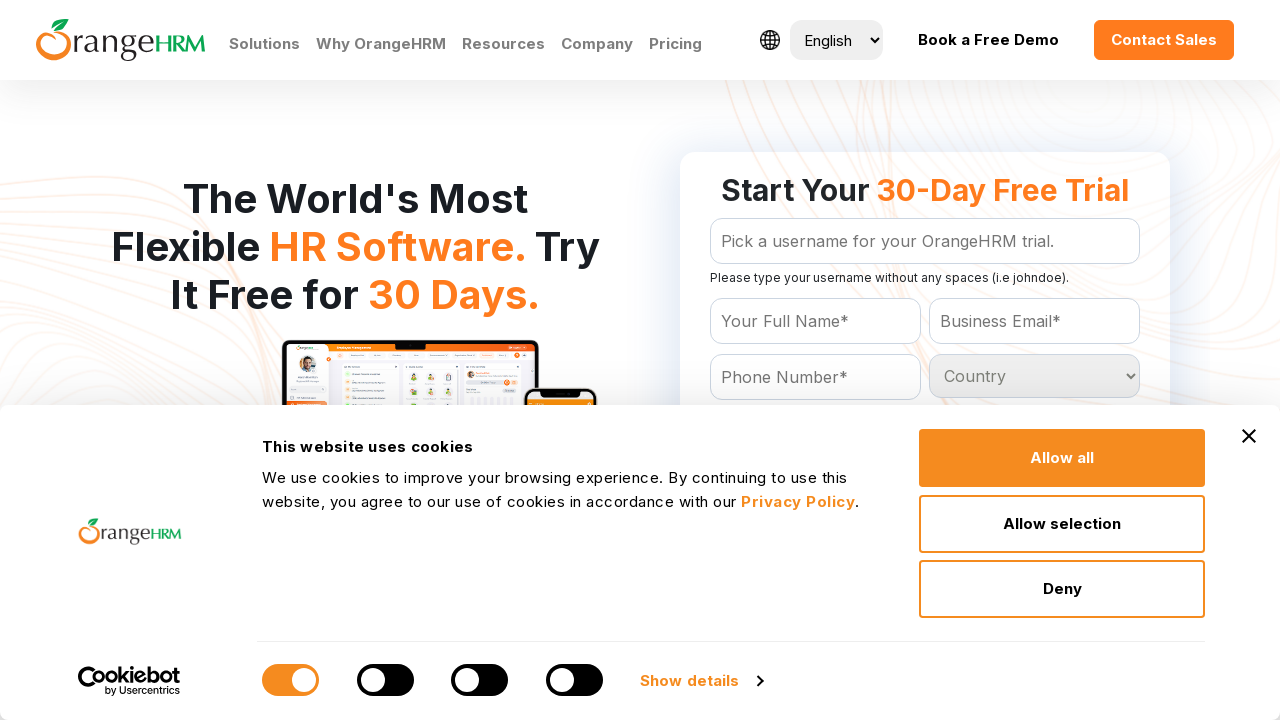

Retrieved and logged country option 75: French Southern Territories
	
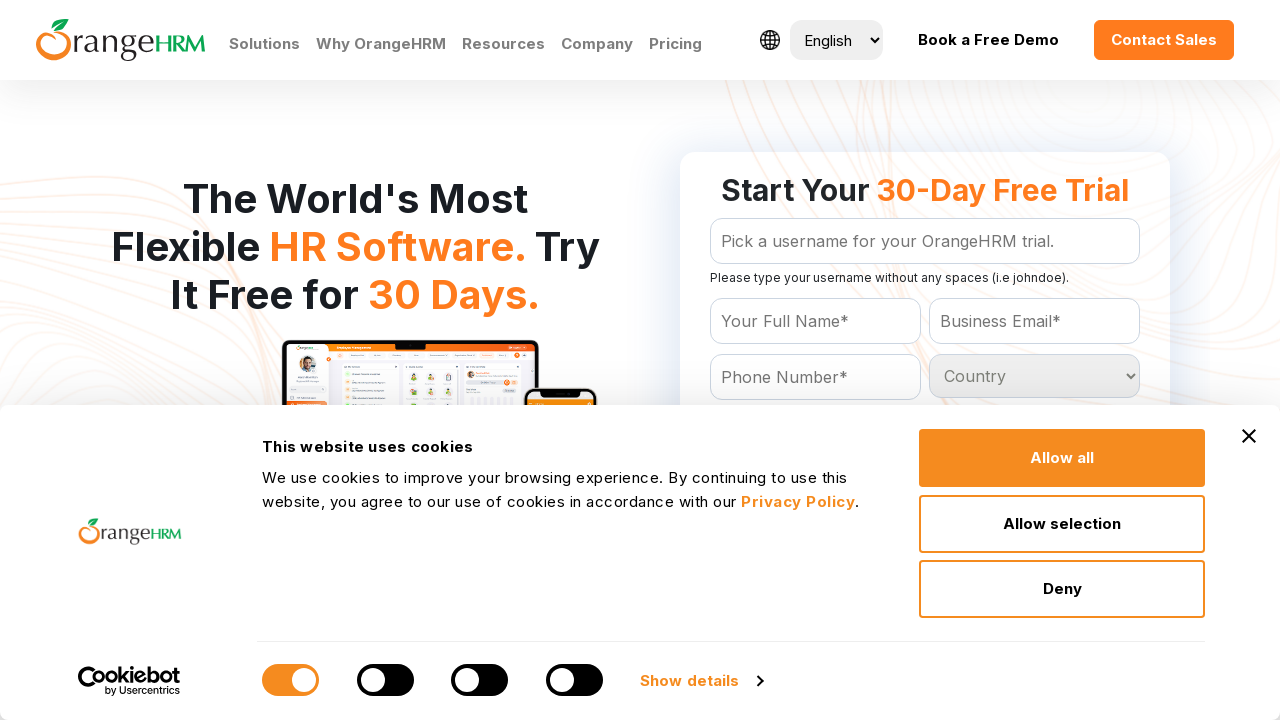

Retrieved and logged country option 76: Gabon
	
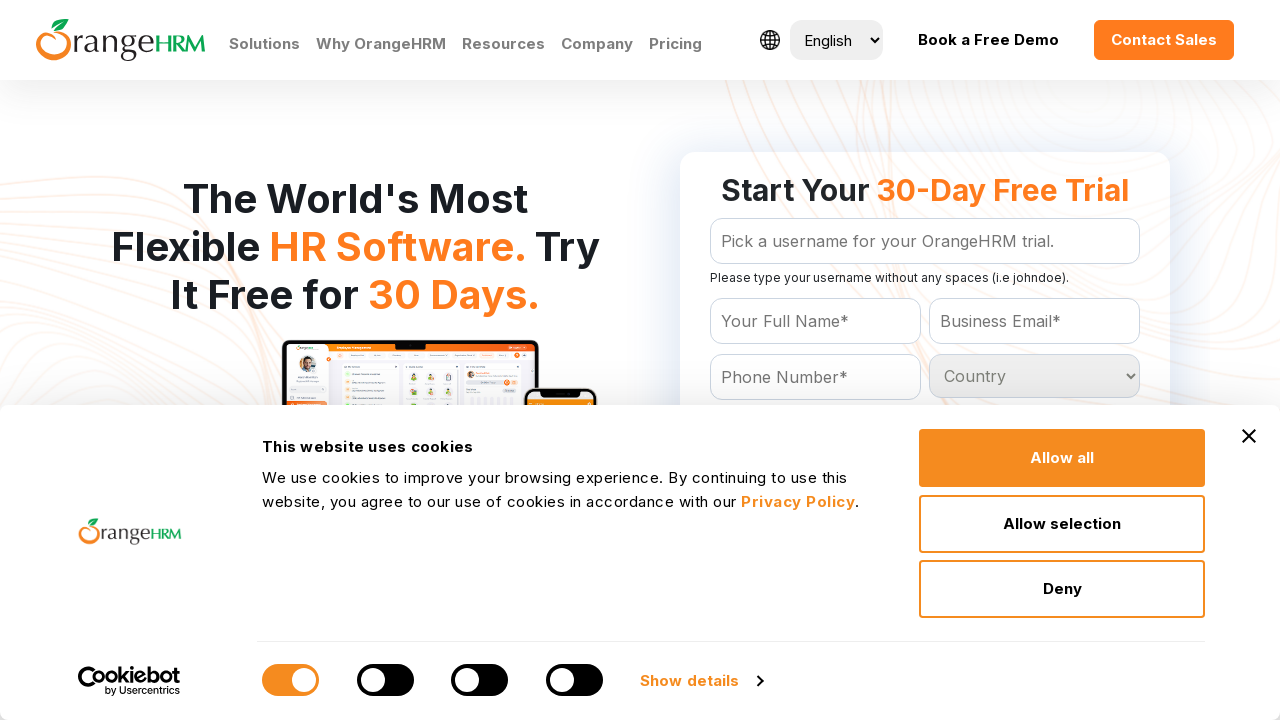

Retrieved and logged country option 77: Gambia
	
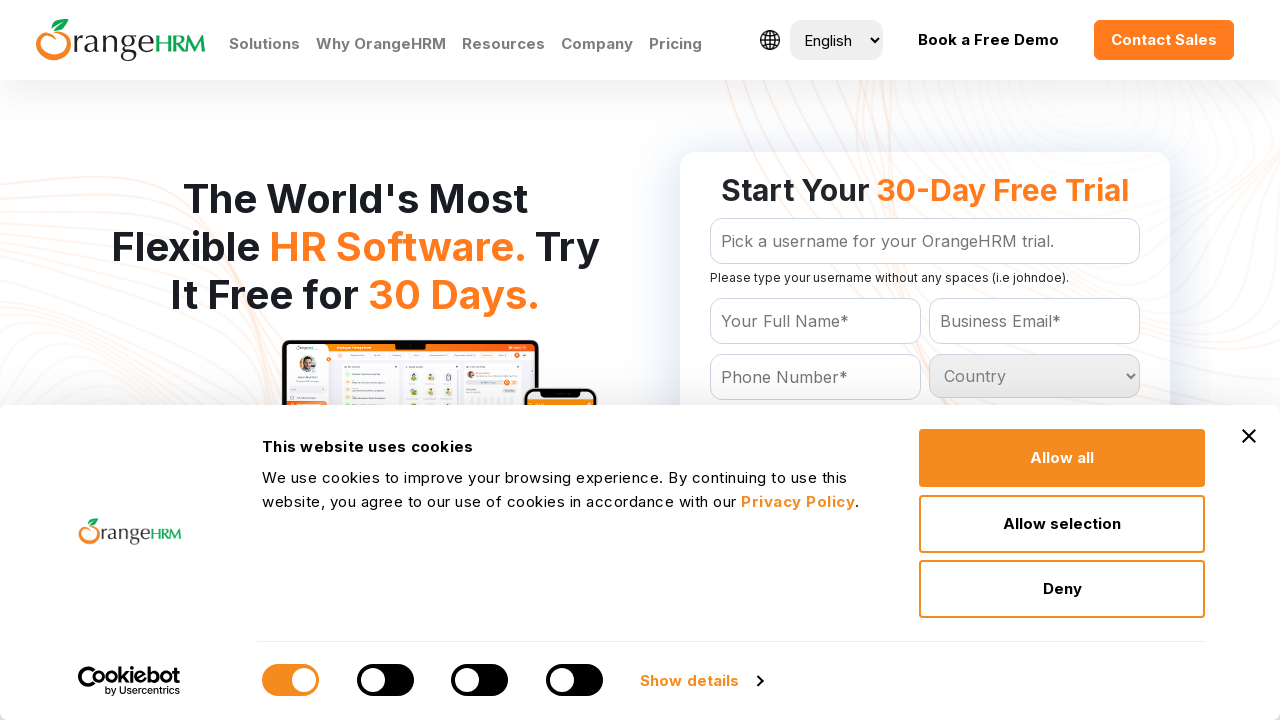

Retrieved and logged country option 78: Georgia
	
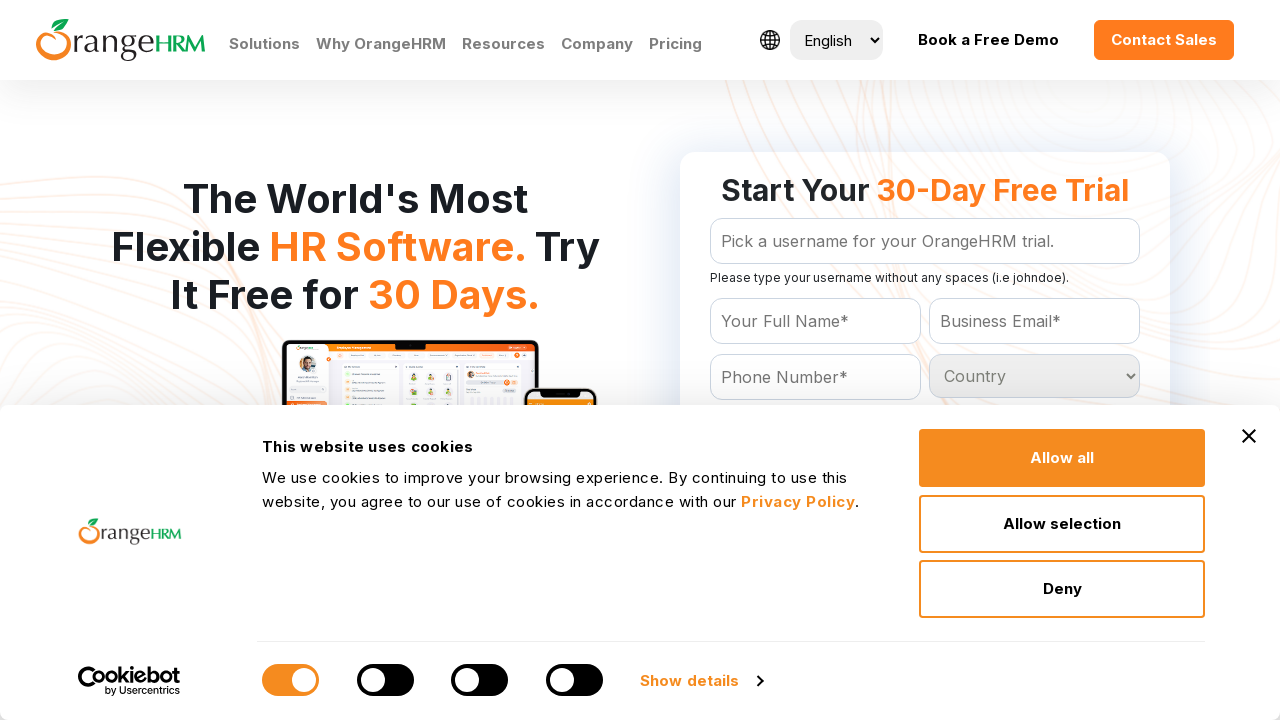

Retrieved and logged country option 79: Germany
	
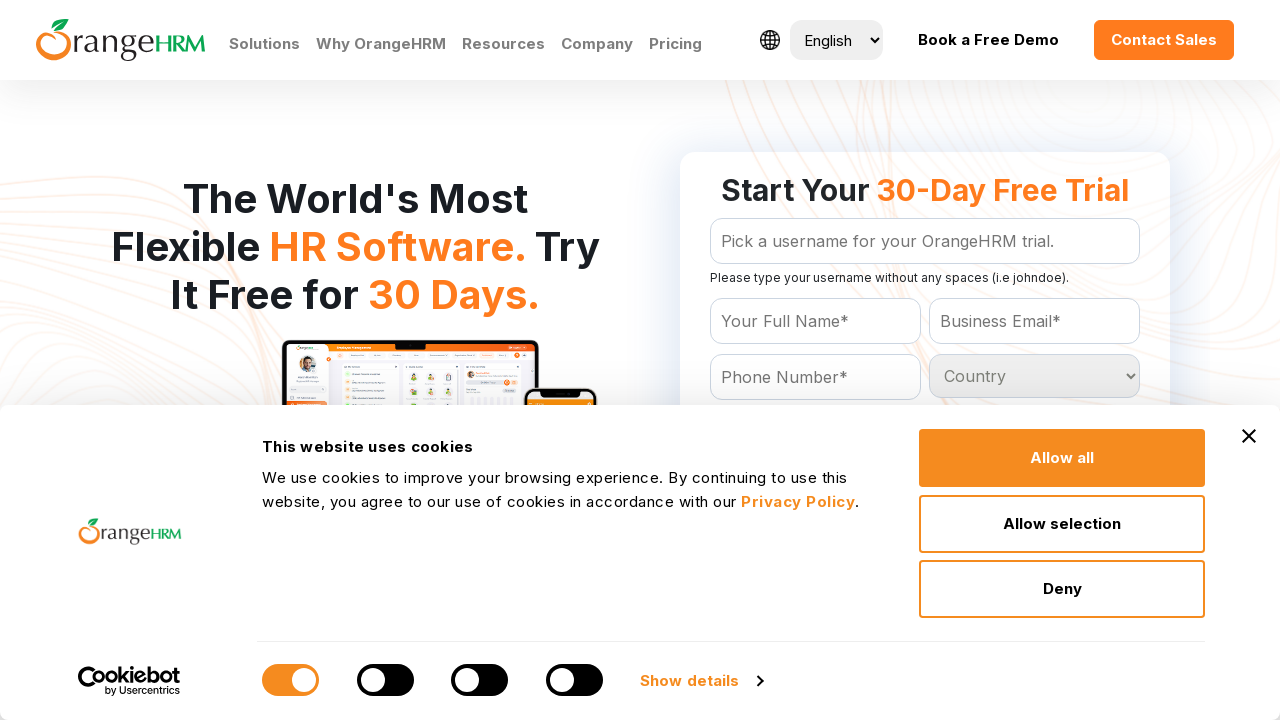

Retrieved and logged country option 80: Ghana
	
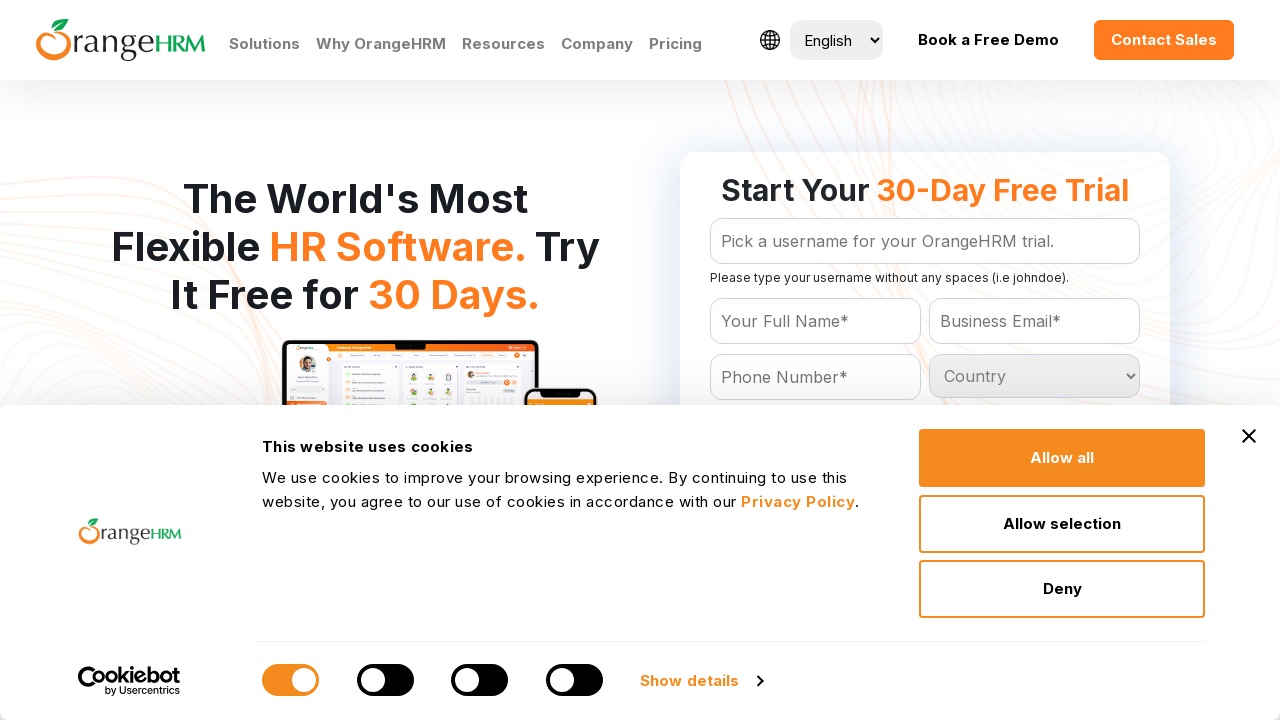

Retrieved and logged country option 81: Gibraltar
	
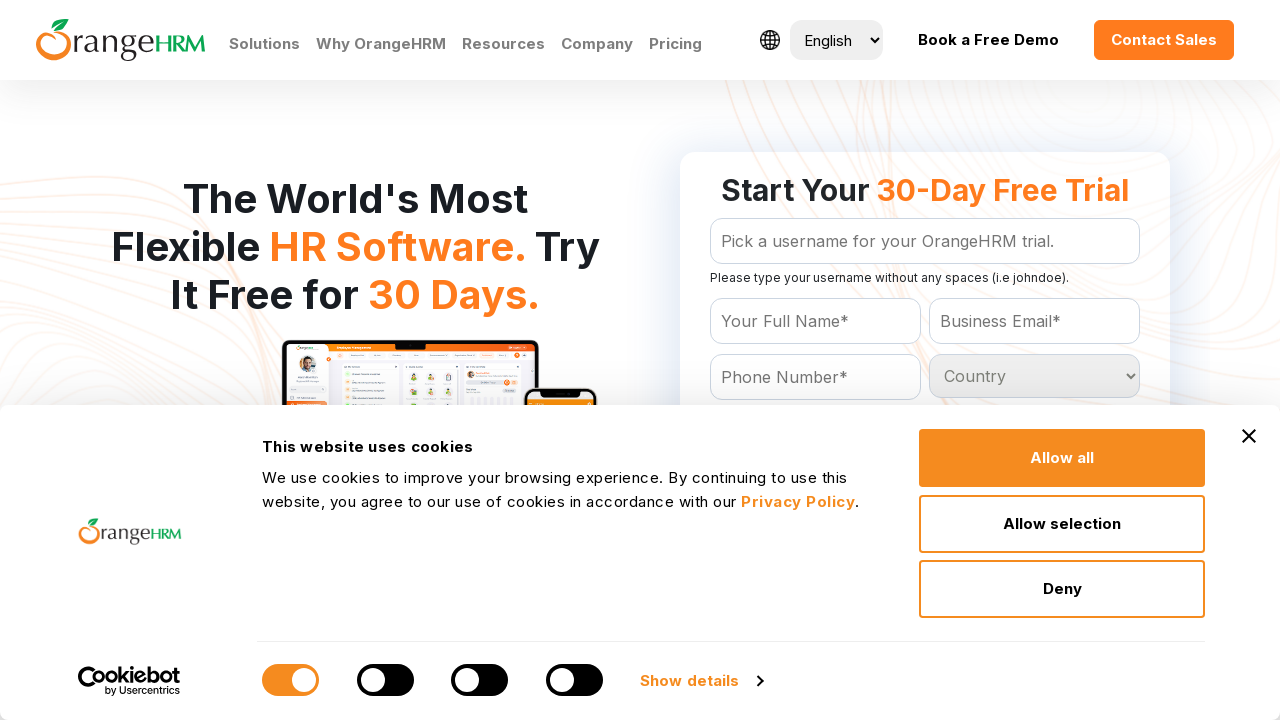

Retrieved and logged country option 82: Greece
	
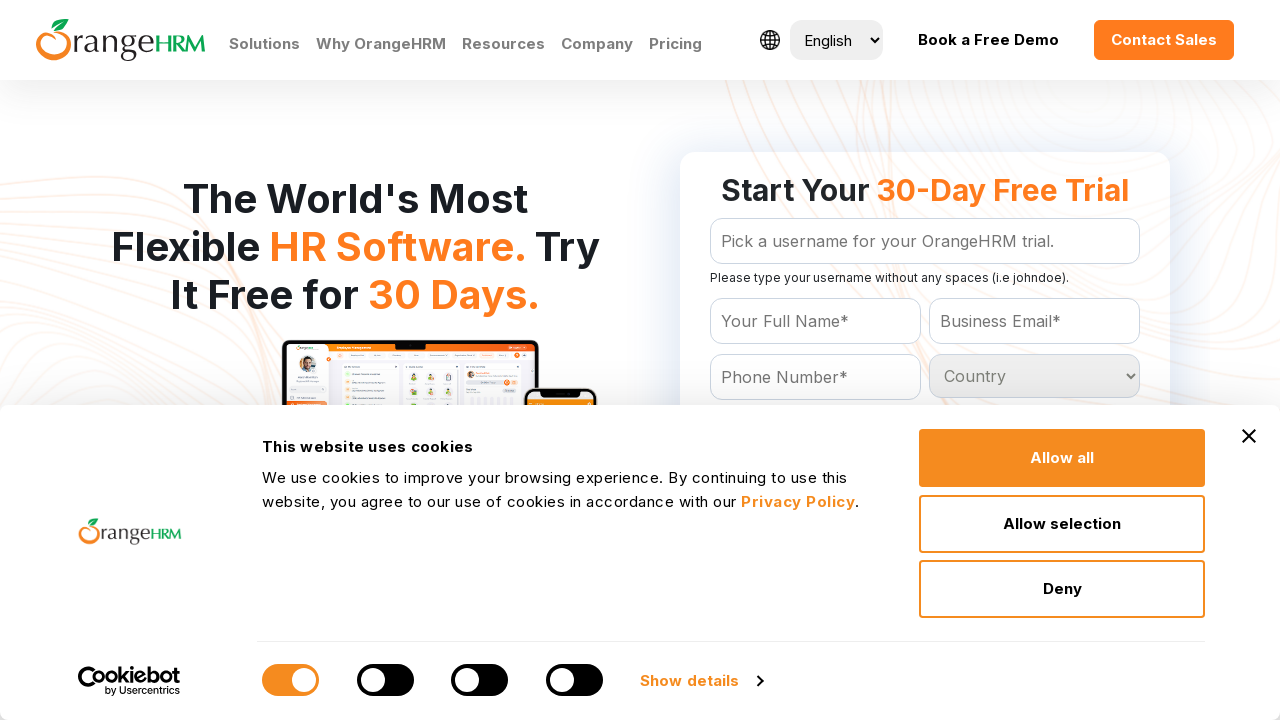

Retrieved and logged country option 83: Greenland
	
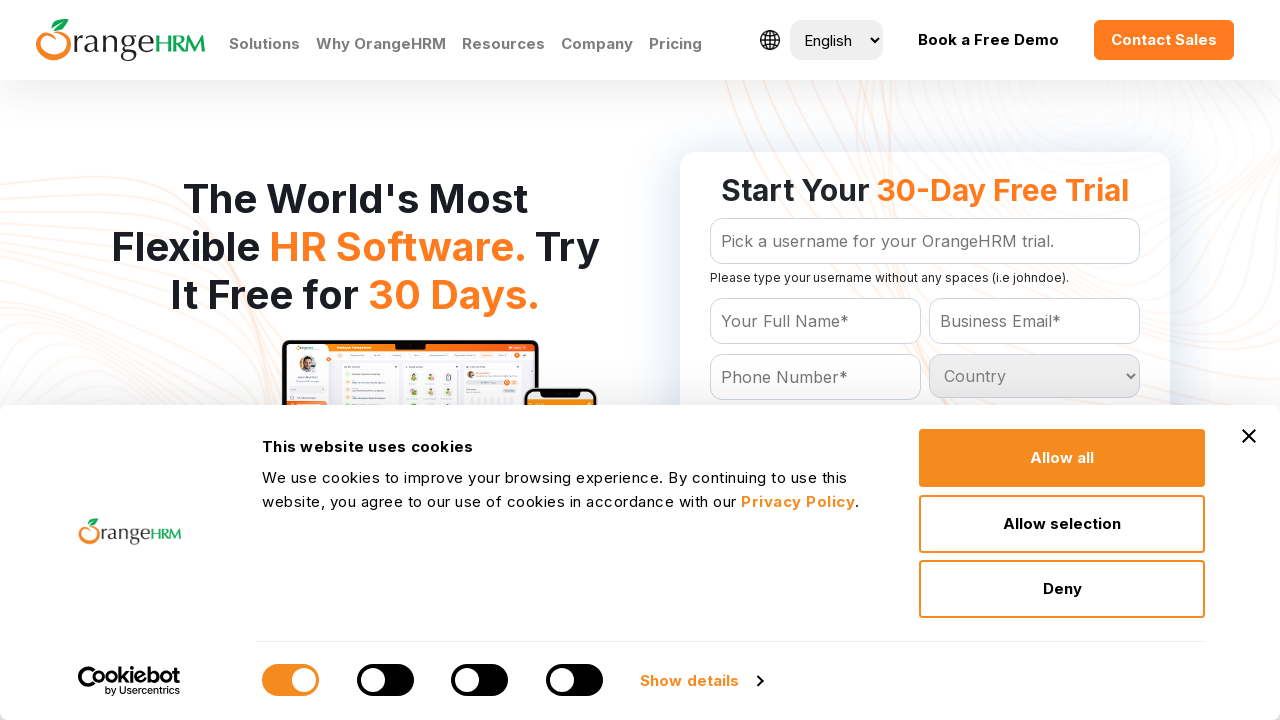

Retrieved and logged country option 84: Grenada
	
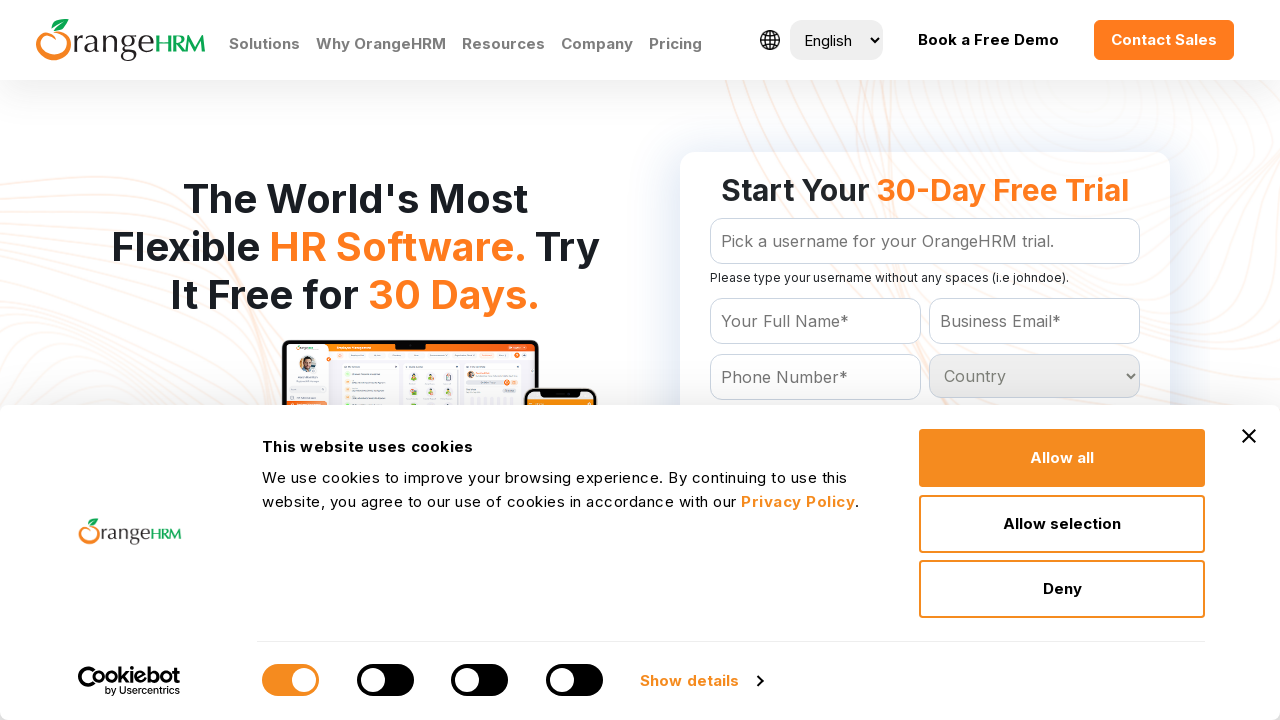

Retrieved and logged country option 85: Guadeloupe
	
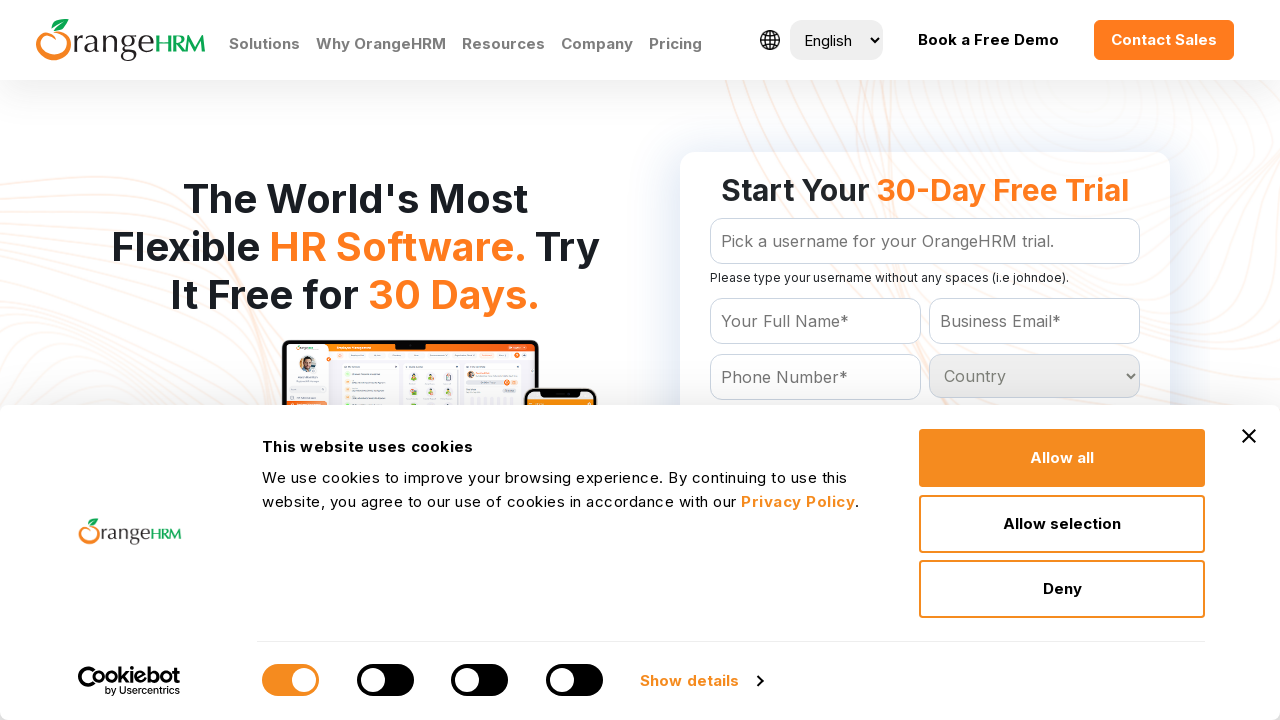

Retrieved and logged country option 86: Guam
	
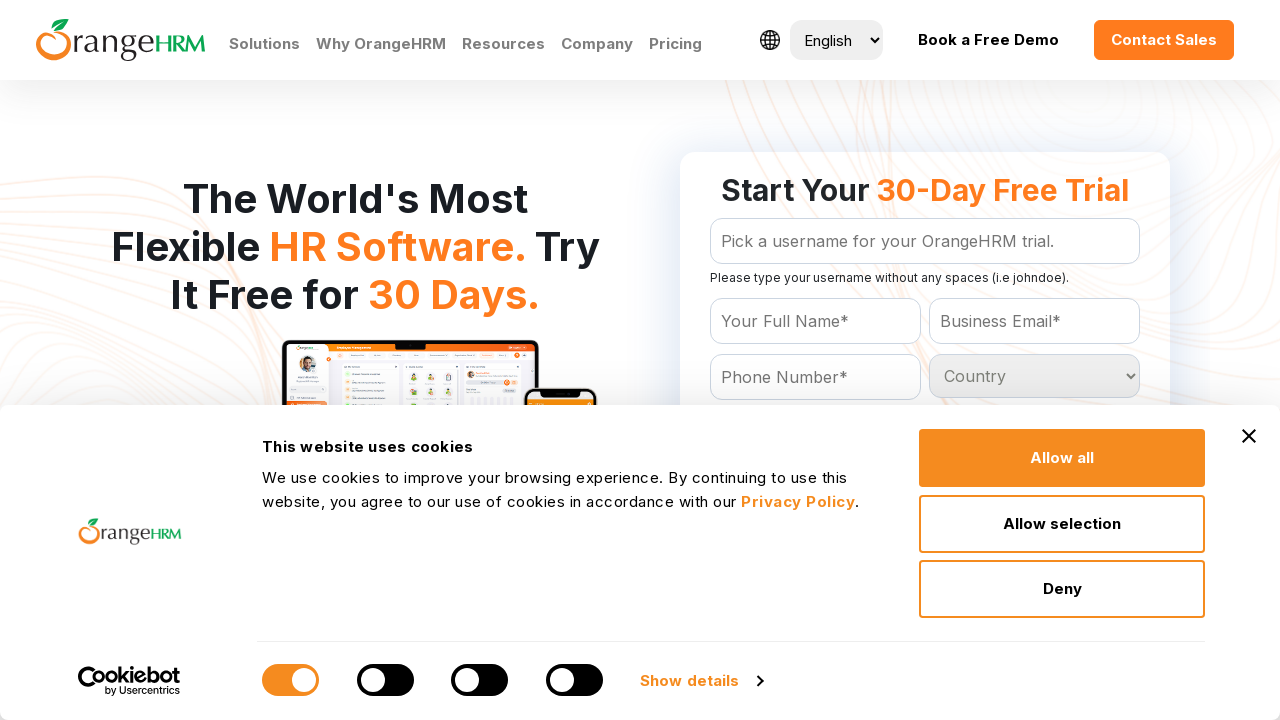

Retrieved and logged country option 87: Guatemala
	
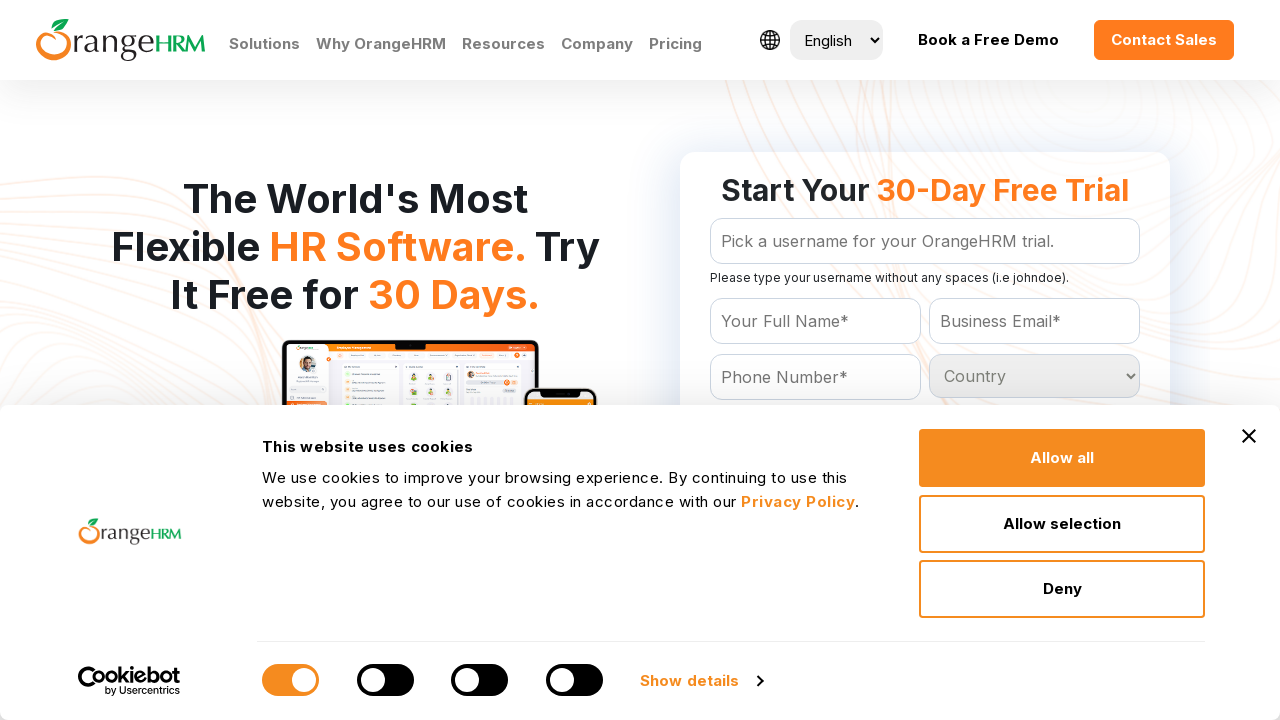

Retrieved and logged country option 88: Guinea
	
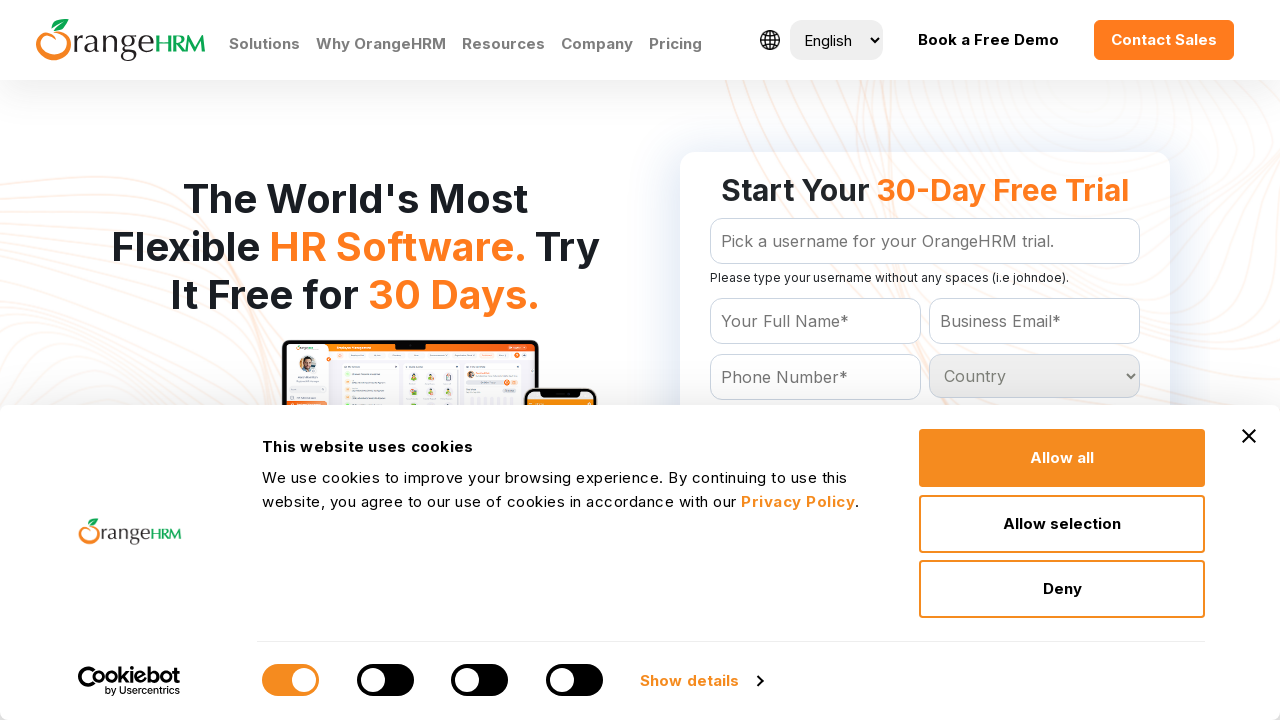

Retrieved and logged country option 89: Guinea-bissau
	
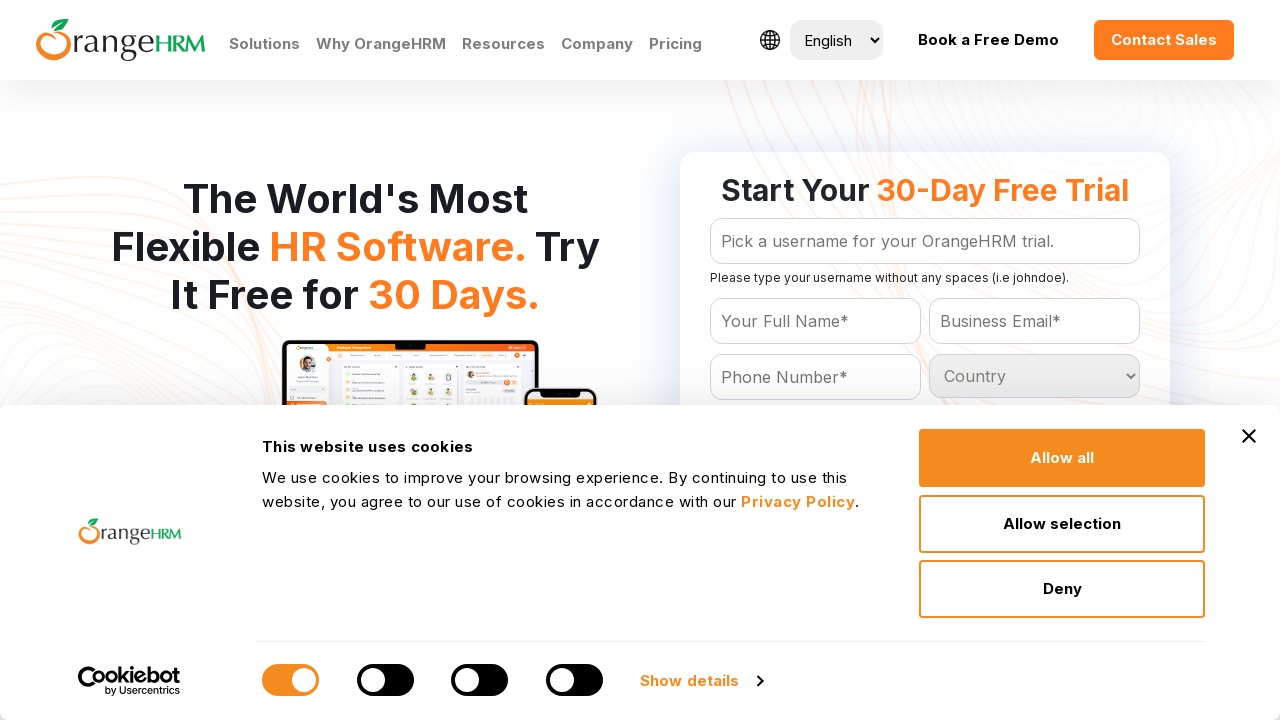

Retrieved and logged country option 90: Guyana
	
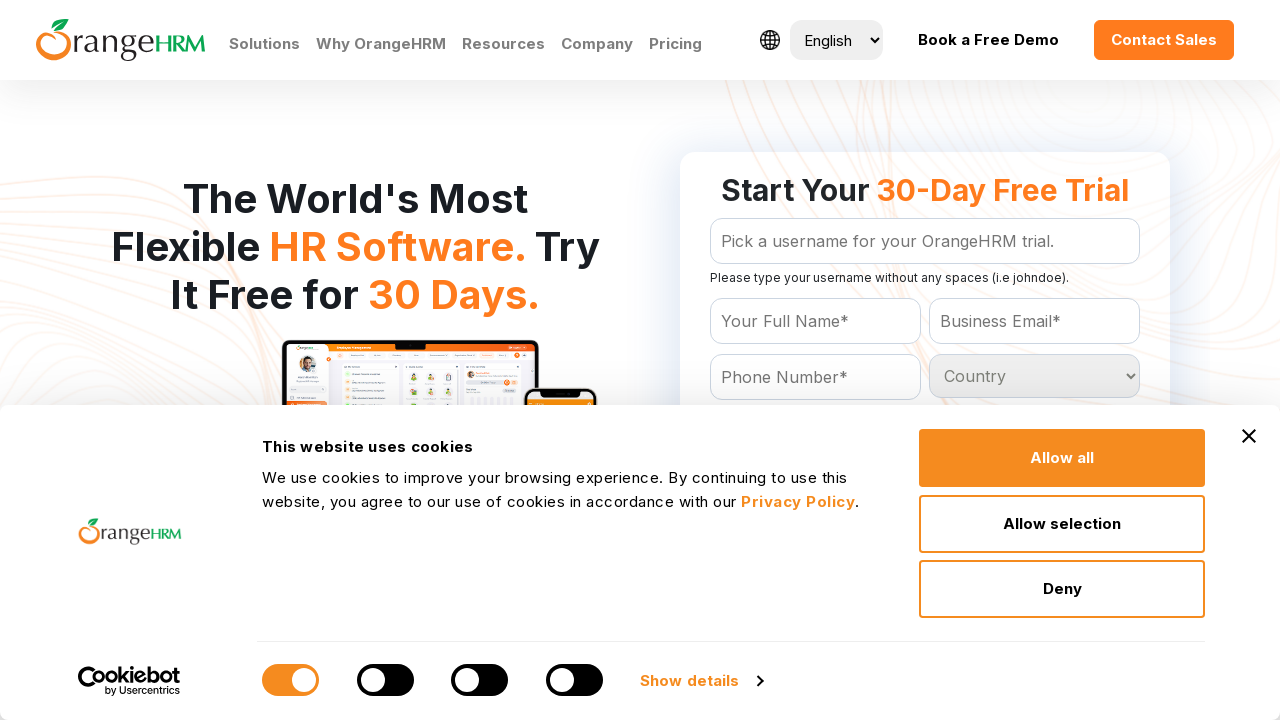

Retrieved and logged country option 91: Haiti
	
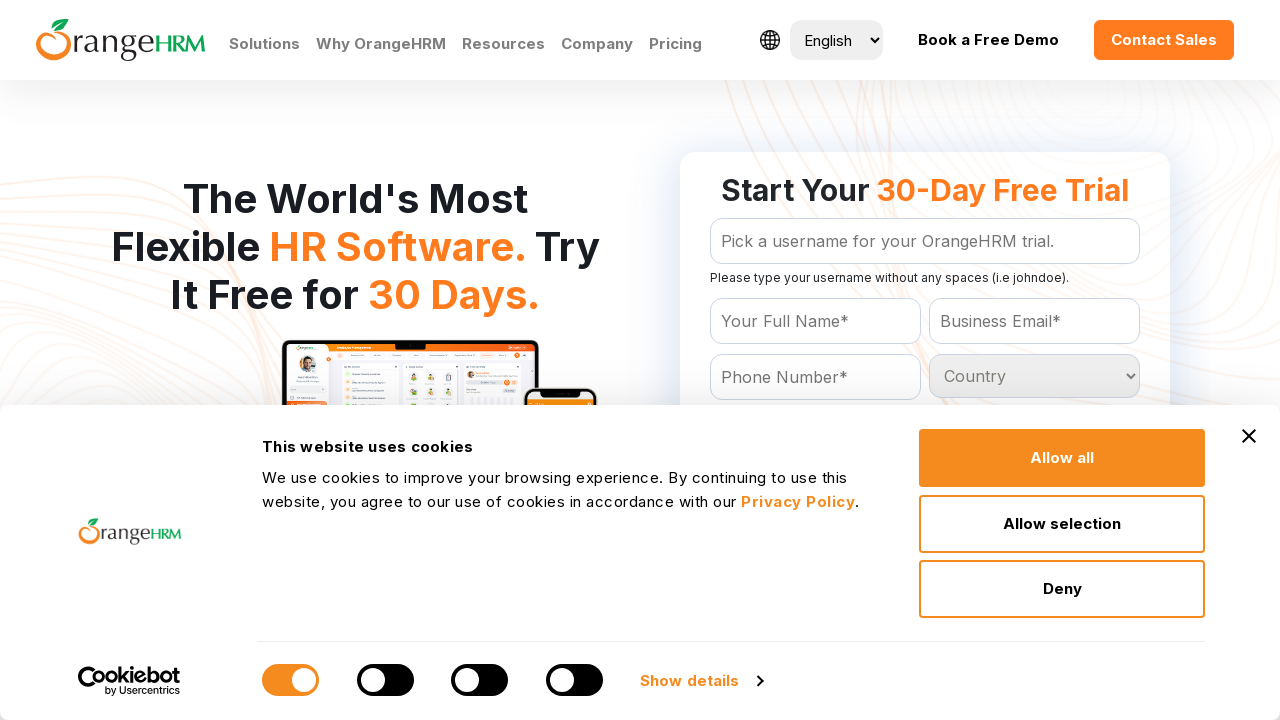

Retrieved and logged country option 92: Heard and Mc Donald Islands
	
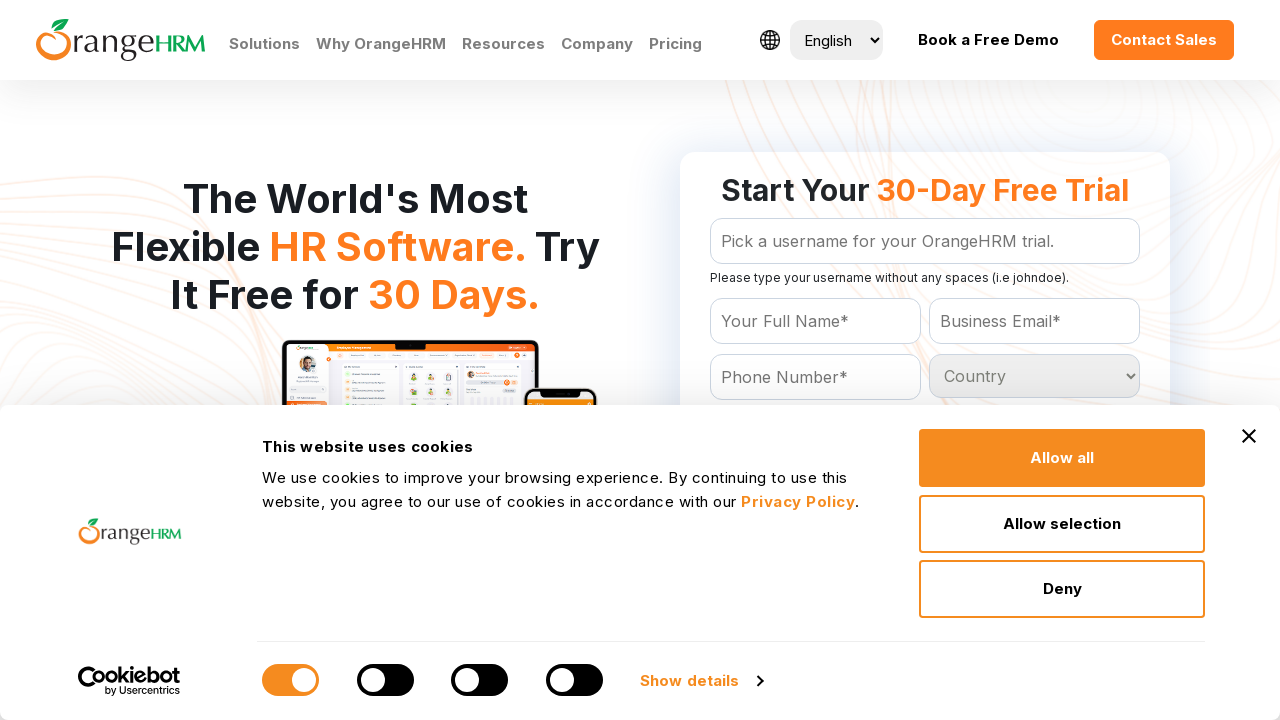

Retrieved and logged country option 93: Honduras
	
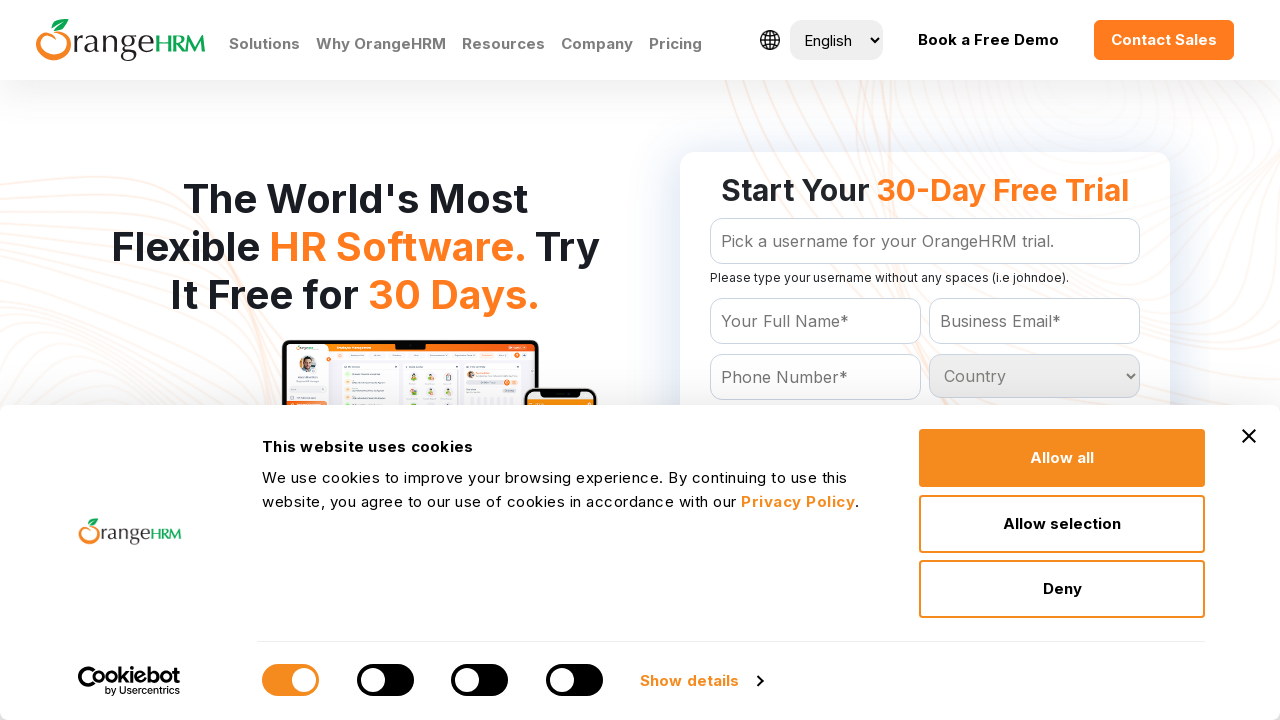

Retrieved and logged country option 94: Hong Kong
	
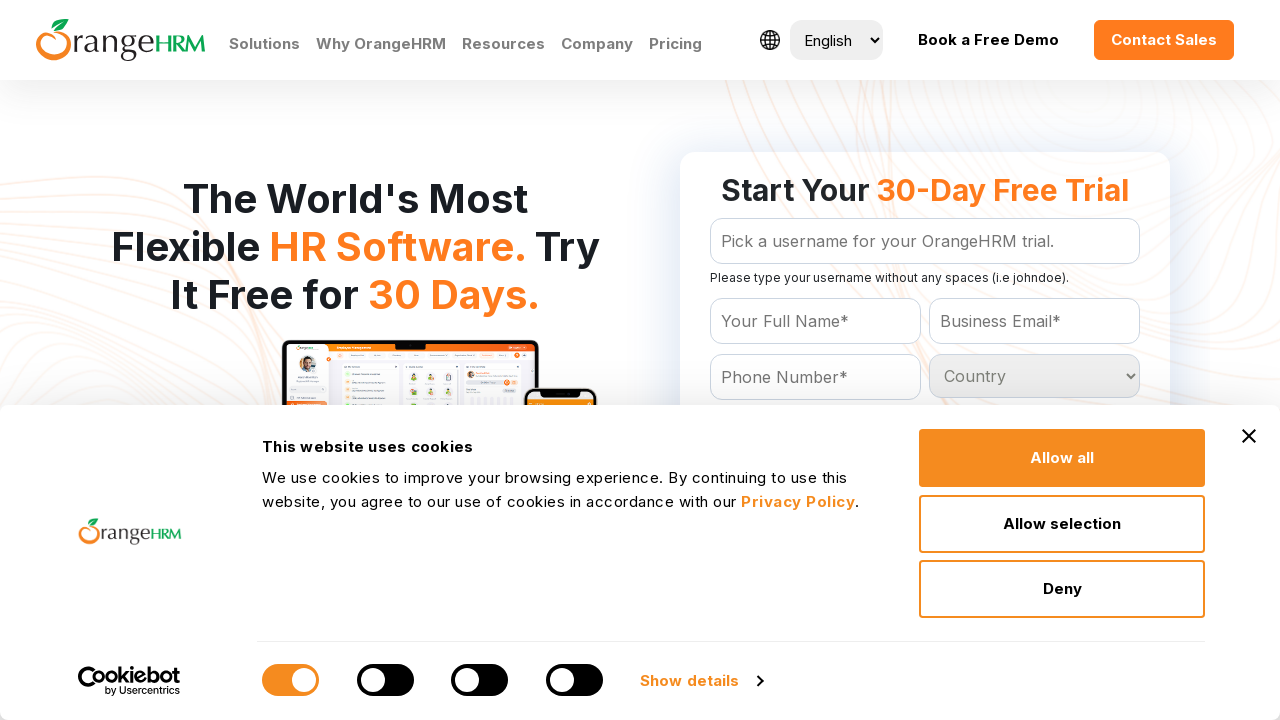

Retrieved and logged country option 95: Hungary
	
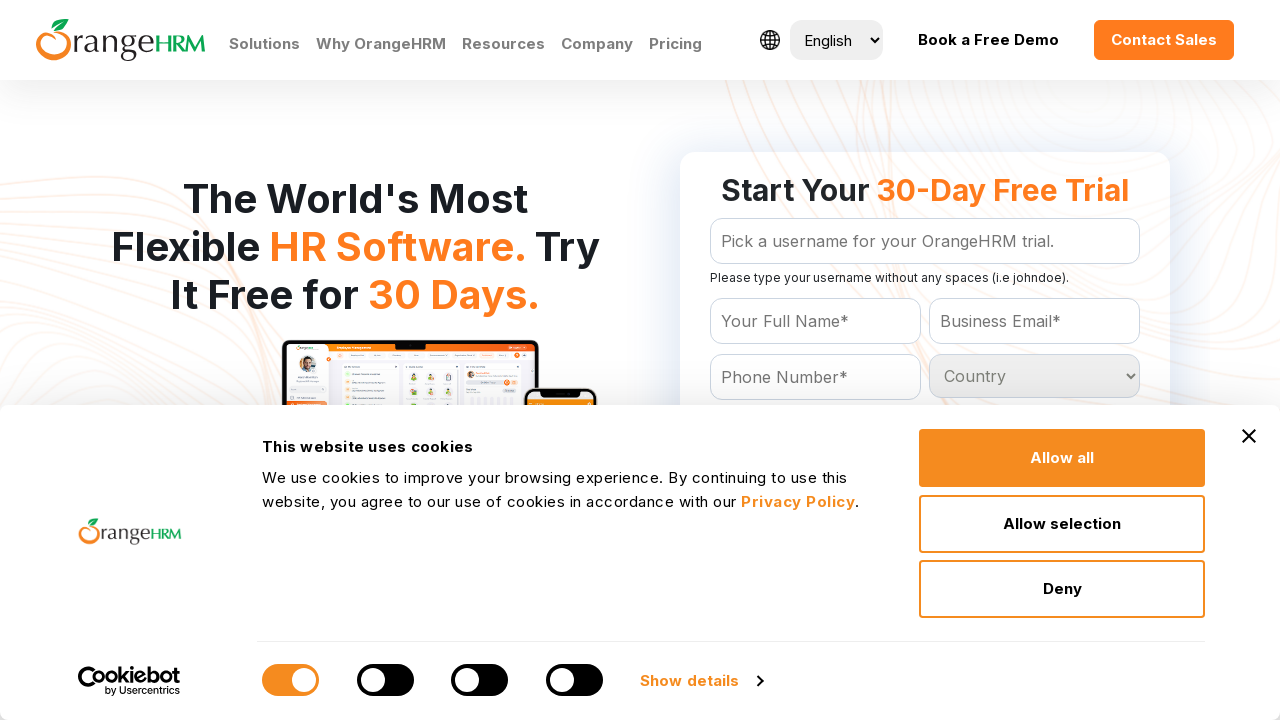

Retrieved and logged country option 96: Iceland
	
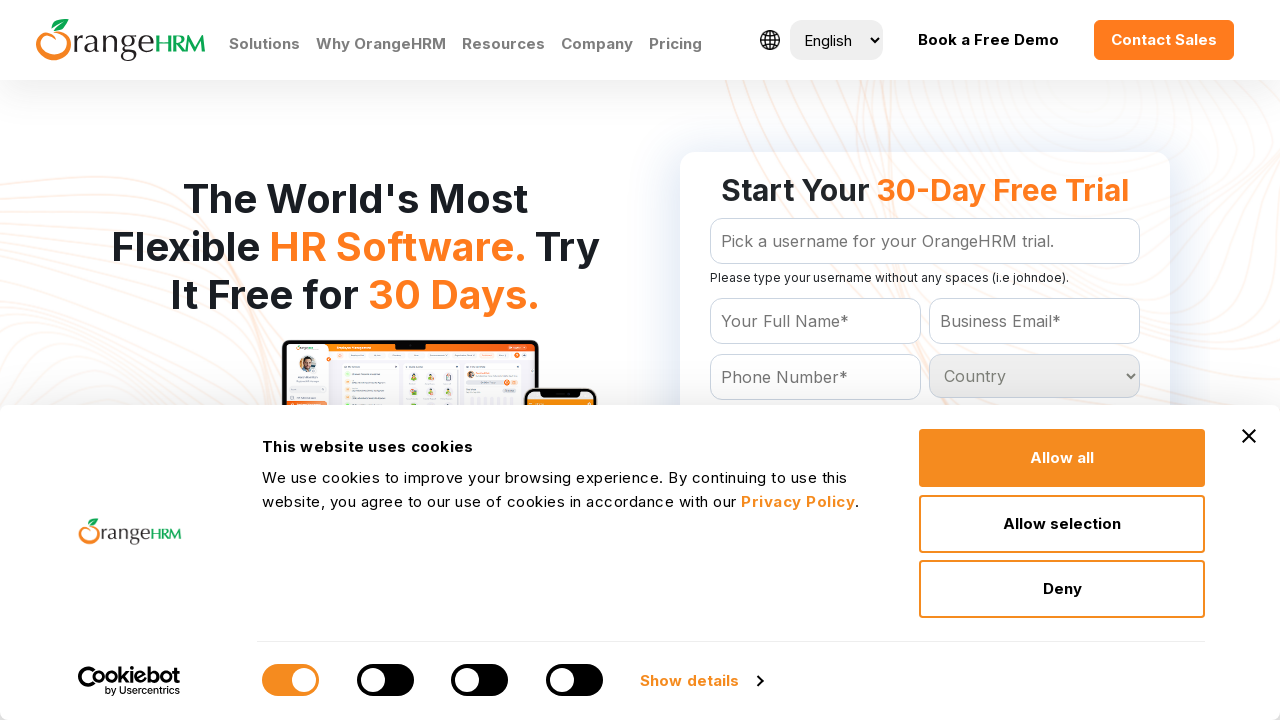

Retrieved and logged country option 97: India
	
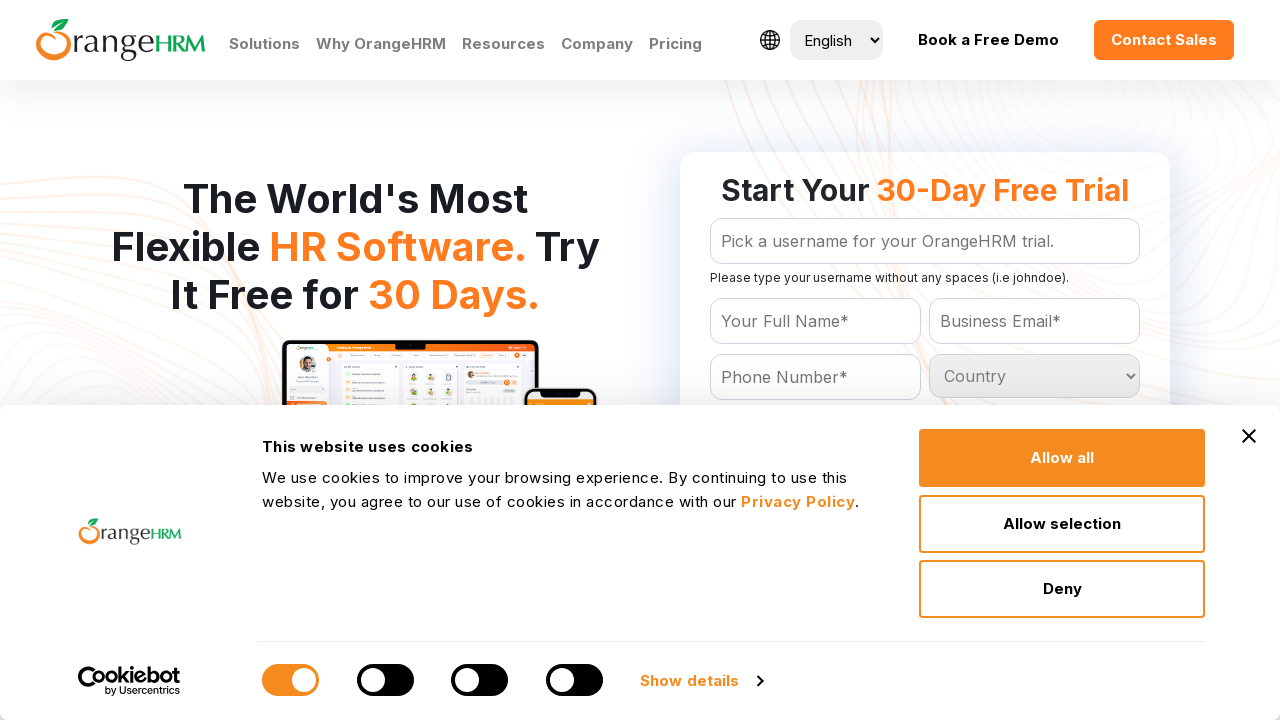

Retrieved and logged country option 98: Indonesia
	
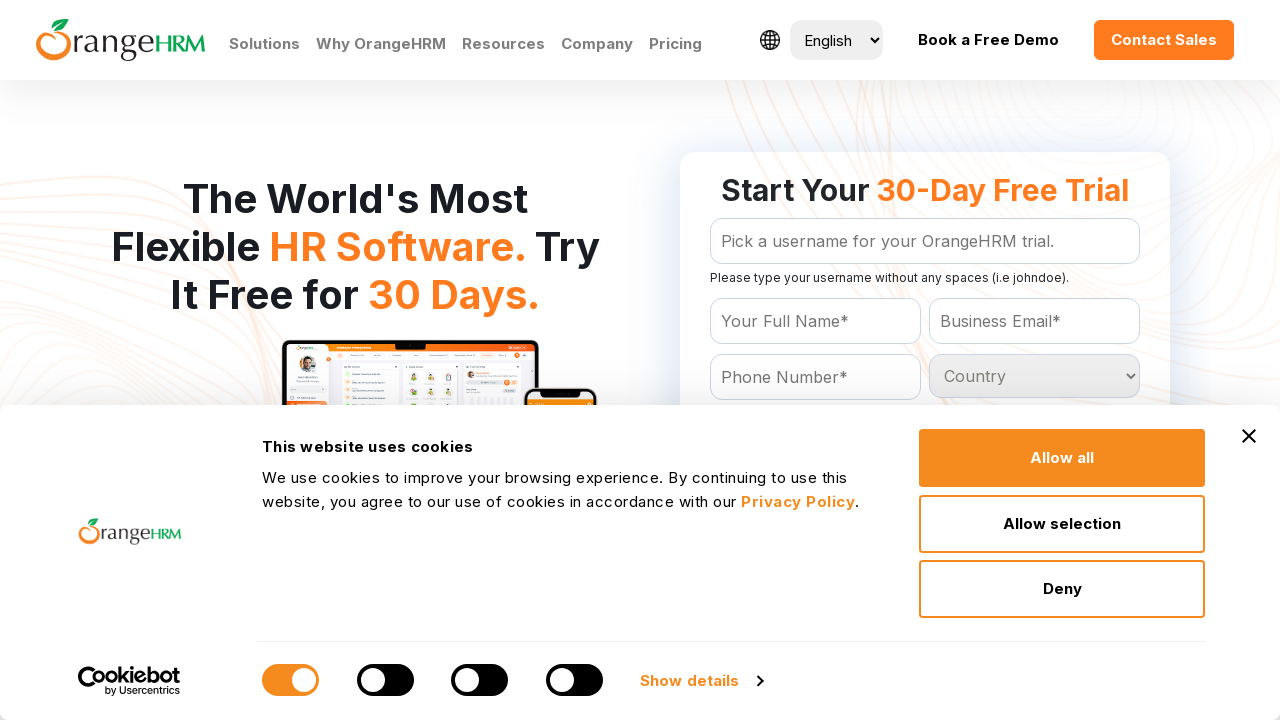

Retrieved and logged country option 99: Iran
	
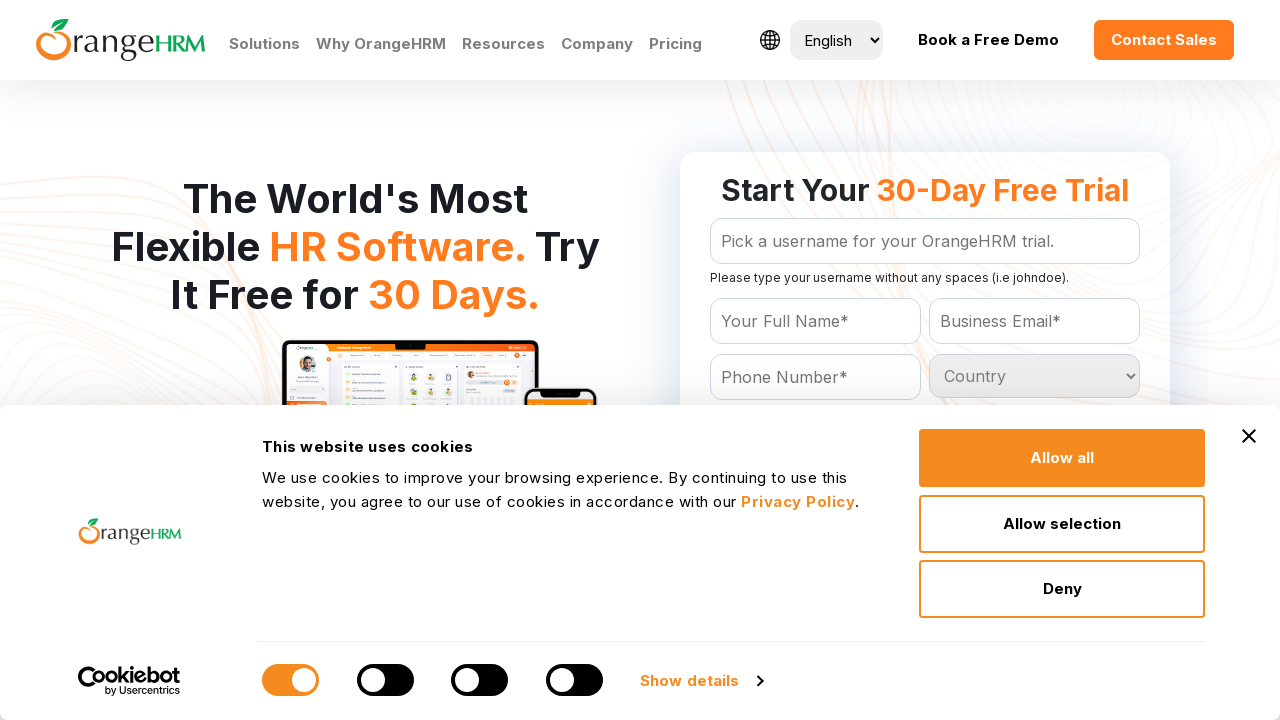

Retrieved and logged country option 100: Iraq
	
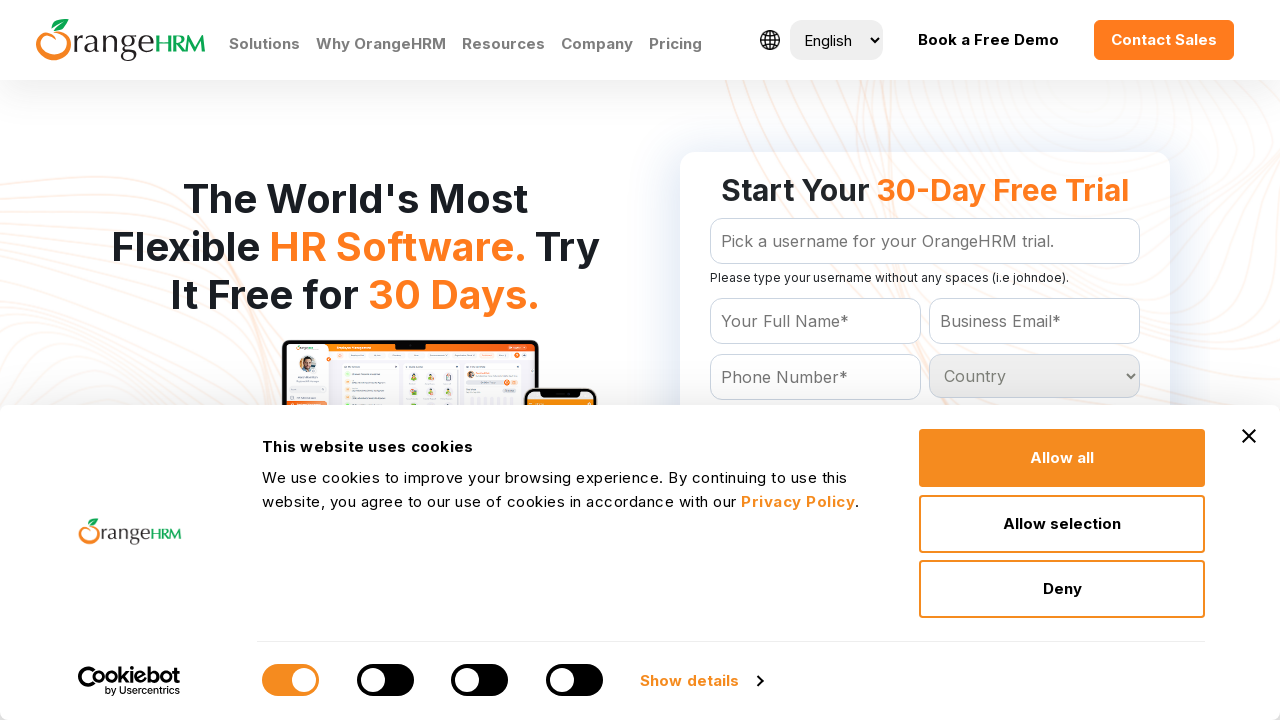

Retrieved and logged country option 101: Ireland
	
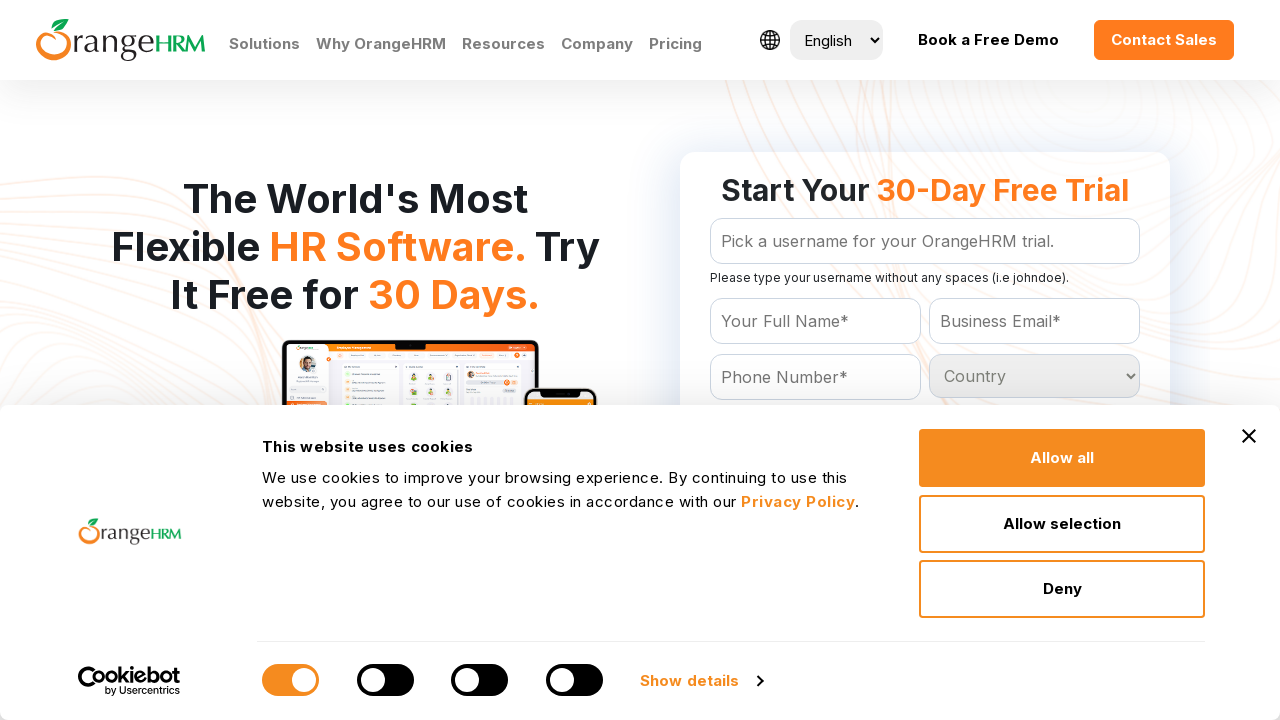

Retrieved and logged country option 102: Israel
	
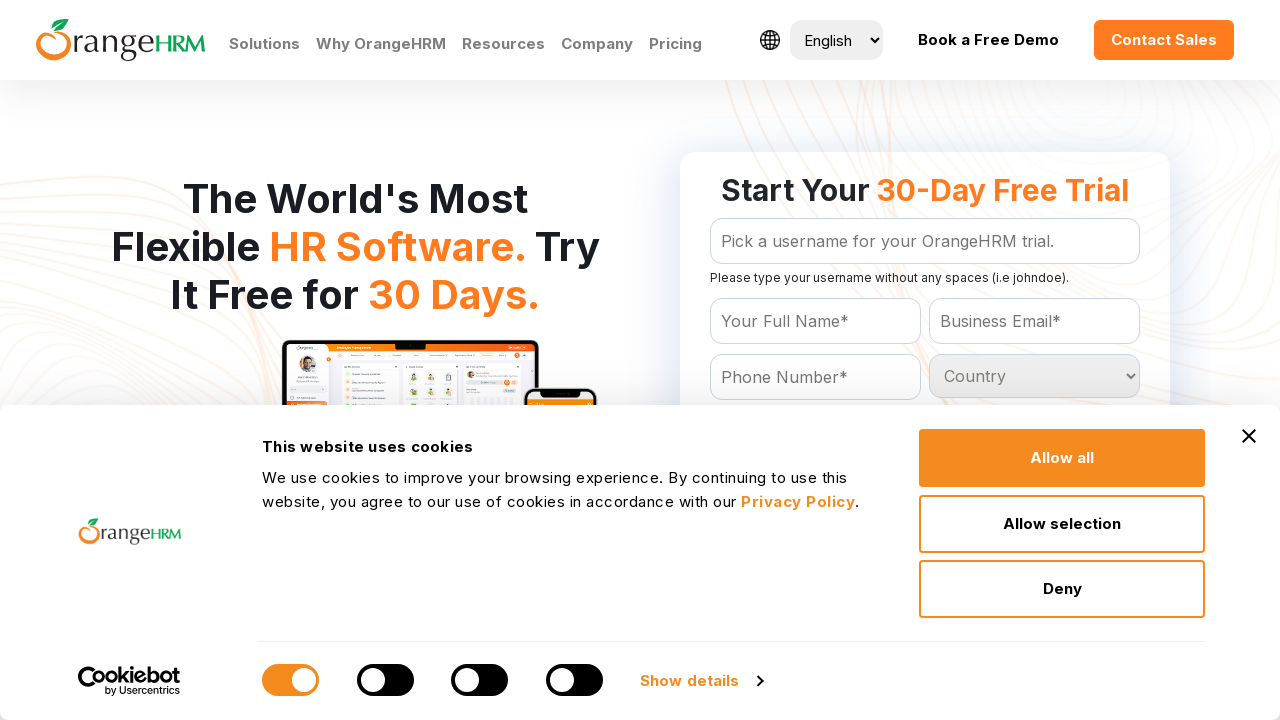

Retrieved and logged country option 103: Italy
	
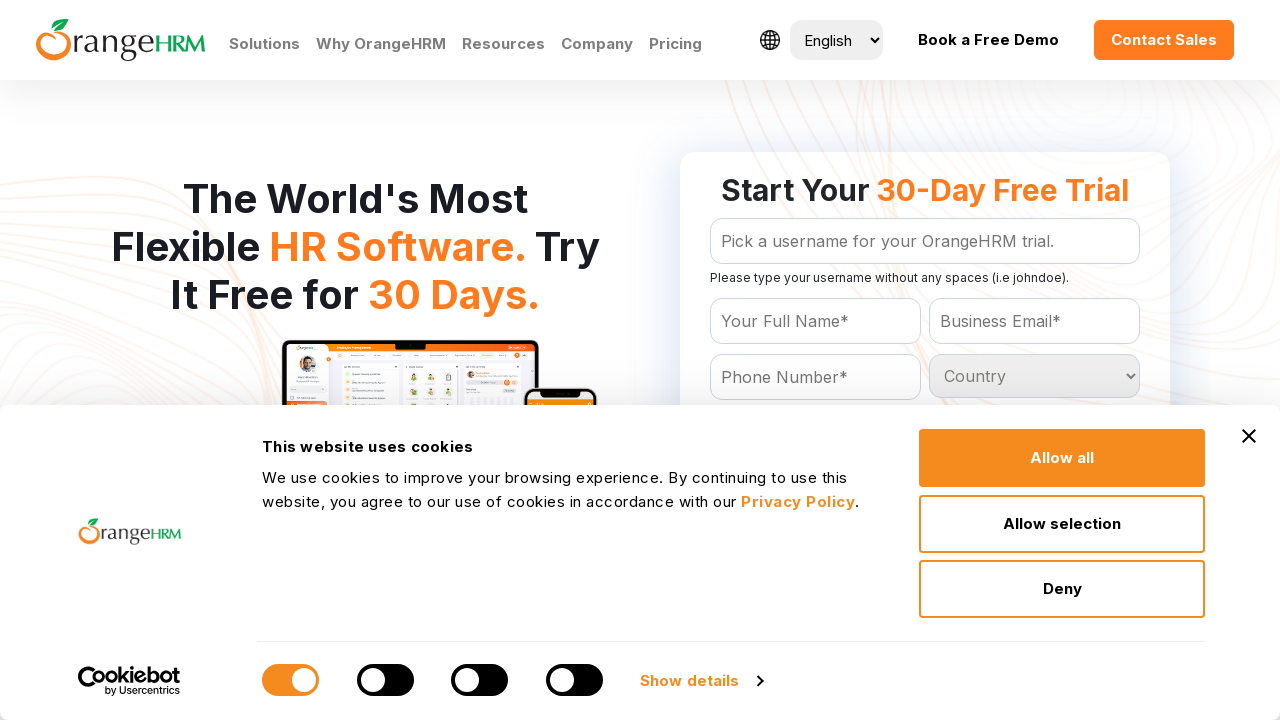

Retrieved and logged country option 104: Jamaica
	
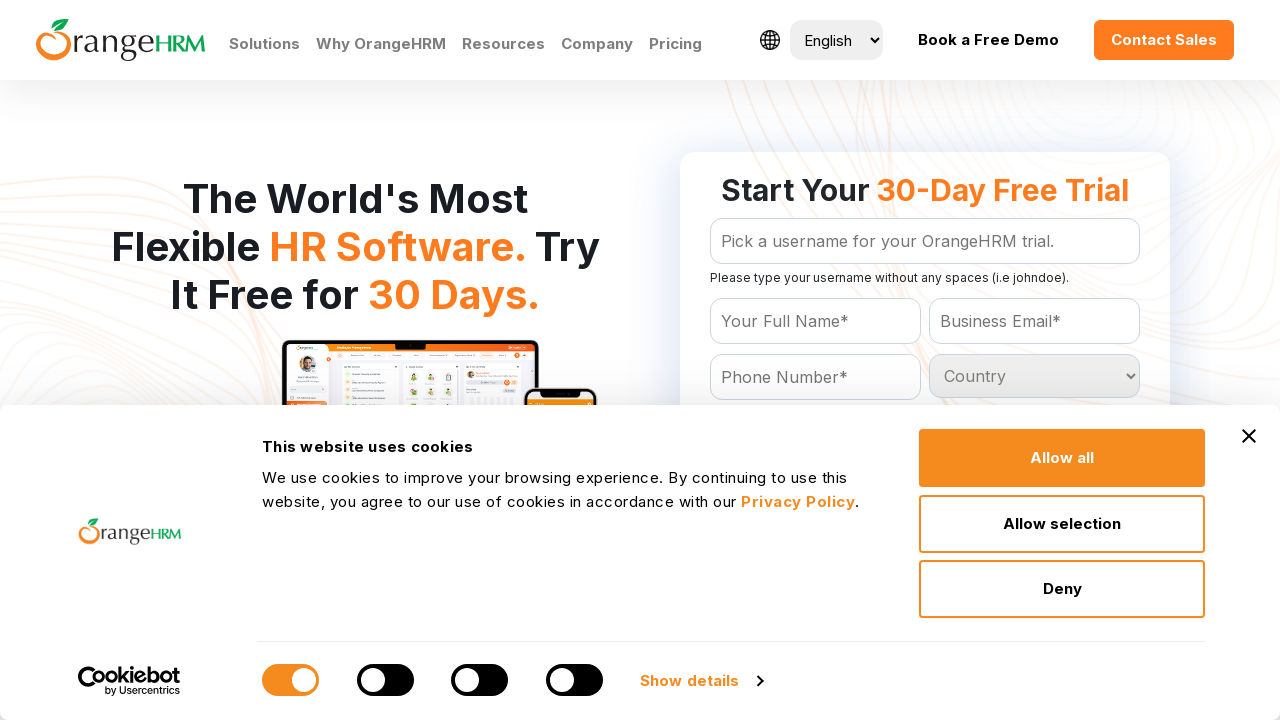

Retrieved and logged country option 105: Japan
	
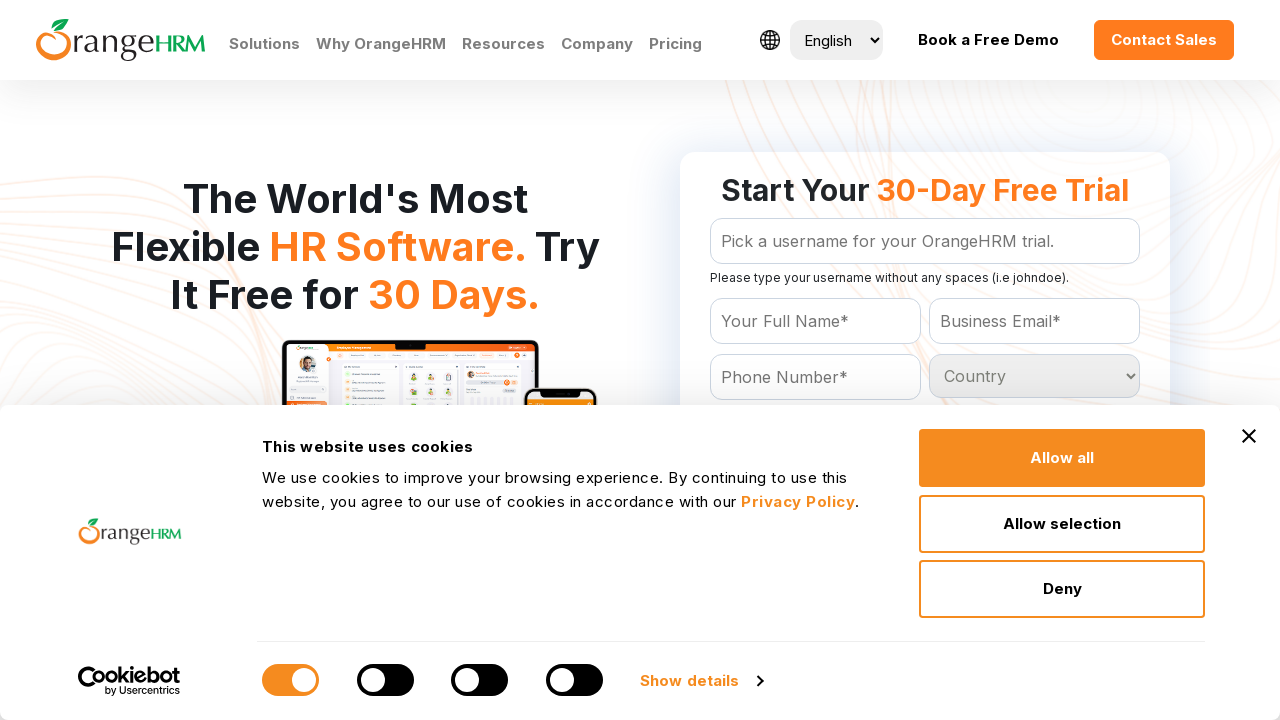

Retrieved and logged country option 106: Jordan
	
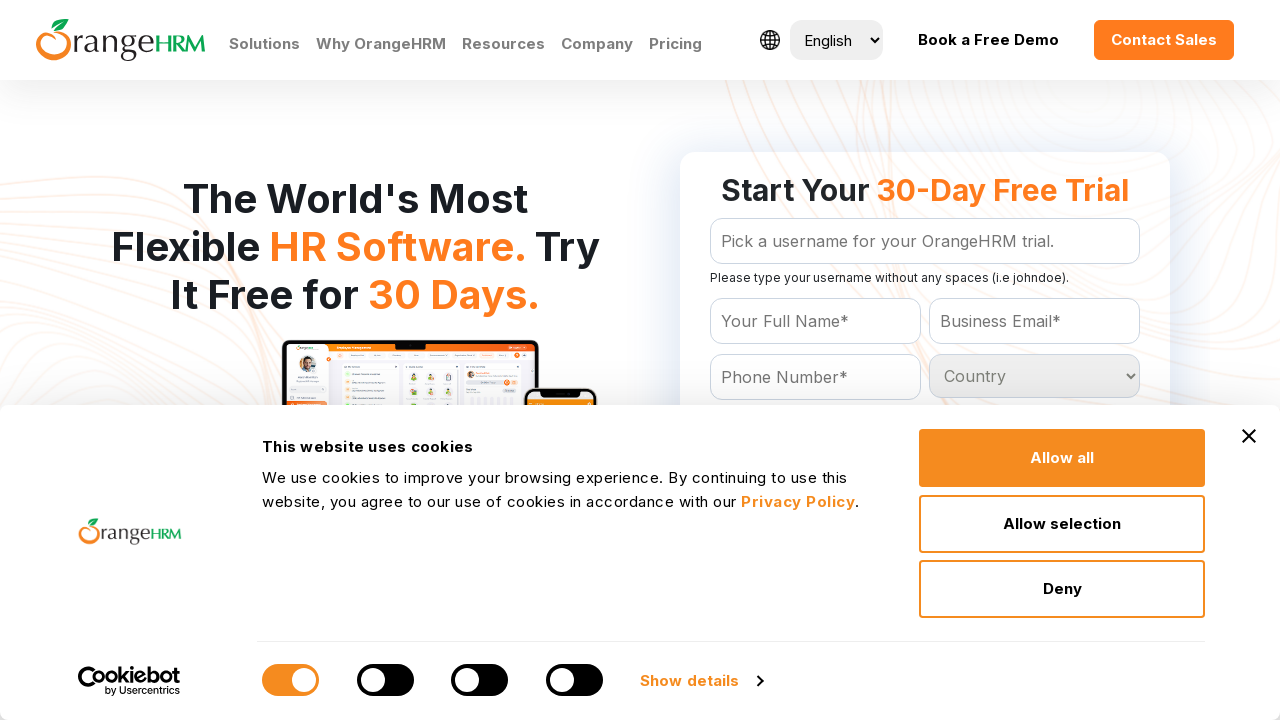

Retrieved and logged country option 107: Kazakhstan
	
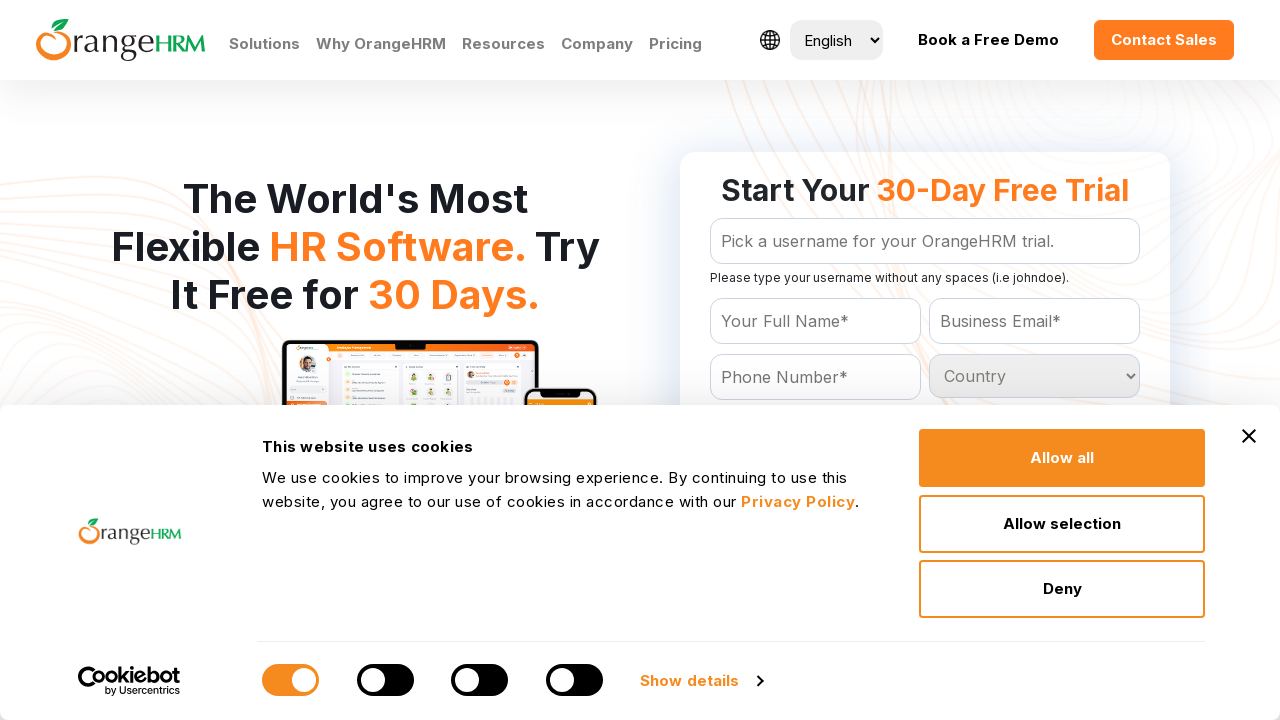

Retrieved and logged country option 108: Kenya
	
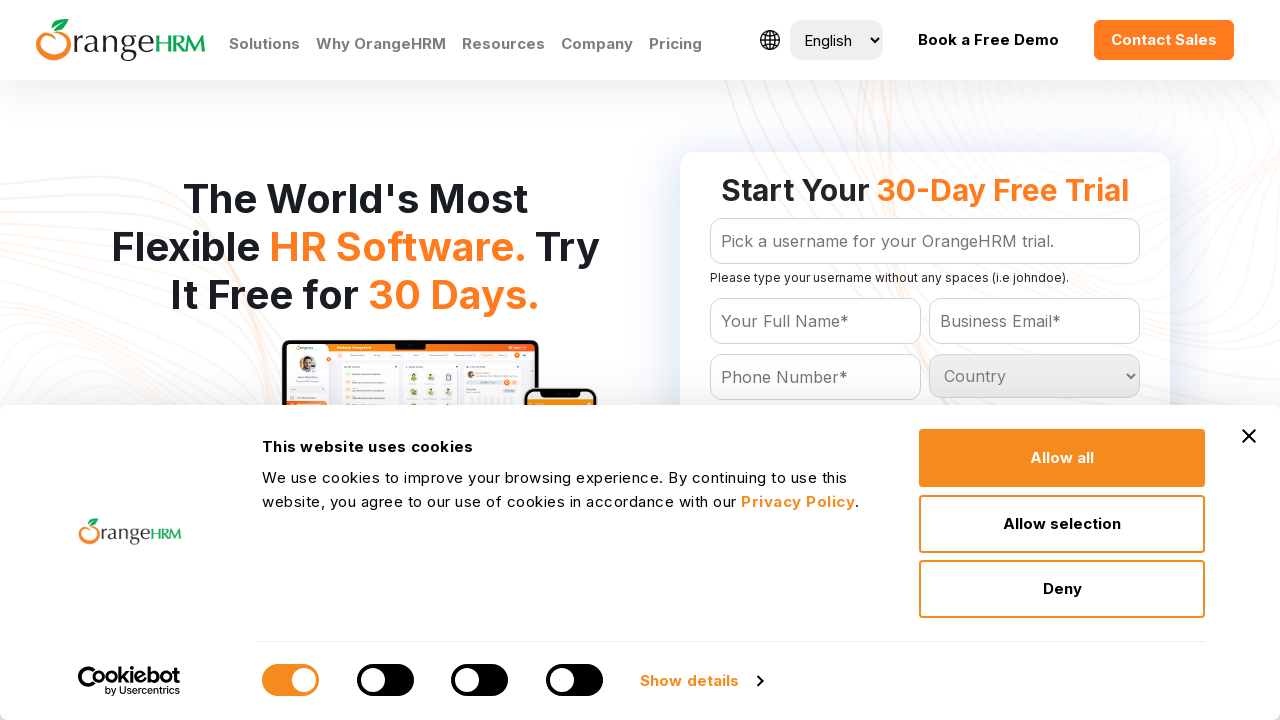

Retrieved and logged country option 109: Kiribati
	
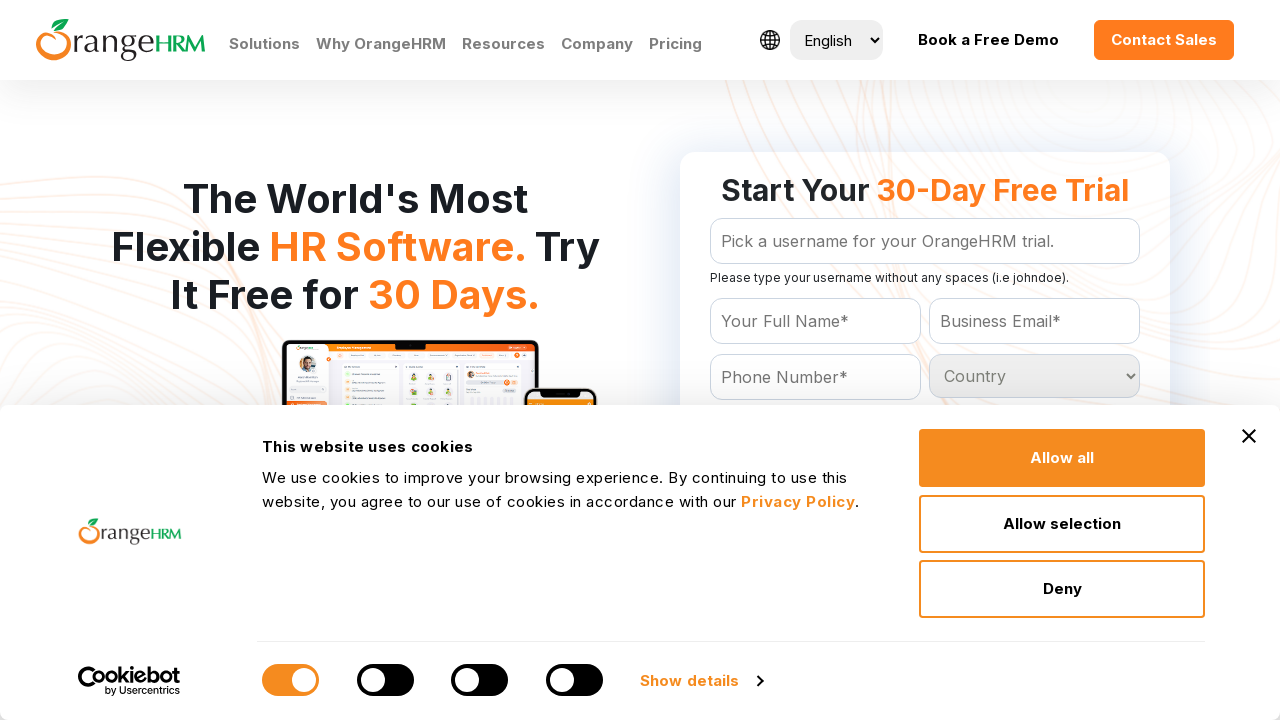

Retrieved and logged country option 110: North Korea
	
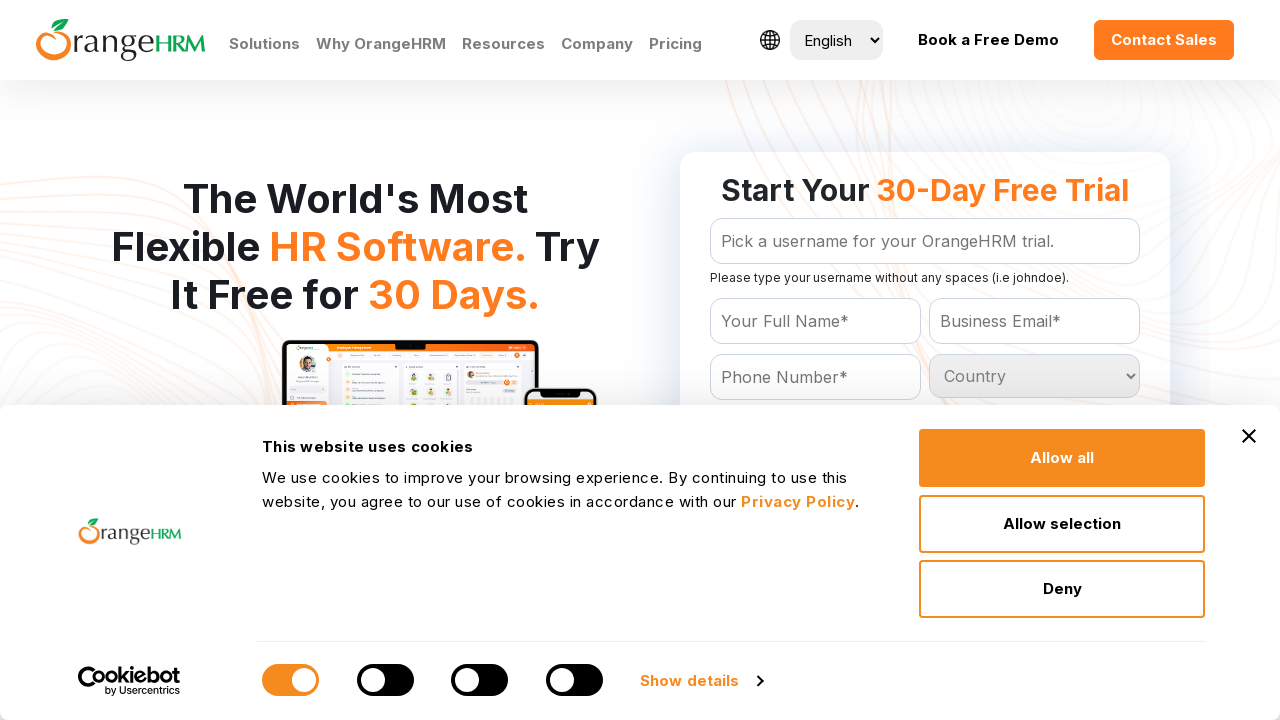

Retrieved and logged country option 111: South Korea
	
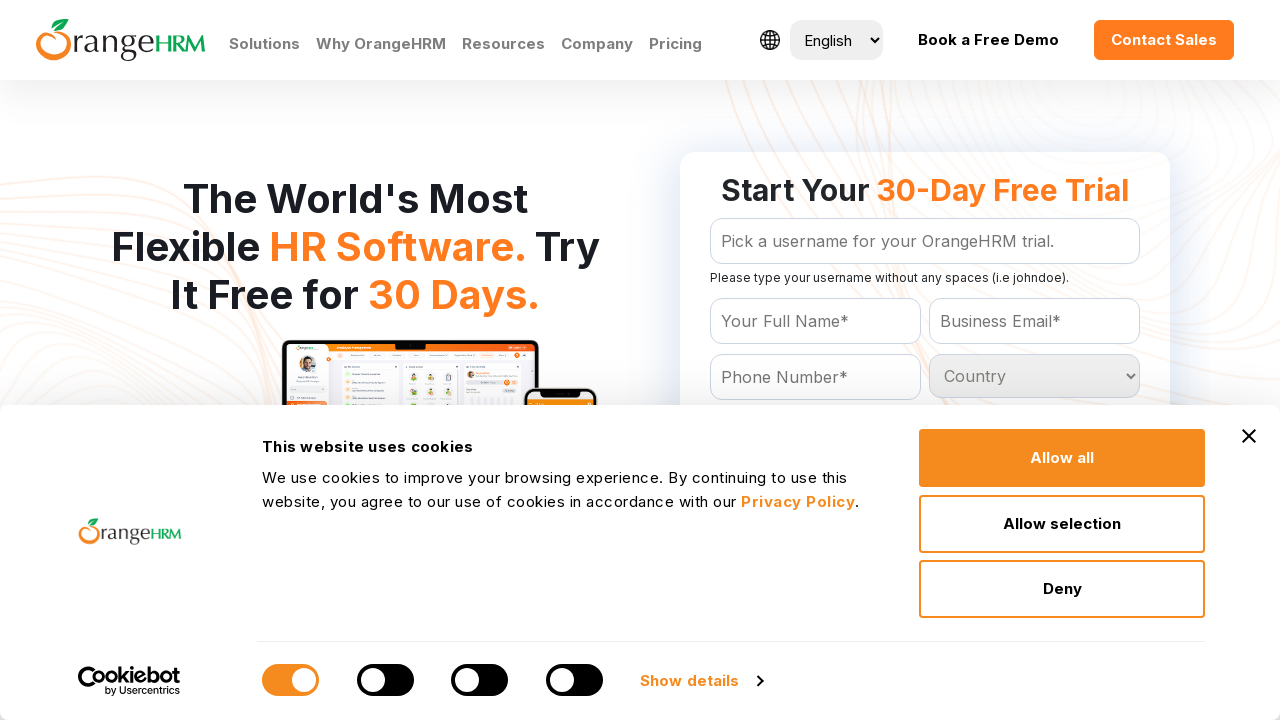

Retrieved and logged country option 112: Kuwait
	
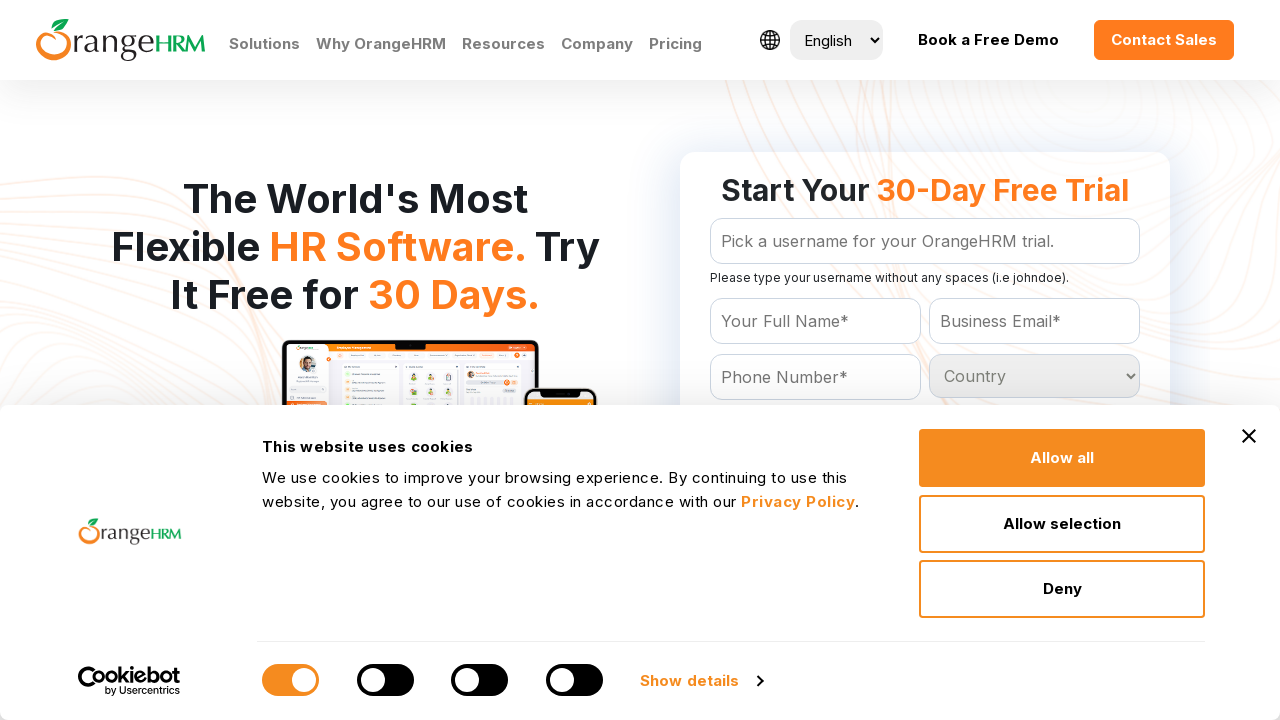

Retrieved and logged country option 113: Kyrgyzstan
	
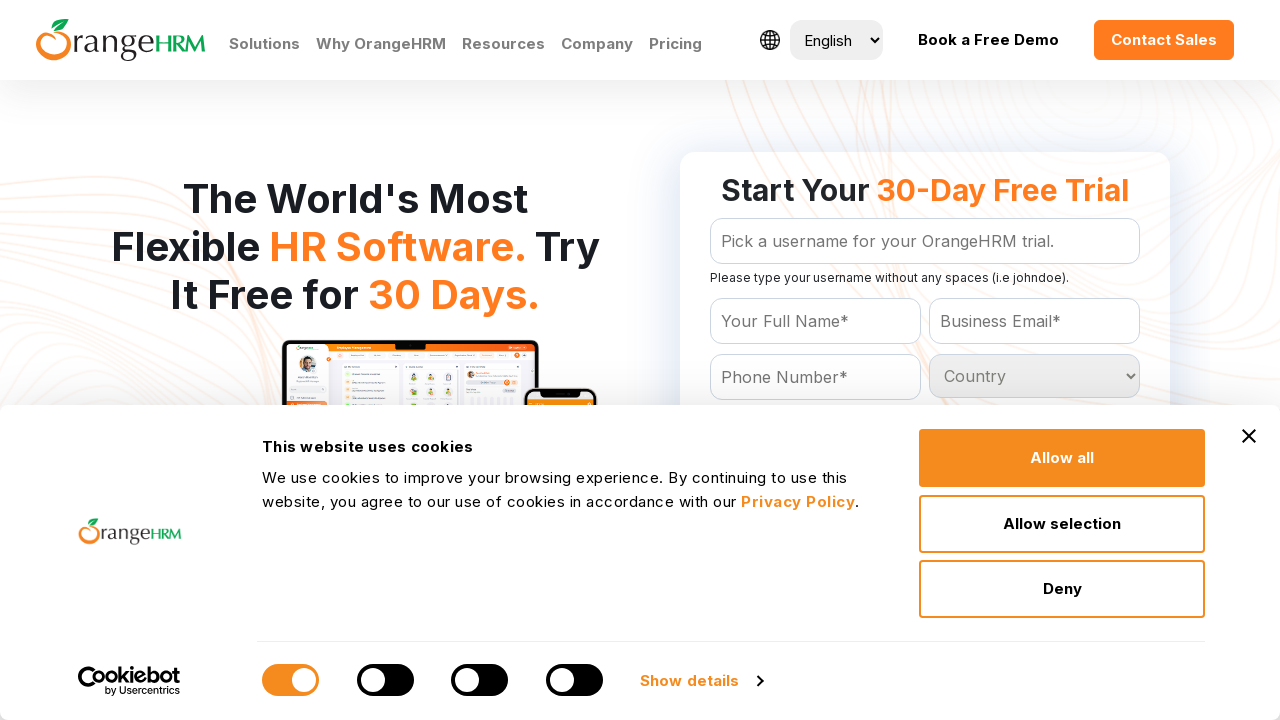

Retrieved and logged country option 114: Laos
	
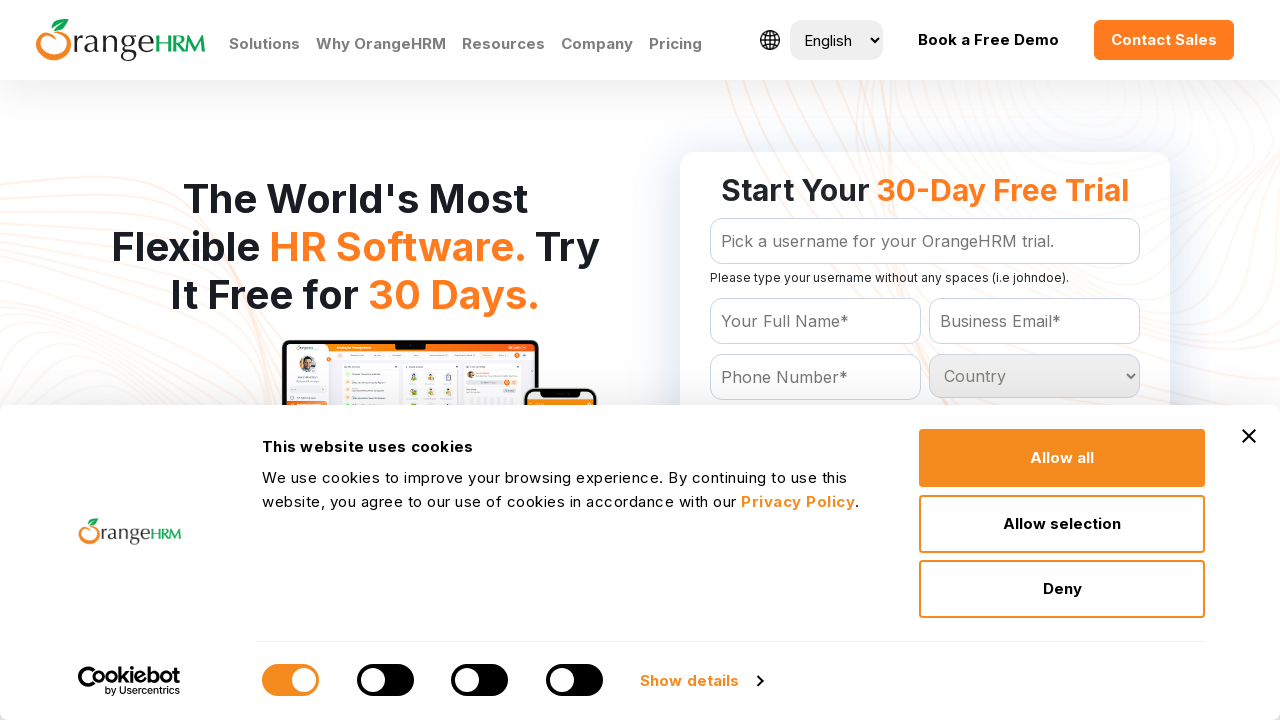

Retrieved and logged country option 115: Latvia
	
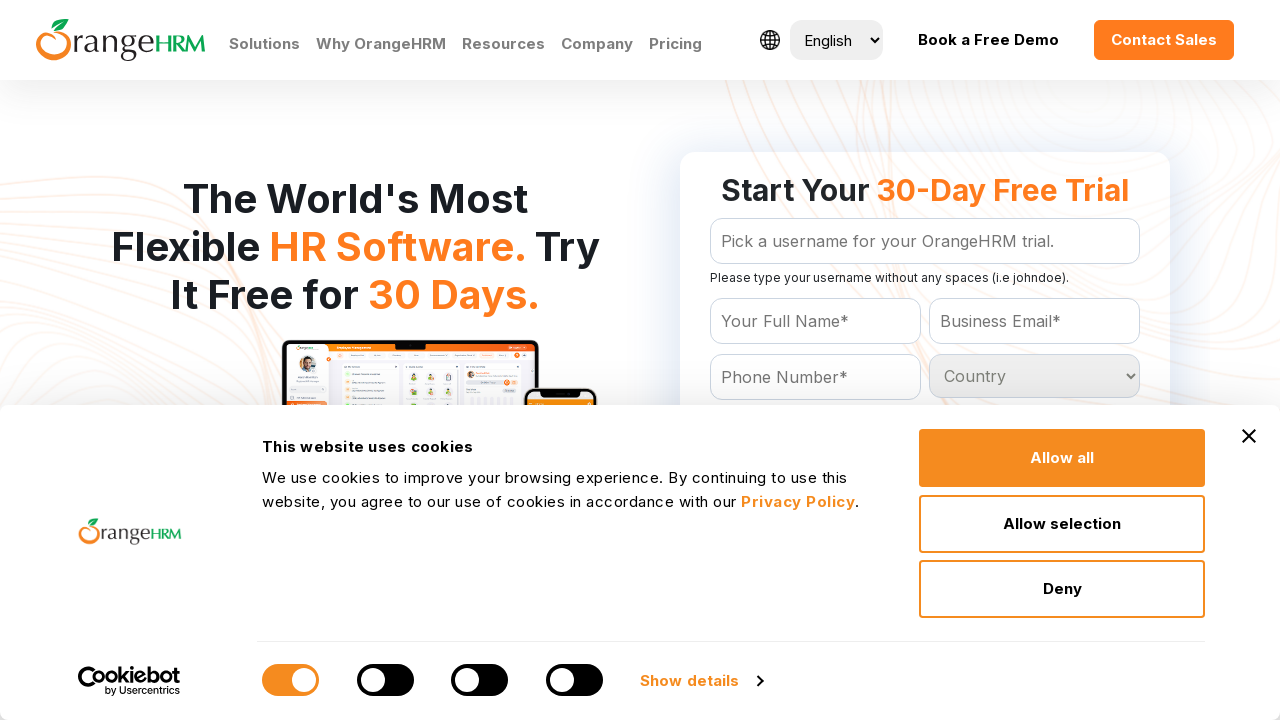

Retrieved and logged country option 116: Lebanon
	
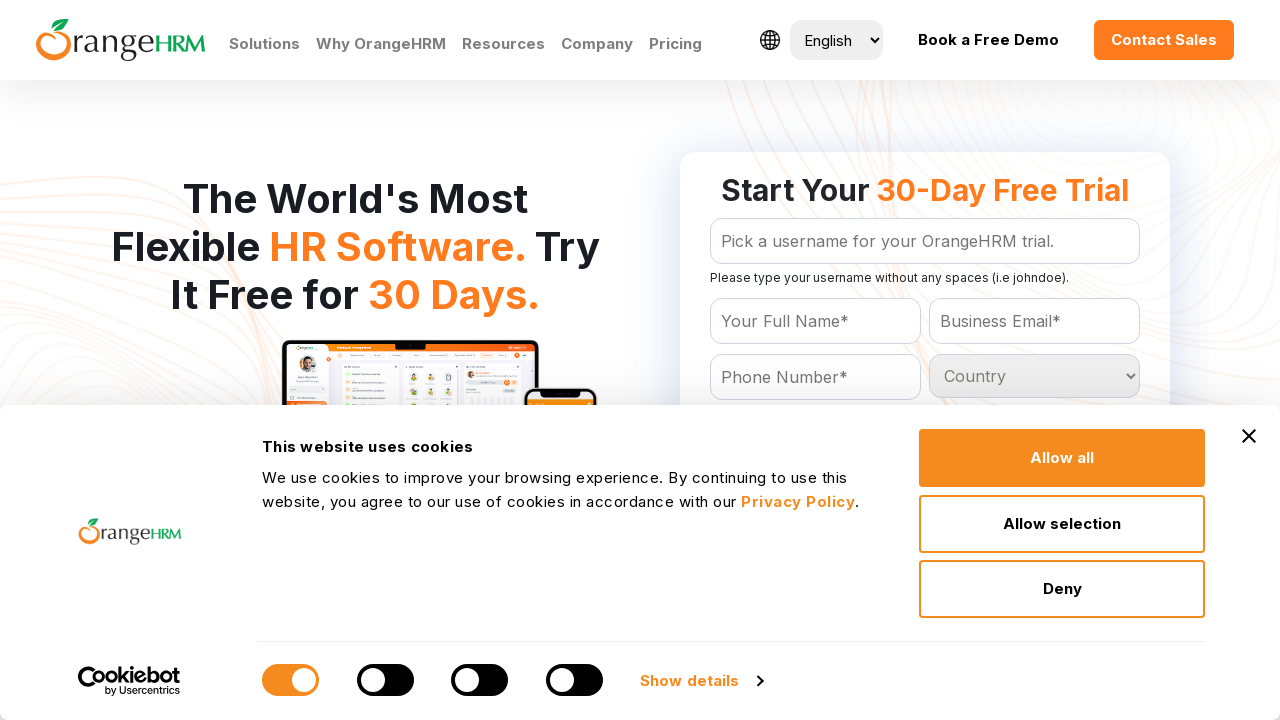

Retrieved and logged country option 117: Lesotho
	
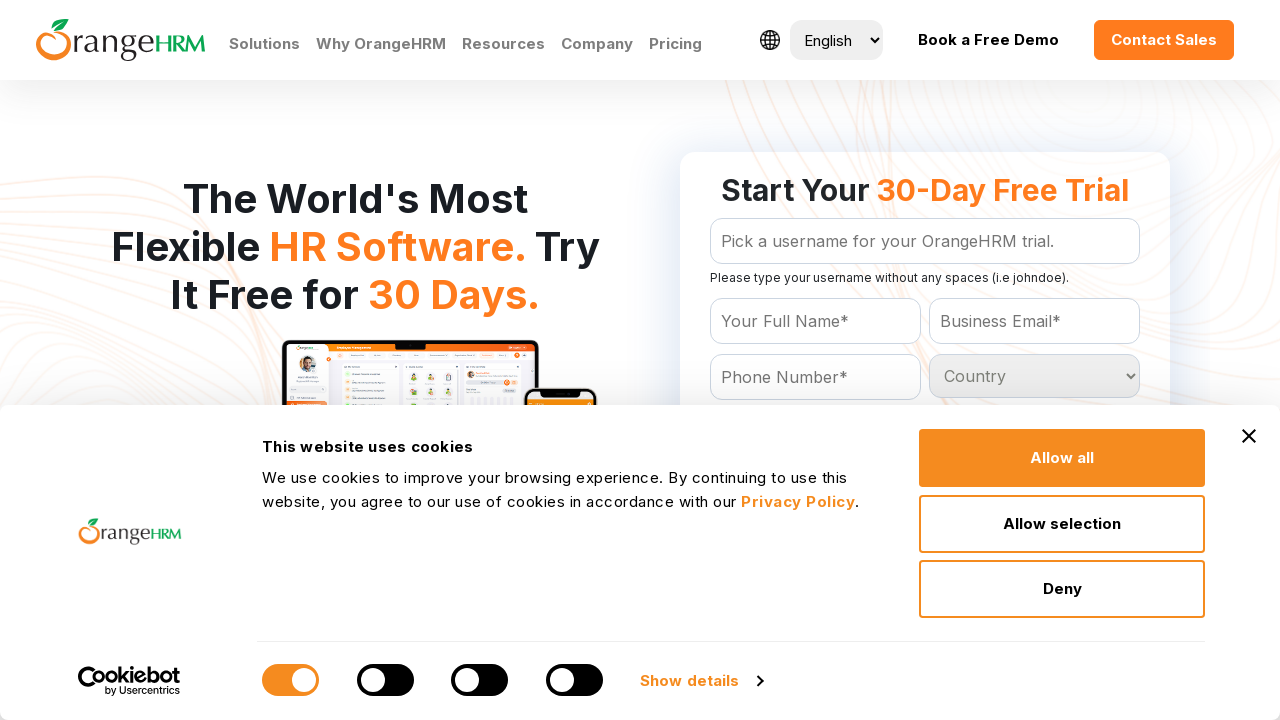

Retrieved and logged country option 118: Liberia
	
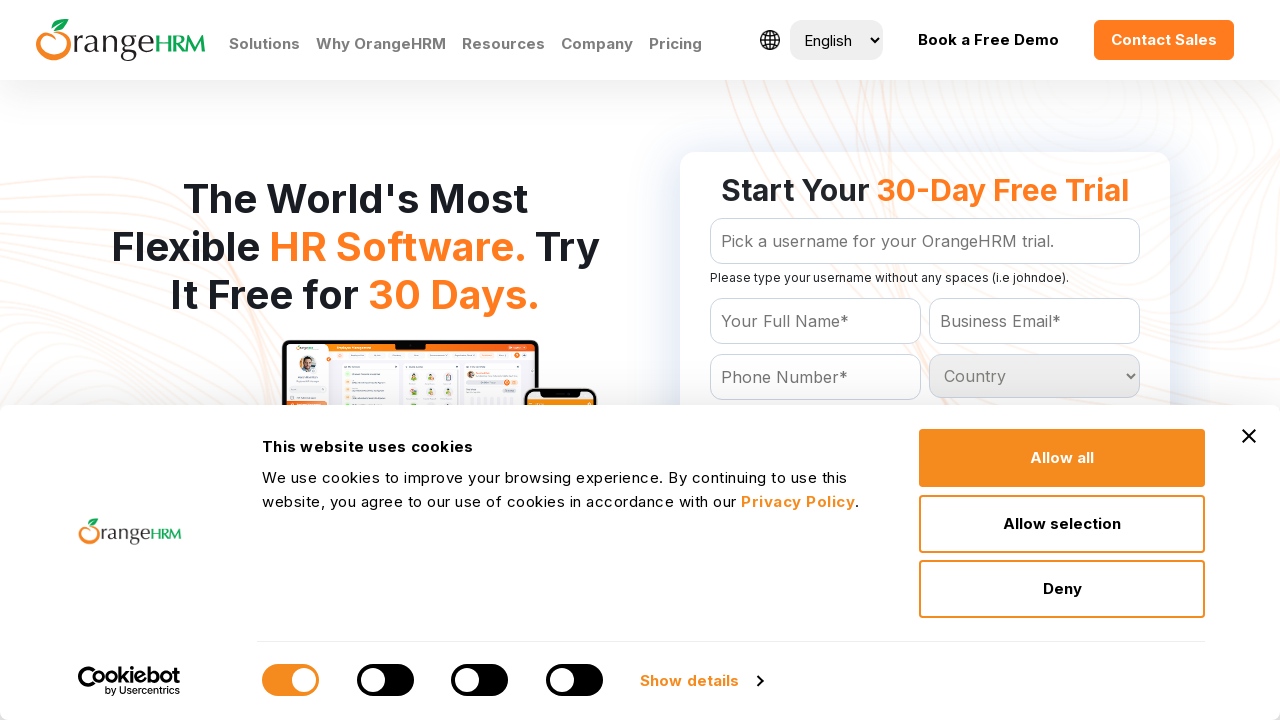

Retrieved and logged country option 119: Libya
	
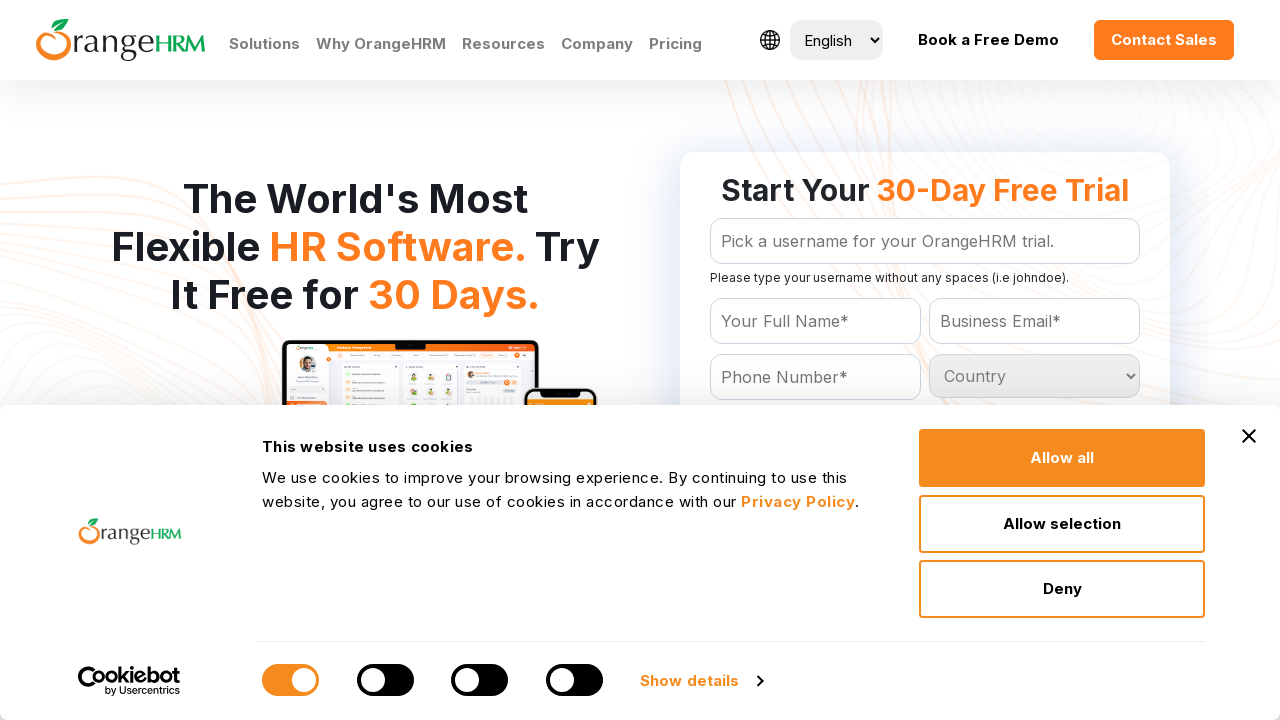

Retrieved and logged country option 120: Liechtenstein
	
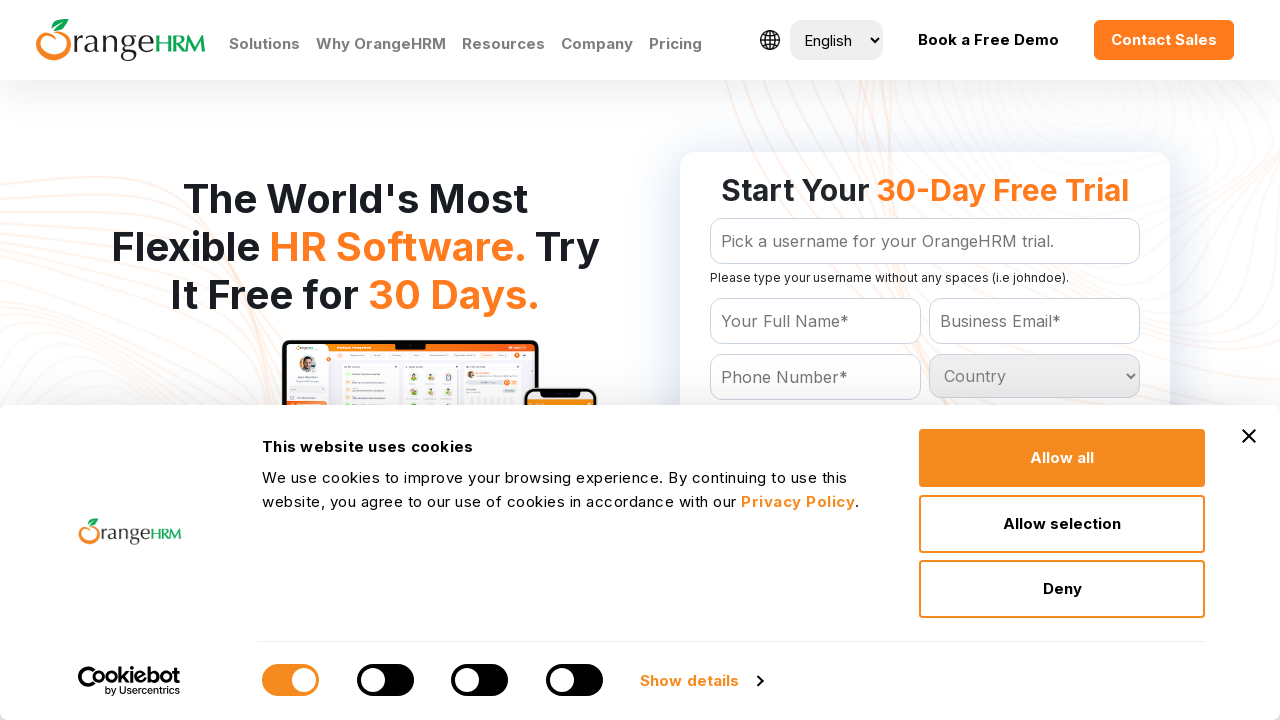

Retrieved and logged country option 121: Lithuania
	
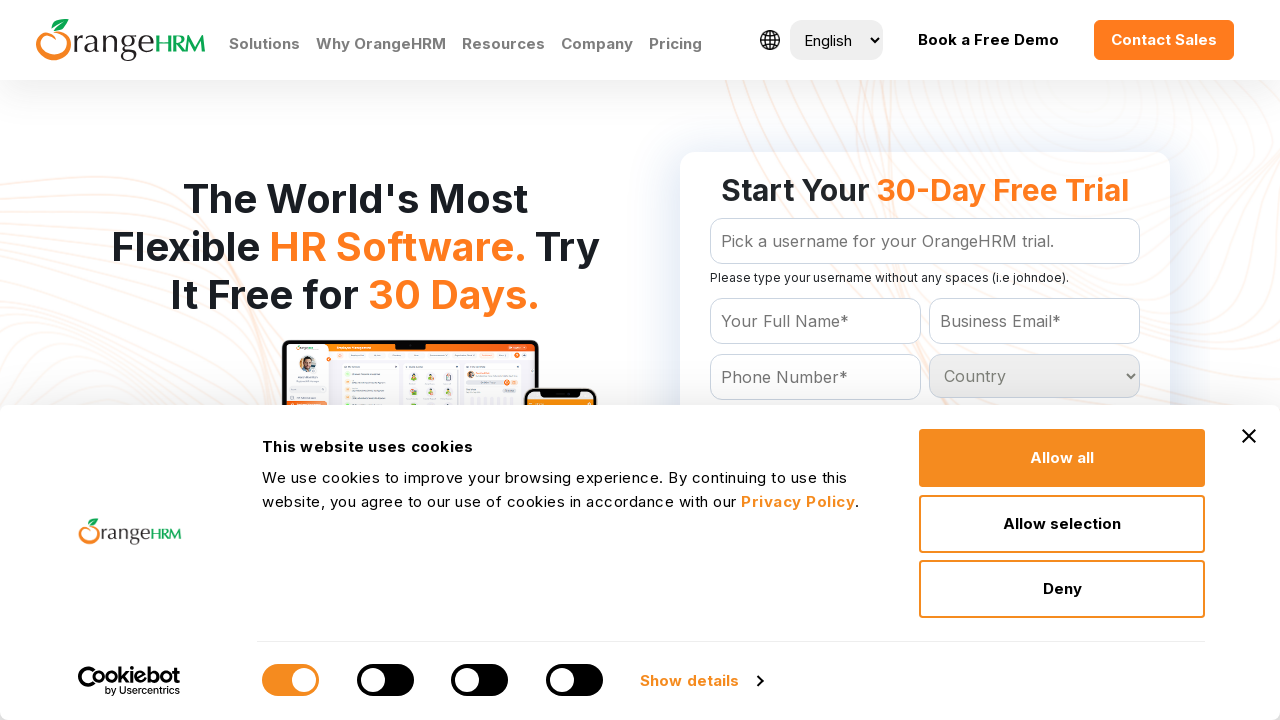

Retrieved and logged country option 122: Luxembourg
	
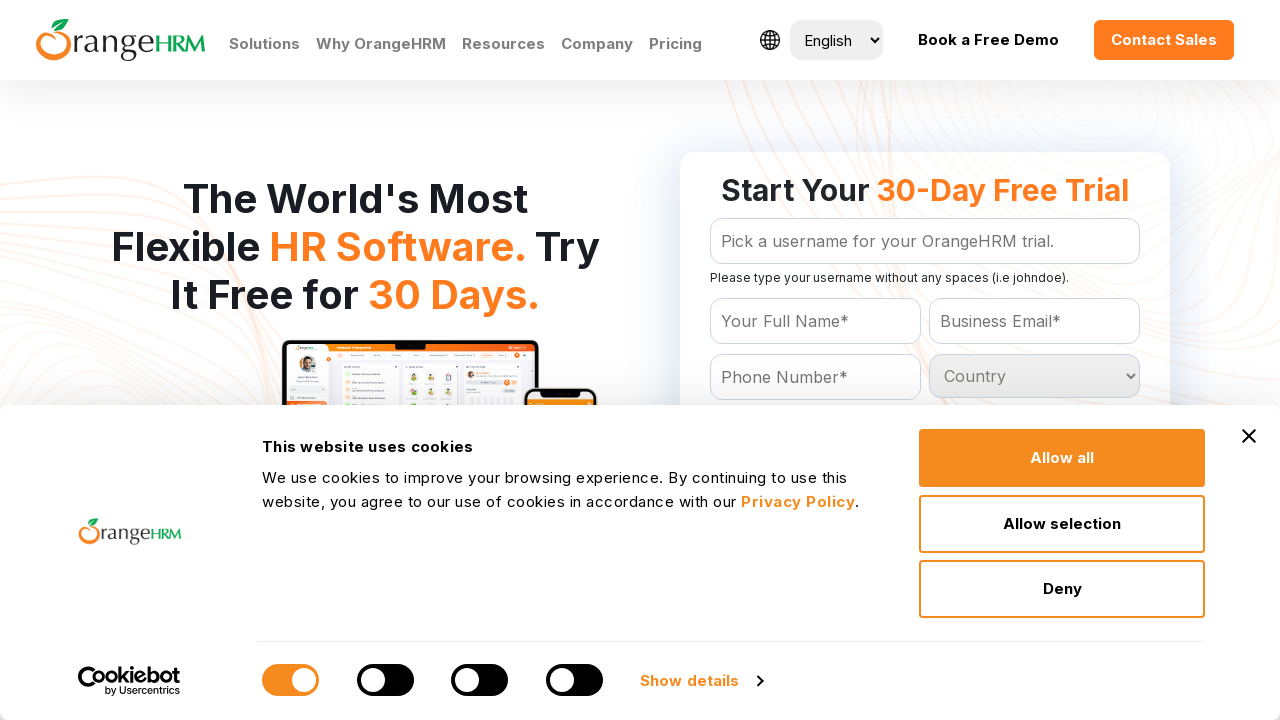

Retrieved and logged country option 123: Macau
	
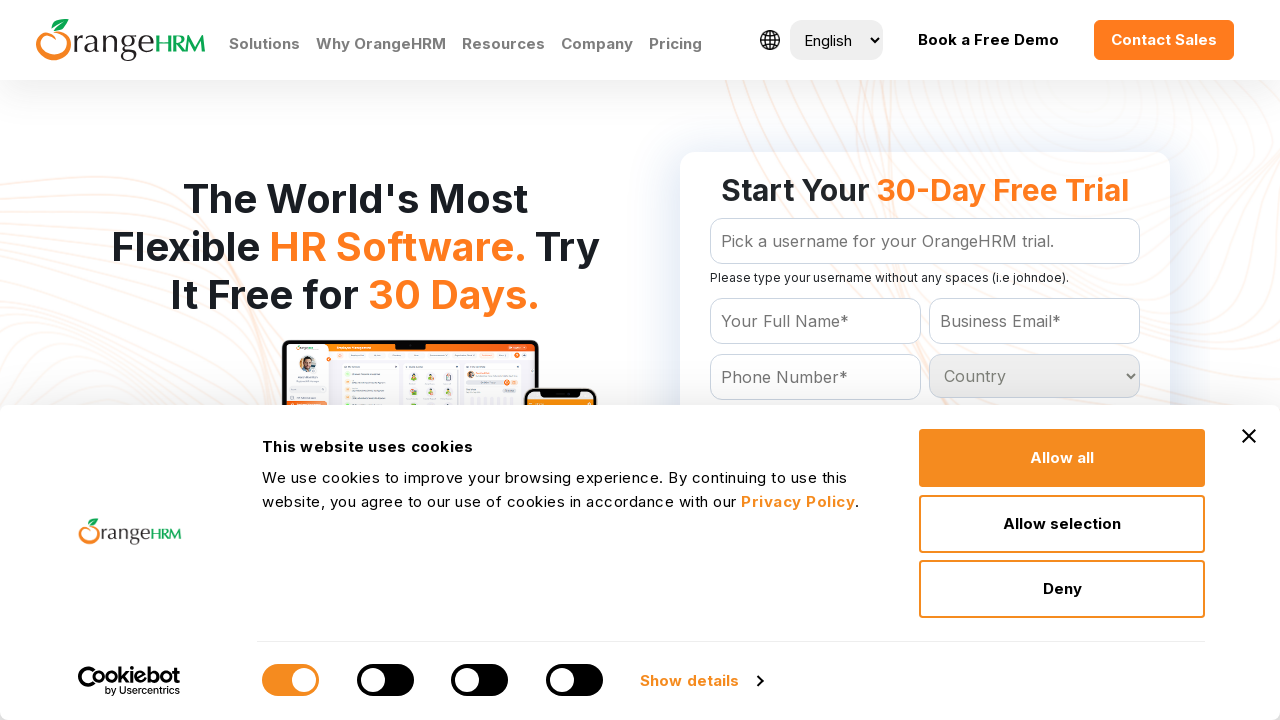

Retrieved and logged country option 124: Macedonia
	
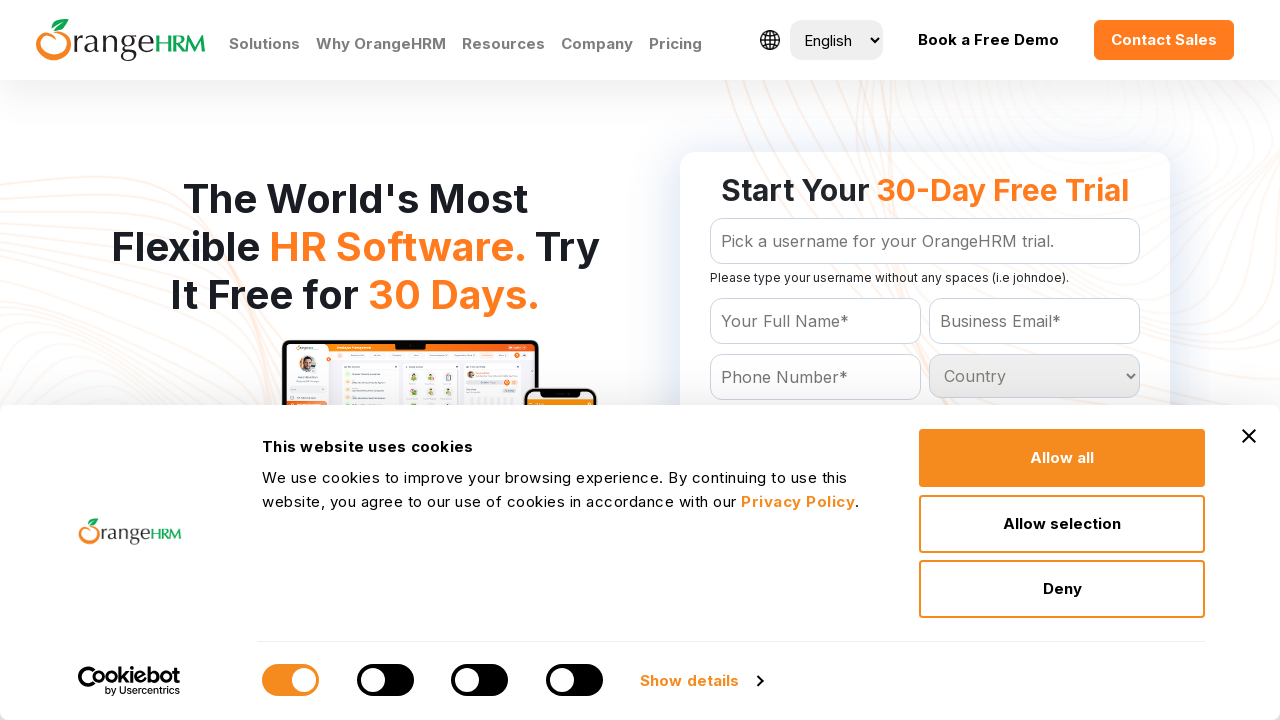

Retrieved and logged country option 125: Madagascar
	
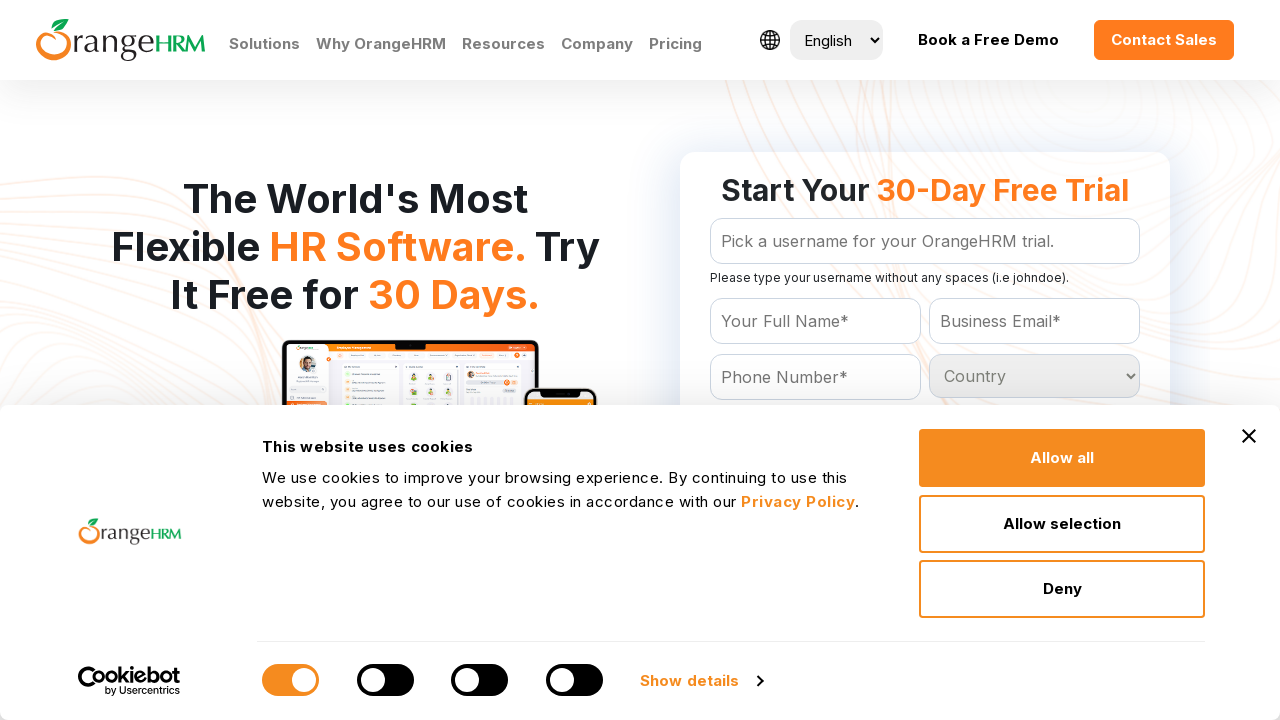

Retrieved and logged country option 126: Malawi
	
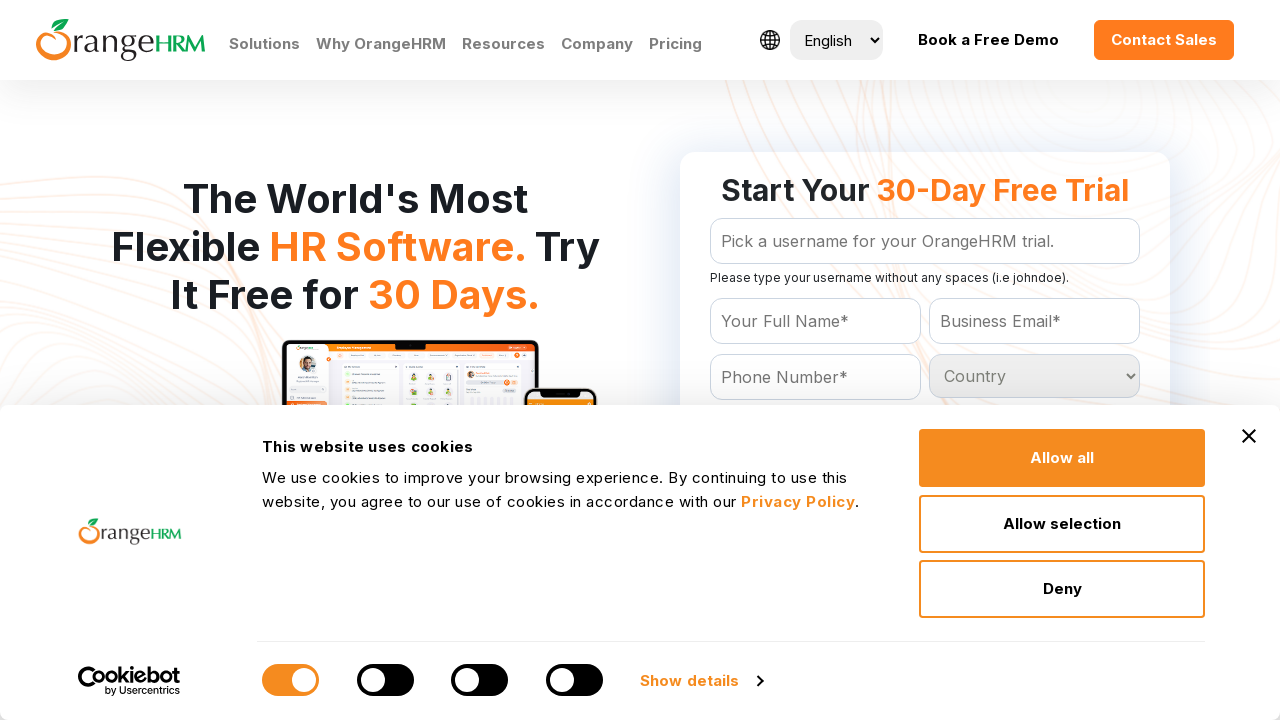

Retrieved and logged country option 127: Malaysia
	
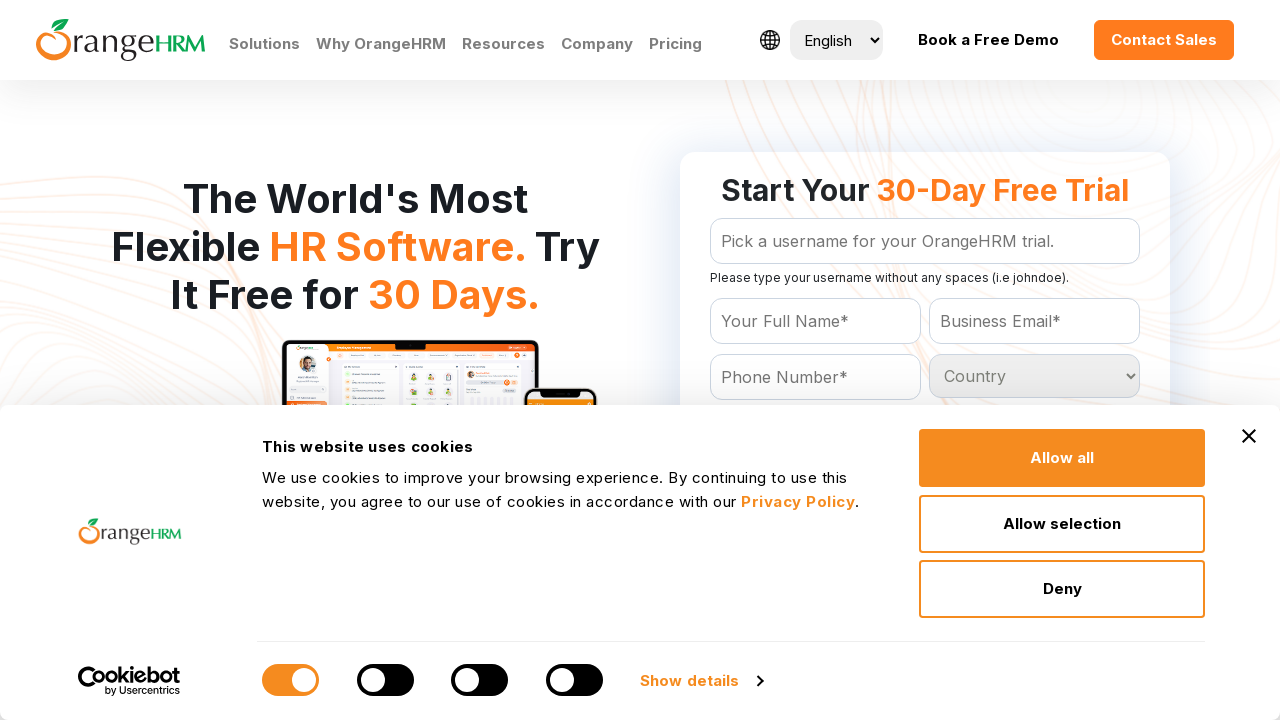

Retrieved and logged country option 128: Maldives
	
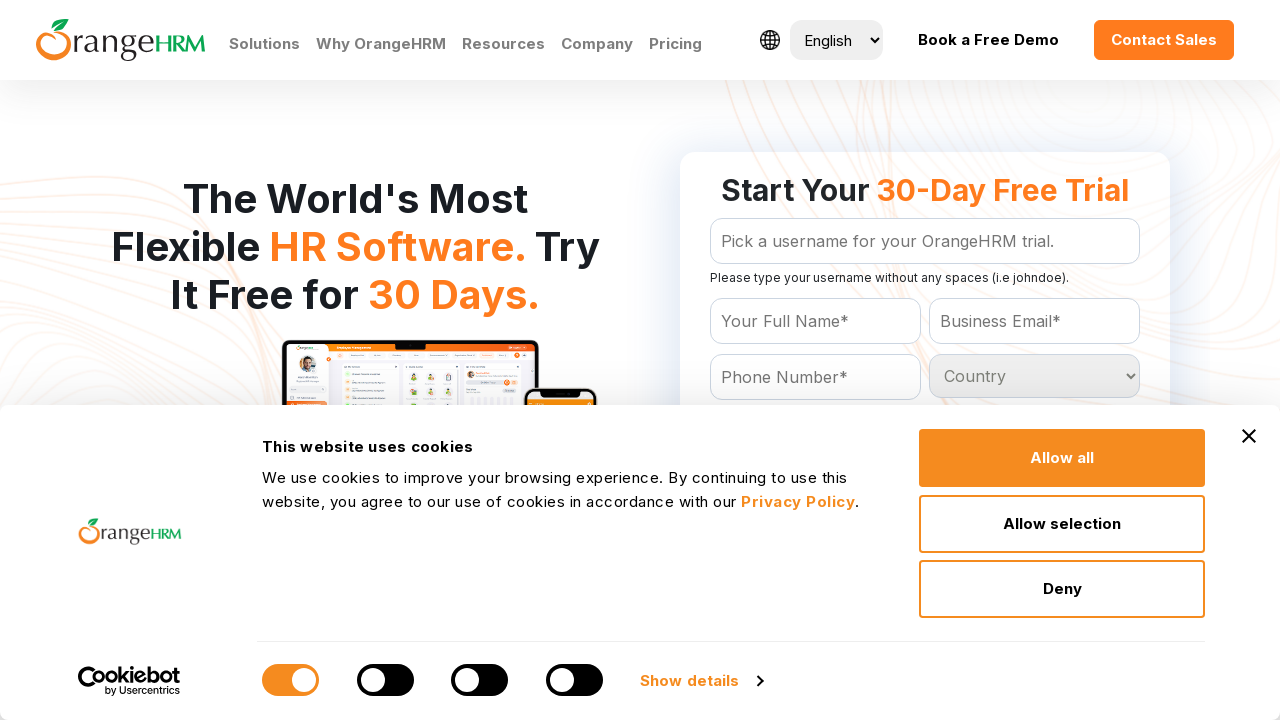

Retrieved and logged country option 129: Mali
	
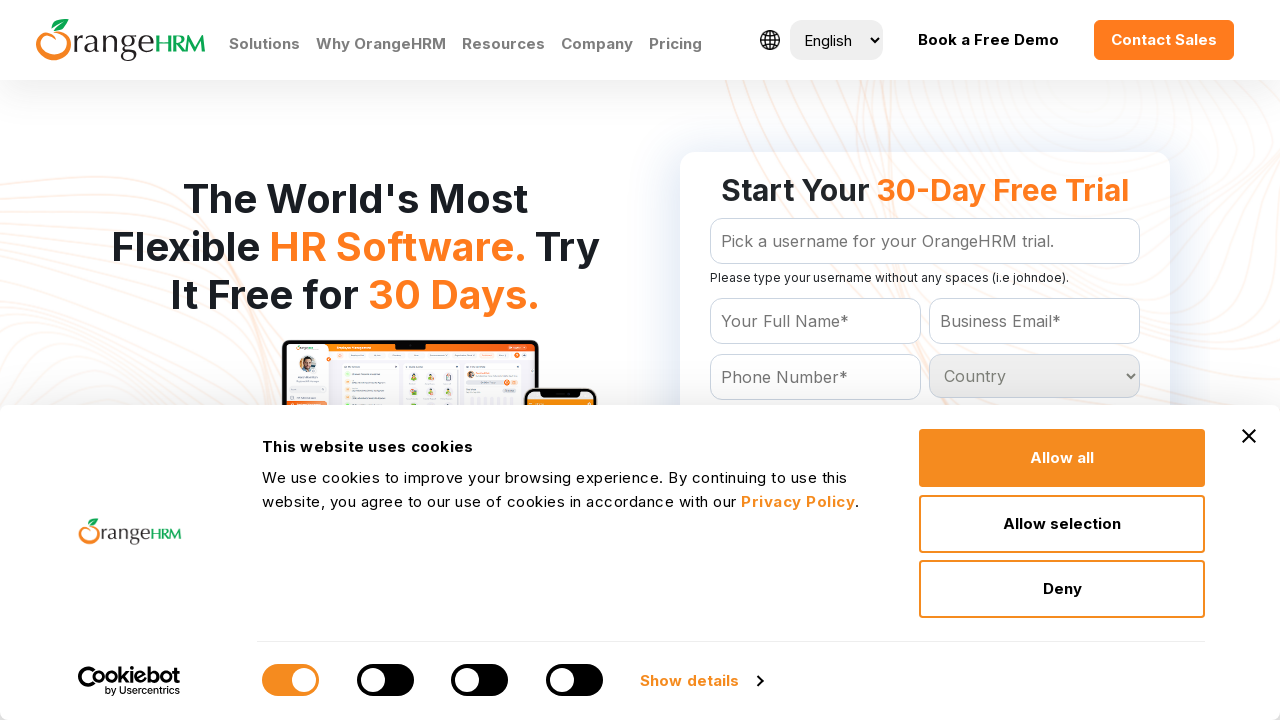

Retrieved and logged country option 130: Malta
	
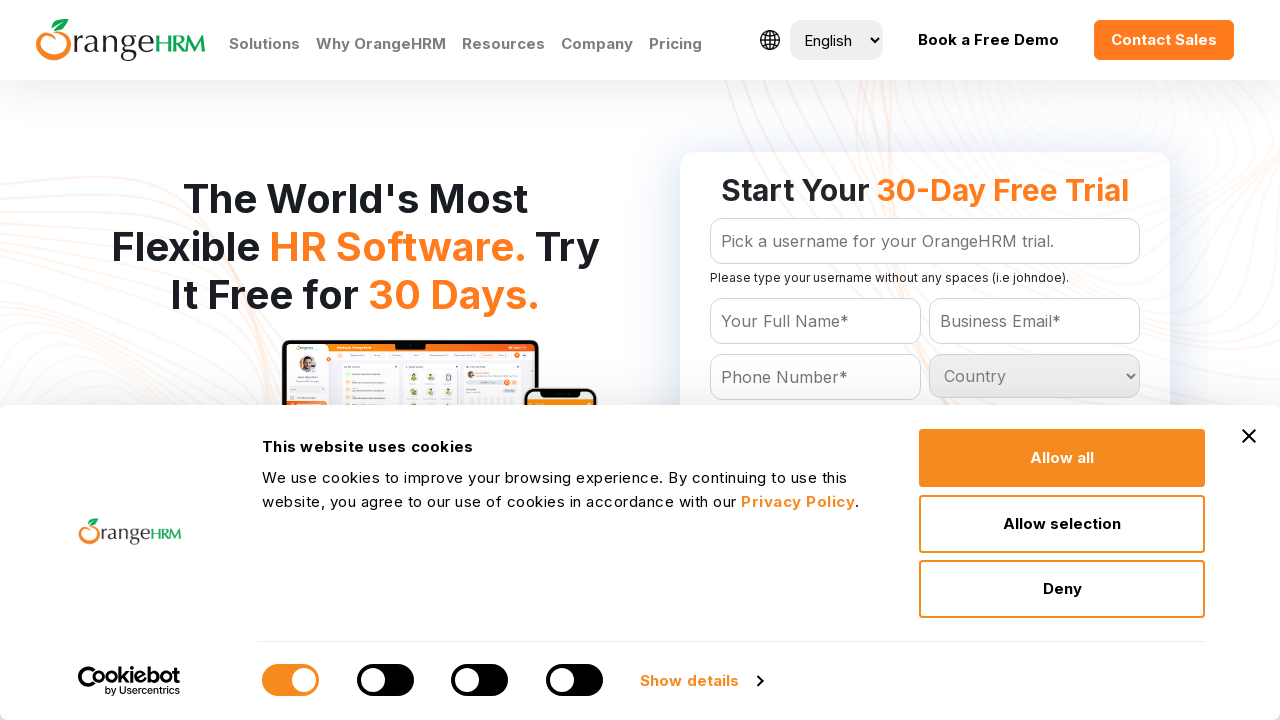

Retrieved and logged country option 131: Marshall Islands
	
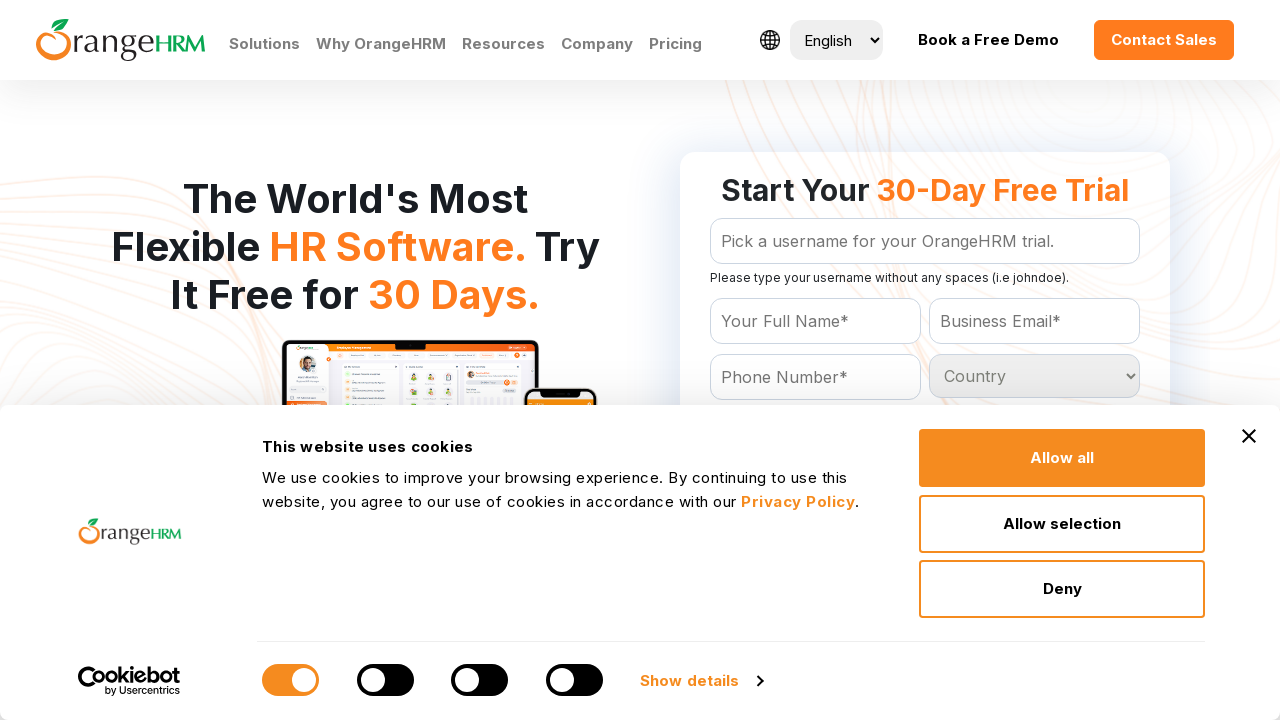

Retrieved and logged country option 132: Martinique
	
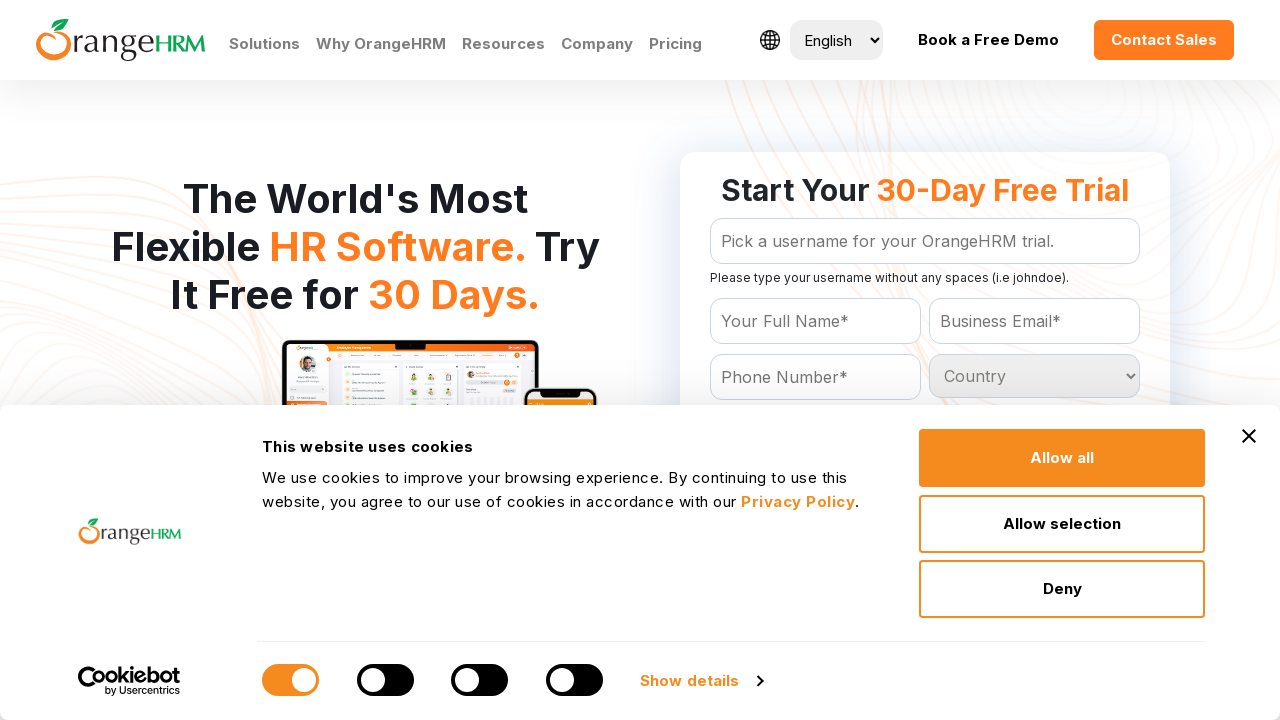

Retrieved and logged country option 133: Mauritania
	
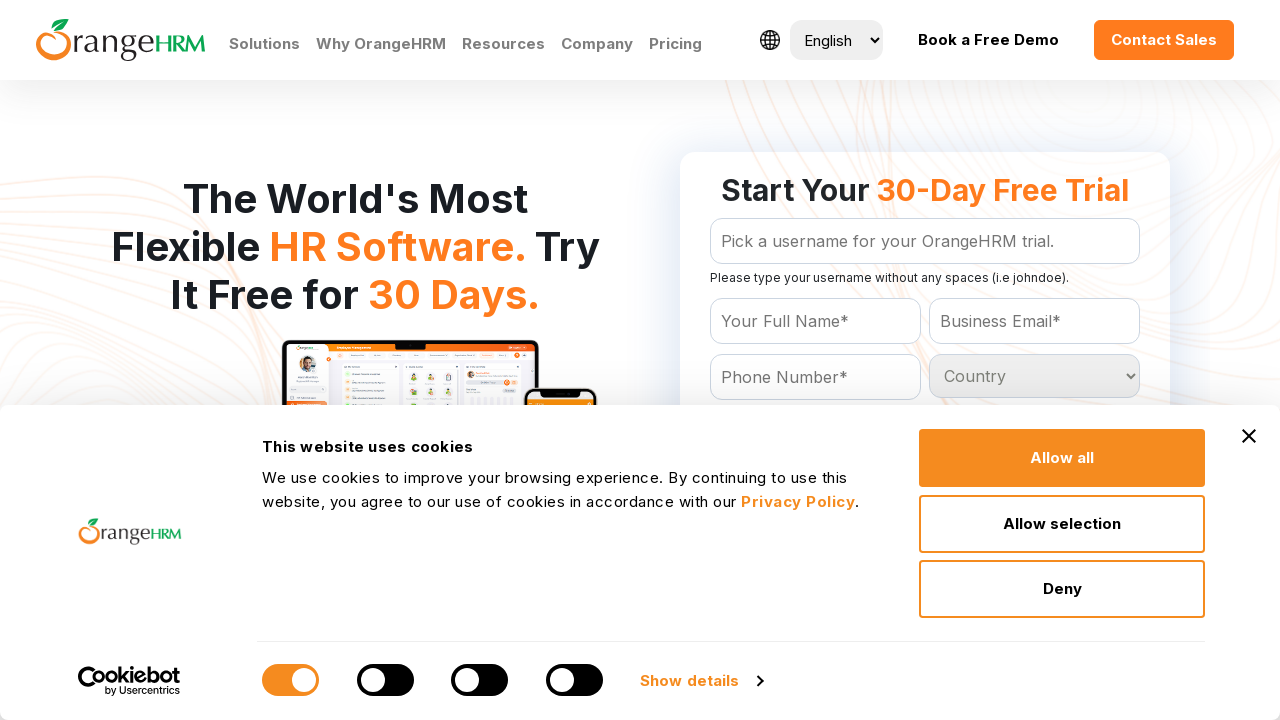

Retrieved and logged country option 134: Mauritius
	
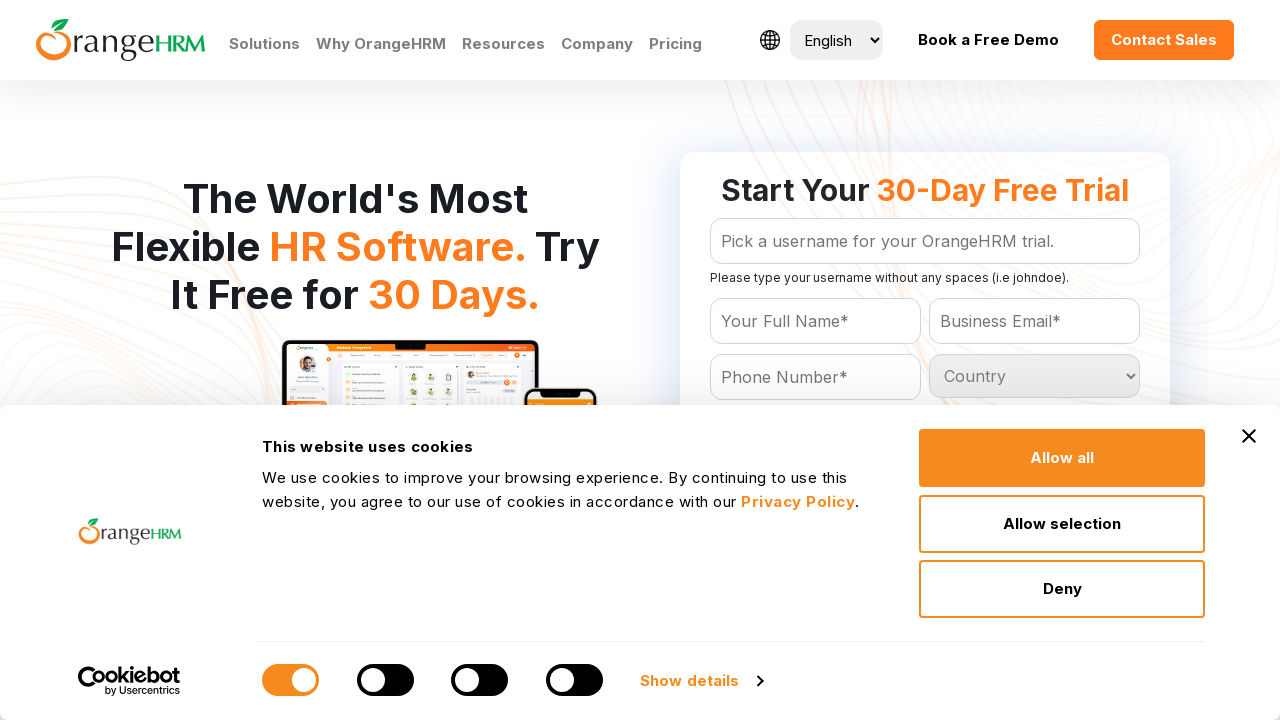

Retrieved and logged country option 135: Mayotte
	
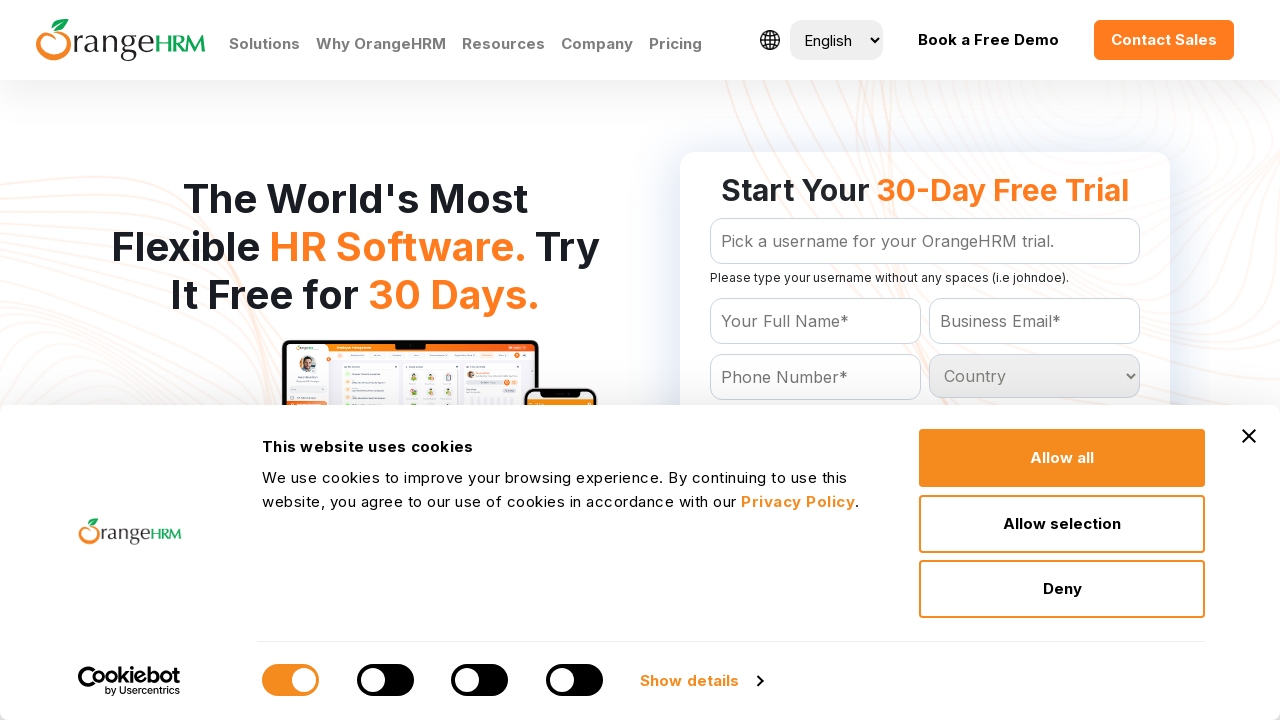

Retrieved and logged country option 136: Mexico
	
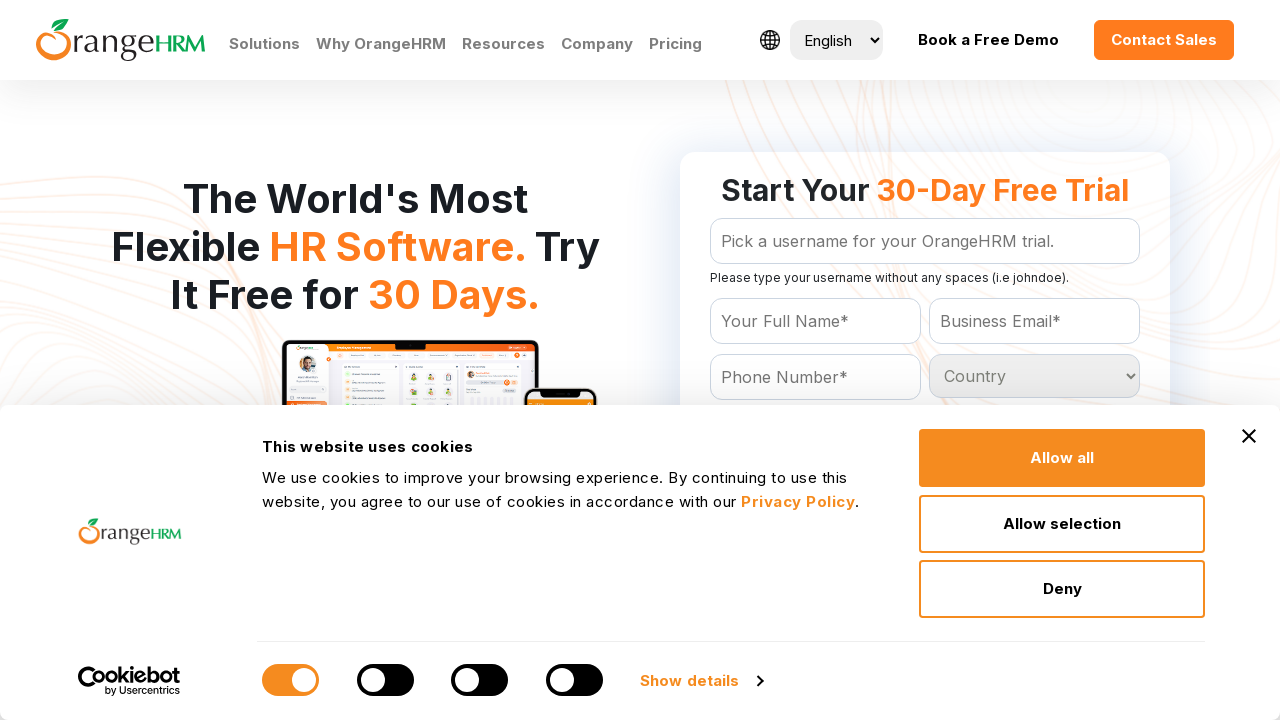

Retrieved and logged country option 137: Moldova
	
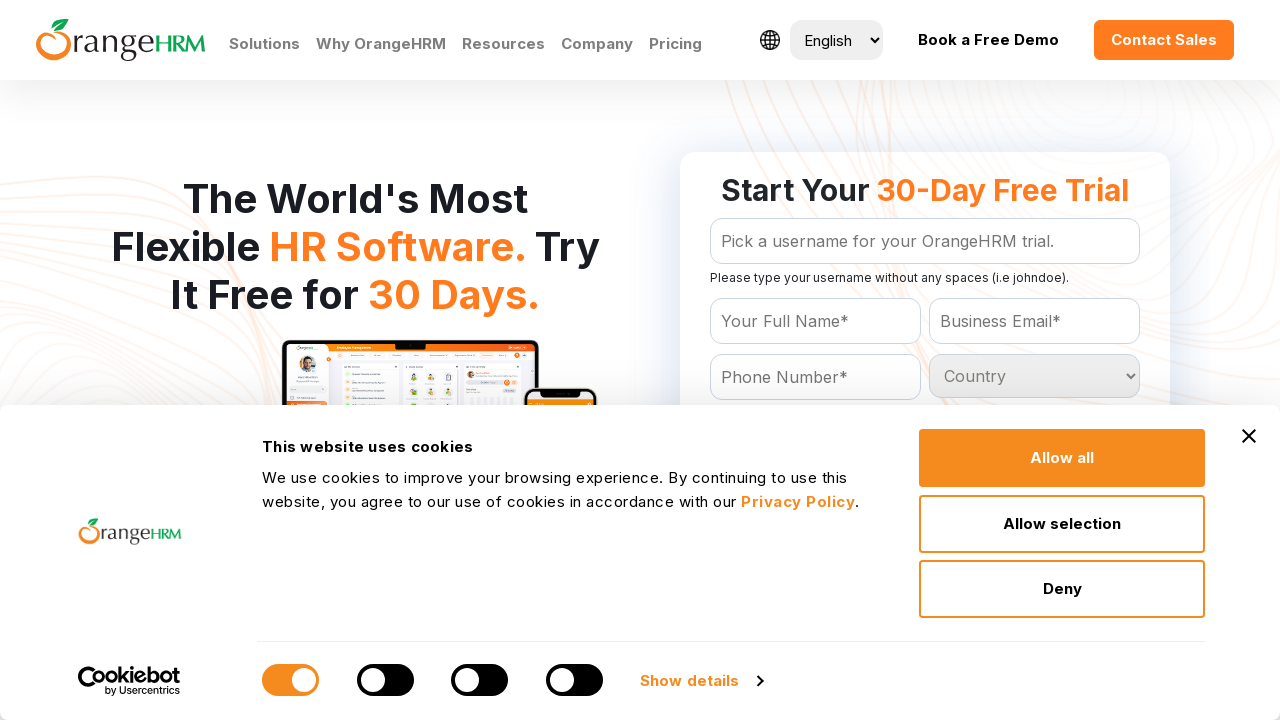

Retrieved and logged country option 138: Monaco
	
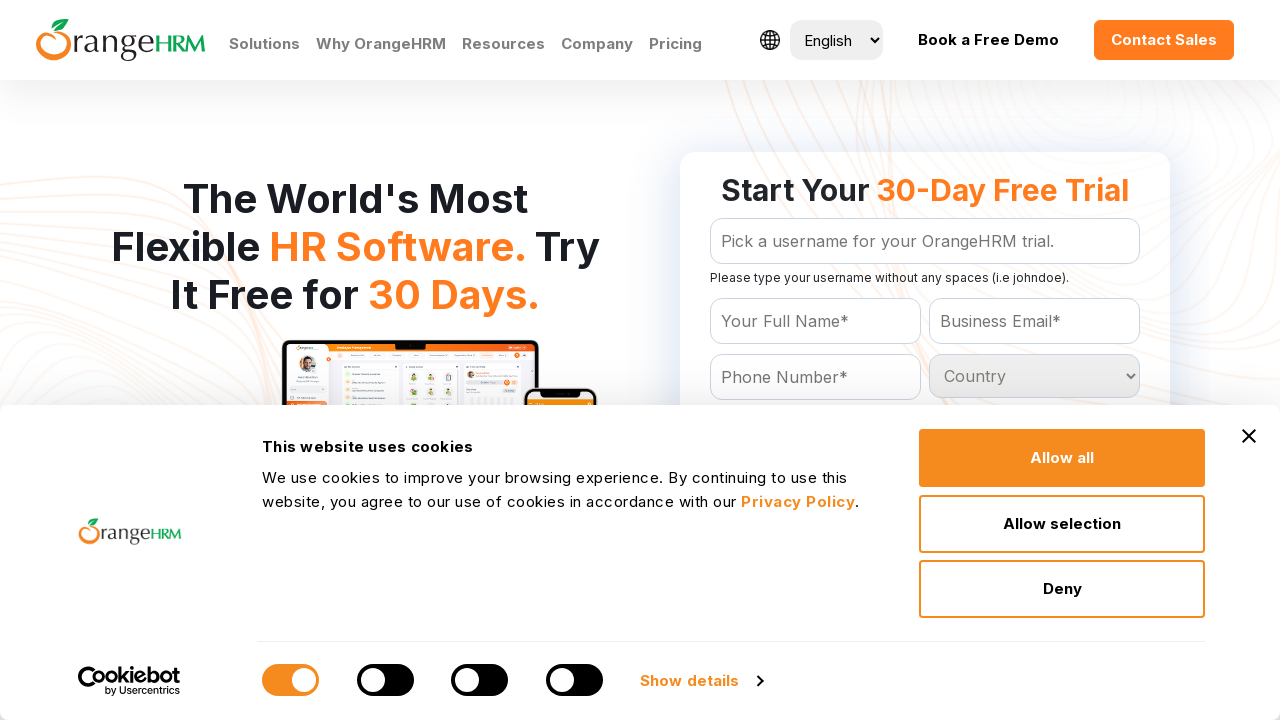

Retrieved and logged country option 139: Montenegro
	
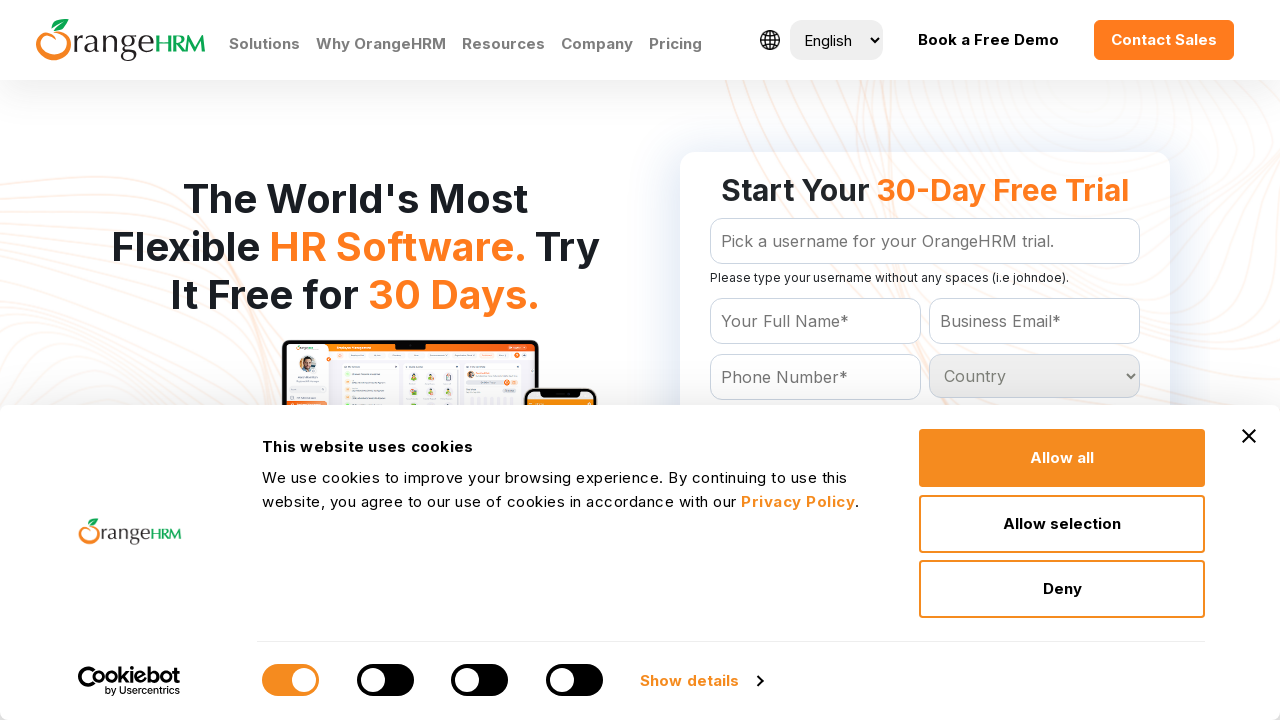

Retrieved and logged country option 140: Mongolia
	
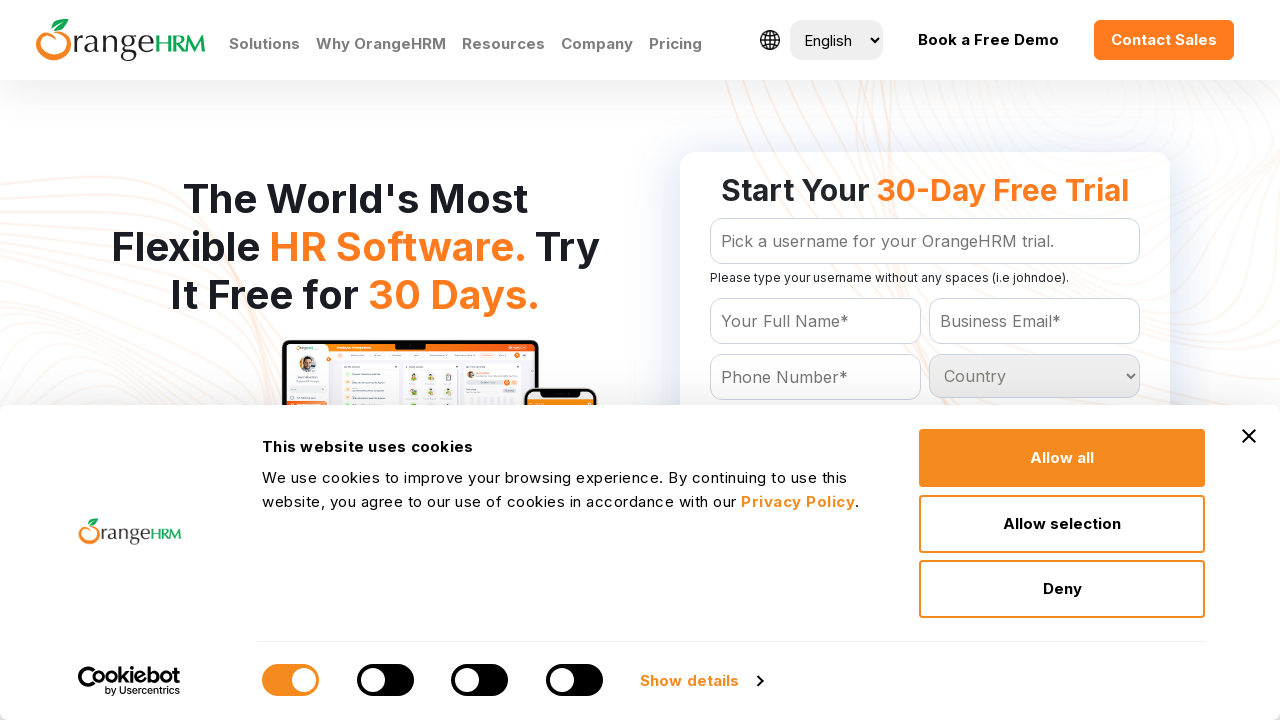

Retrieved and logged country option 141: Morocco
	
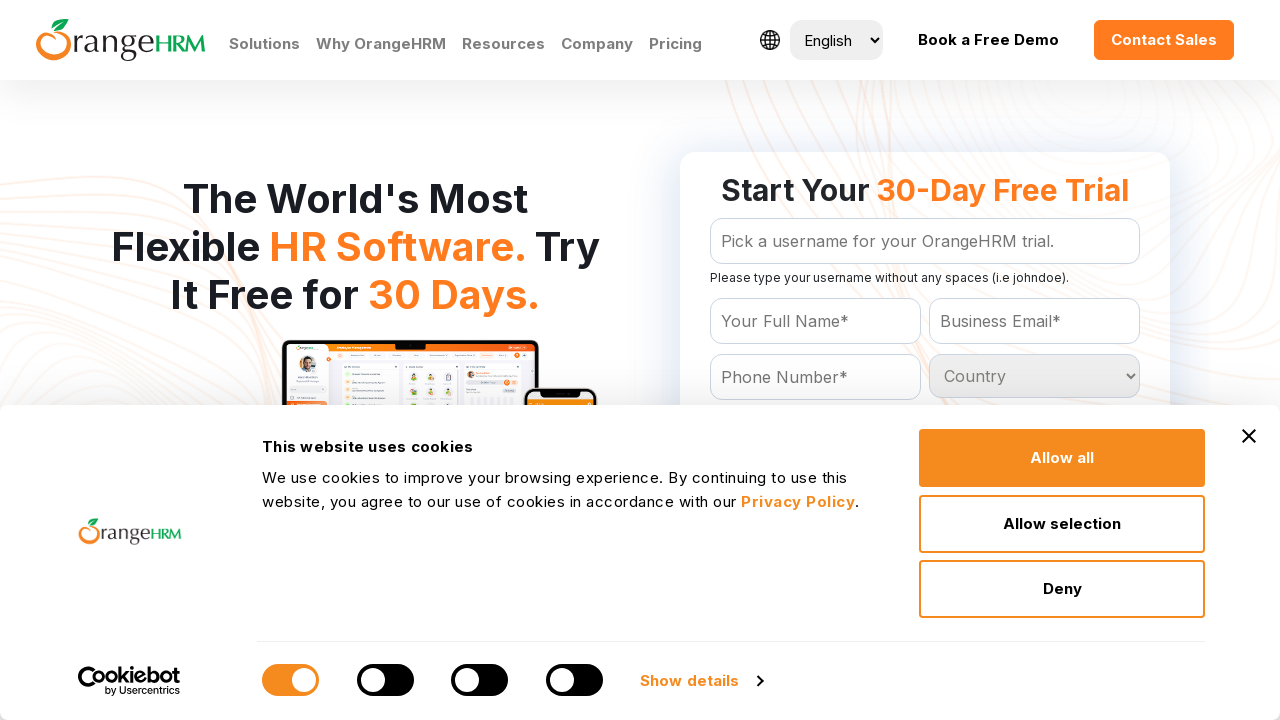

Retrieved and logged country option 142: Mozambique
	
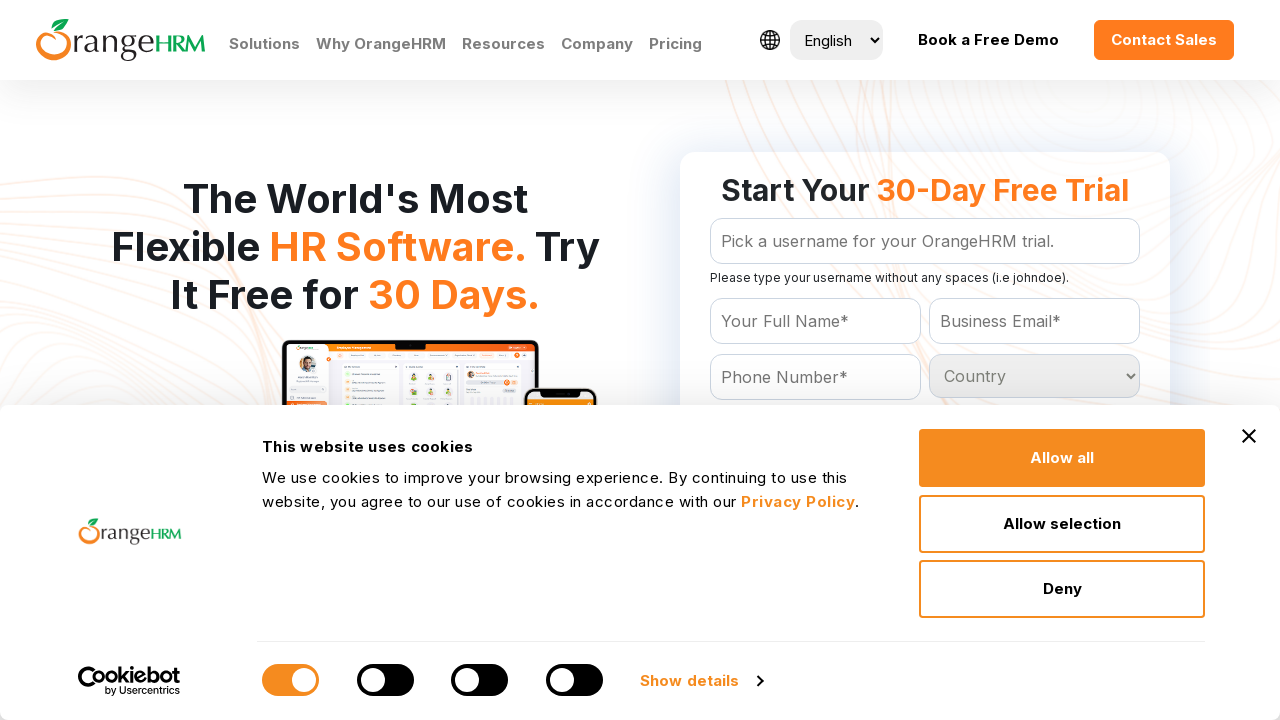

Retrieved and logged country option 143: Myanmar
	
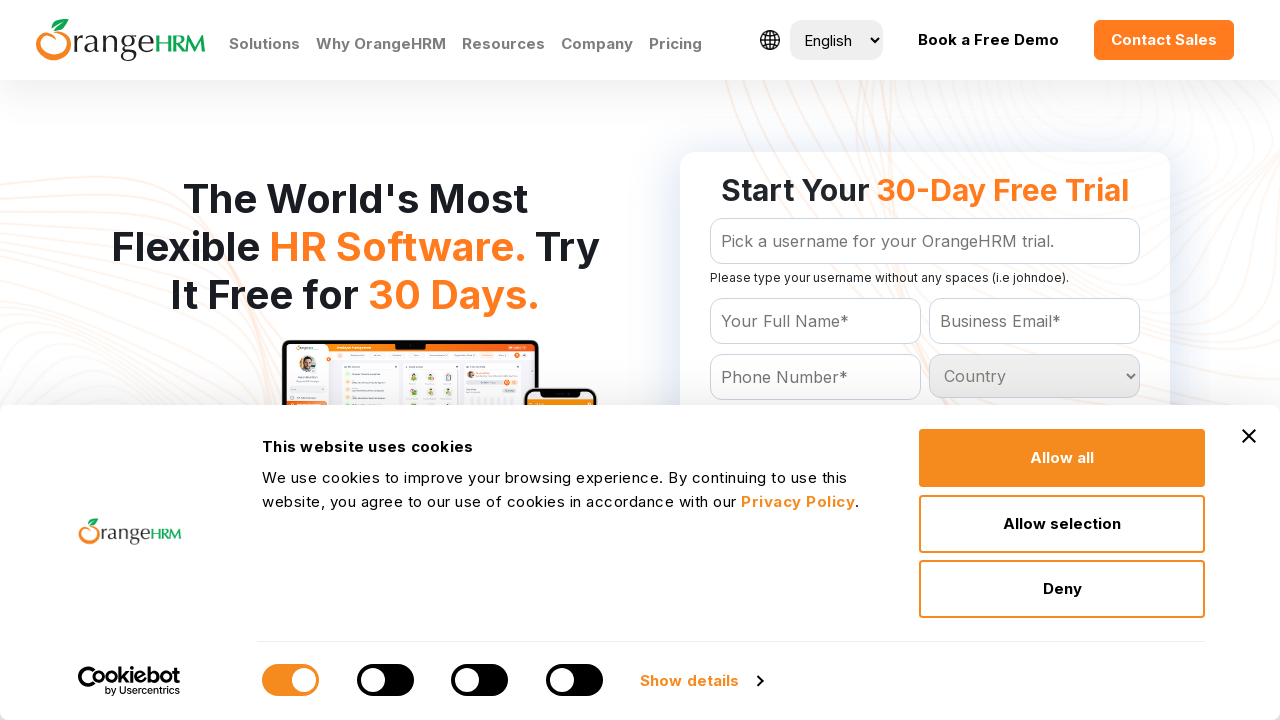

Retrieved and logged country option 144: Namibia
	
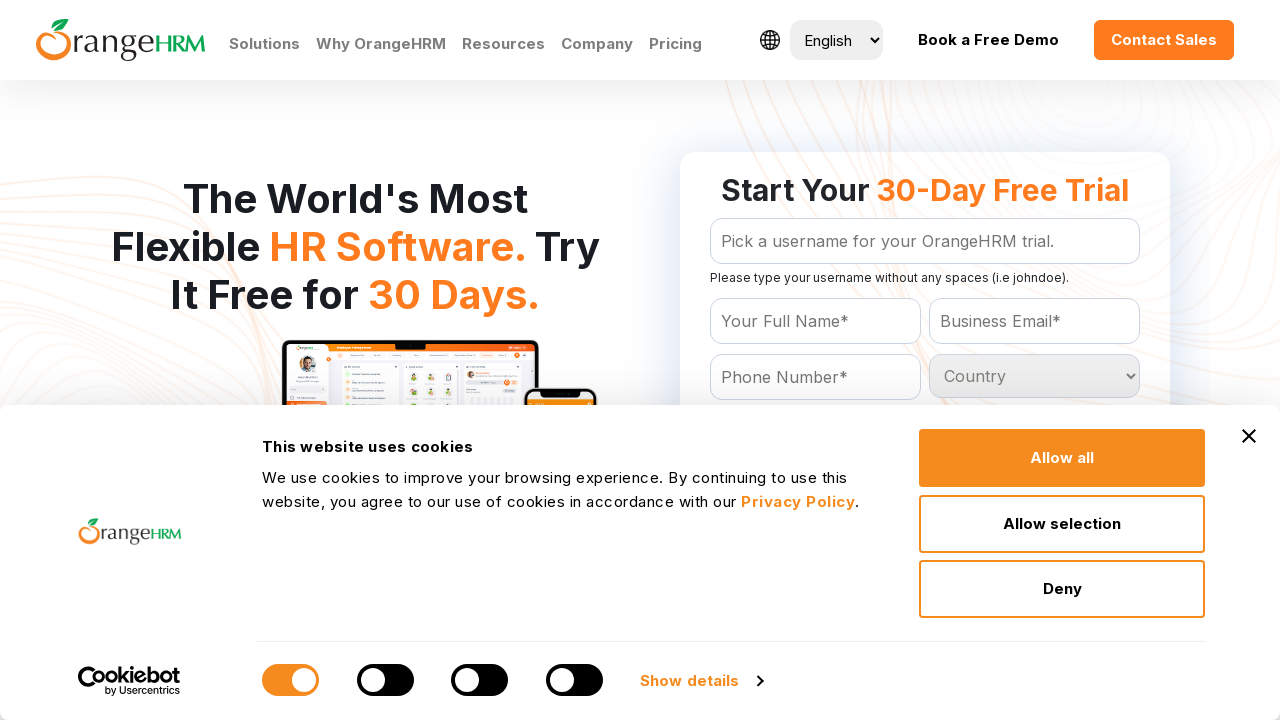

Retrieved and logged country option 145: Nauru
	
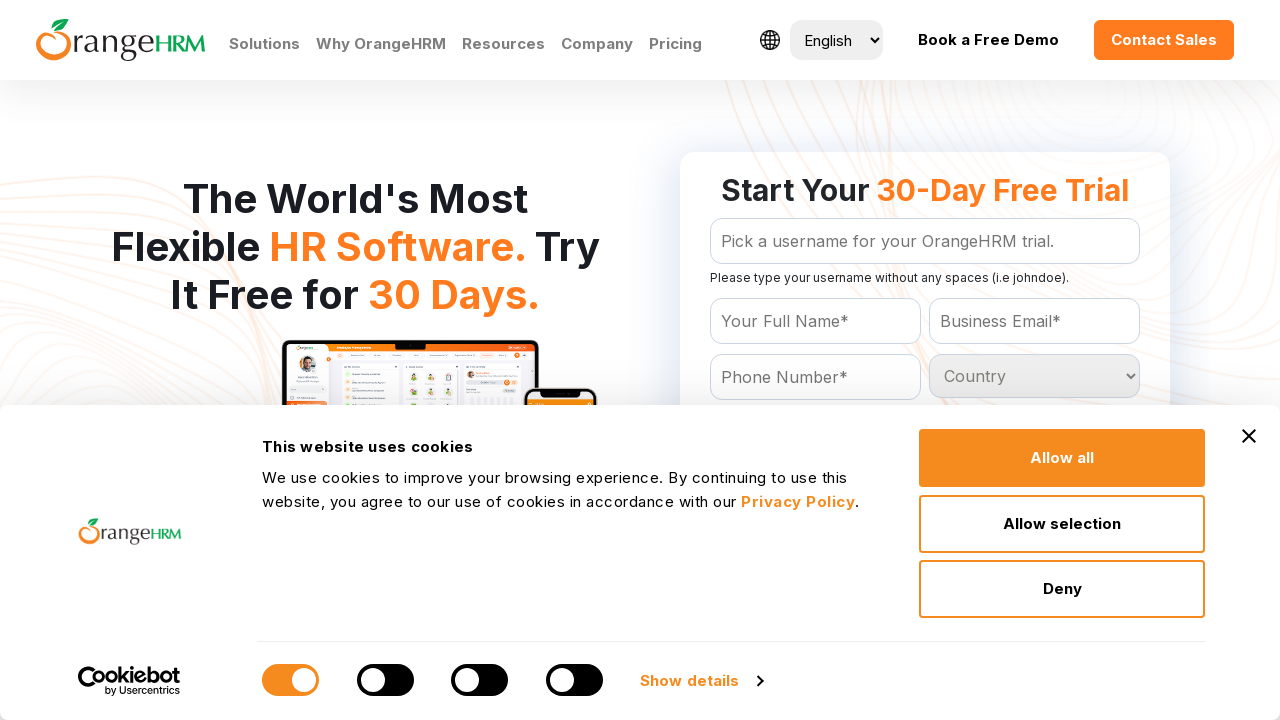

Retrieved and logged country option 146: Nepal
	
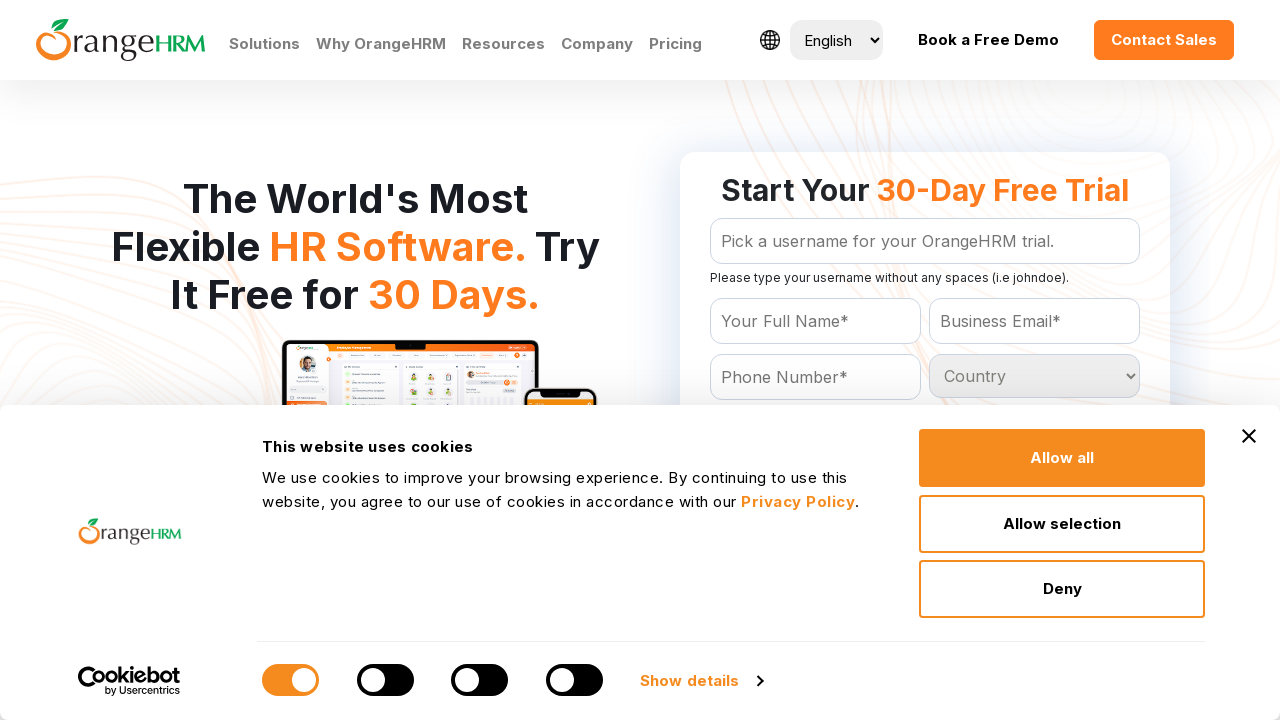

Retrieved and logged country option 147: Netherlands
	
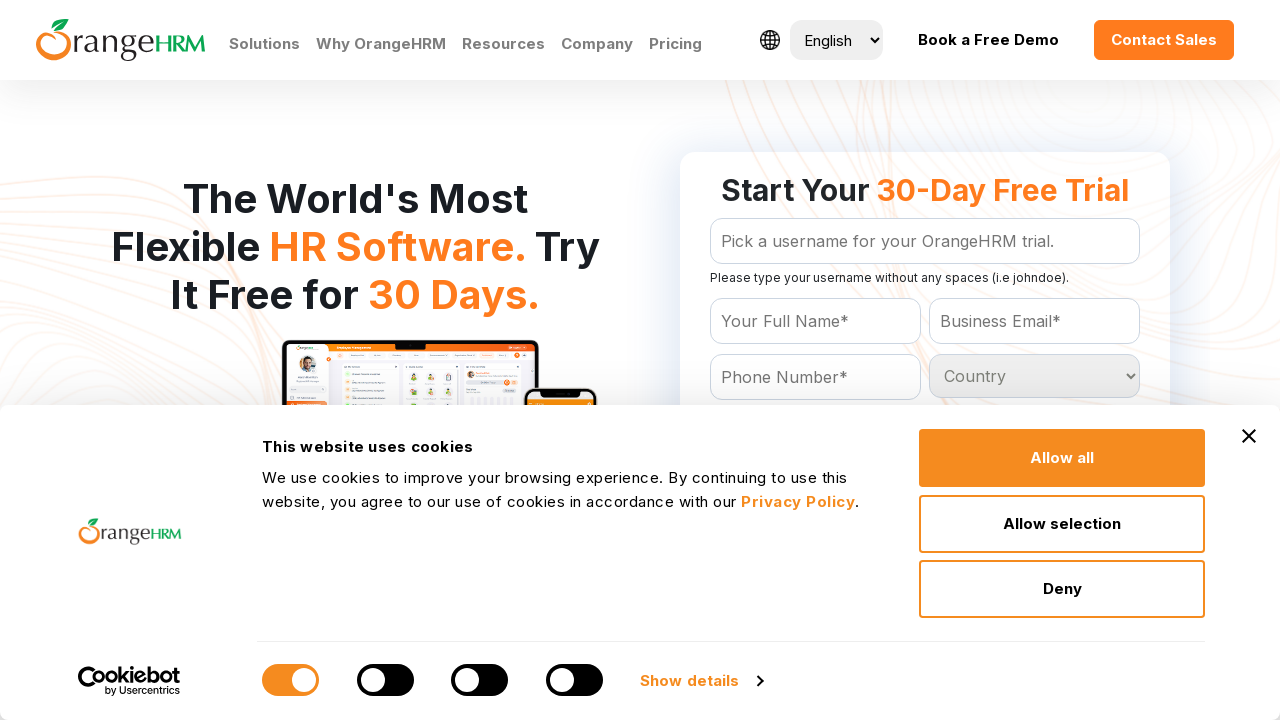

Retrieved and logged country option 148: Netherlands Antilles
	
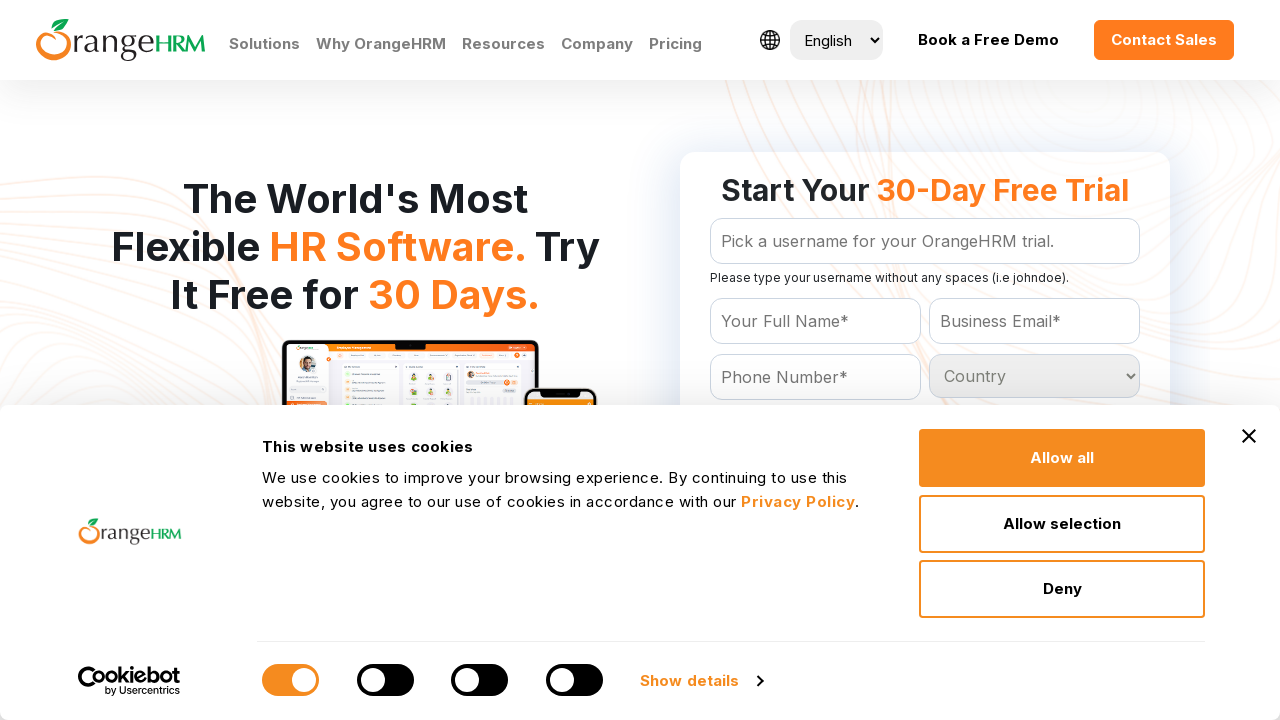

Retrieved and logged country option 149: New Caledonia
	
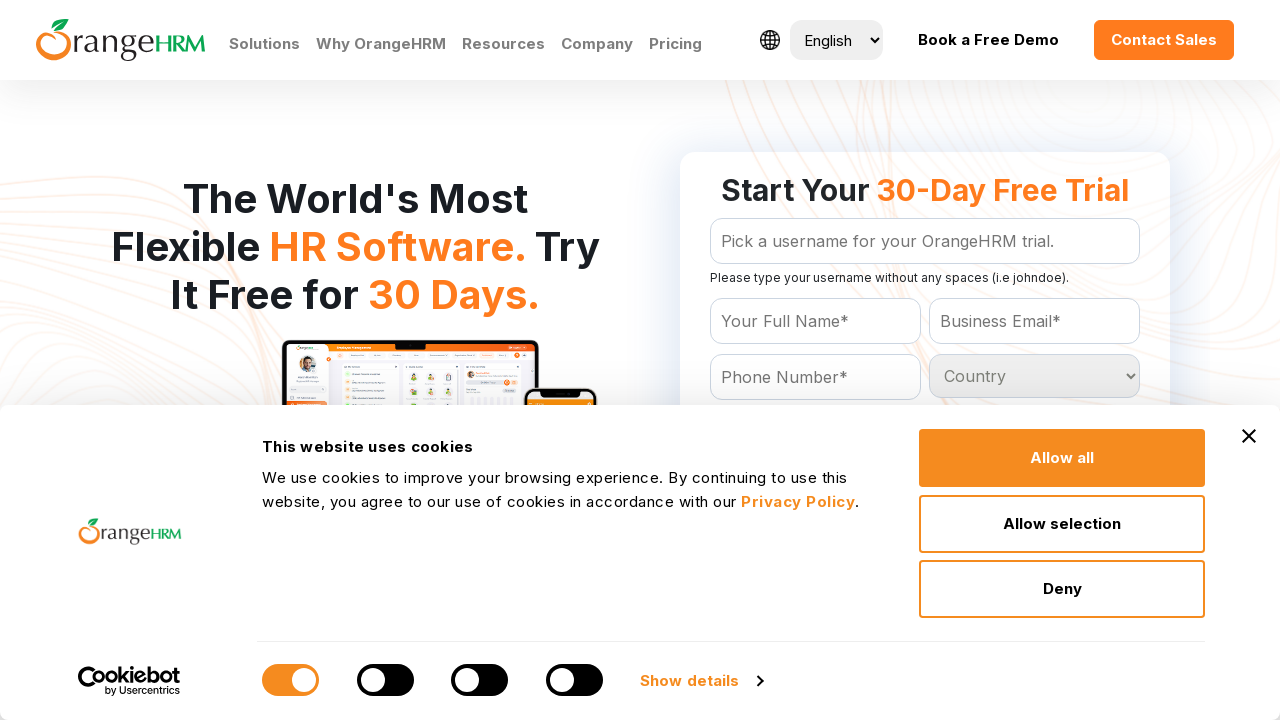

Retrieved and logged country option 150: New Zealand
	
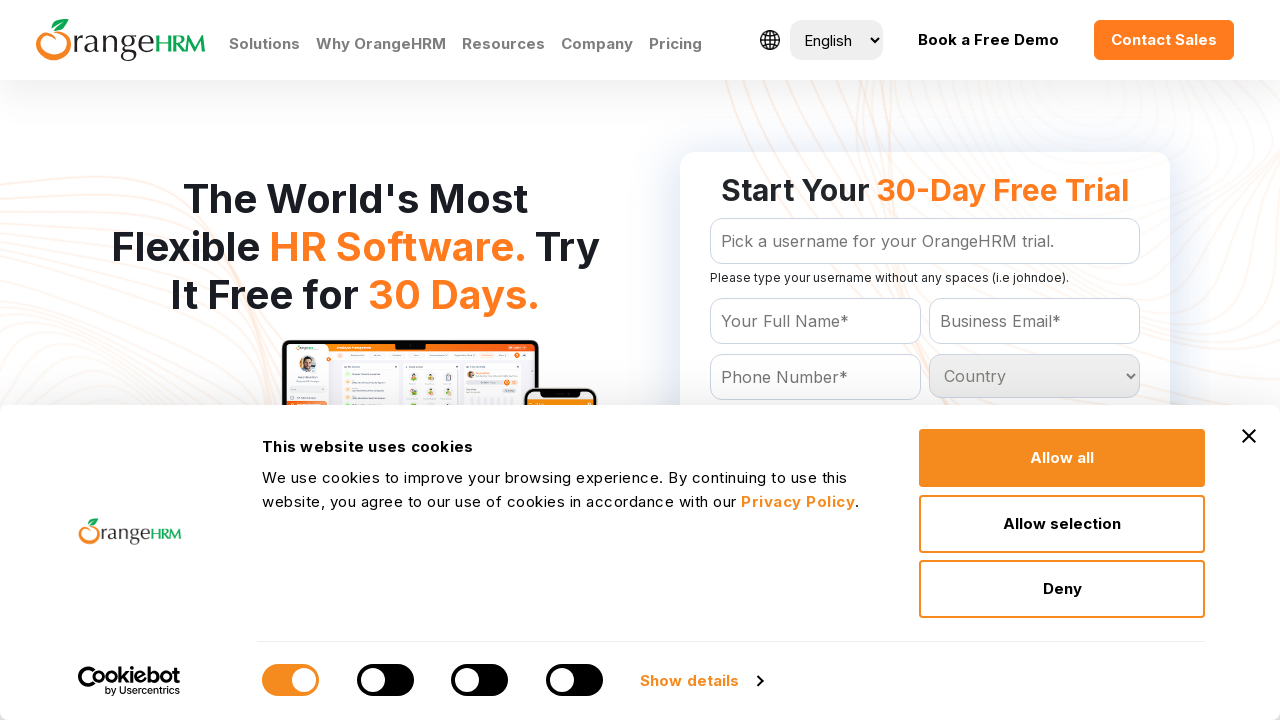

Retrieved and logged country option 151: Nicaragua
	
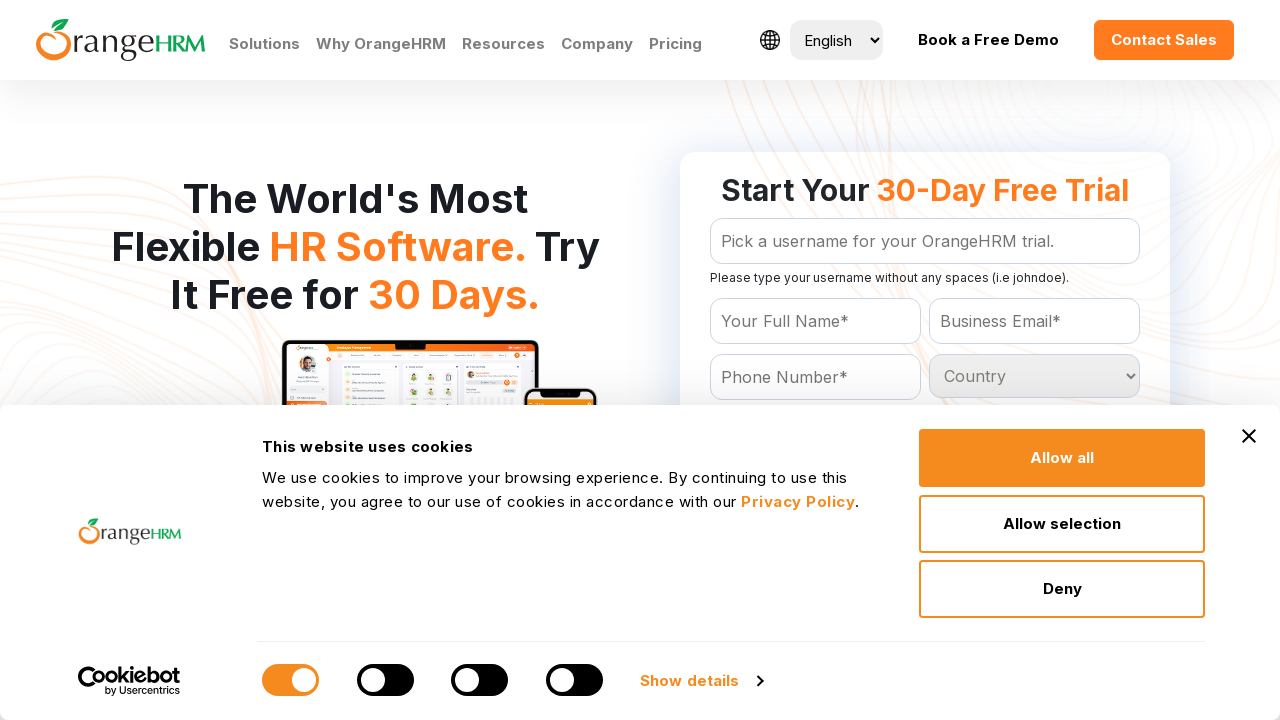

Retrieved and logged country option 152: Niger
	
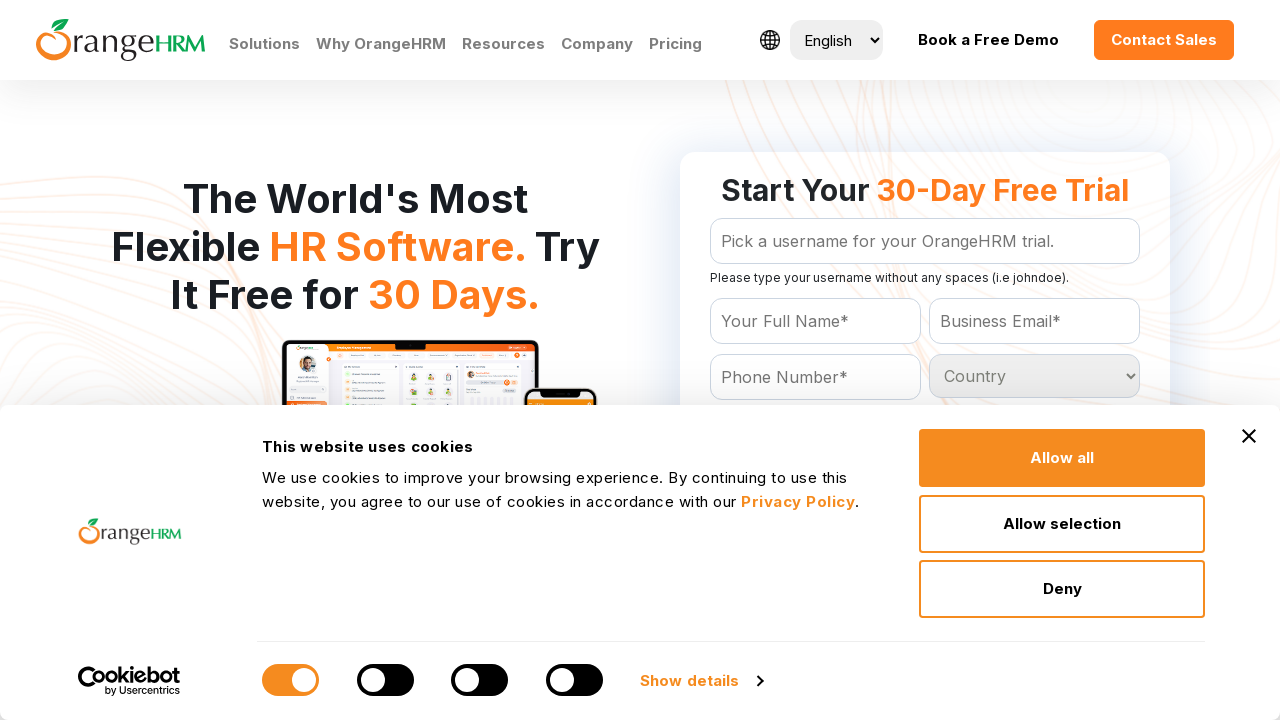

Retrieved and logged country option 153: Nigeria
	
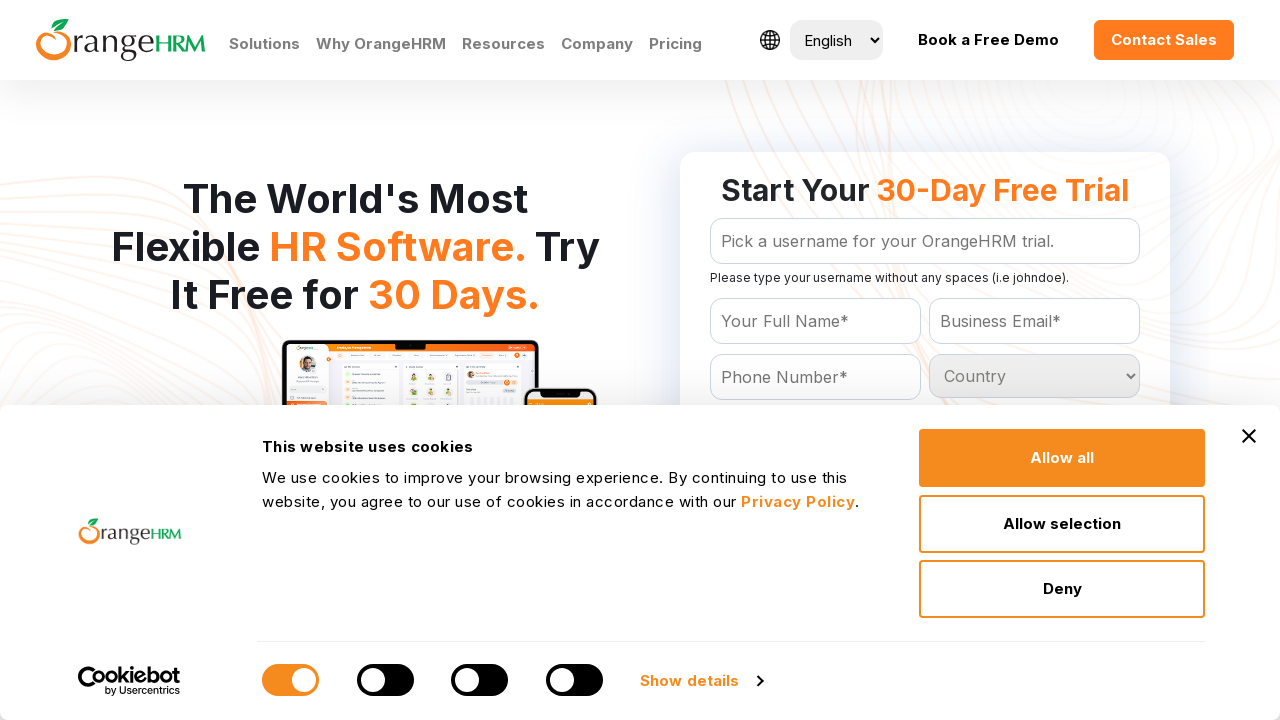

Retrieved and logged country option 154: Niue
	
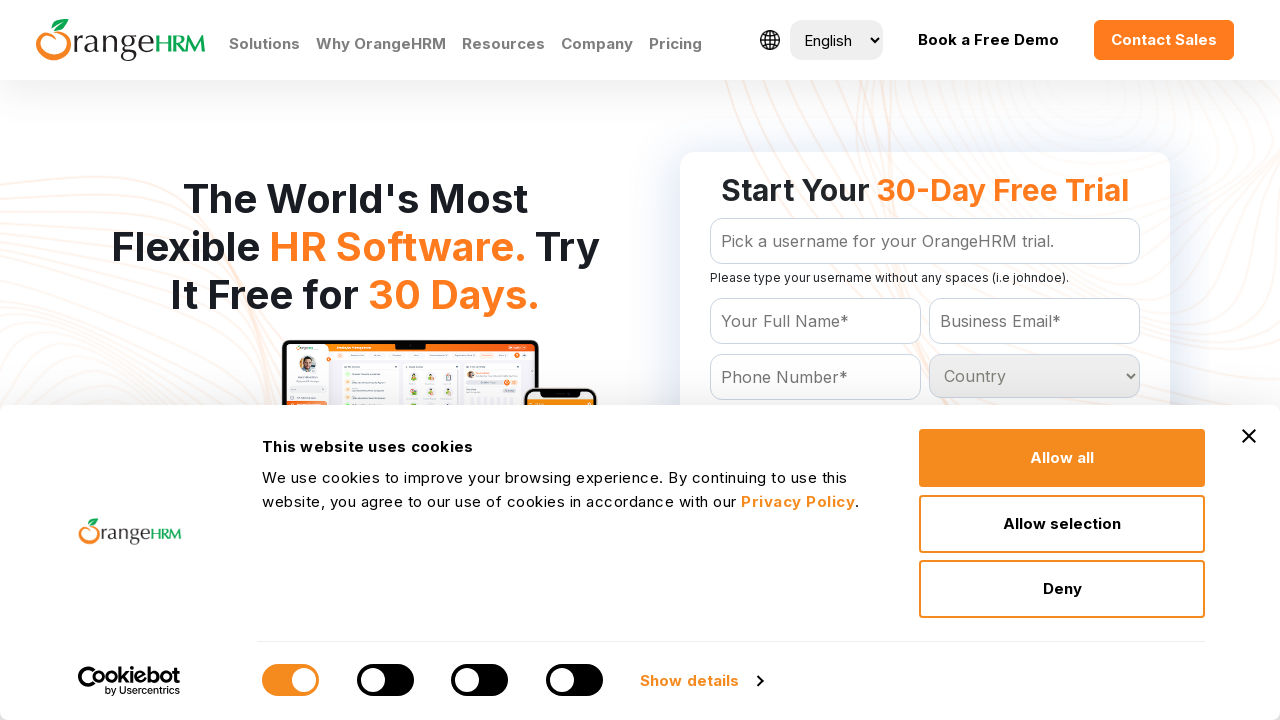

Retrieved and logged country option 155: Norfolk Island
	
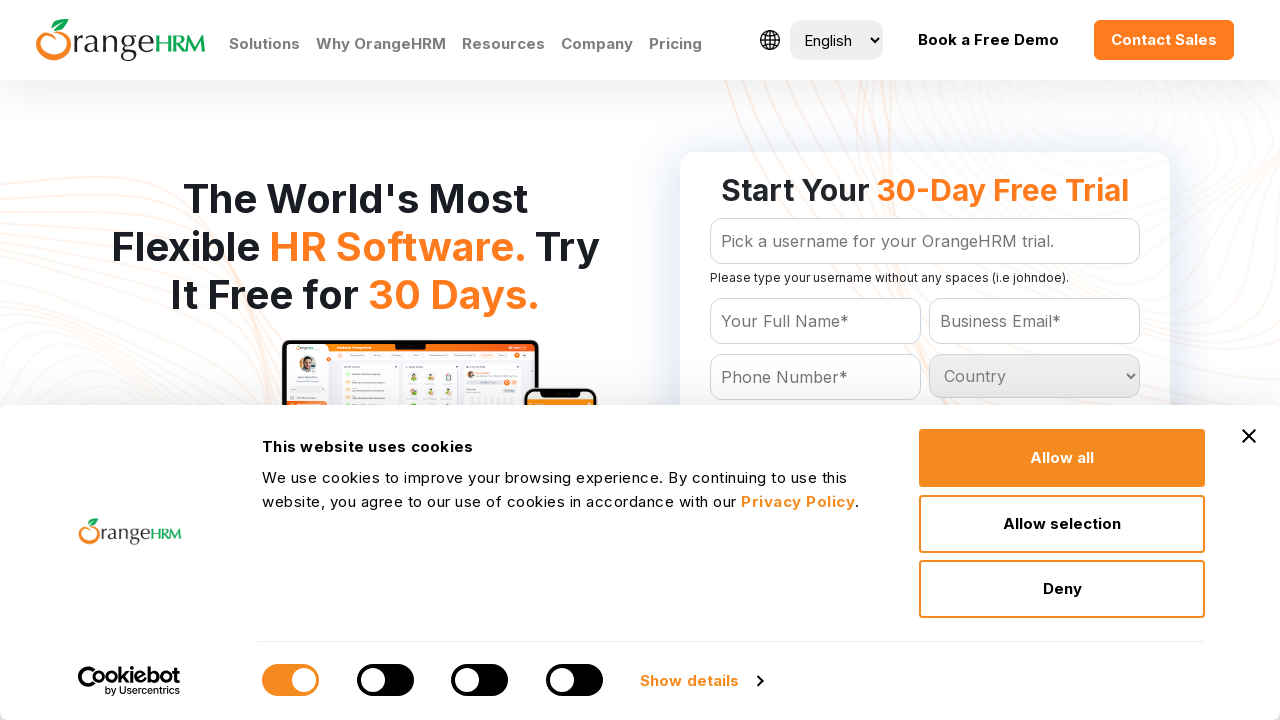

Retrieved and logged country option 156: Northern Mariana Islands
	
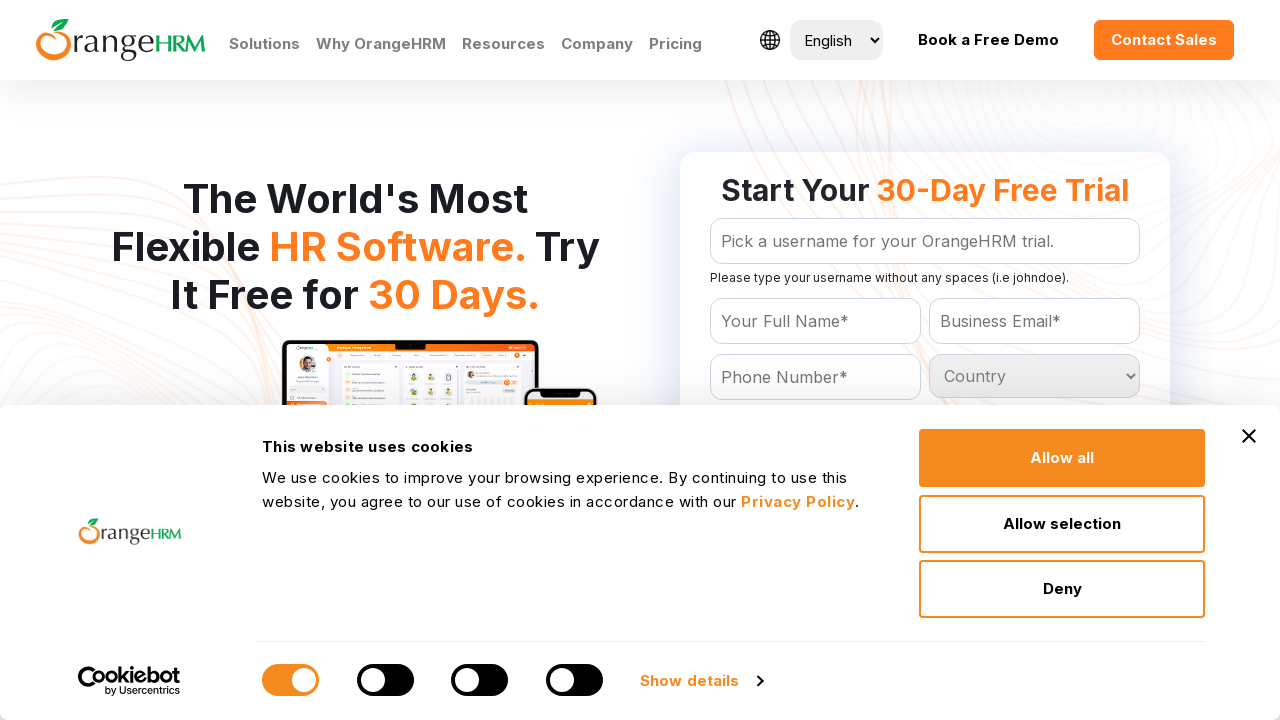

Retrieved and logged country option 157: Norway
	
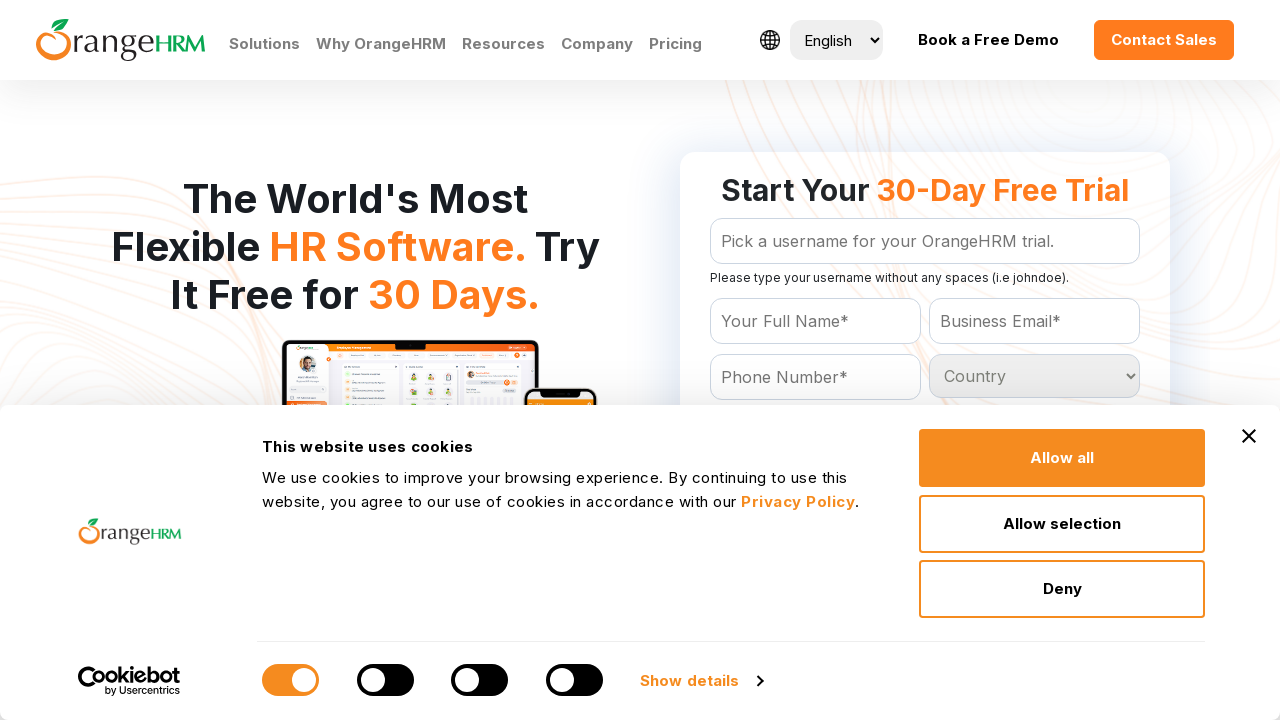

Retrieved and logged country option 158: Oman
	
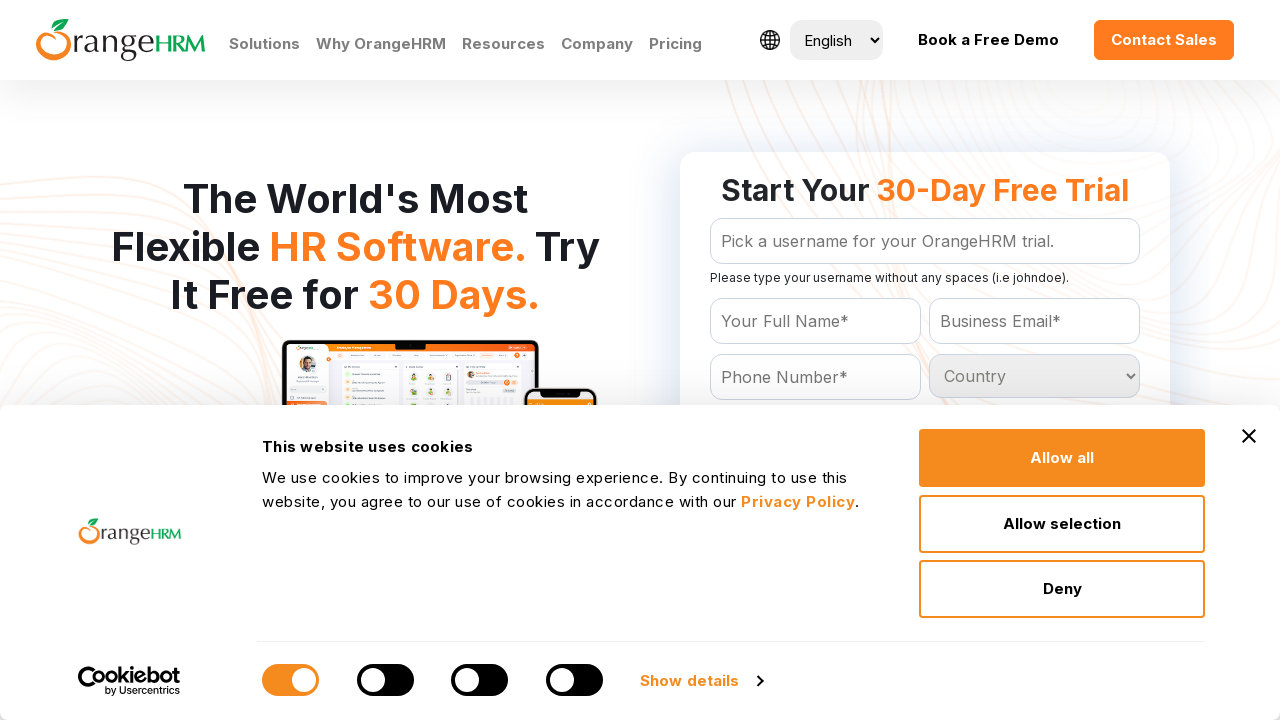

Retrieved and logged country option 159: Pakistan
	
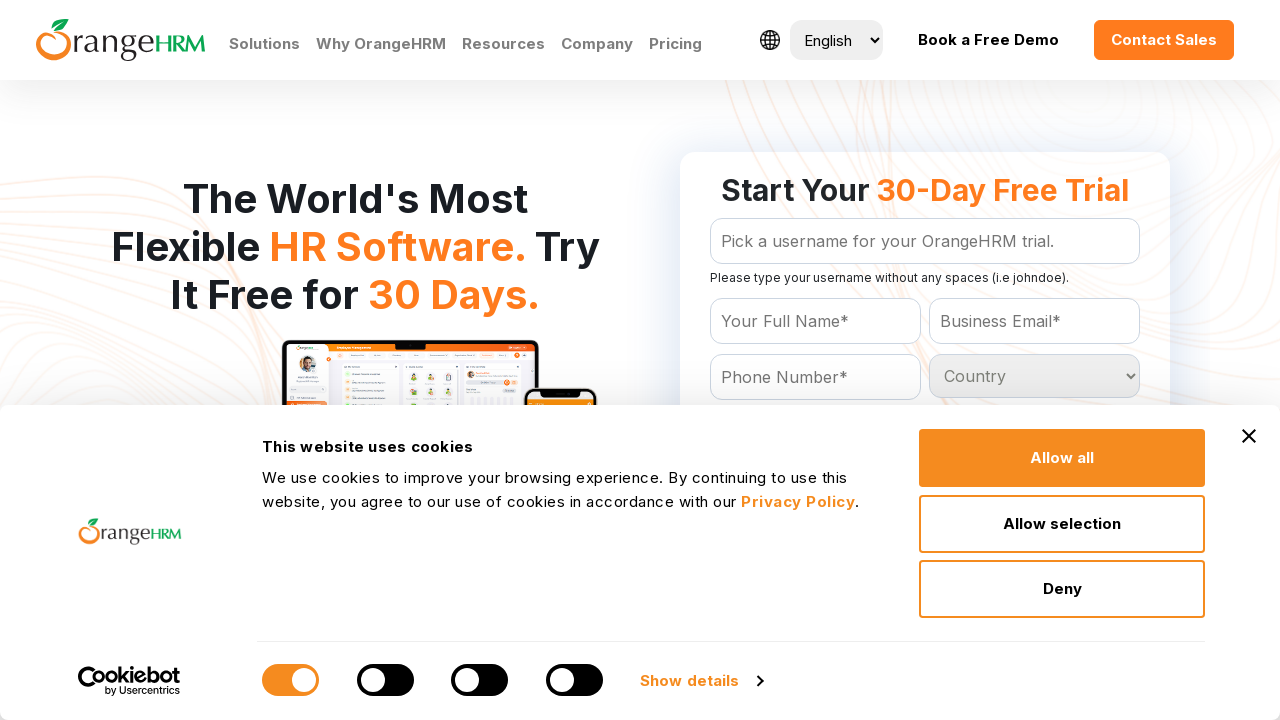

Retrieved and logged country option 160: Palau
	
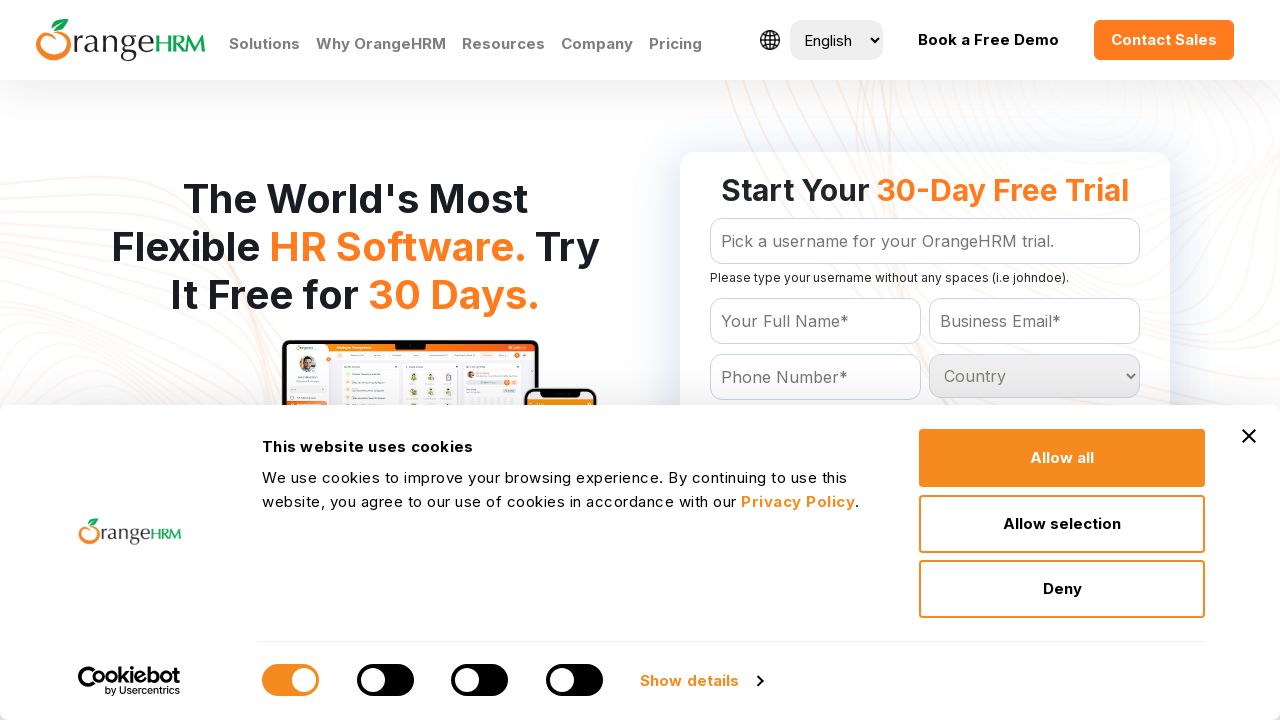

Retrieved and logged country option 161: Panama
	
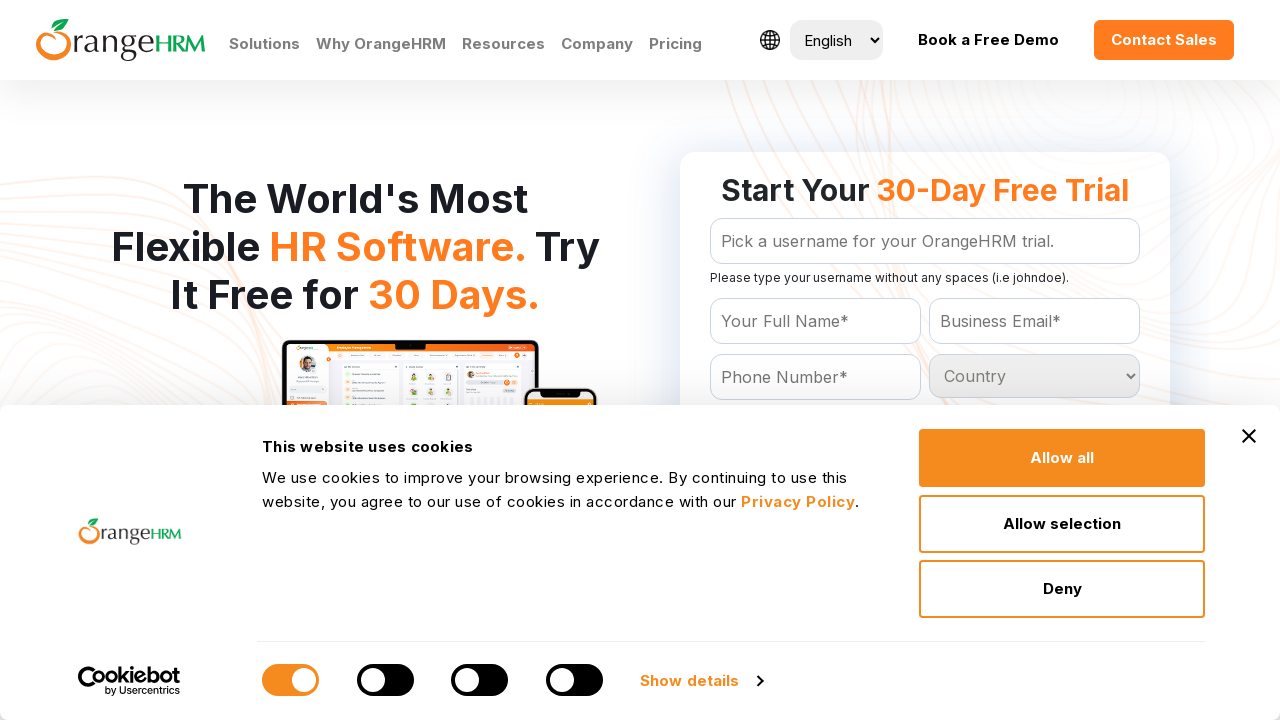

Retrieved and logged country option 162: Papua New Guinea
	
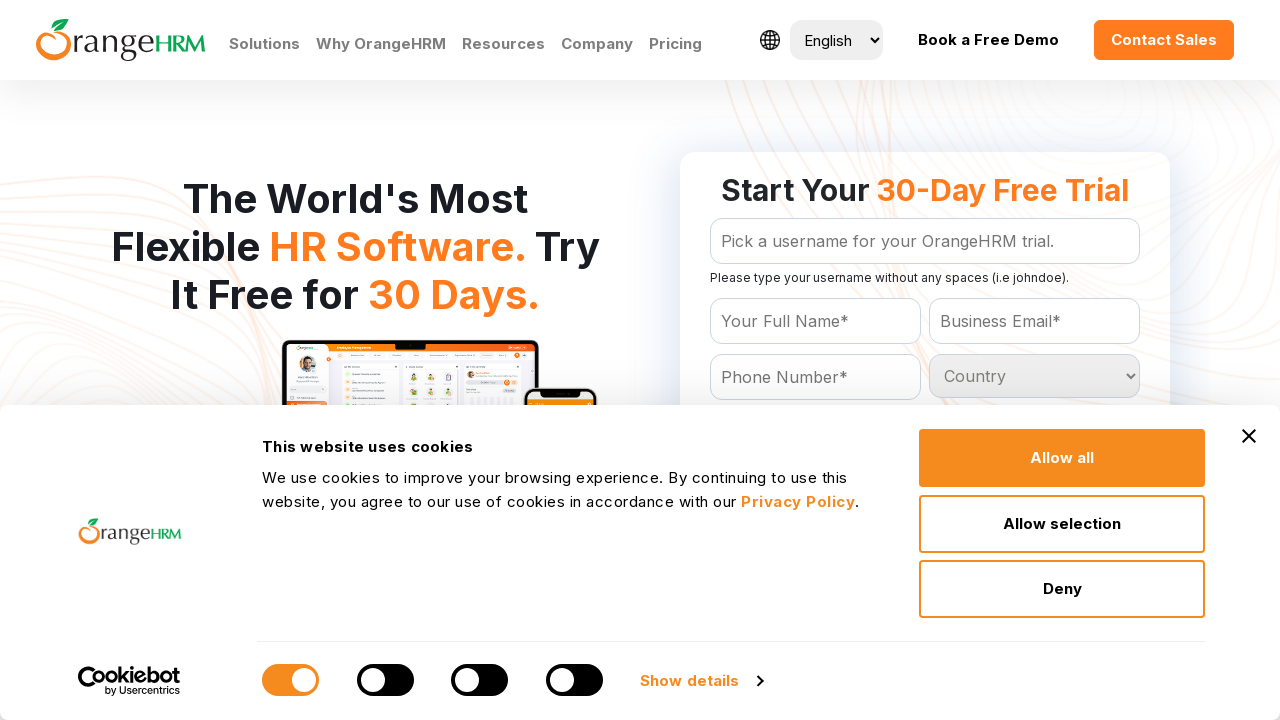

Retrieved and logged country option 163: Paraguay
	
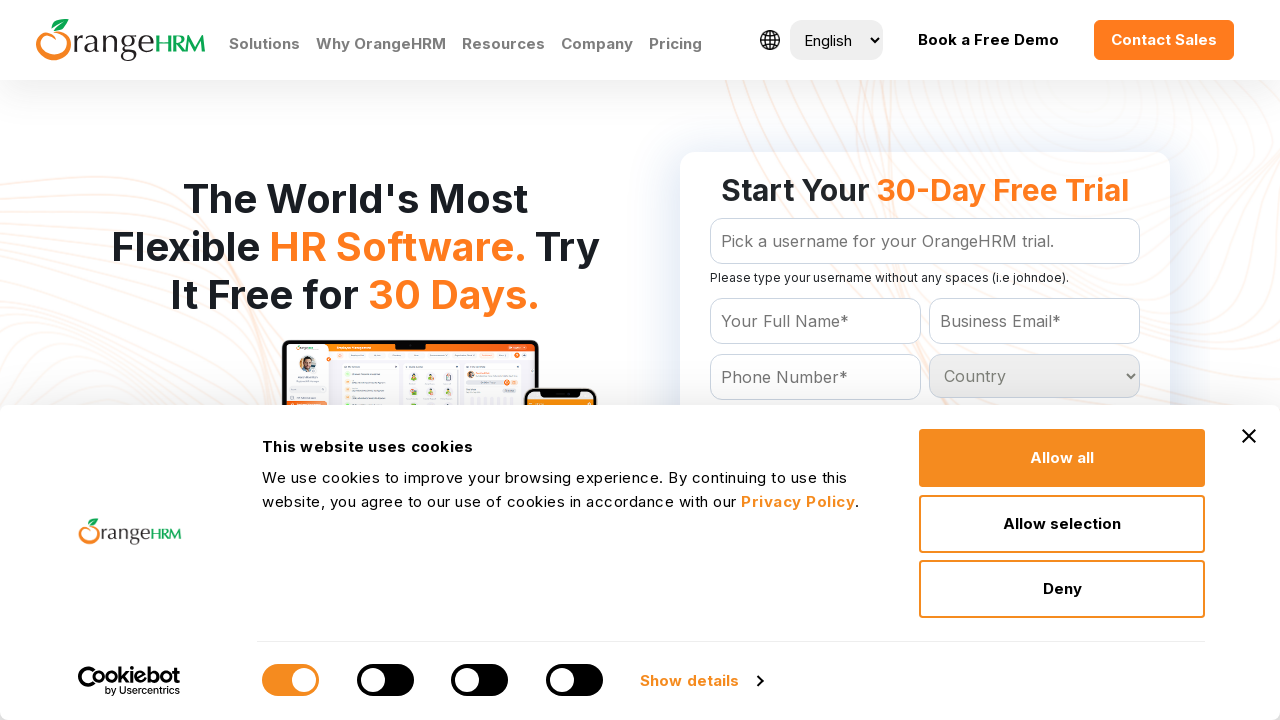

Retrieved and logged country option 164: Peru
	
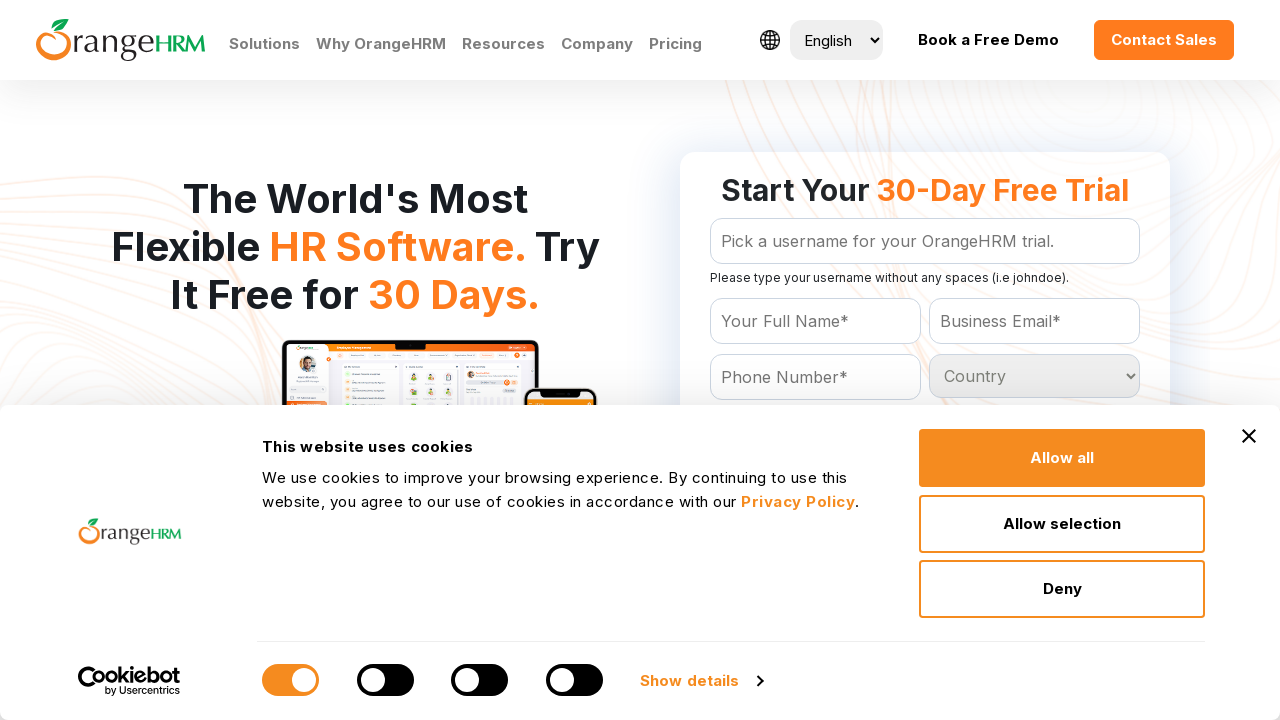

Retrieved and logged country option 165: Philippines
	
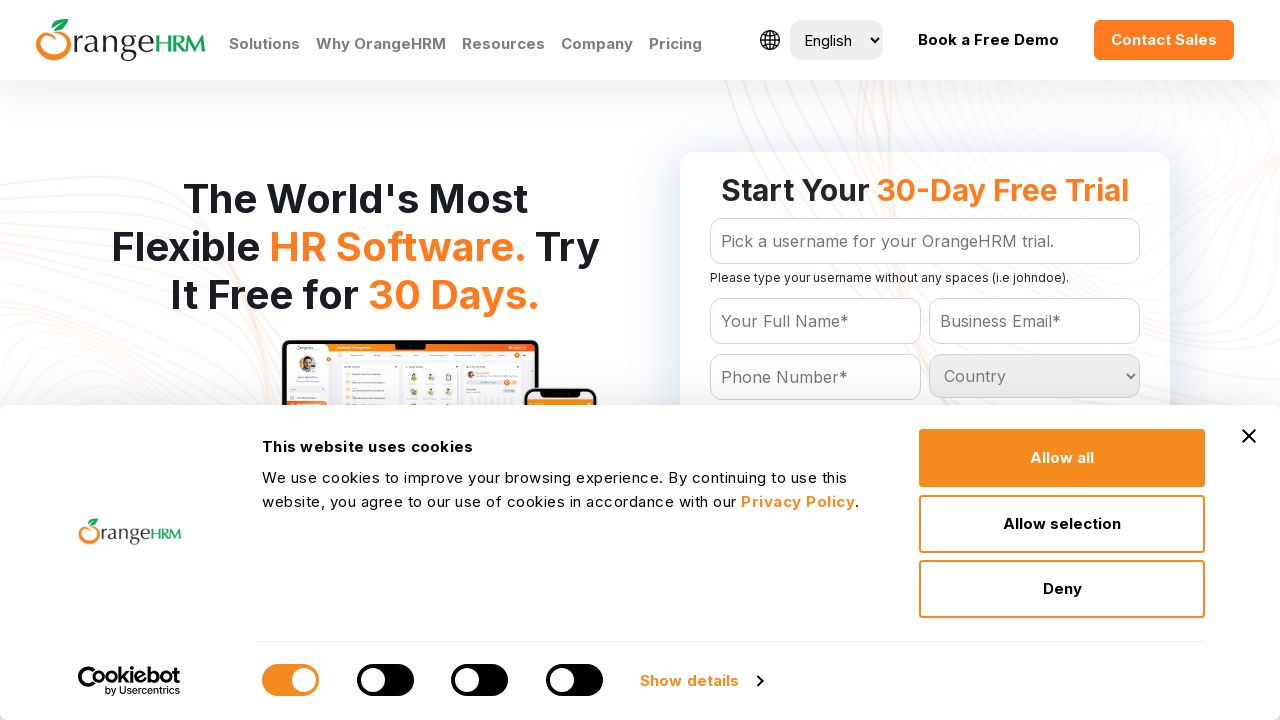

Retrieved and logged country option 166: Poland
	
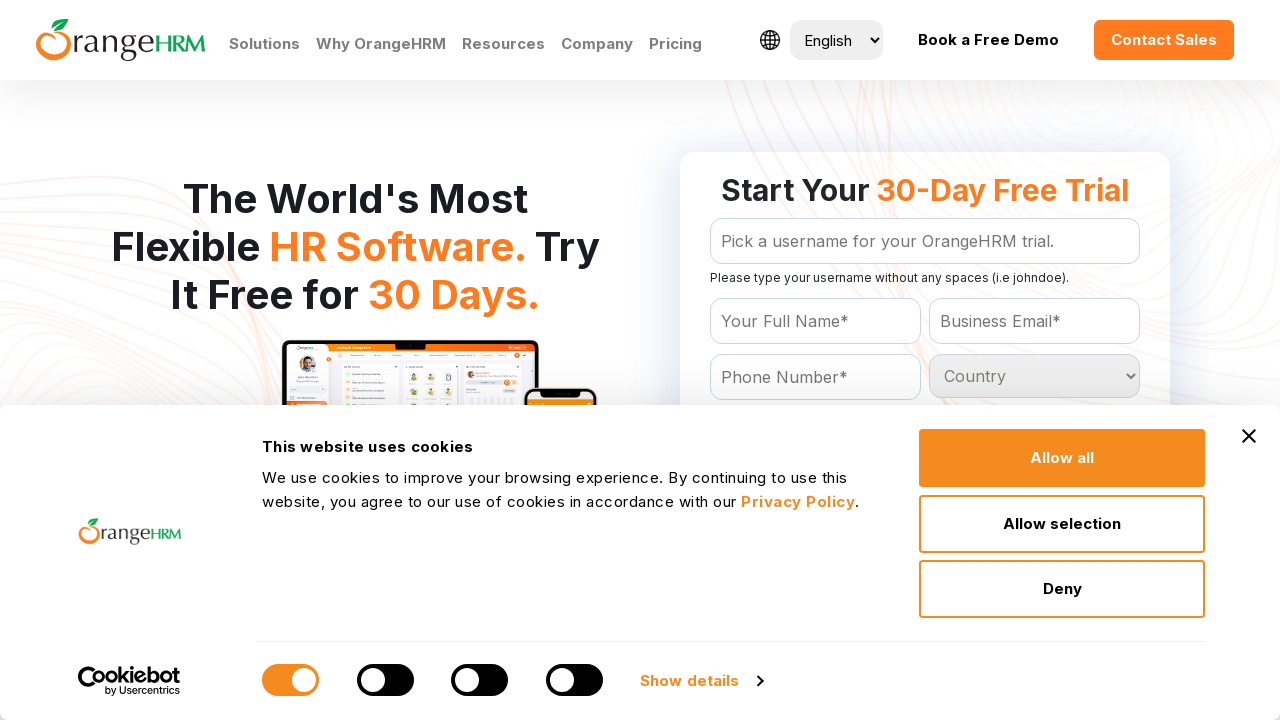

Retrieved and logged country option 167: Portugal
	
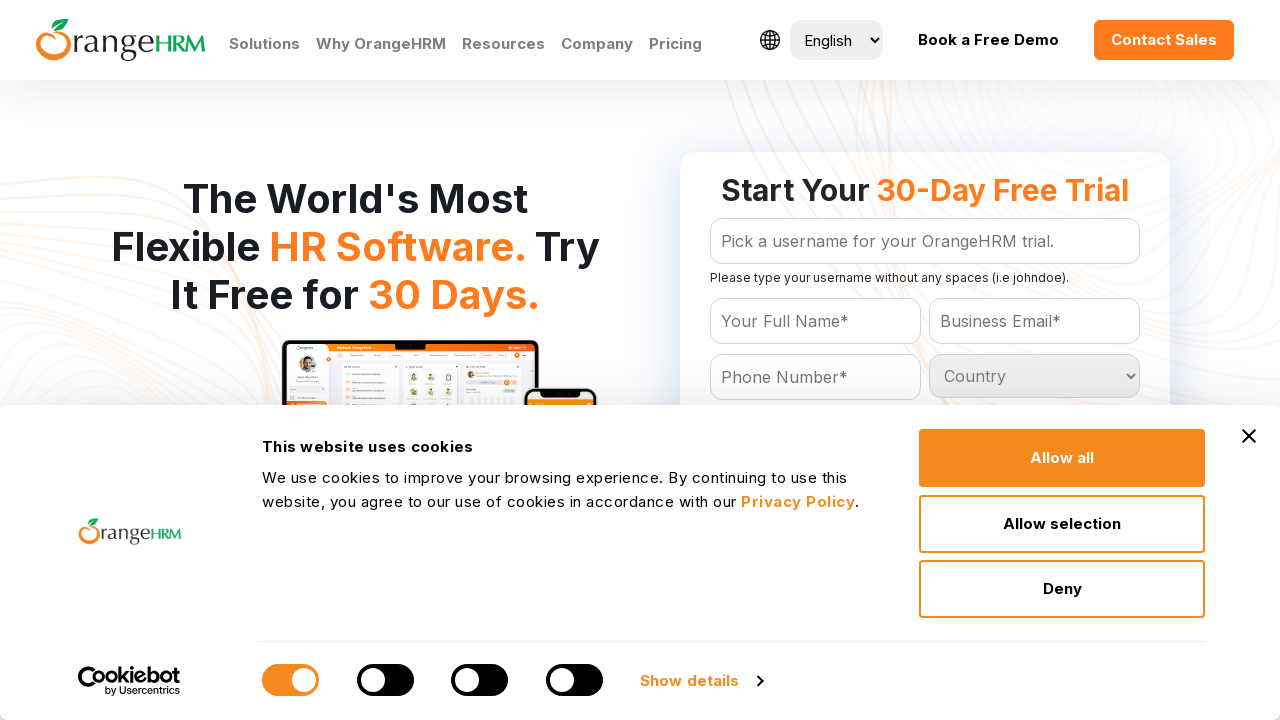

Retrieved and logged country option 168: Puerto Rico
	
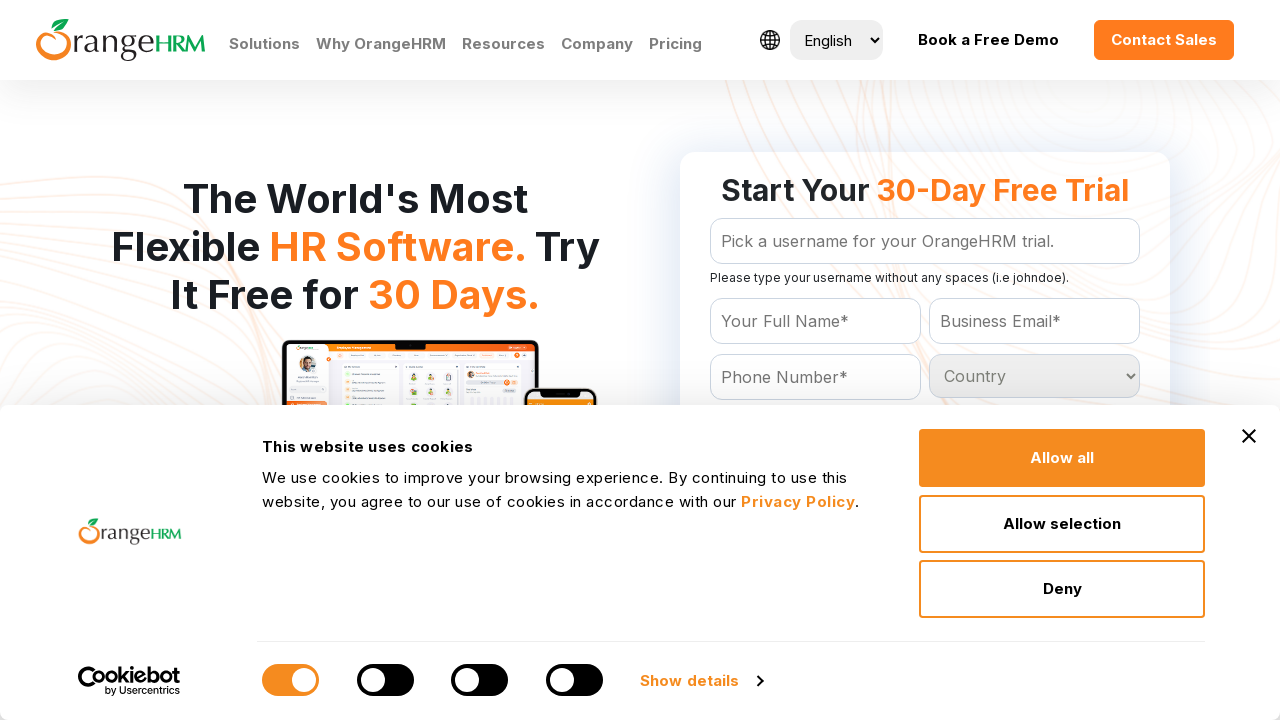

Retrieved and logged country option 169: Qatar
	
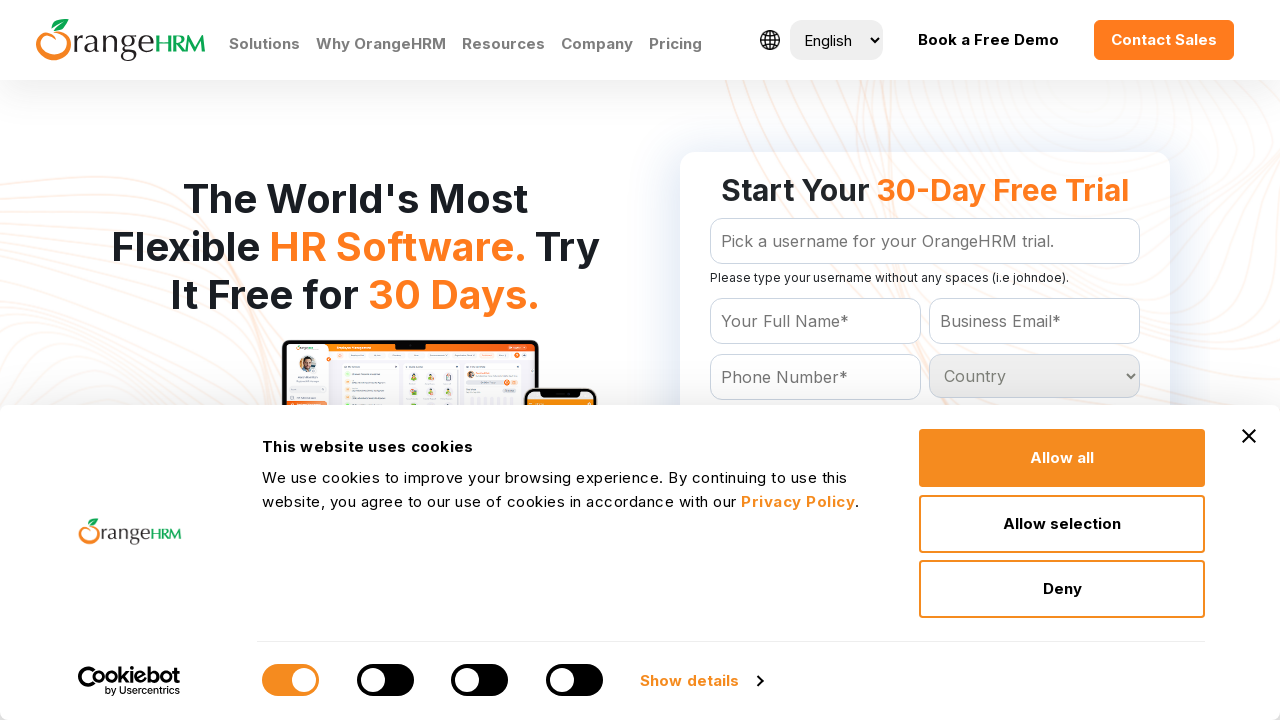

Retrieved and logged country option 170: Reunion
	
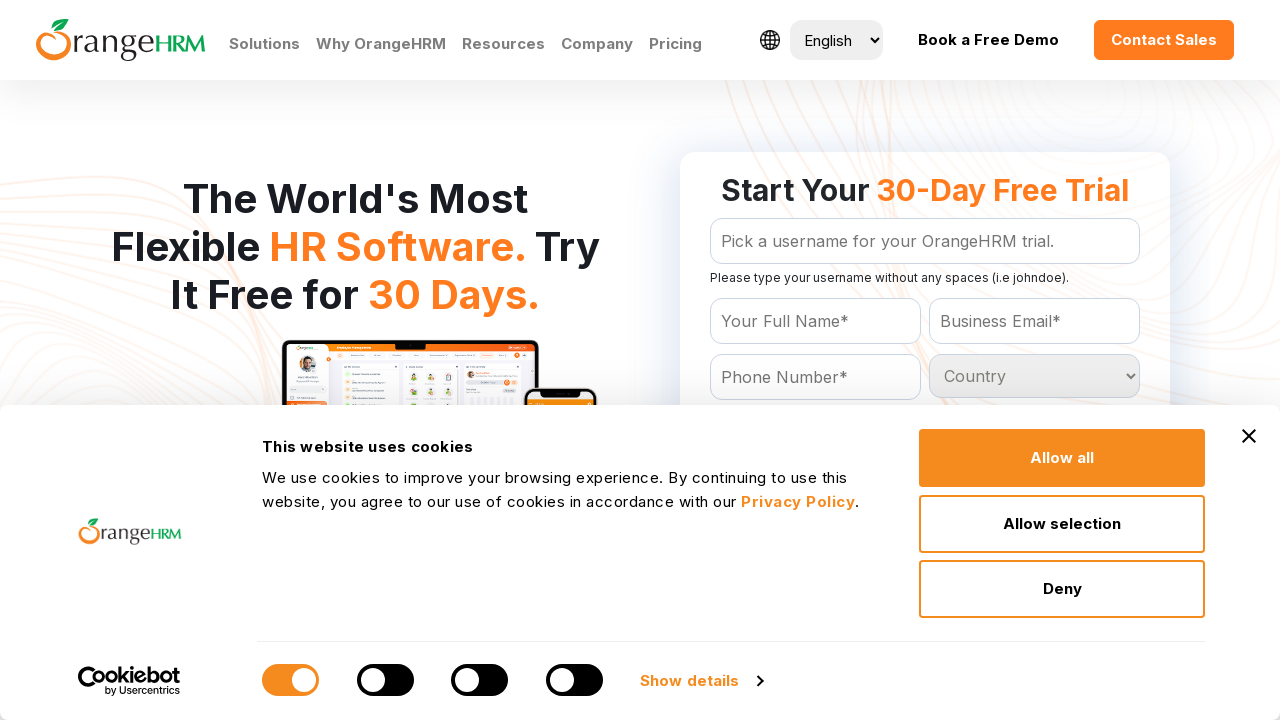

Retrieved and logged country option 171: Romania
	
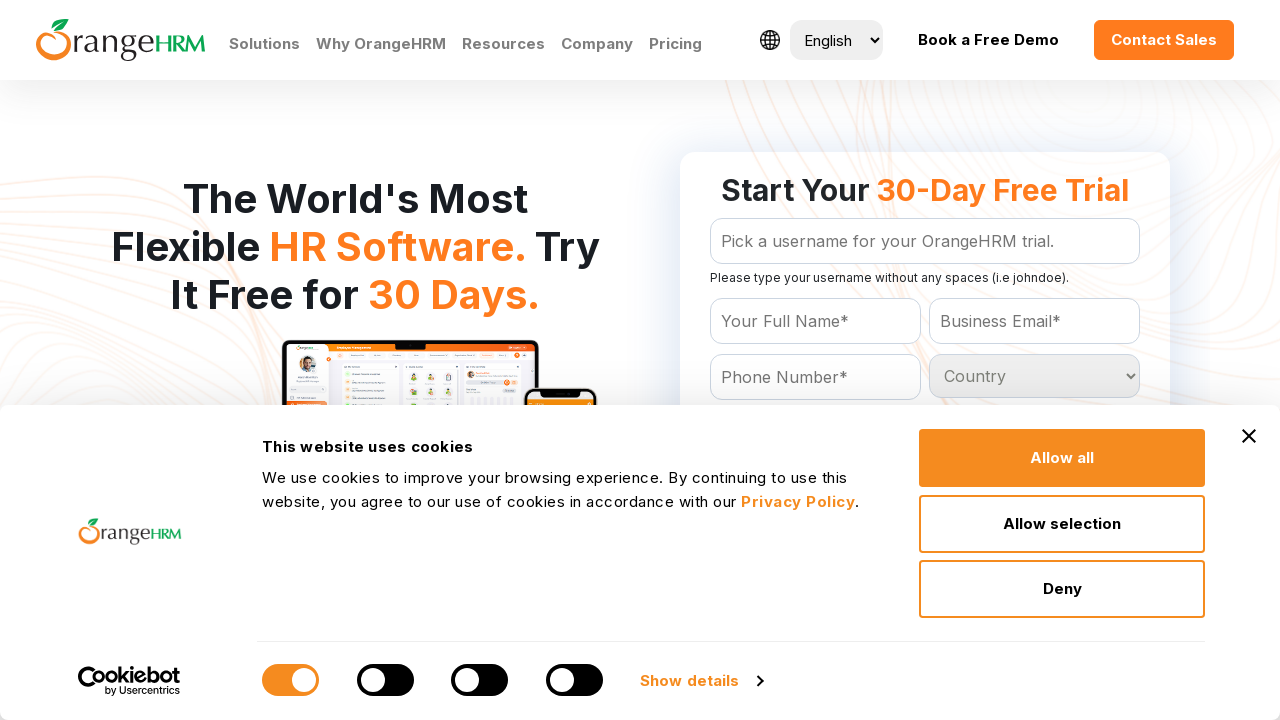

Retrieved and logged country option 172: Russian Federation
	
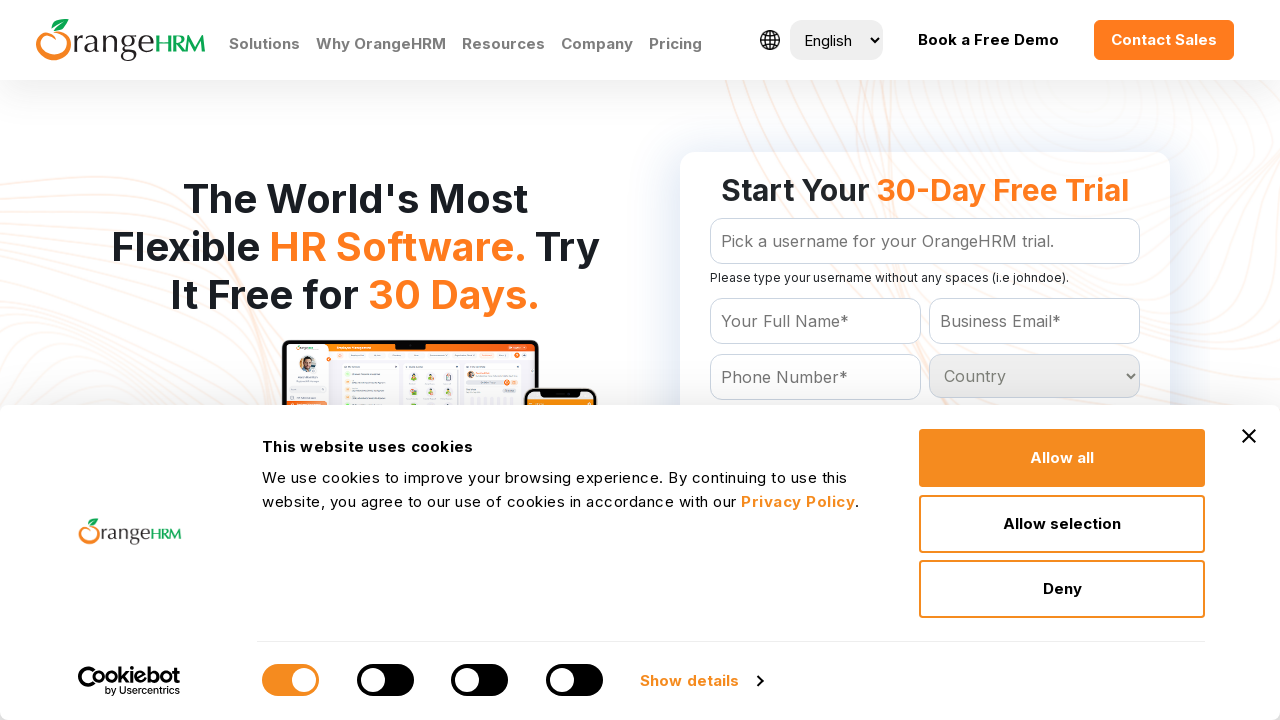

Retrieved and logged country option 173: Rwanda
	
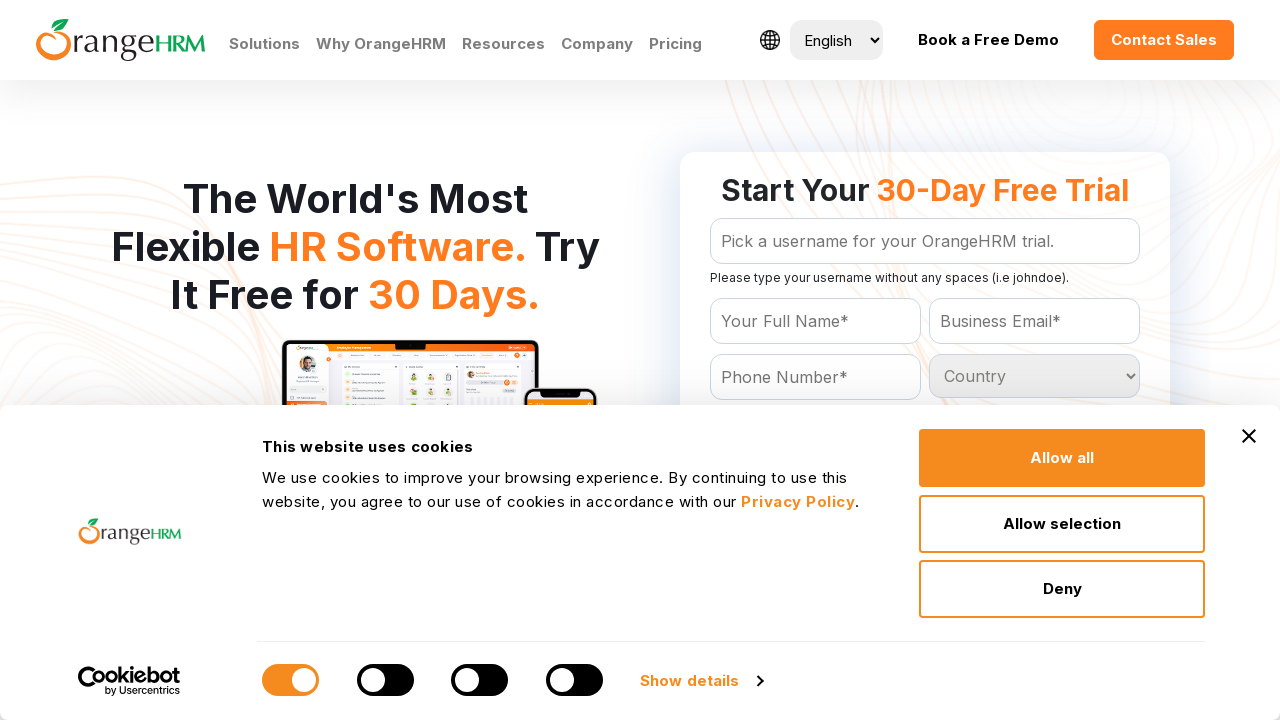

Retrieved and logged country option 174: St Kitts and Nevis
	
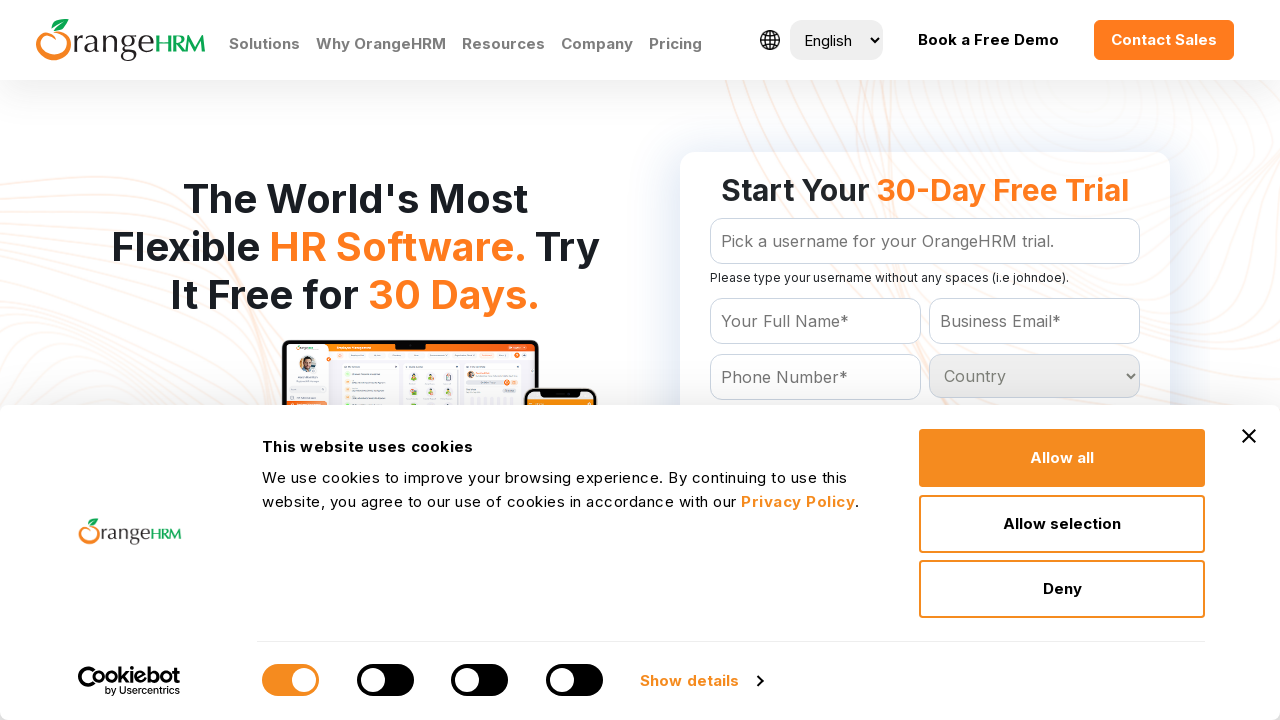

Retrieved and logged country option 175: St Lucia
	
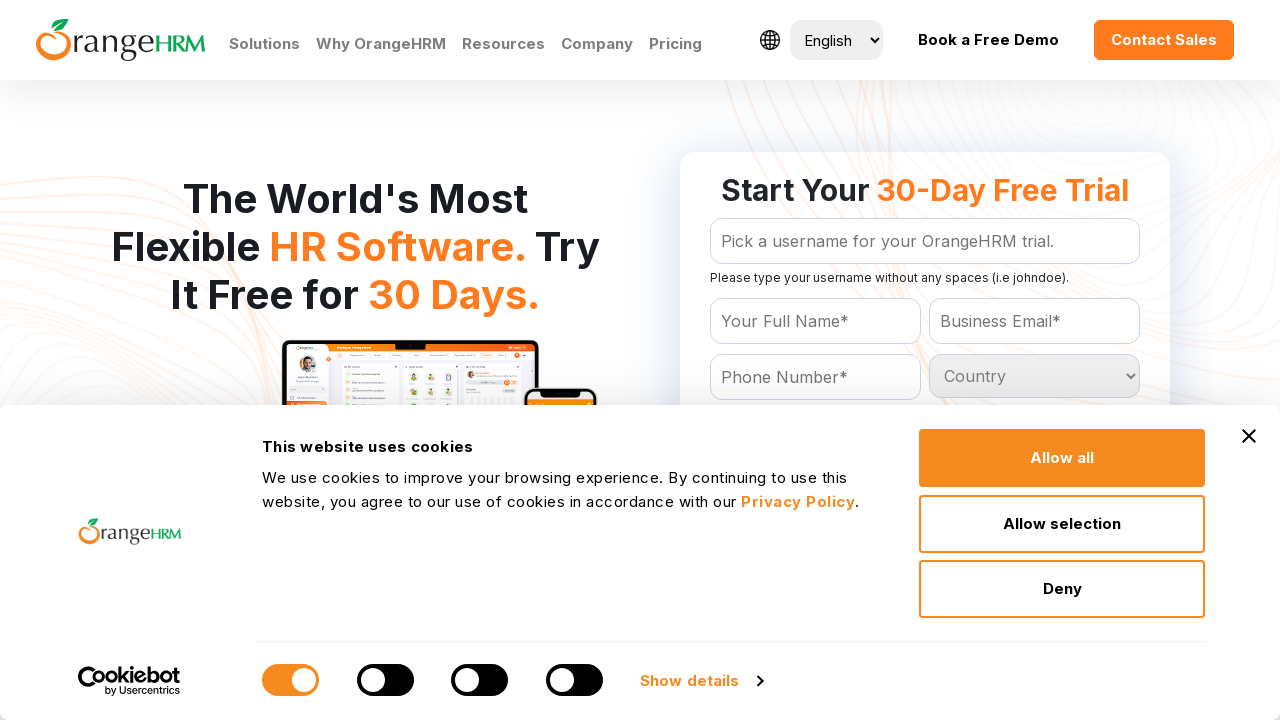

Retrieved and logged country option 176: St Vincent and the Grenadines
	
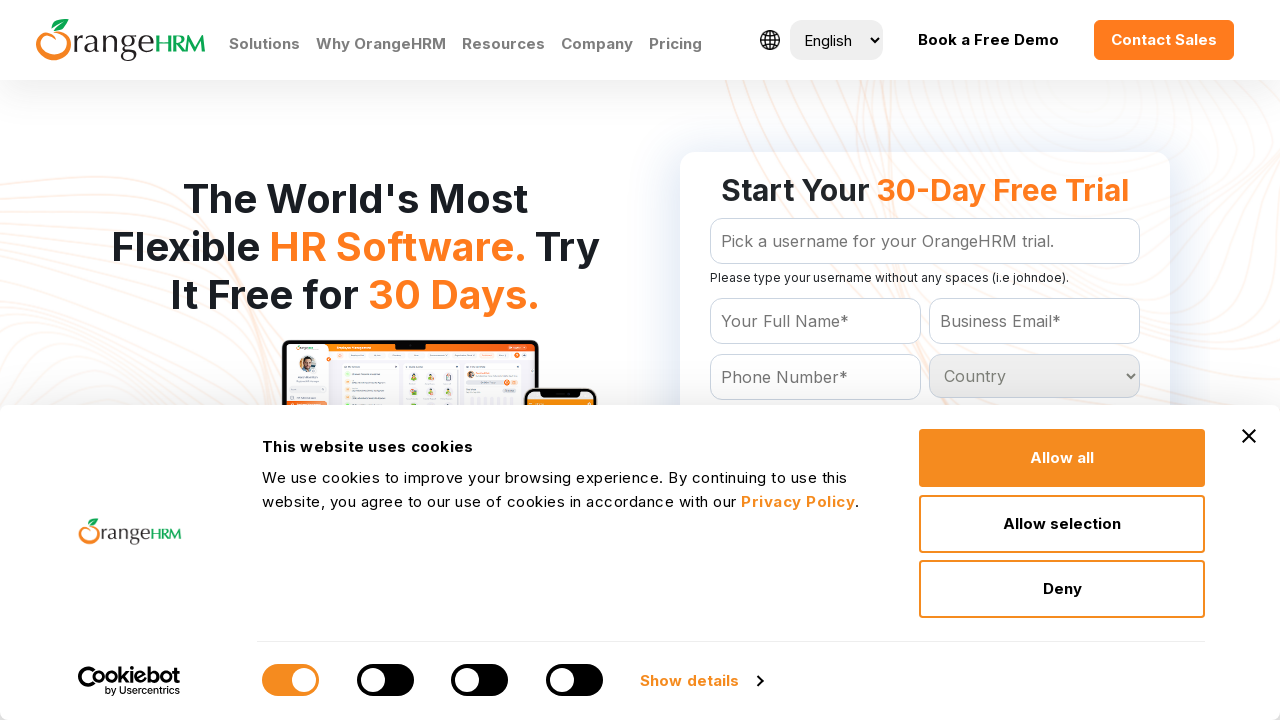

Retrieved and logged country option 177: Samoa
	
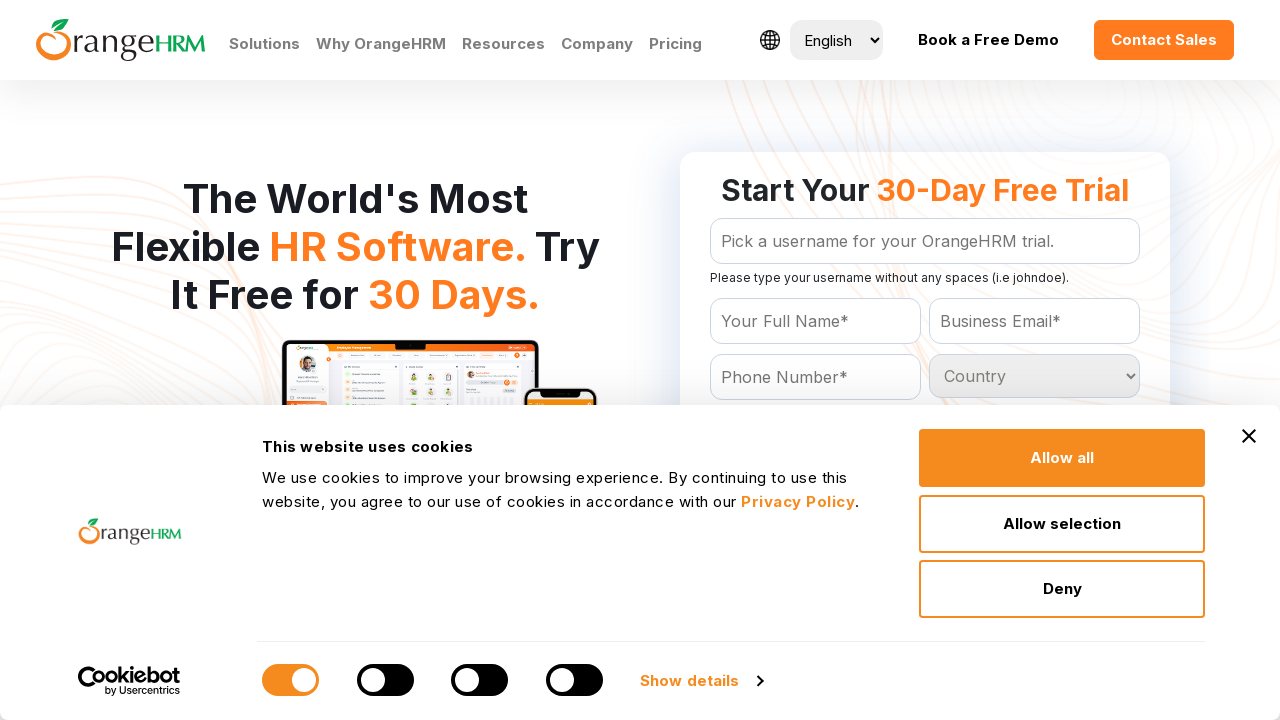

Retrieved and logged country option 178: San Marino
	
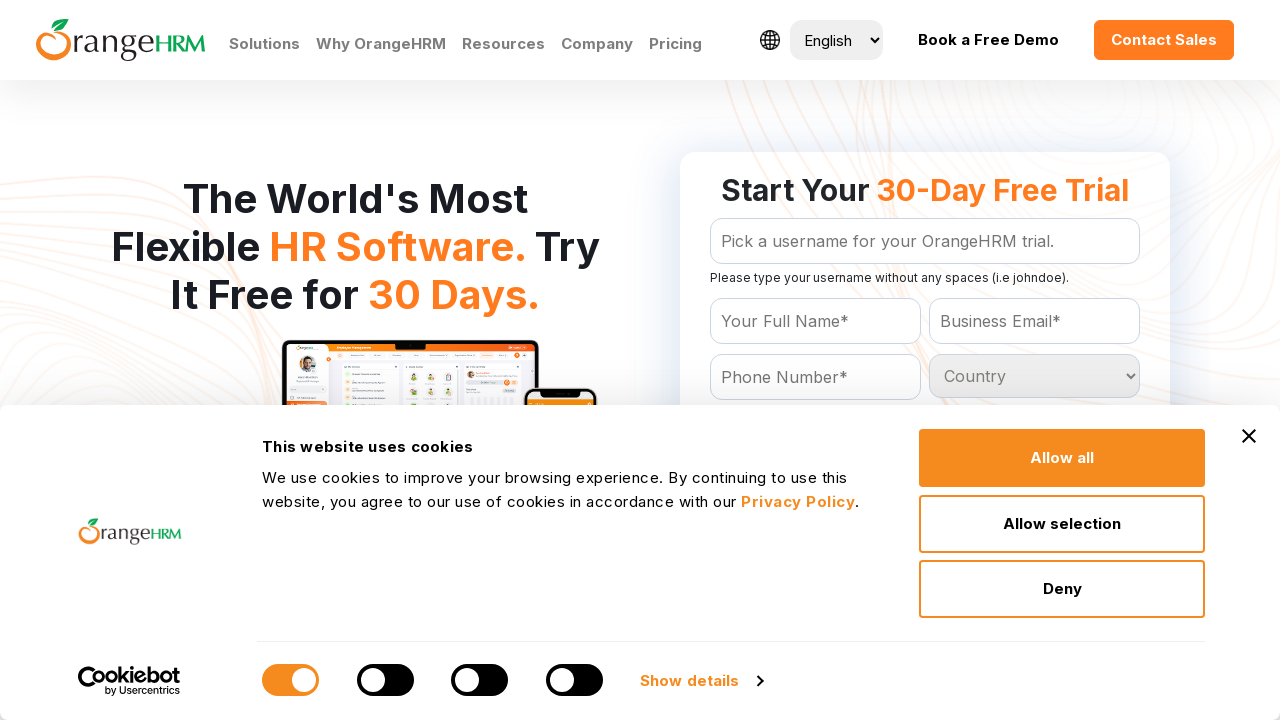

Retrieved and logged country option 179: Sao Tome and Principe
	
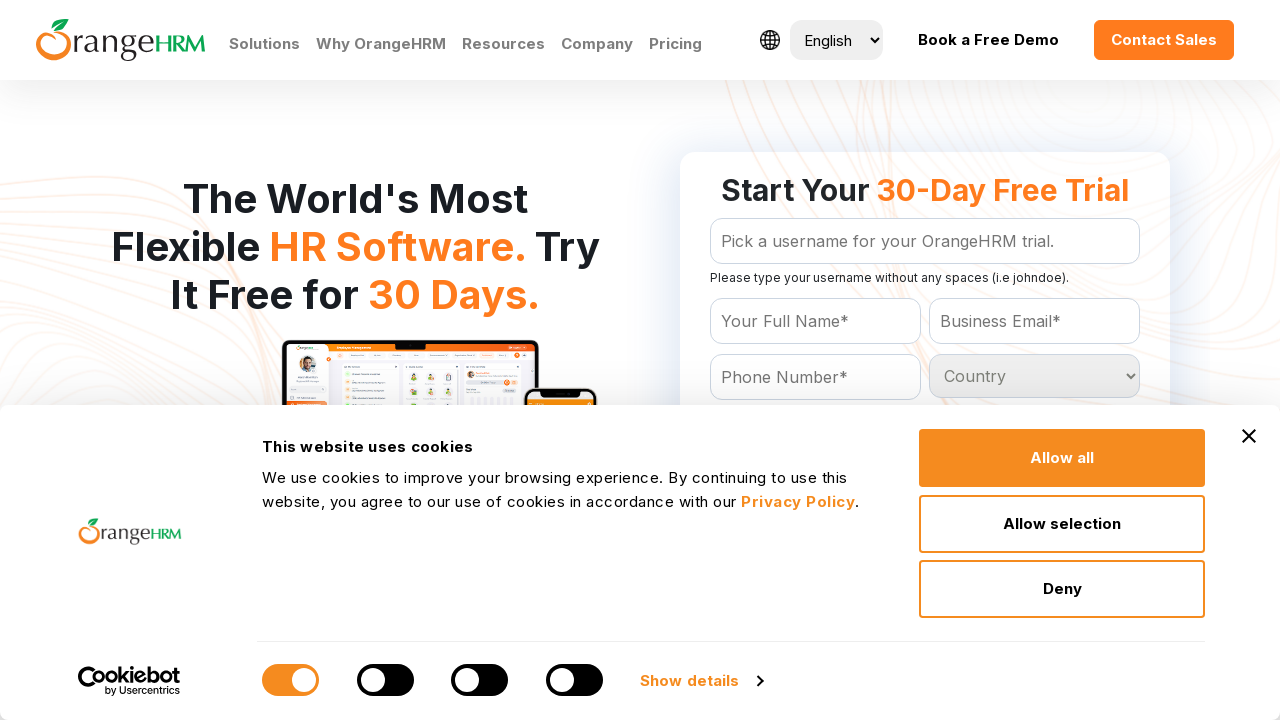

Retrieved and logged country option 180: Saudi Arabia
	
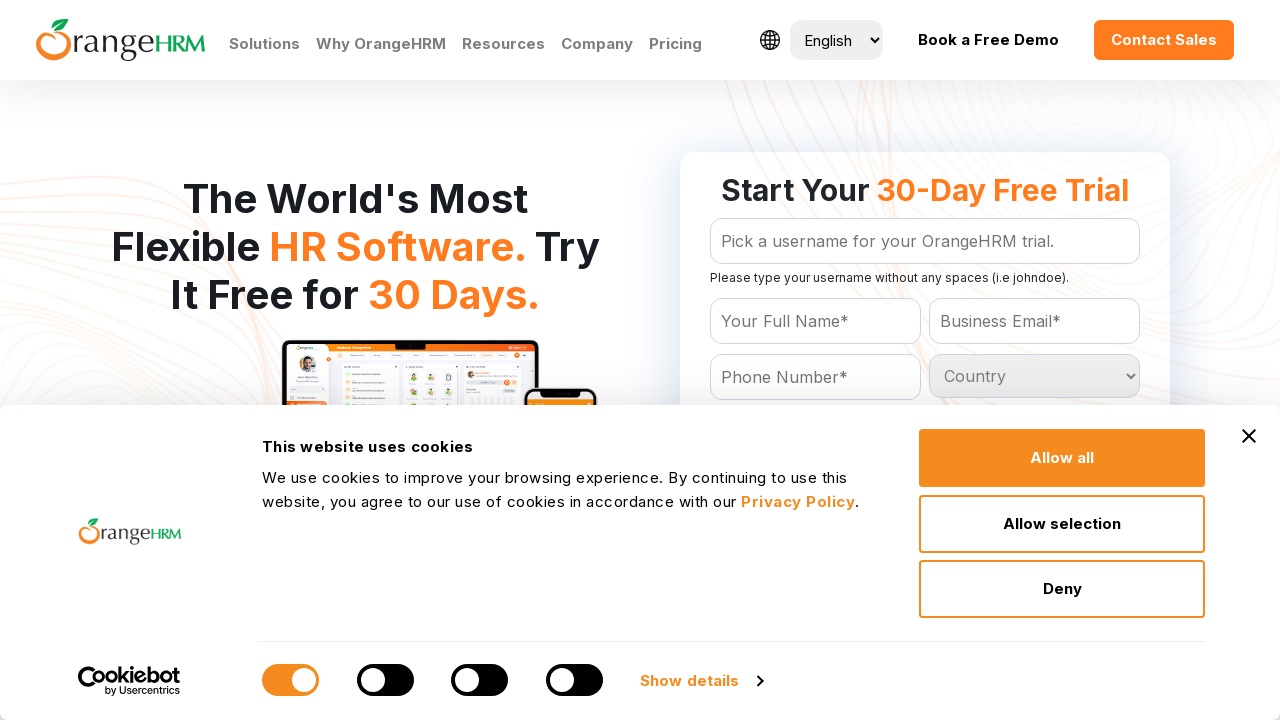

Retrieved and logged country option 181: Senegal
	
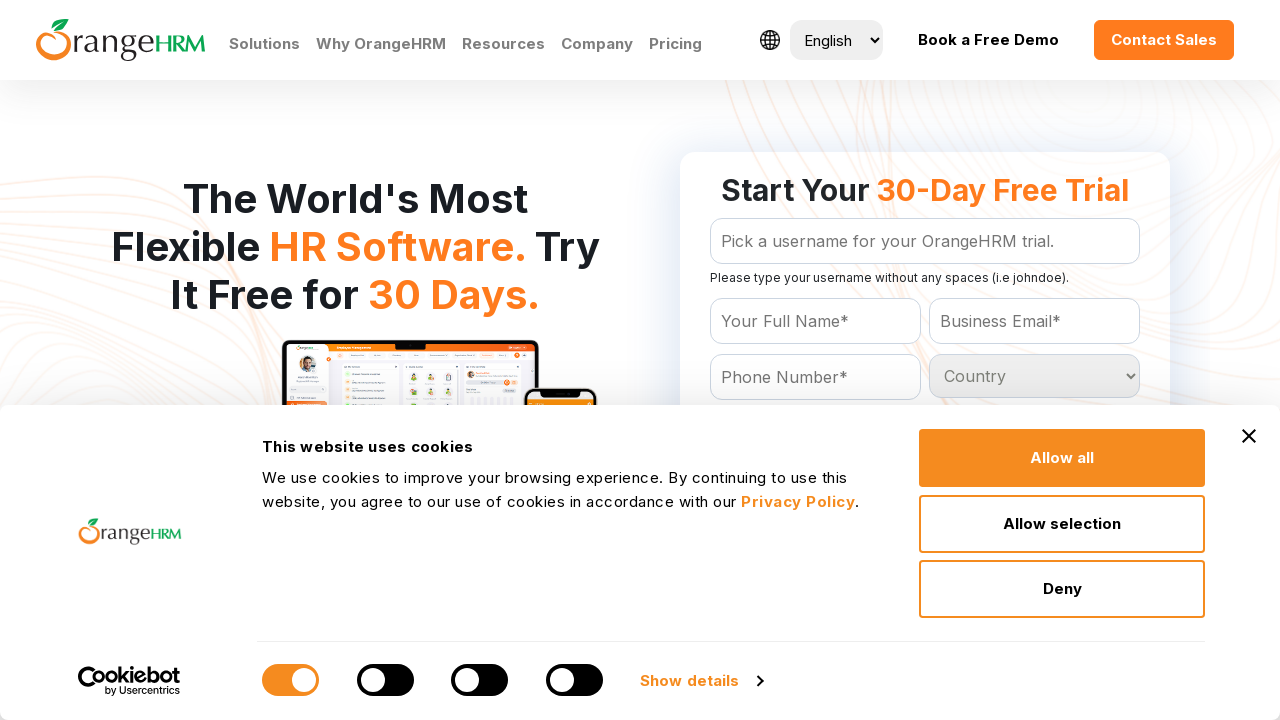

Retrieved and logged country option 182: Serbia
	
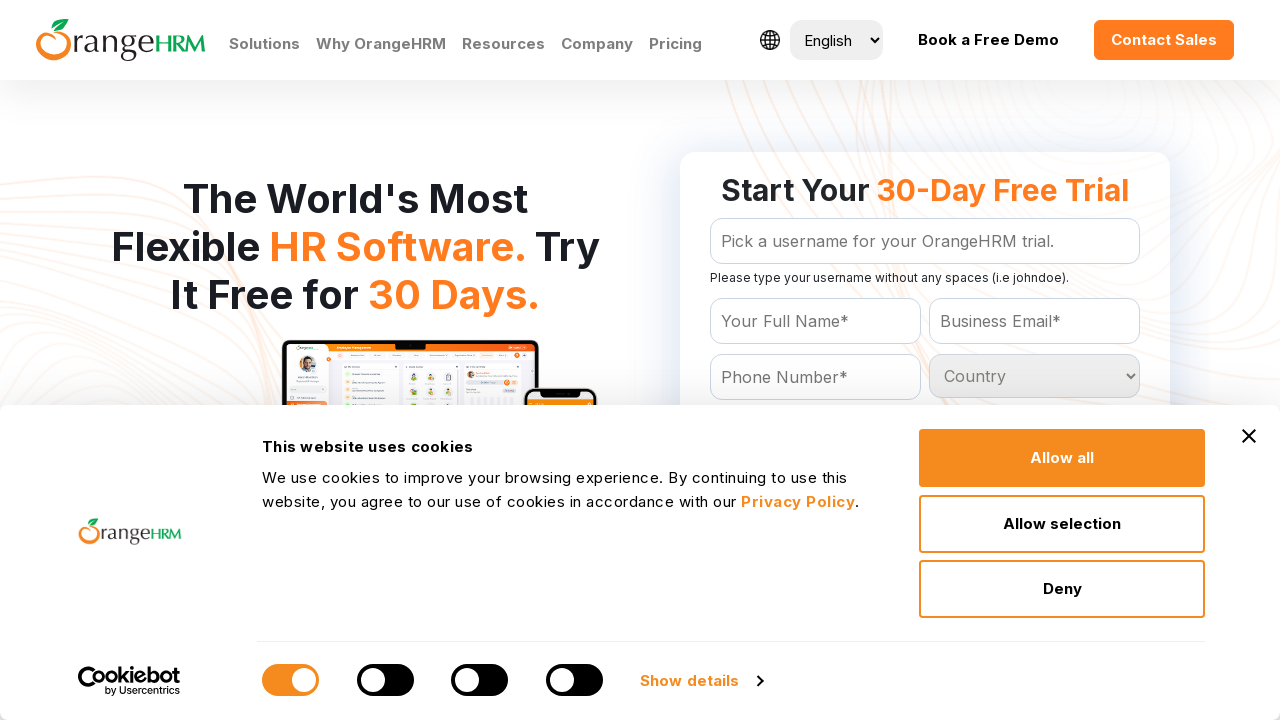

Retrieved and logged country option 183: Seychelles
	
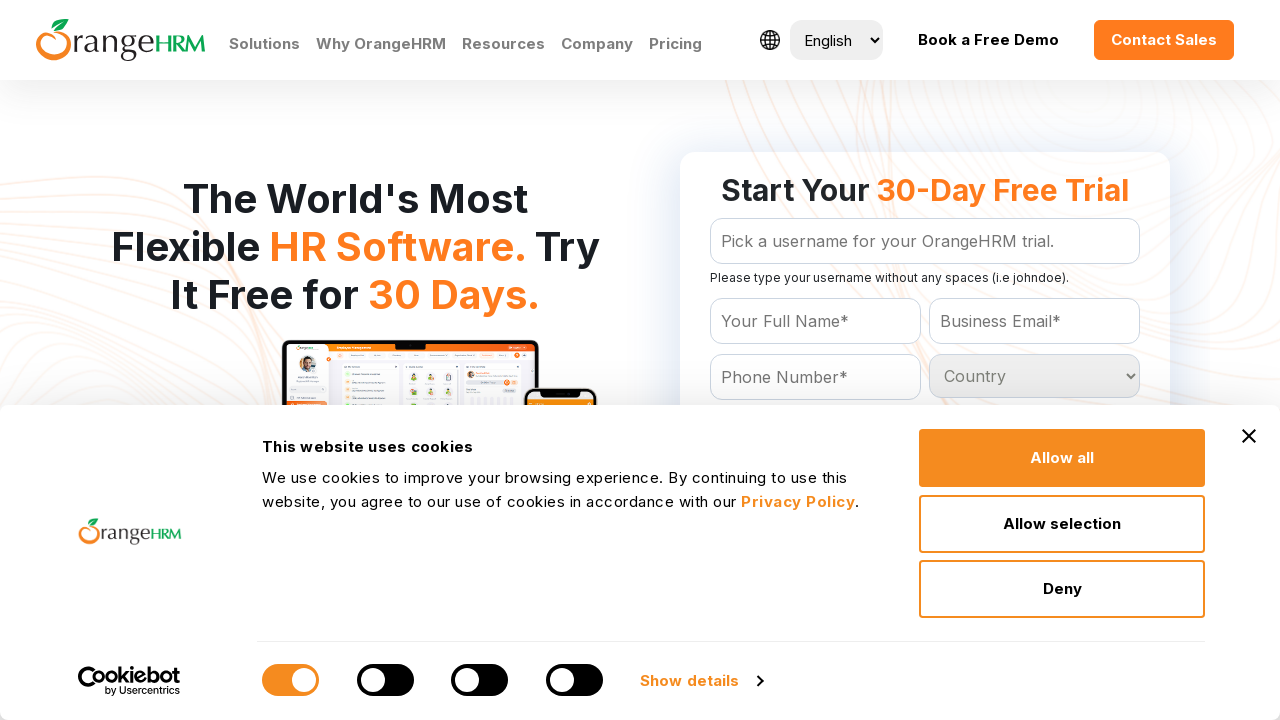

Retrieved and logged country option 184: Sierra Leone
	
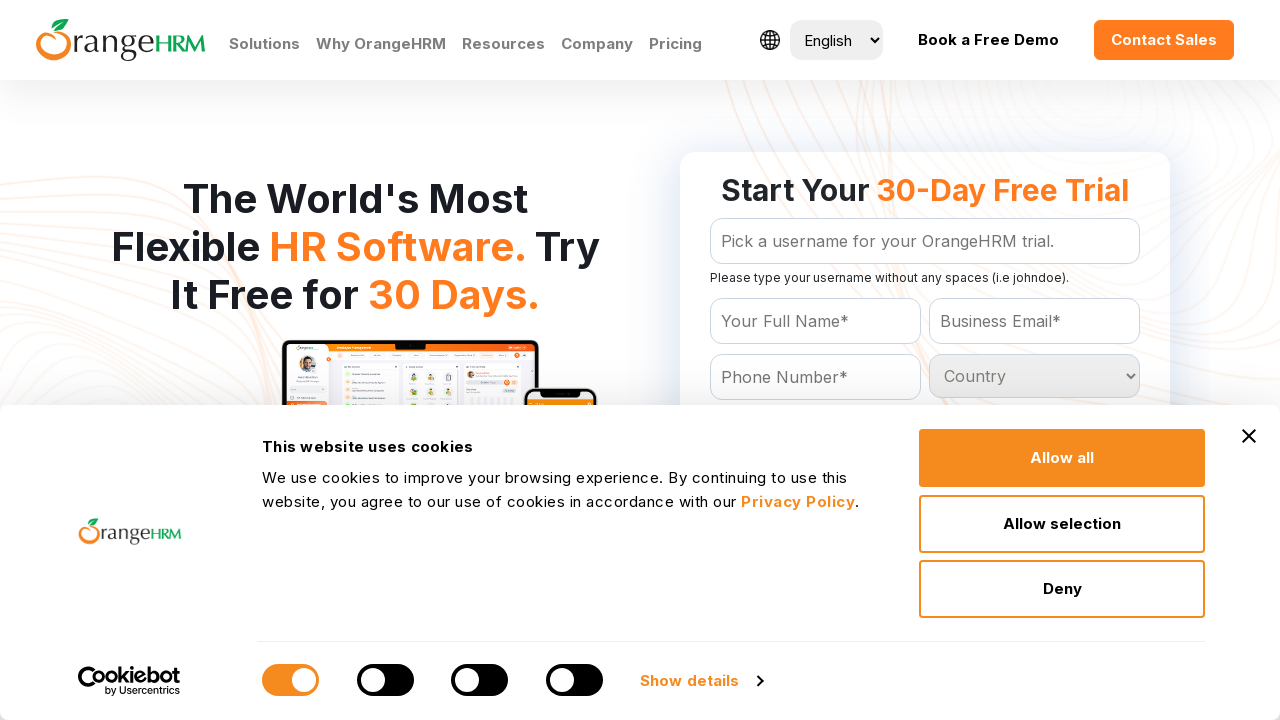

Retrieved and logged country option 185: Singapore
	
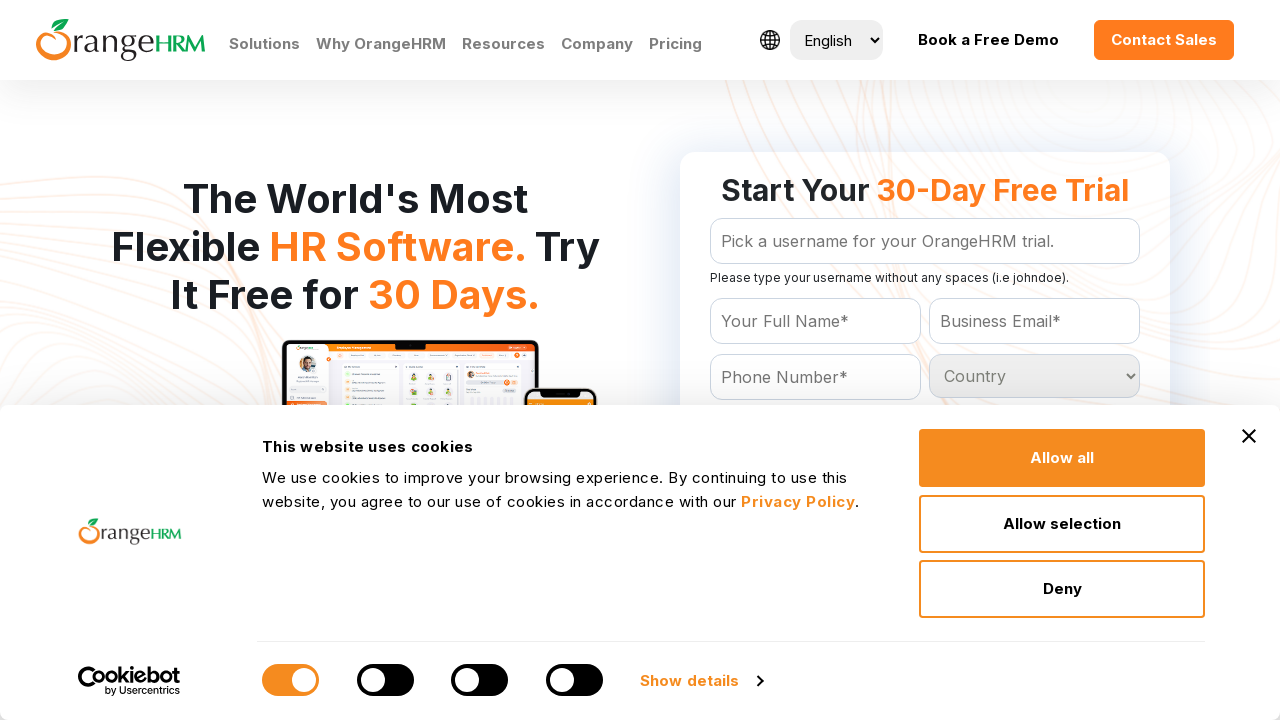

Retrieved and logged country option 186: Slovakia
	
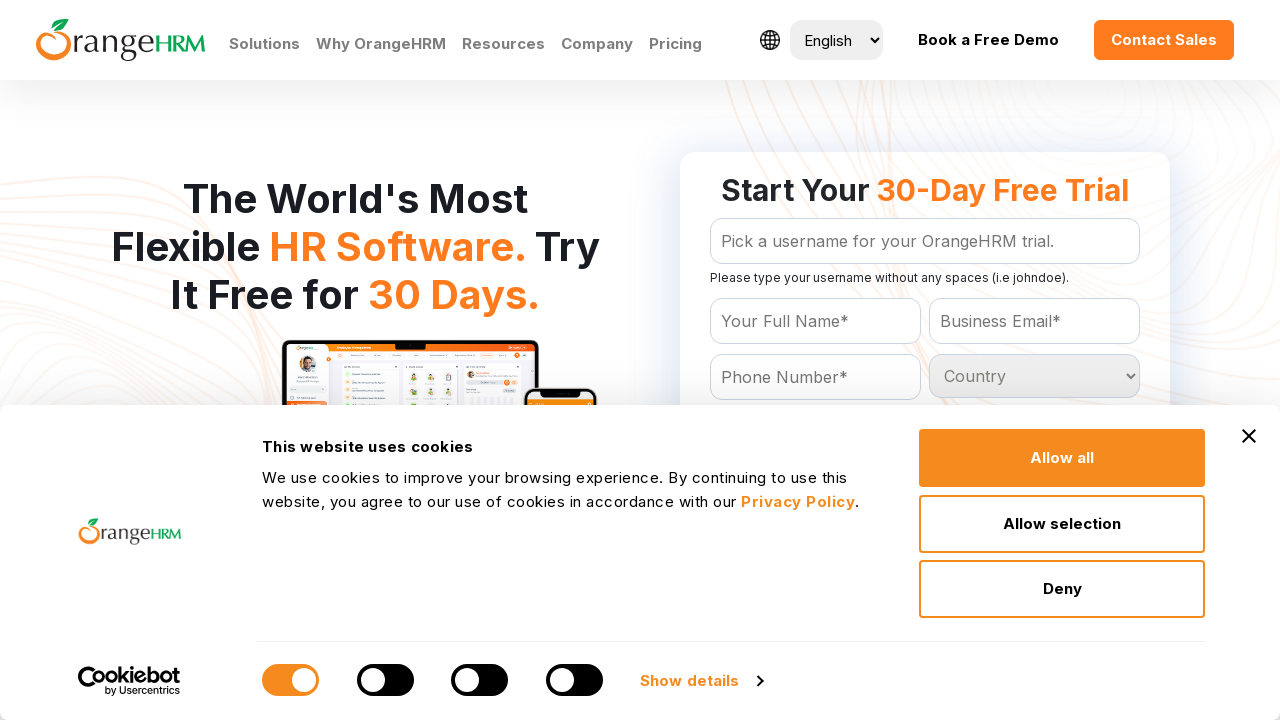

Retrieved and logged country option 187: Slovenia
	
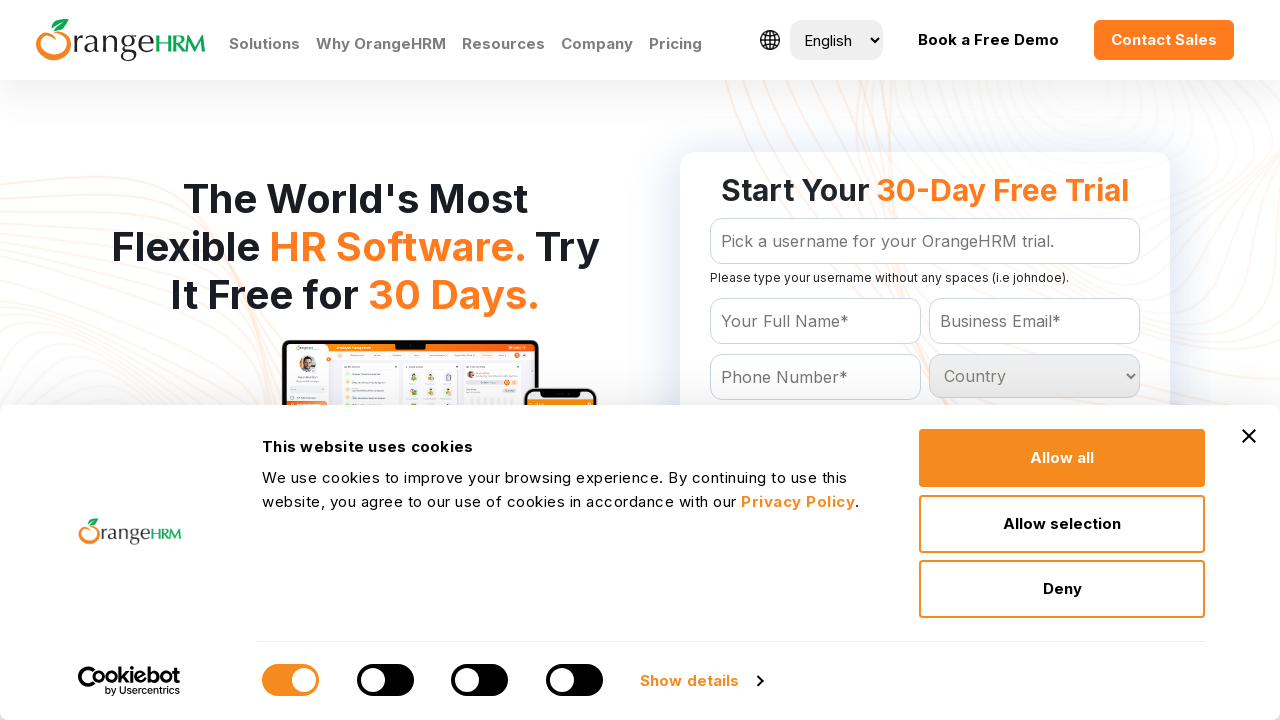

Retrieved and logged country option 188: Solomon Islands
	
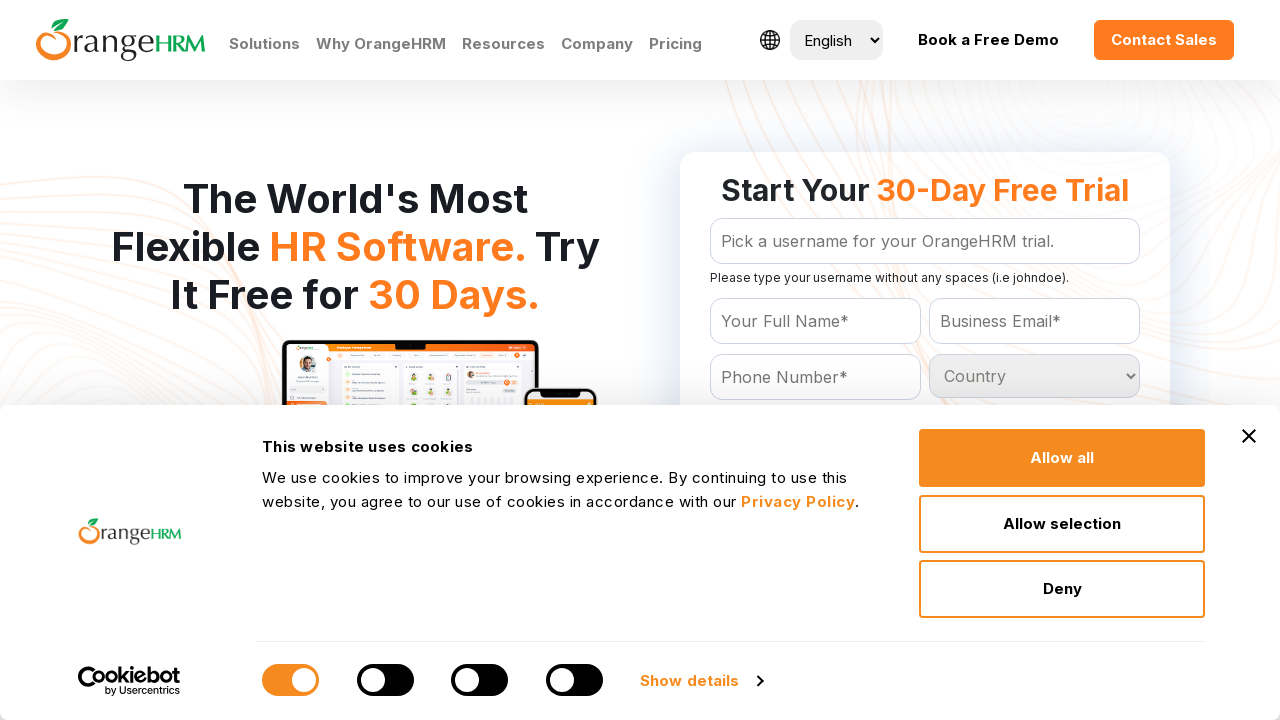

Retrieved and logged country option 189: Somalia
	
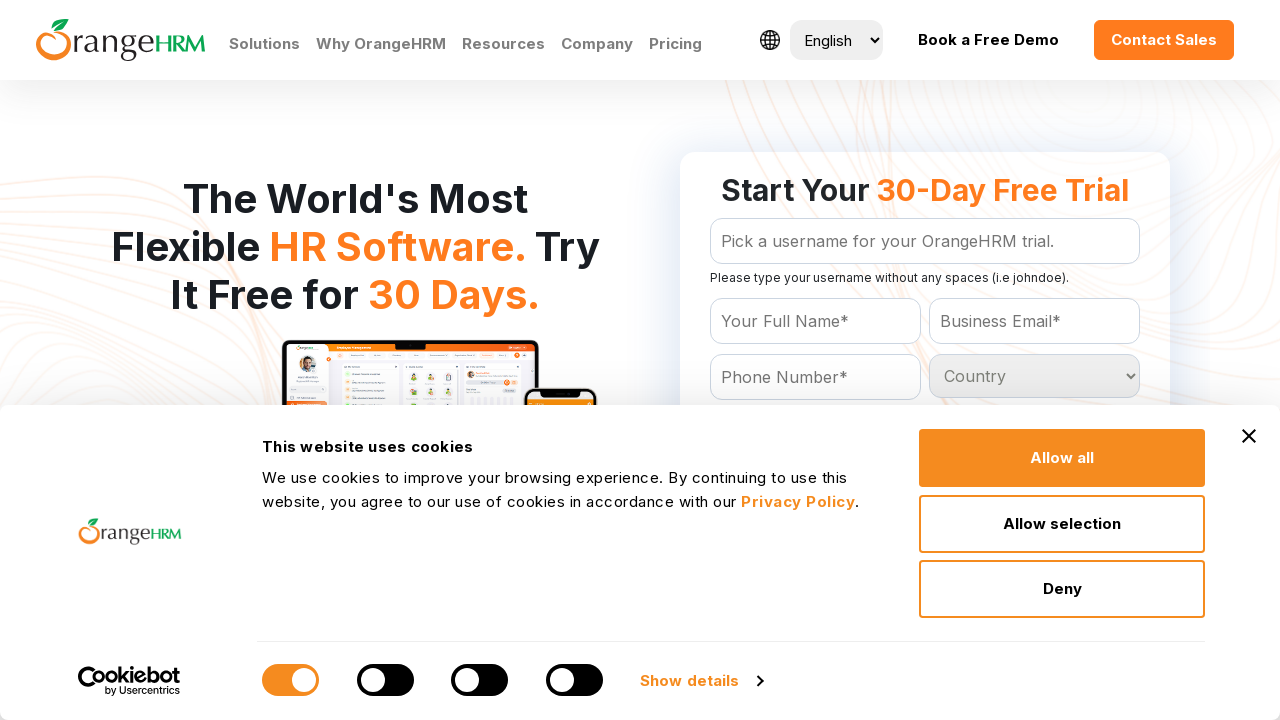

Retrieved and logged country option 190: South Africa
	
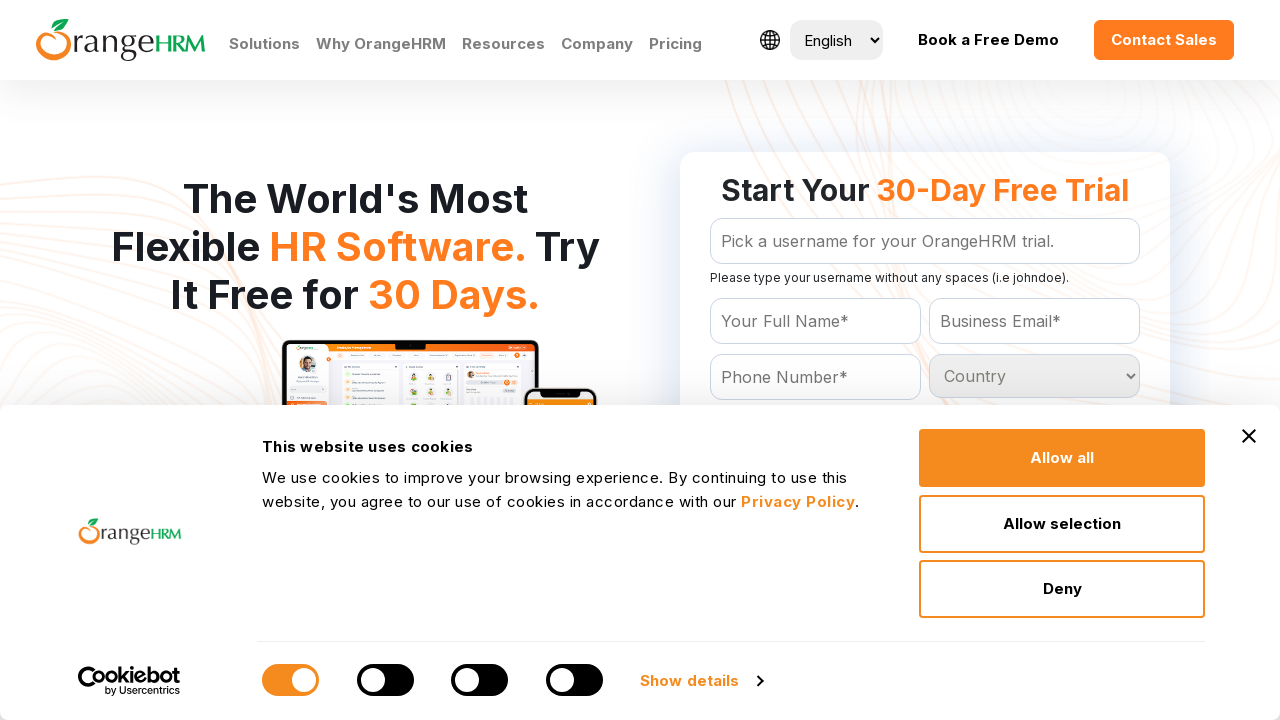

Retrieved and logged country option 191: South Georgia
	
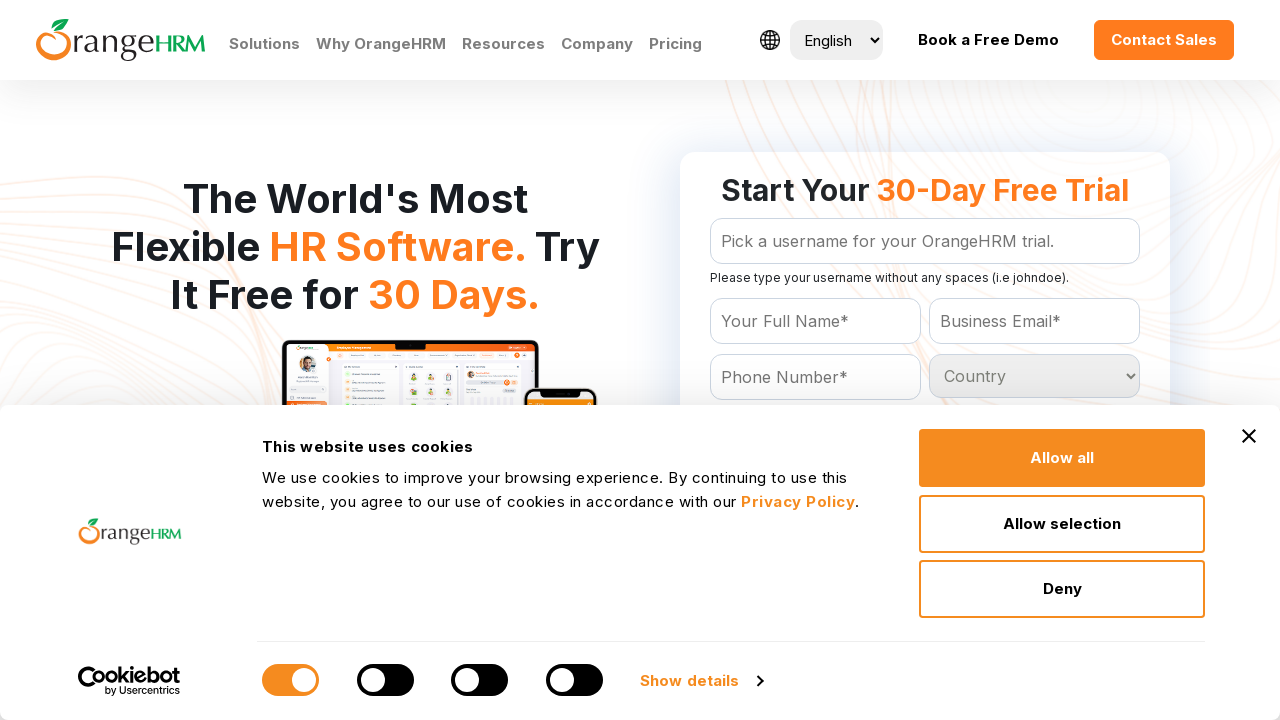

Retrieved and logged country option 192: Spain
	
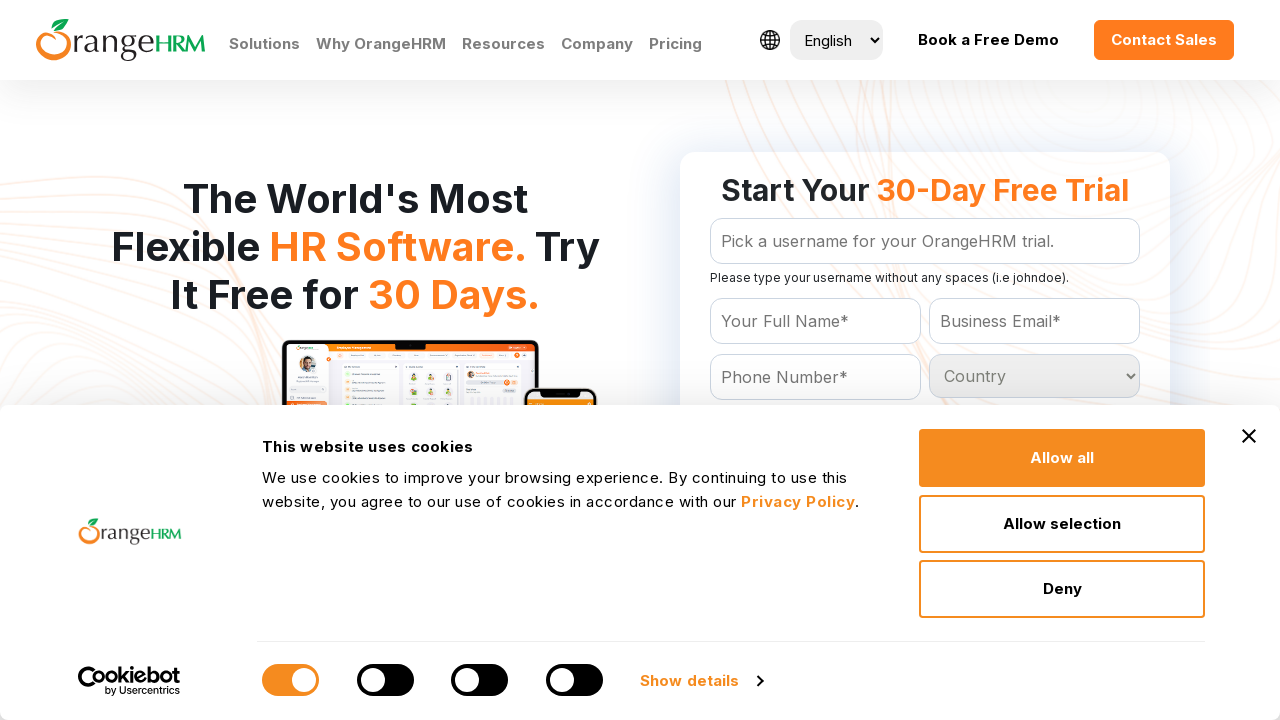

Retrieved and logged country option 193: Sri Lanka
	
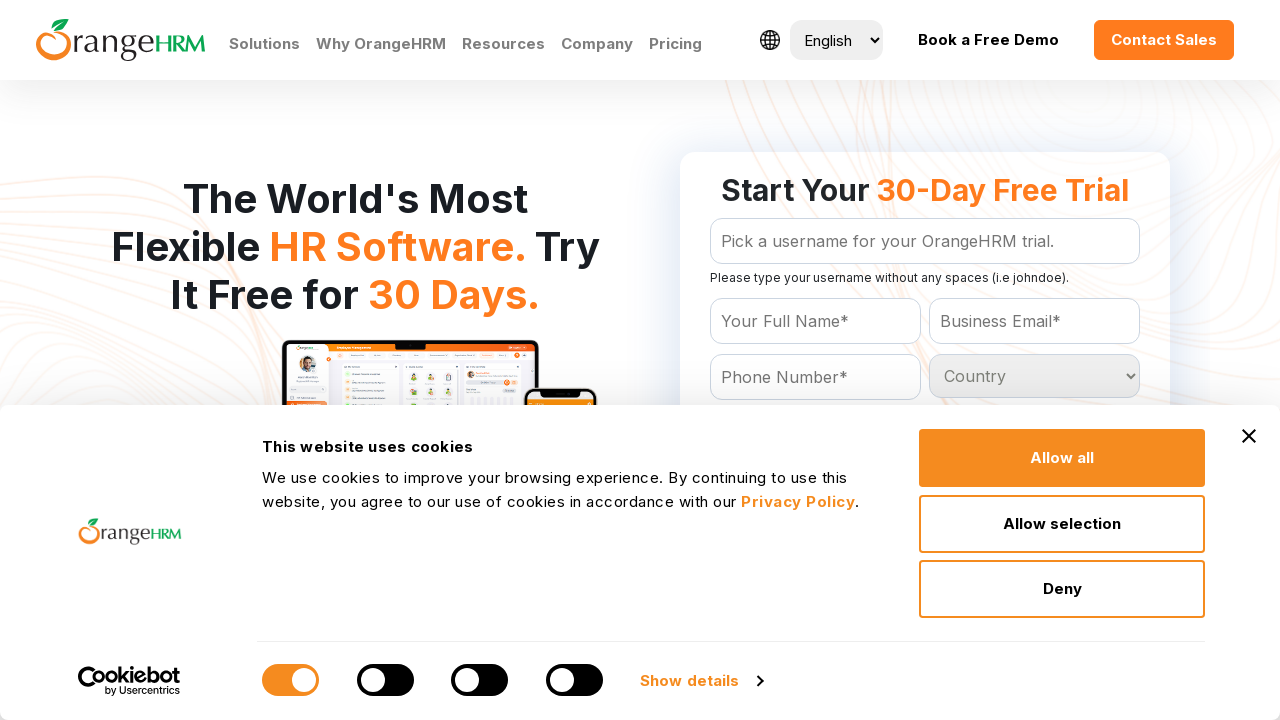

Retrieved and logged country option 194: Sudan
	
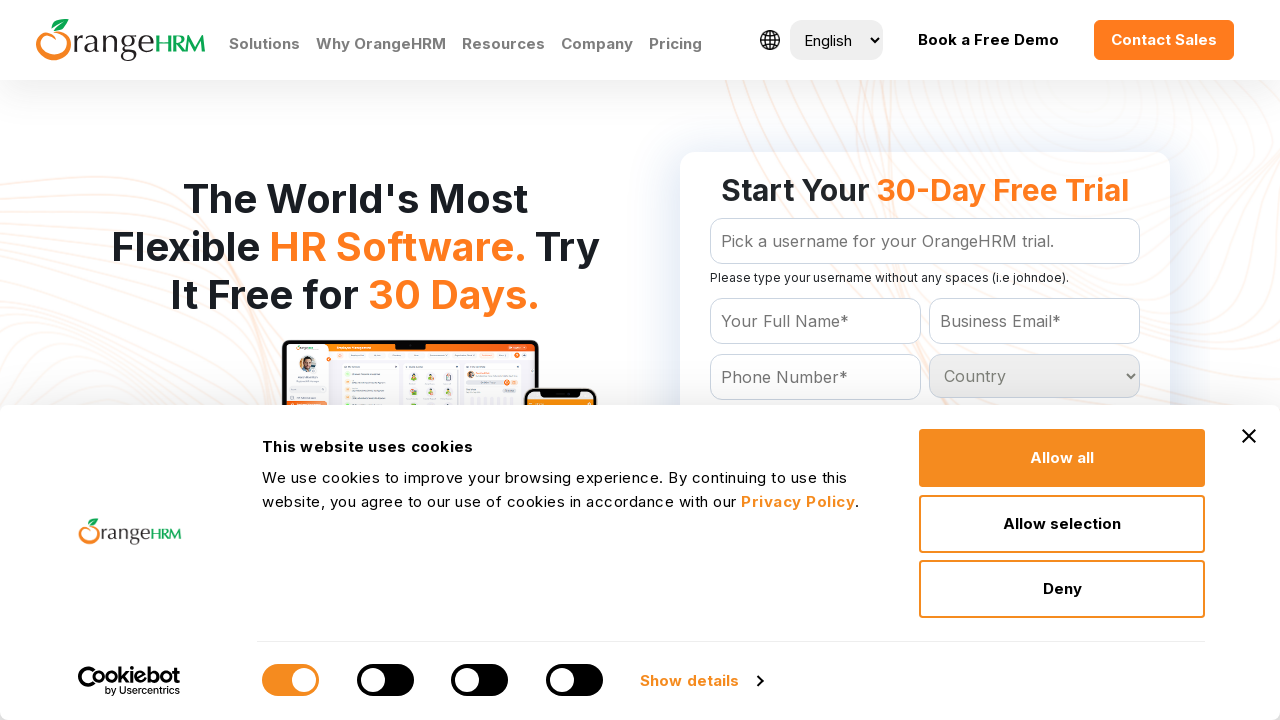

Retrieved and logged country option 195: Suriname
	
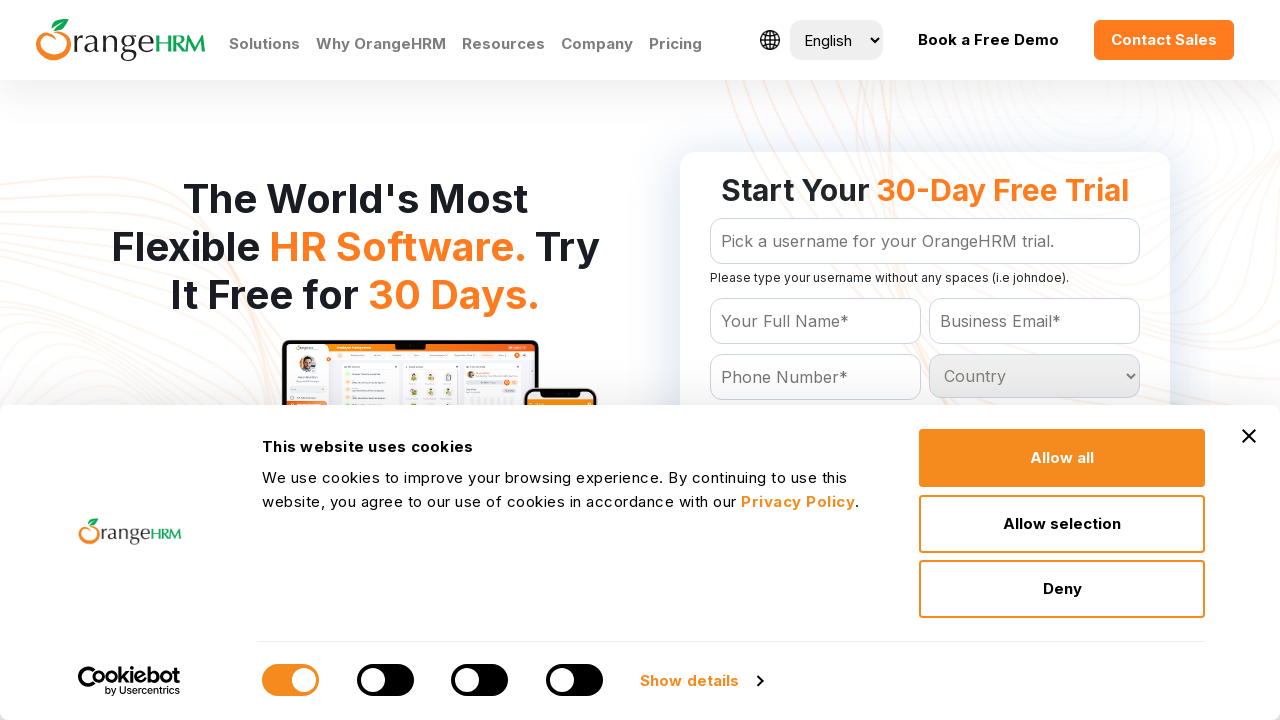

Retrieved and logged country option 196: Swaziland
	
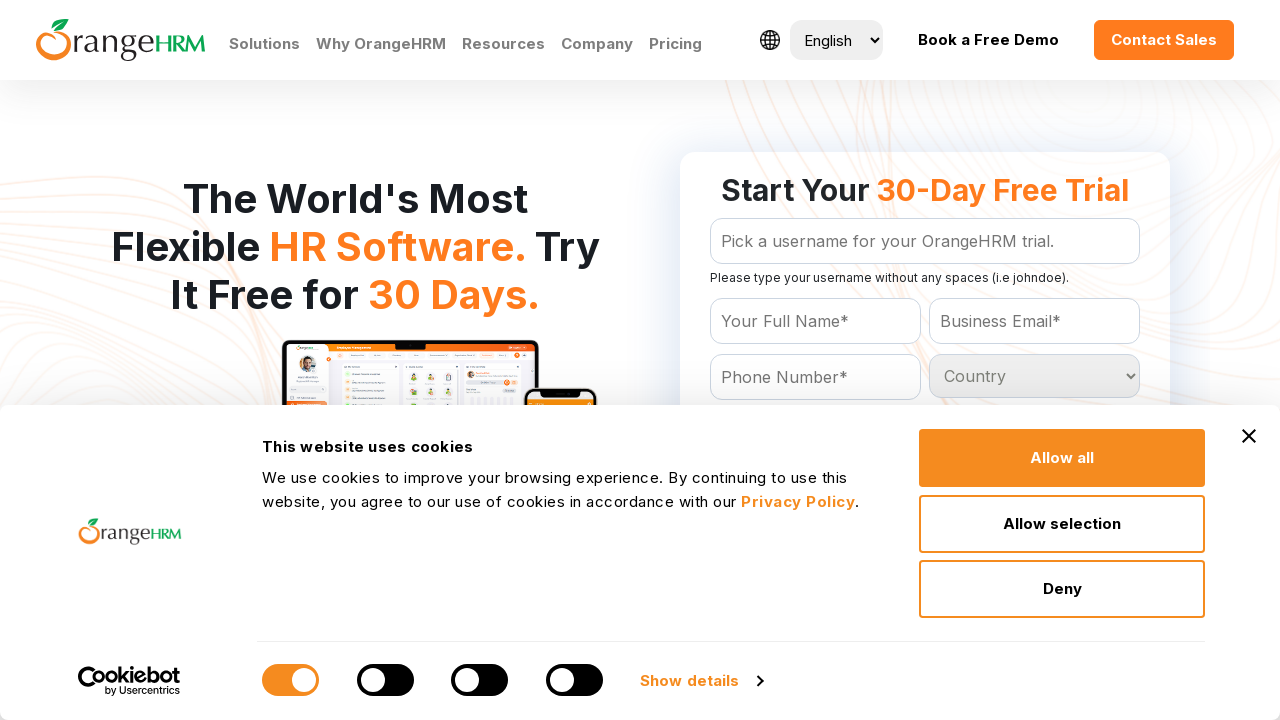

Retrieved and logged country option 197: Sweden
	
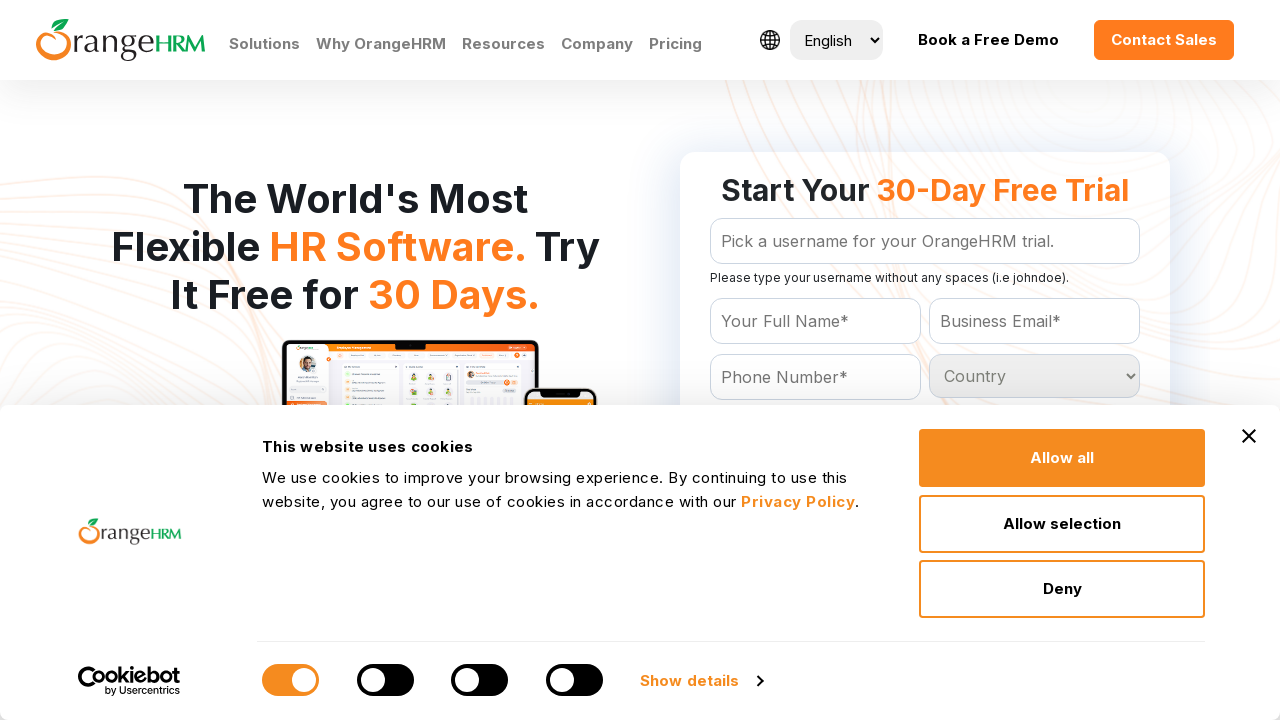

Retrieved and logged country option 198: Switzerland
	
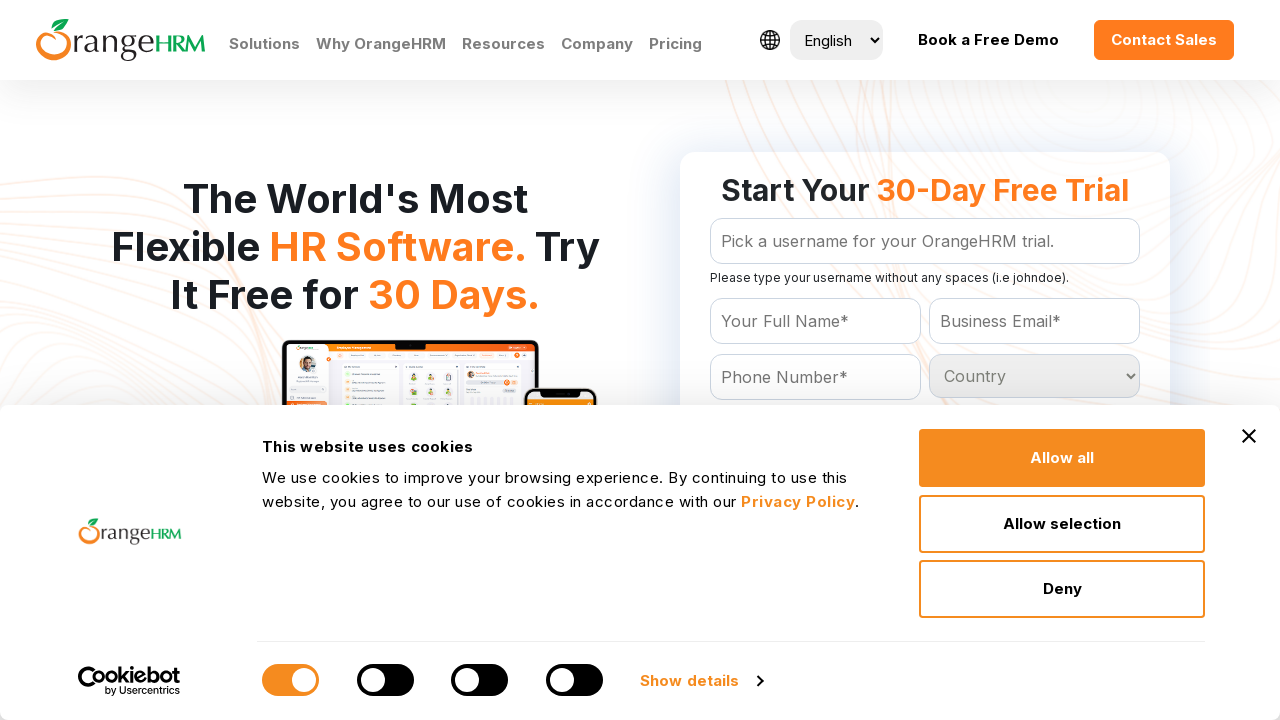

Retrieved and logged country option 199: Syrian Arab Republic
	
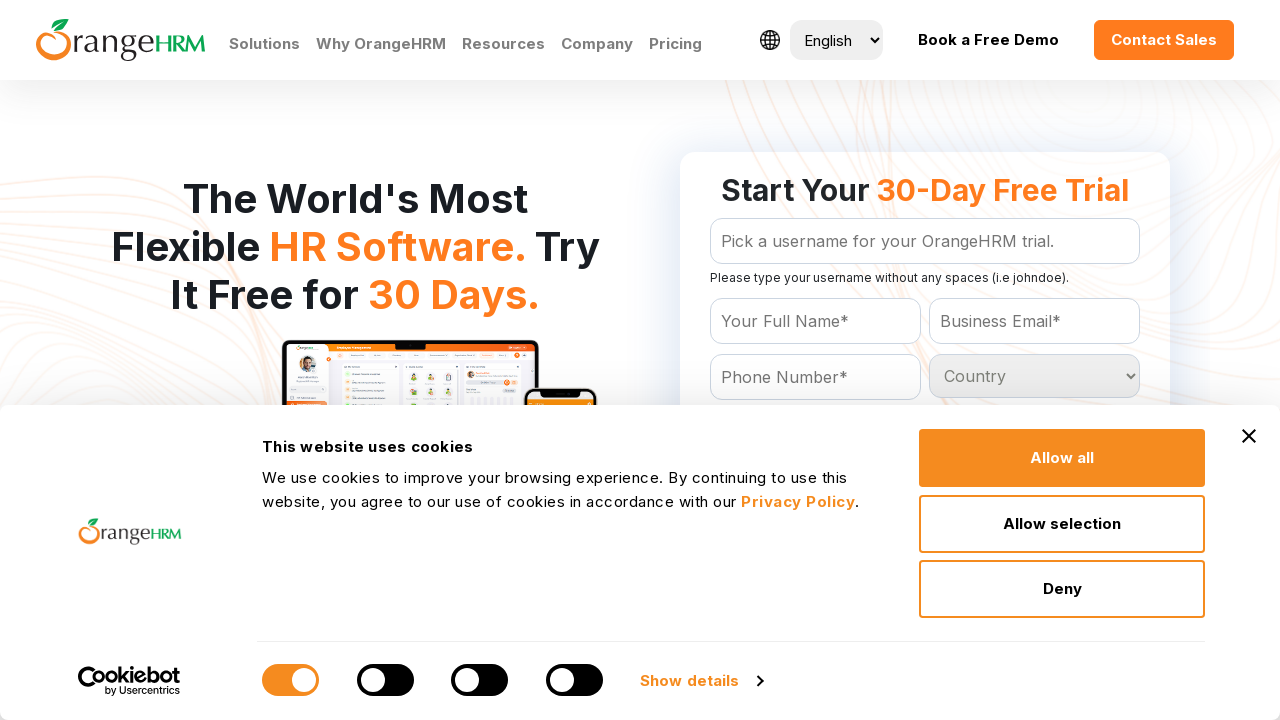

Retrieved and logged country option 200: Taiwan
	
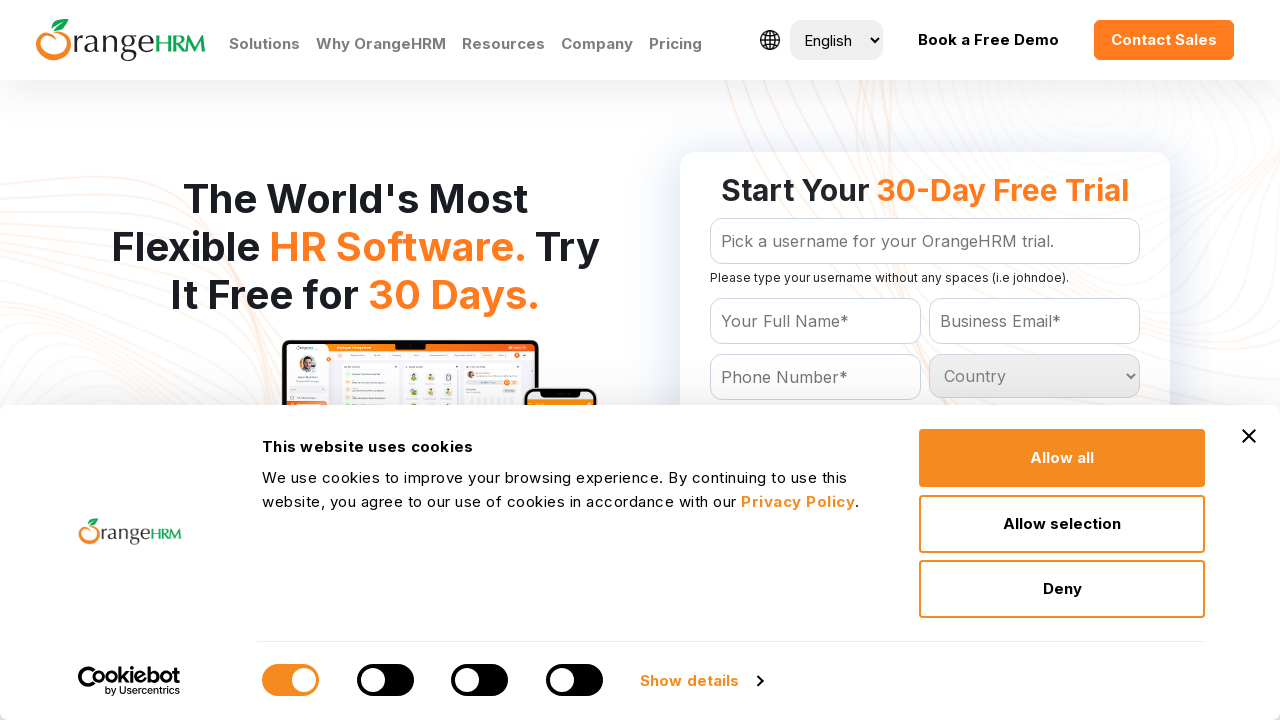

Retrieved and logged country option 201: Tajikistan
	
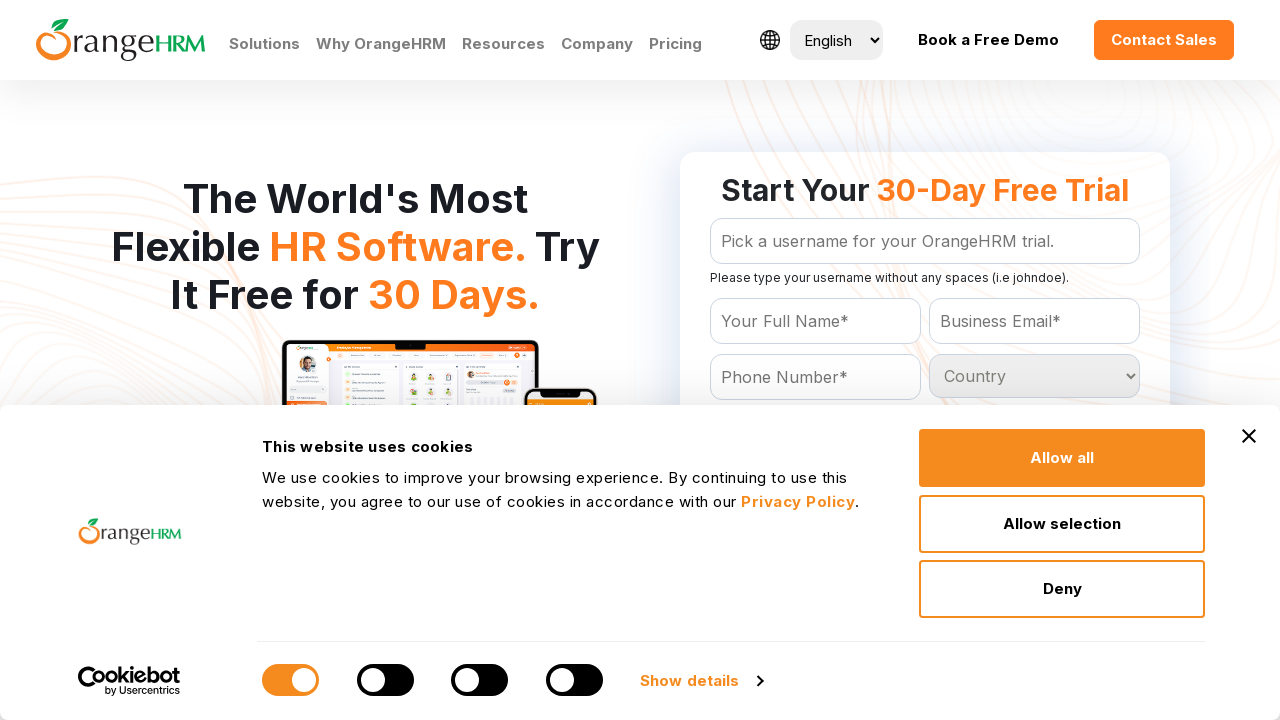

Retrieved and logged country option 202: Tanzania
	
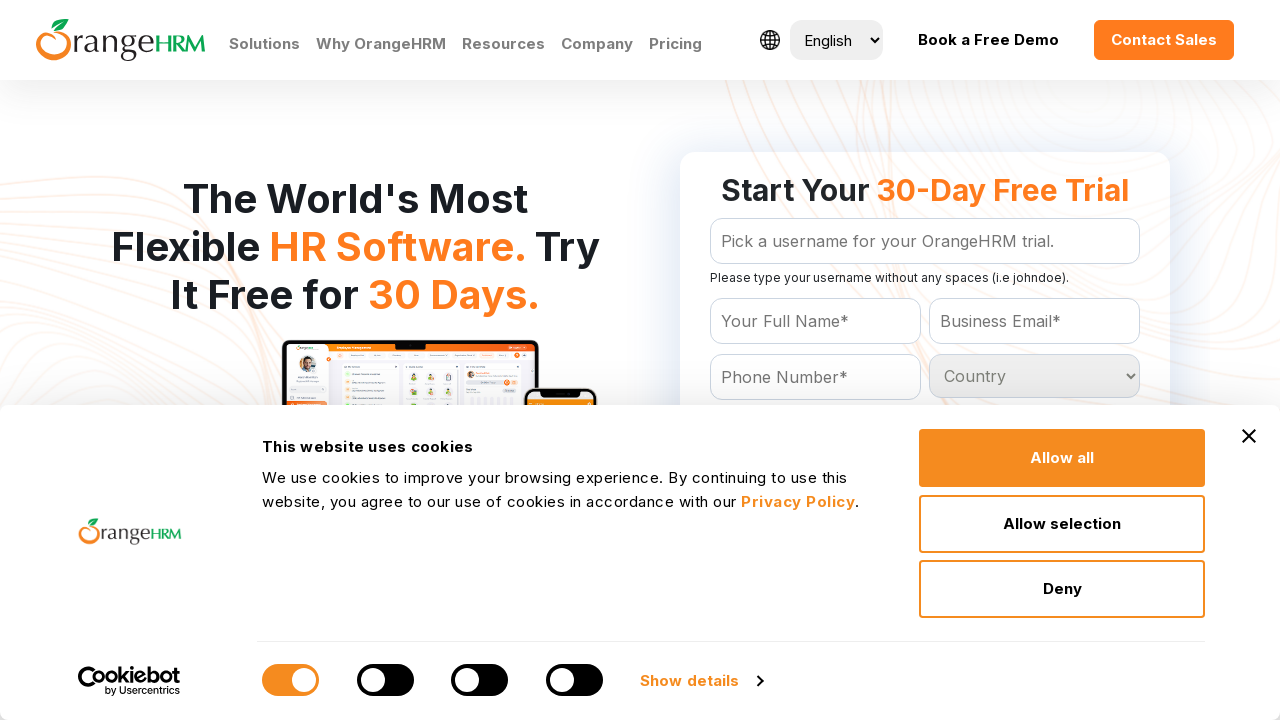

Retrieved and logged country option 203: Thailand
	
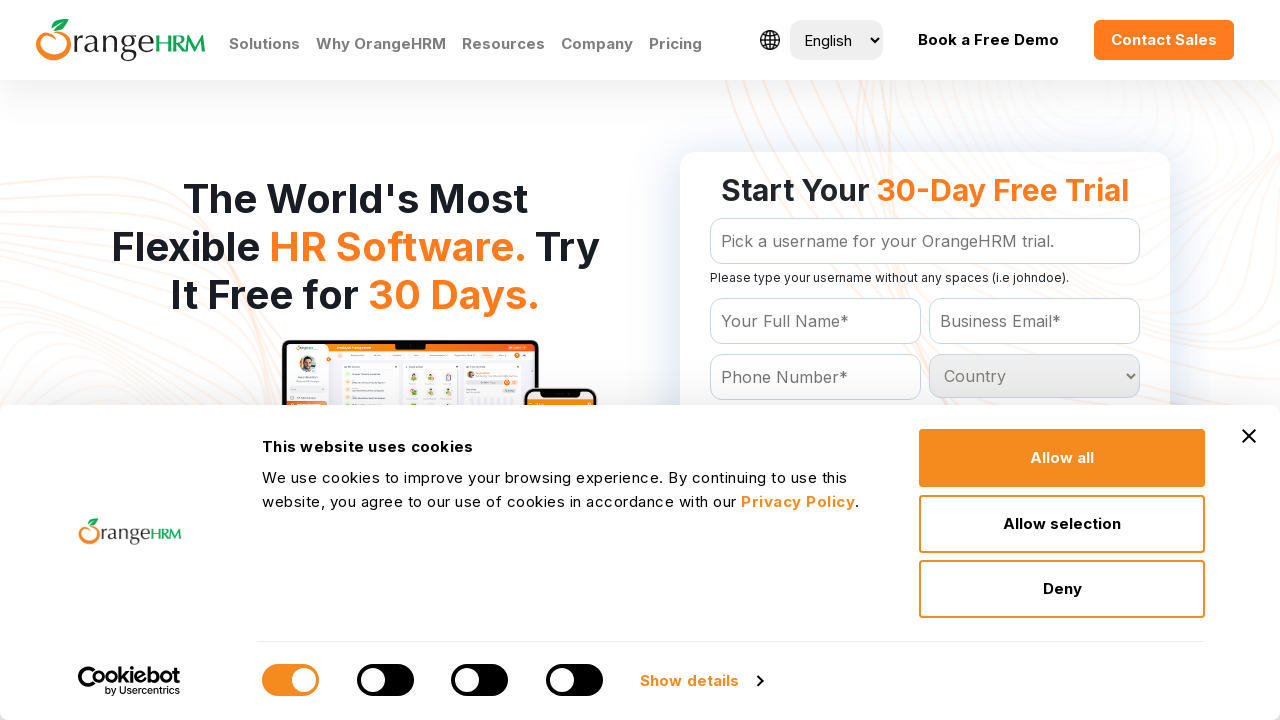

Retrieved and logged country option 204: Togo
	
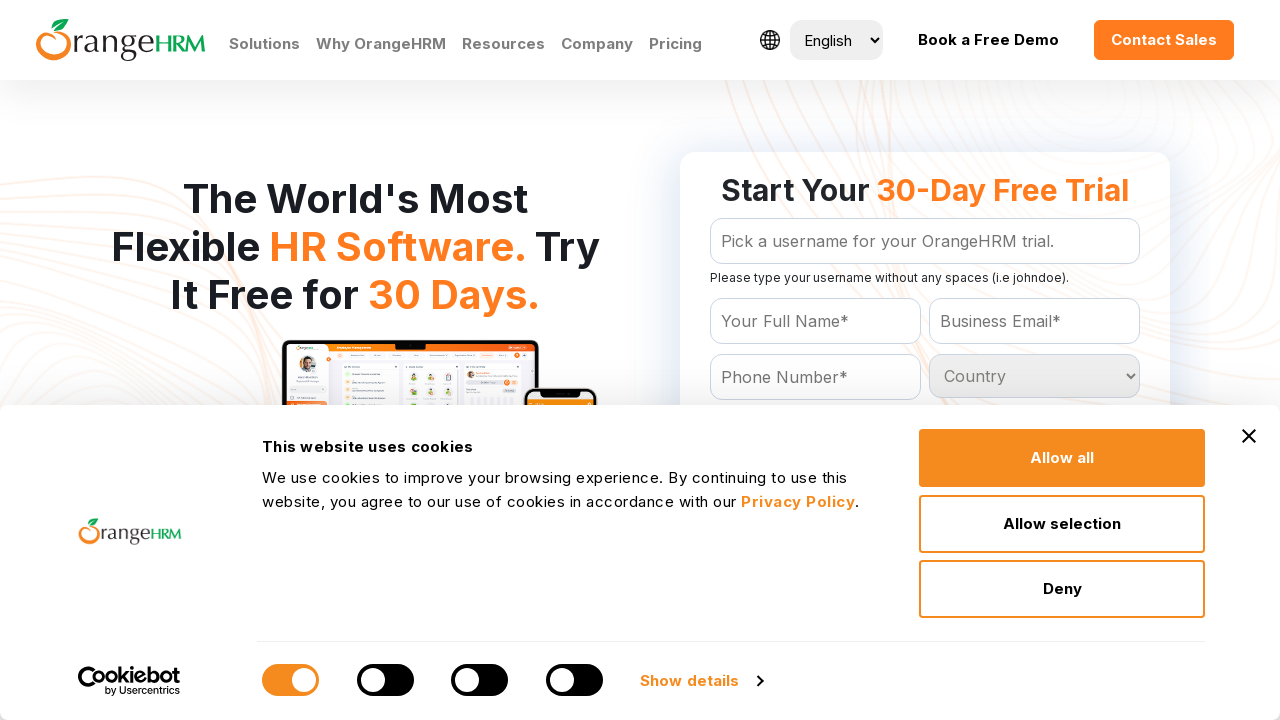

Retrieved and logged country option 205: Tokelau
	
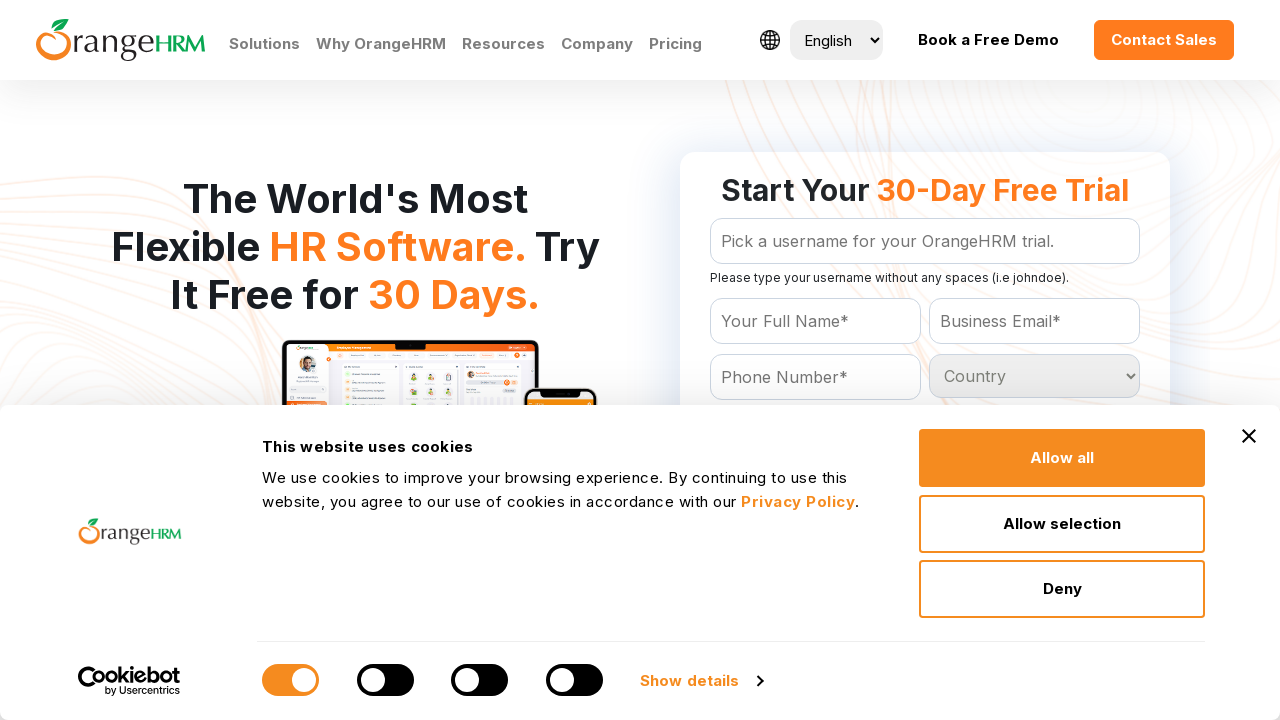

Retrieved and logged country option 206: Tonga
	
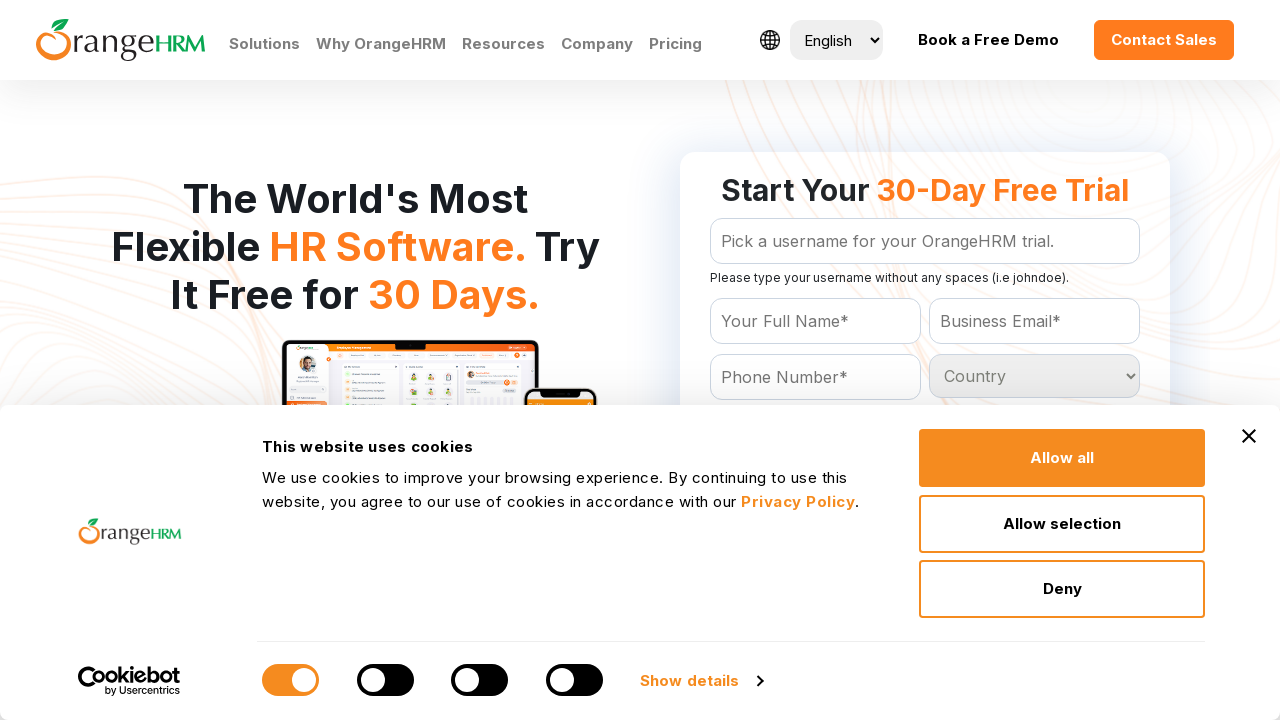

Retrieved and logged country option 207: Trinidad and Tobago
	
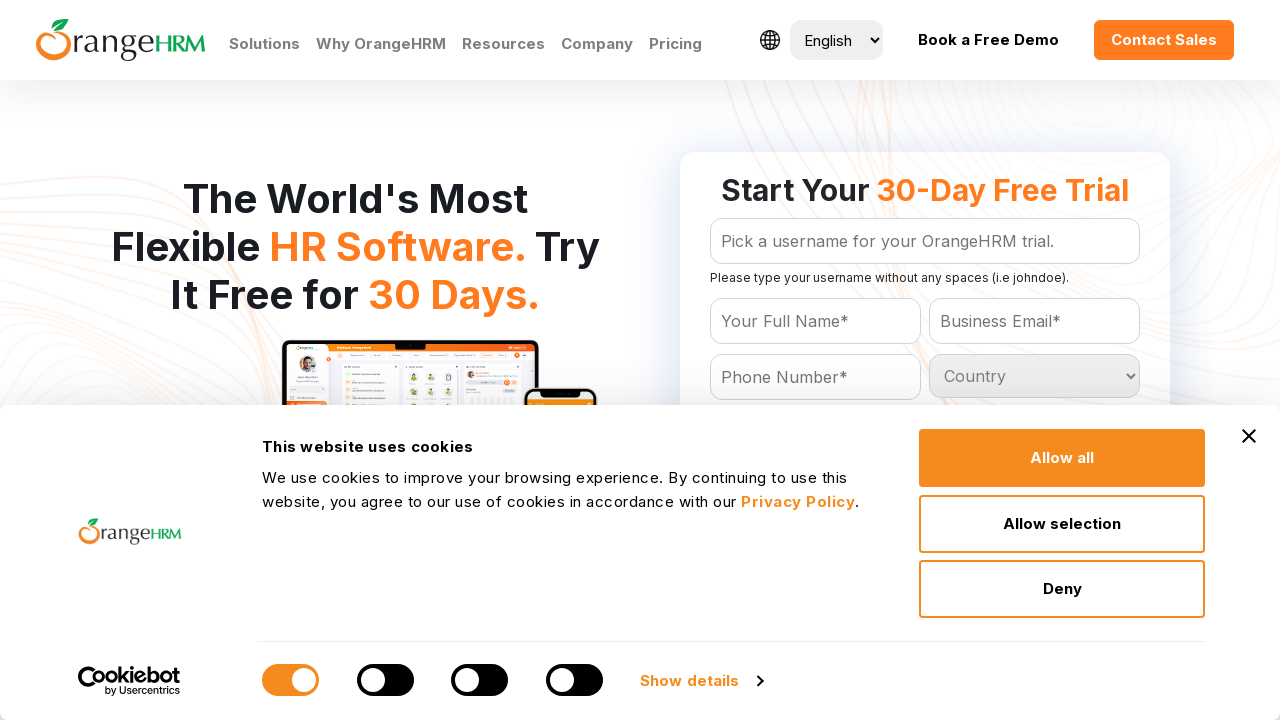

Retrieved and logged country option 208: Tunisia
	
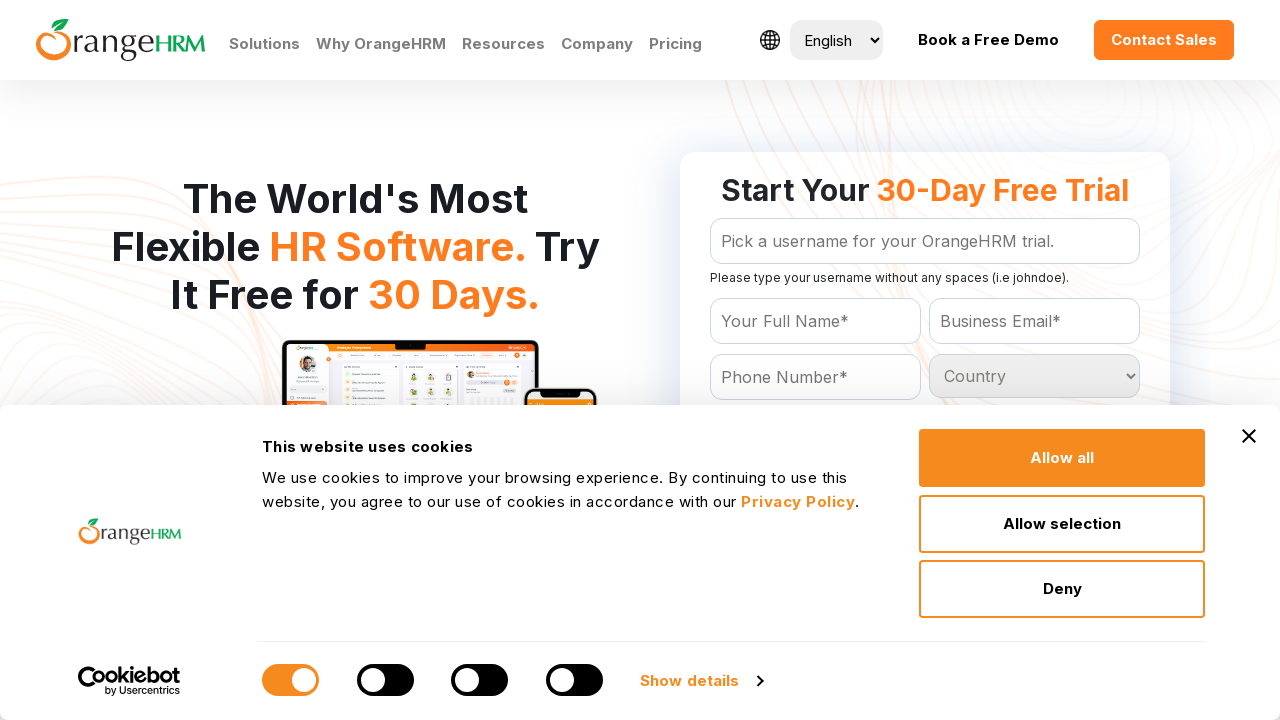

Retrieved and logged country option 209: Turkey
	
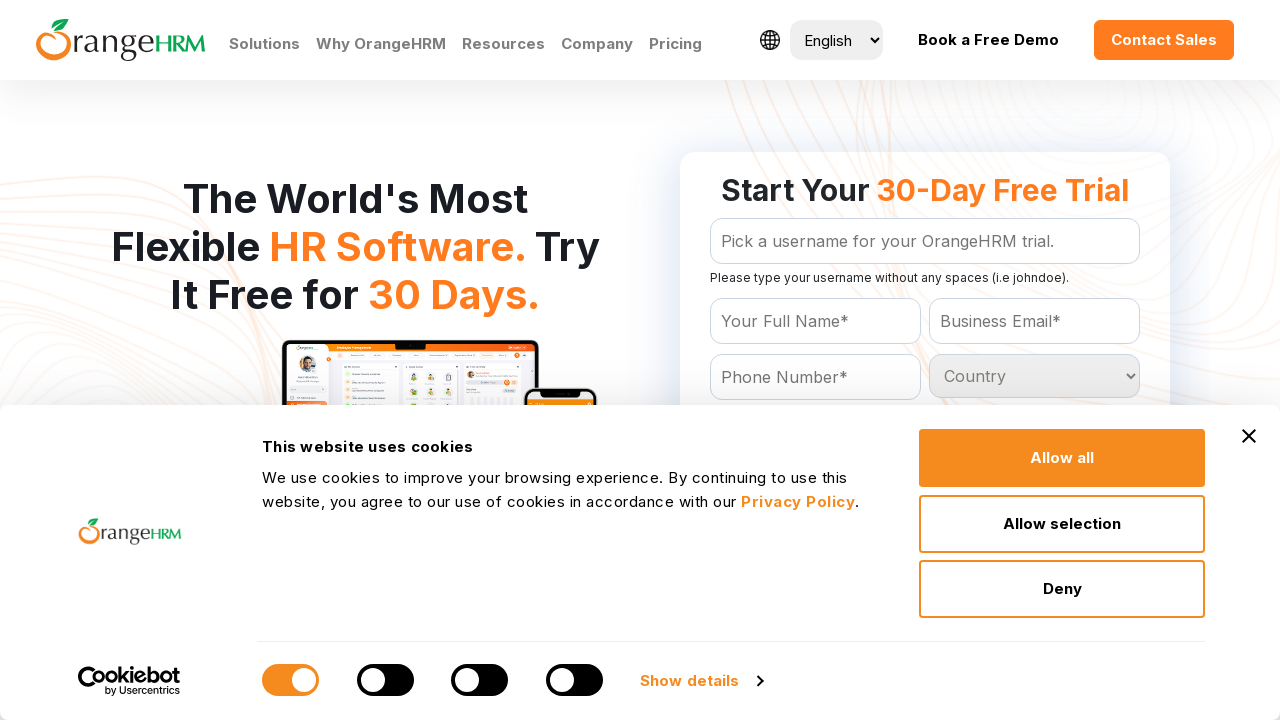

Retrieved and logged country option 210: Turkmenistan
	
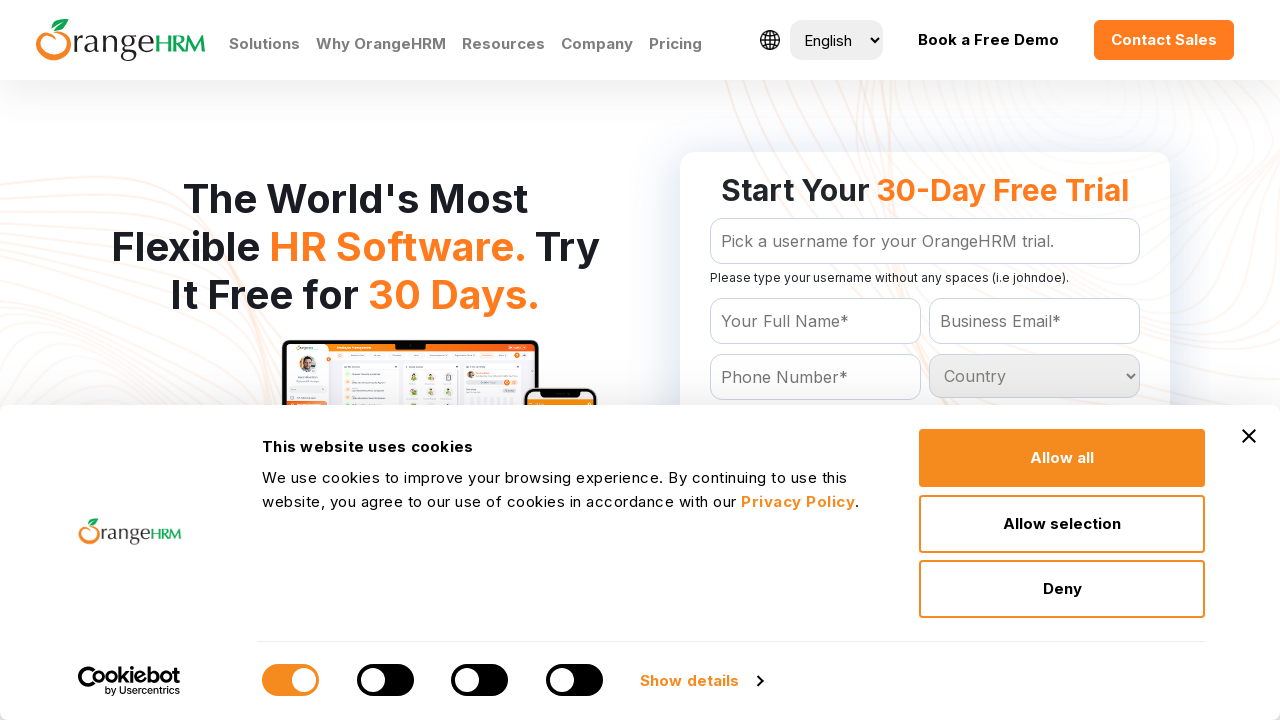

Retrieved and logged country option 211: Turks and Caicos Islands
	
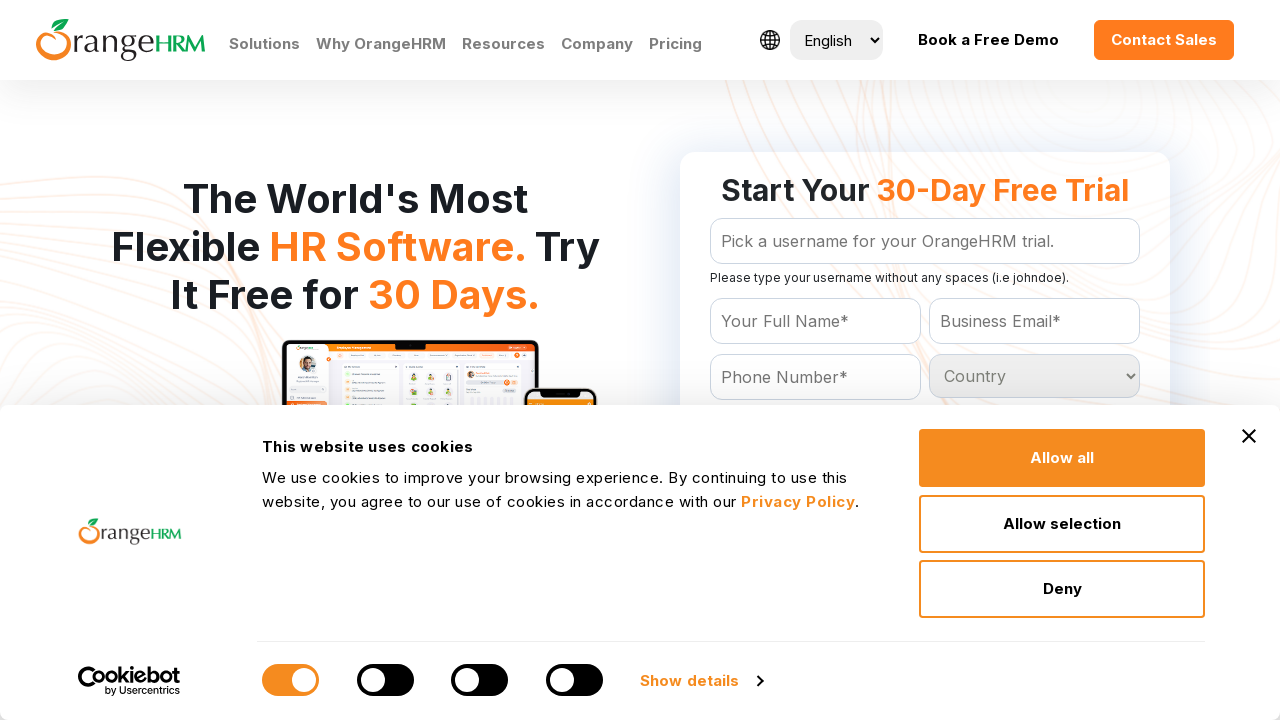

Retrieved and logged country option 212: Tuvalu
	
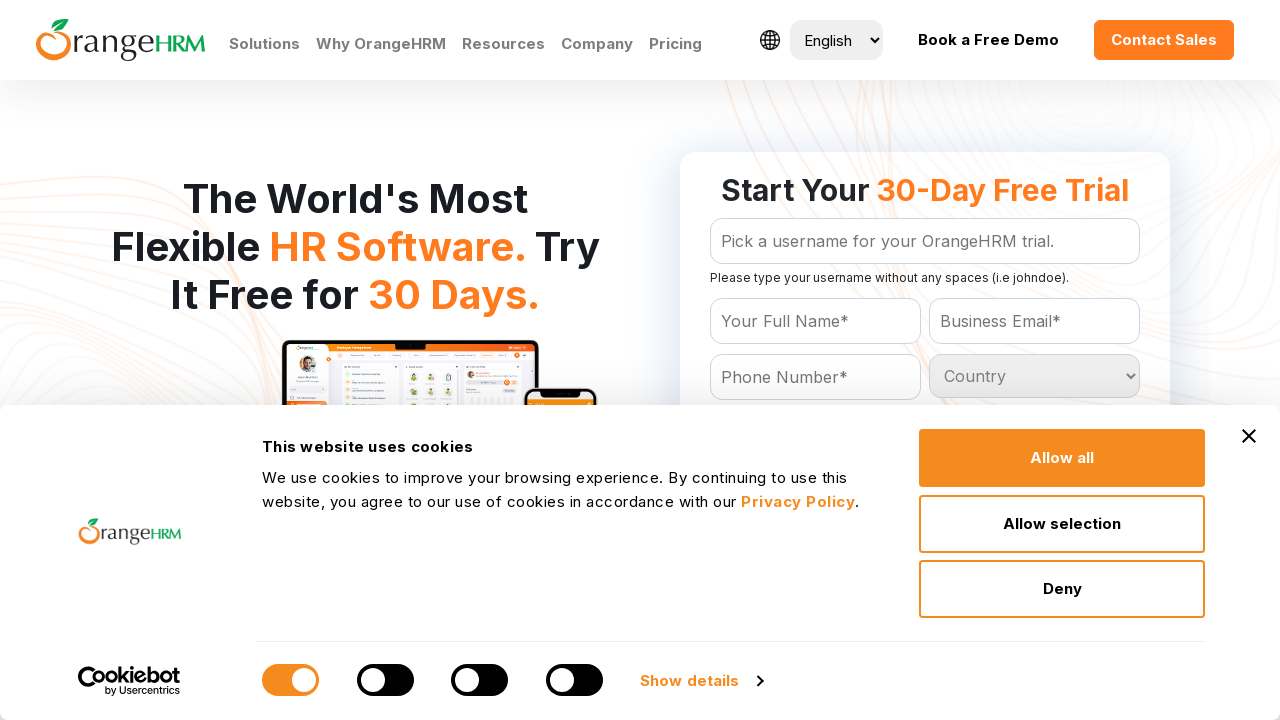

Retrieved and logged country option 213: Uganda
	
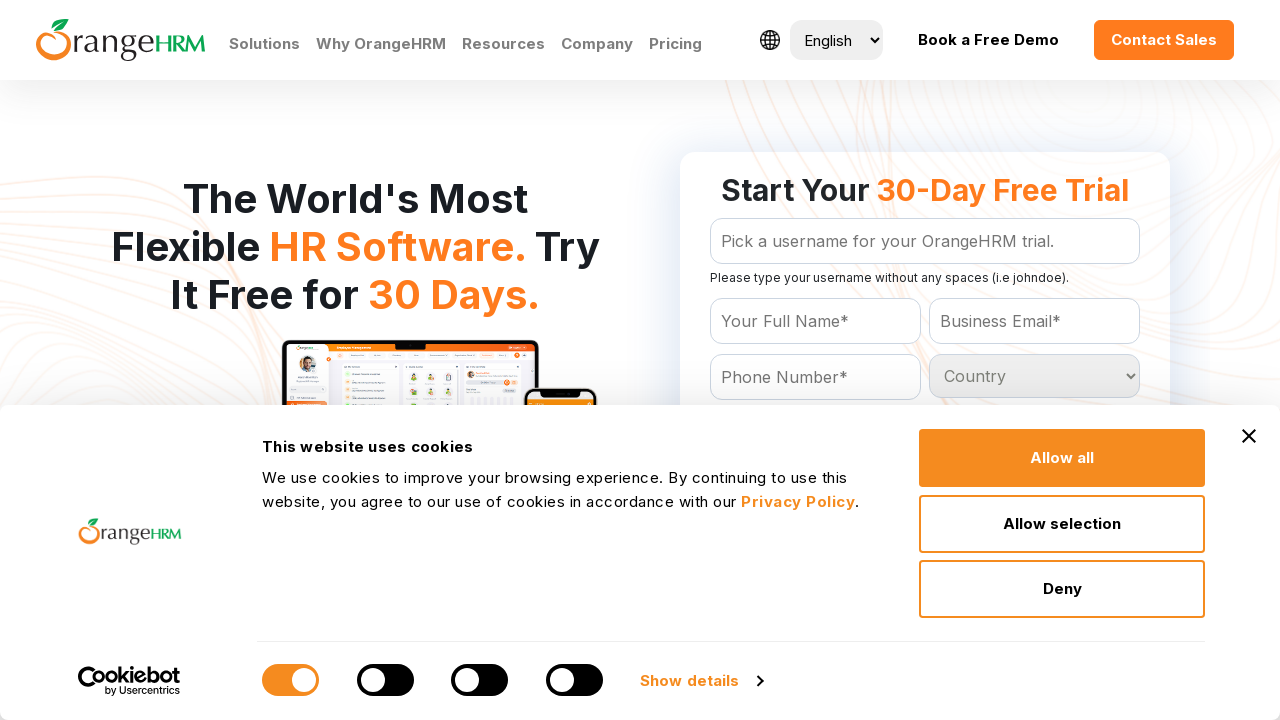

Retrieved and logged country option 214: Ukraine
	
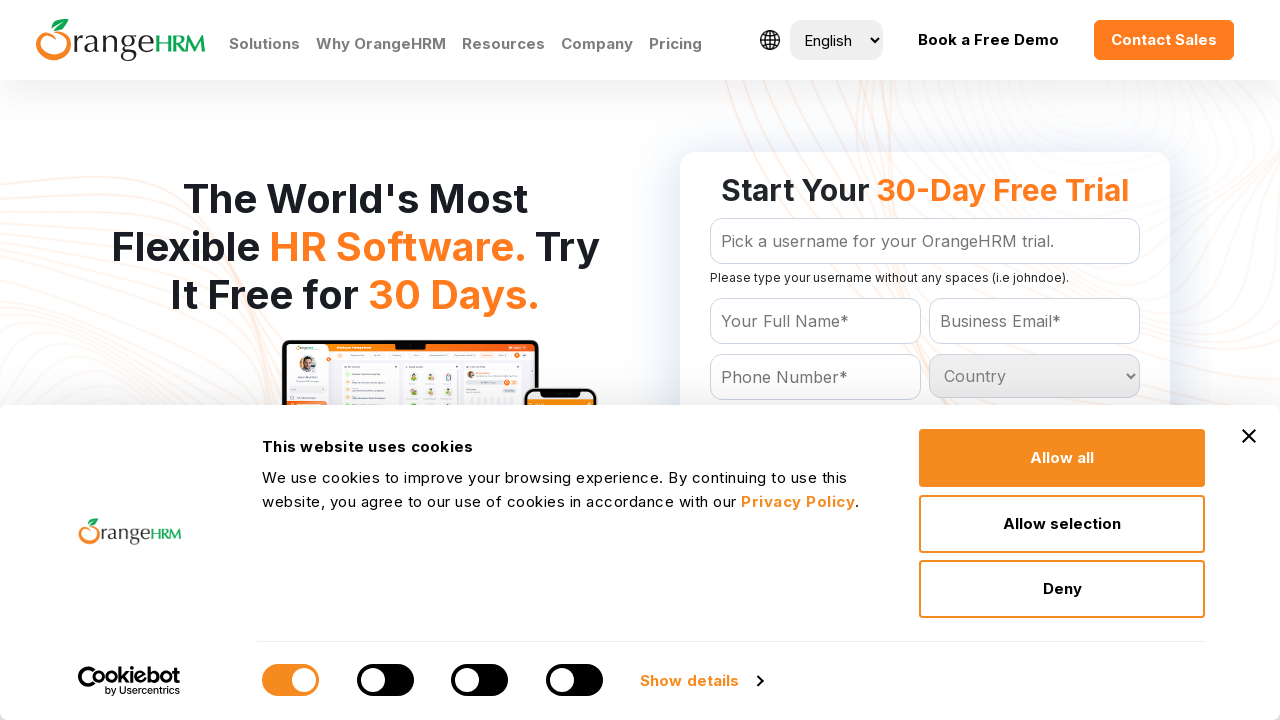

Retrieved and logged country option 215: United Arab Emirates
	
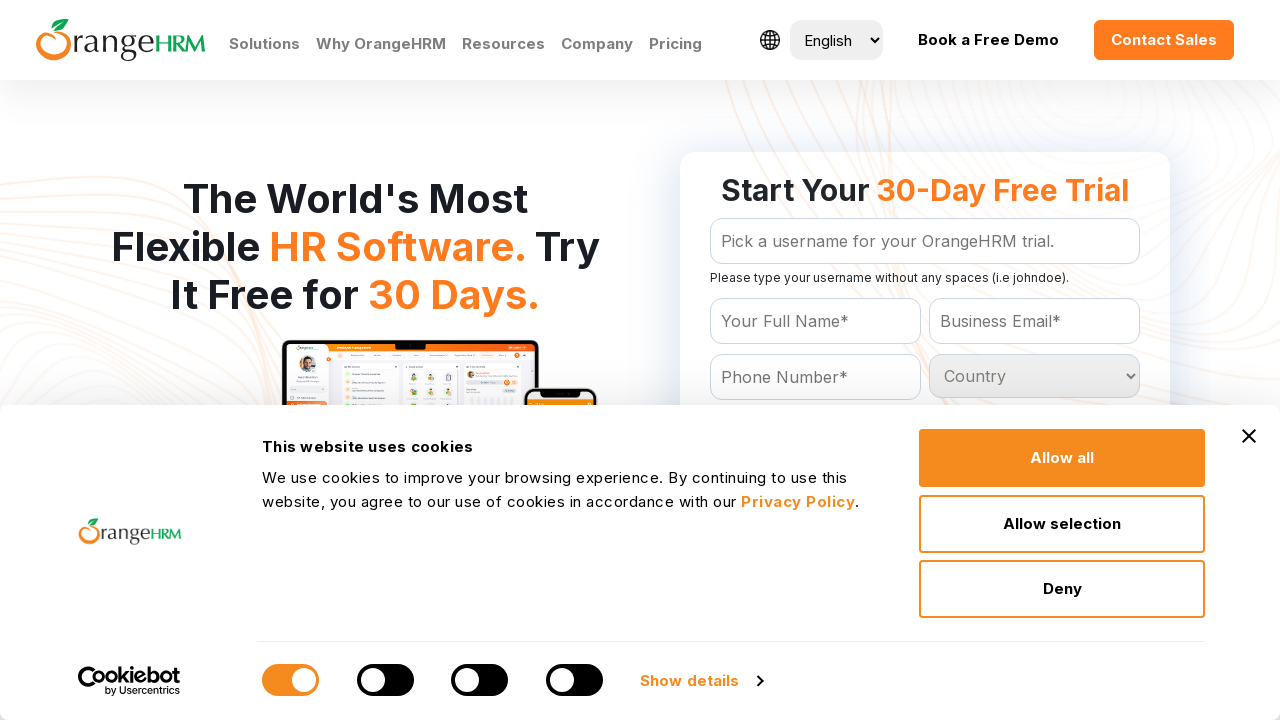

Retrieved and logged country option 216: United Kingdom
	
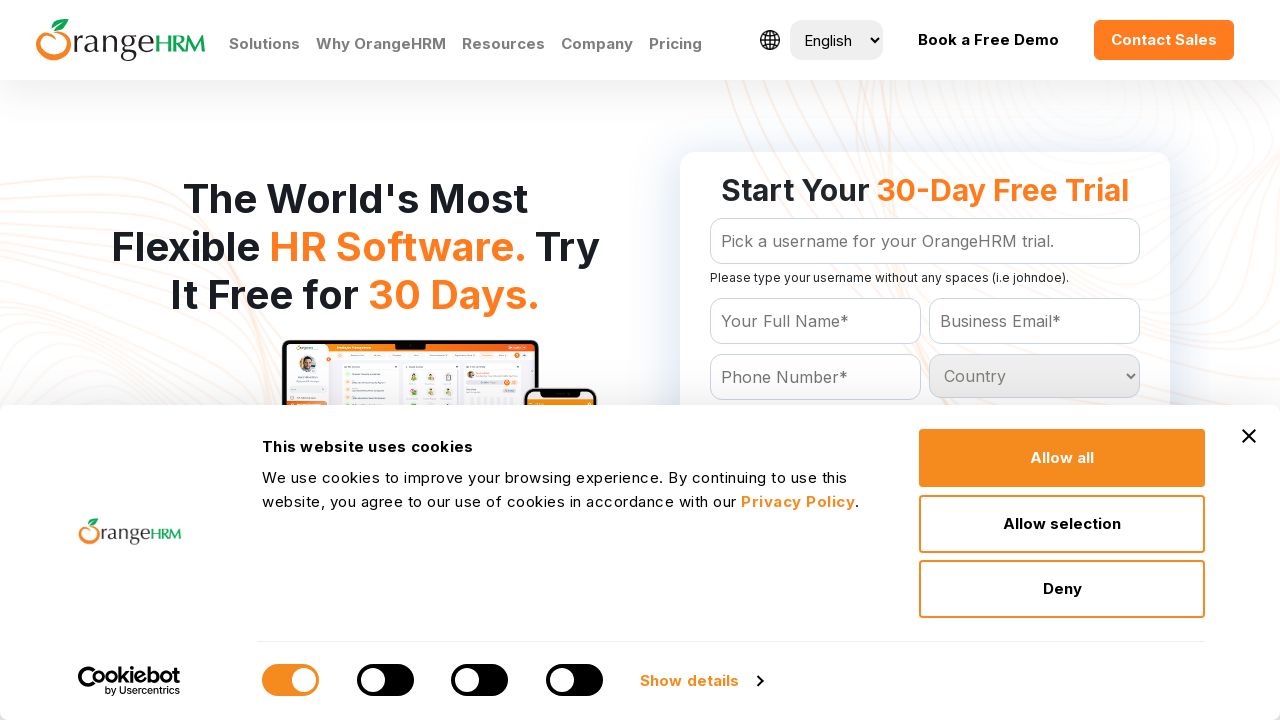

Retrieved and logged country option 217: United States
	
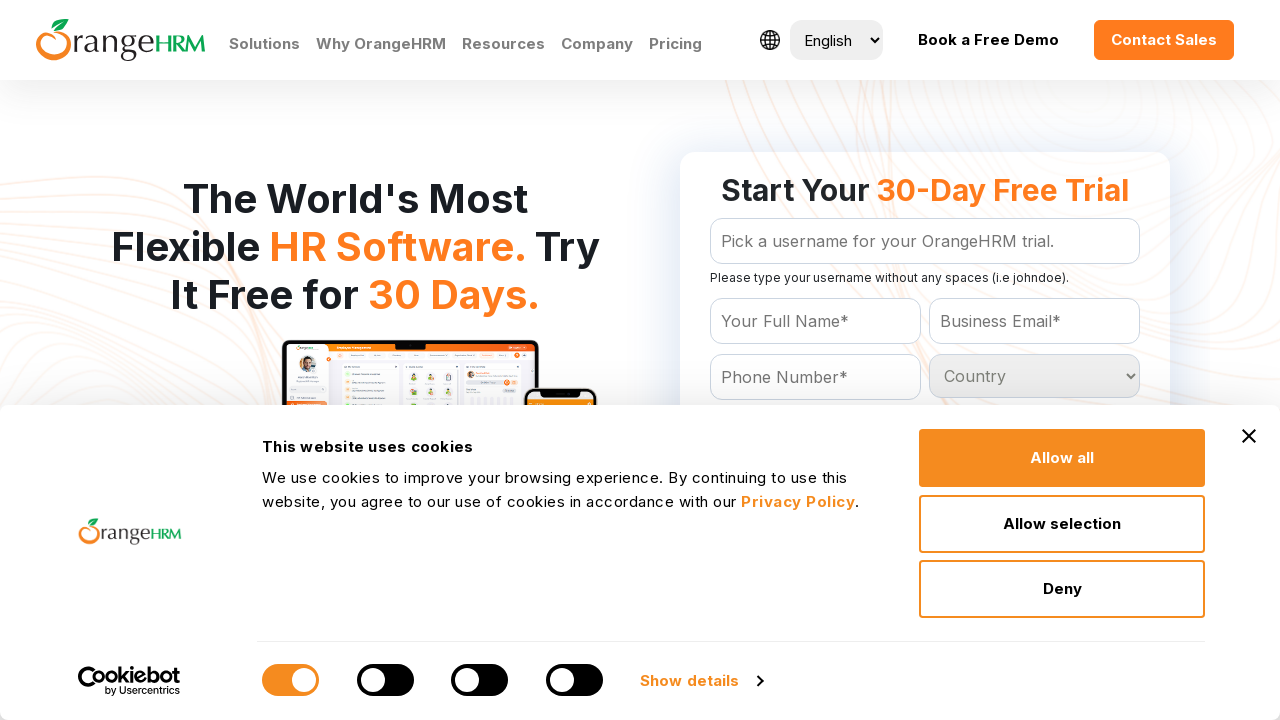

Retrieved and logged country option 218: Uruguay
	
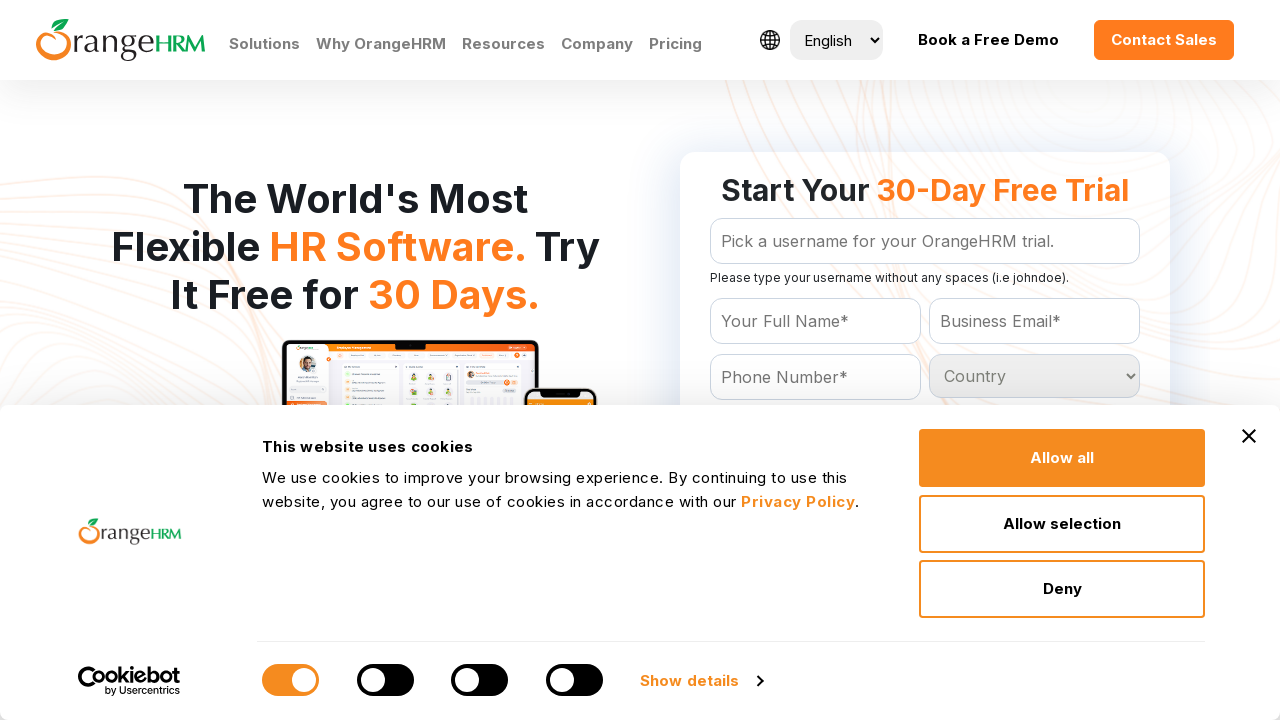

Retrieved and logged country option 219: Uzbekistan
	
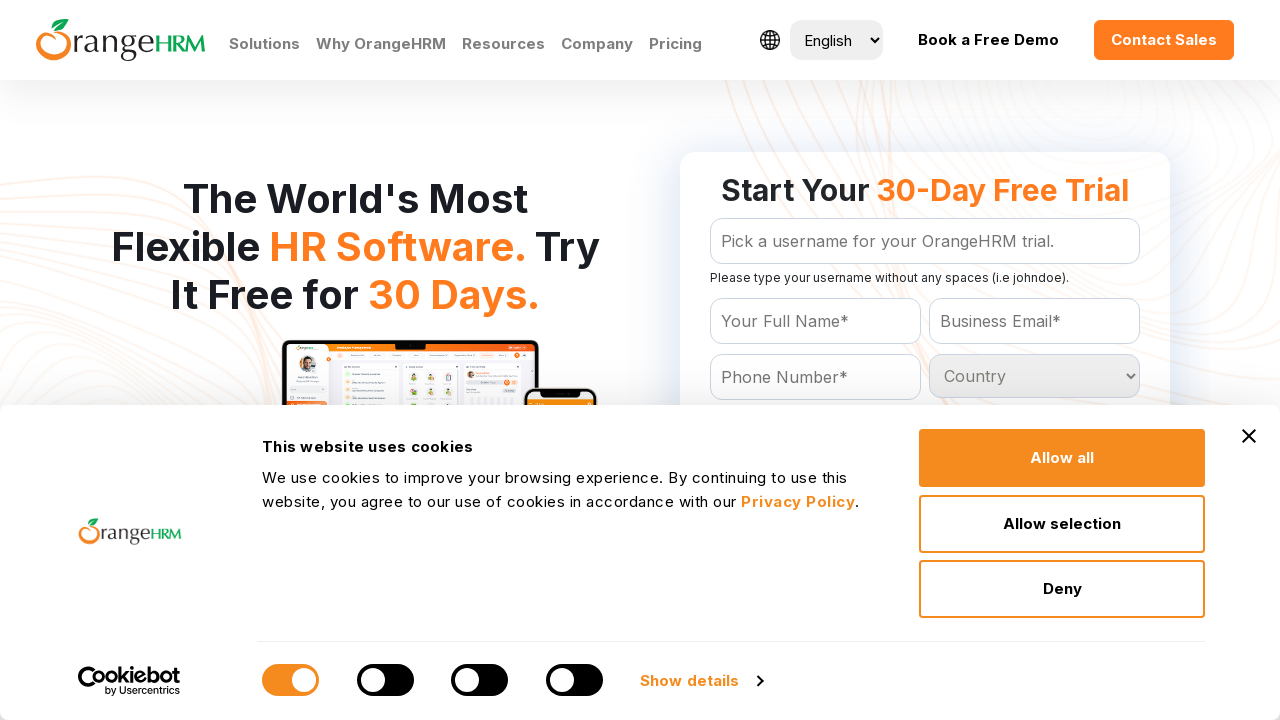

Retrieved and logged country option 220: Vanuatu
	
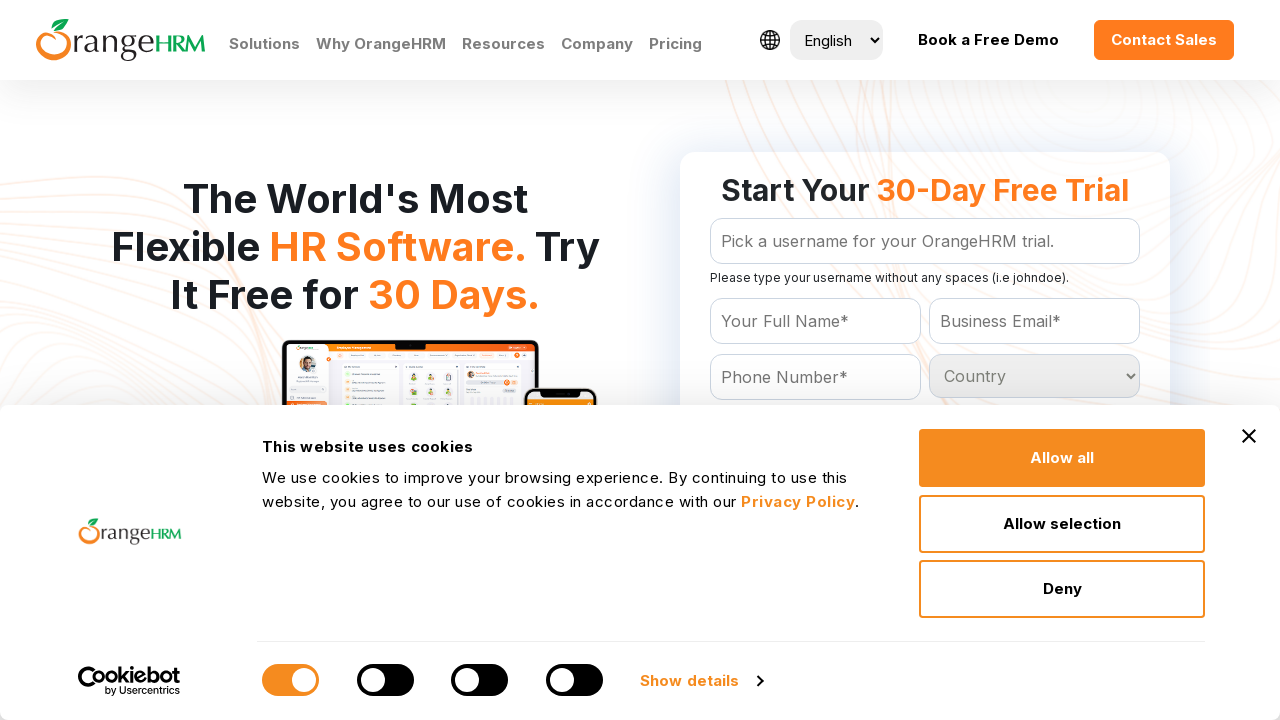

Retrieved and logged country option 221: Venezuela
	
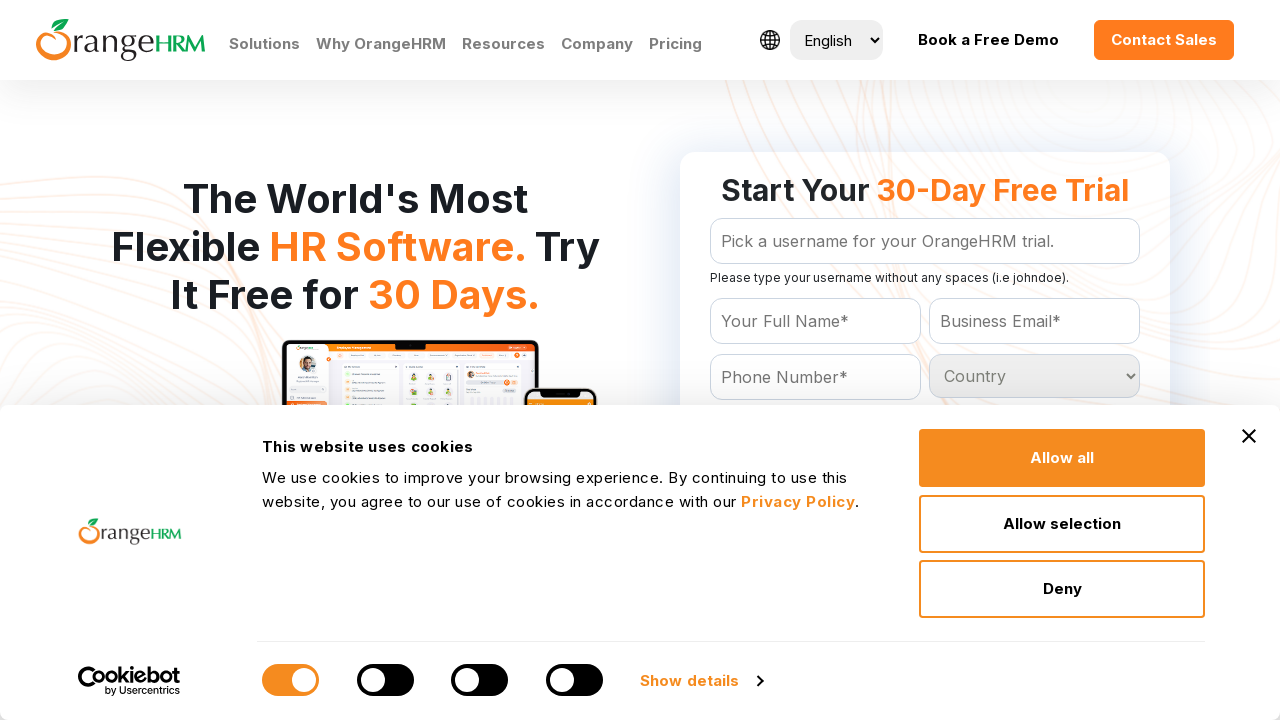

Retrieved and logged country option 222: Vietnam
	
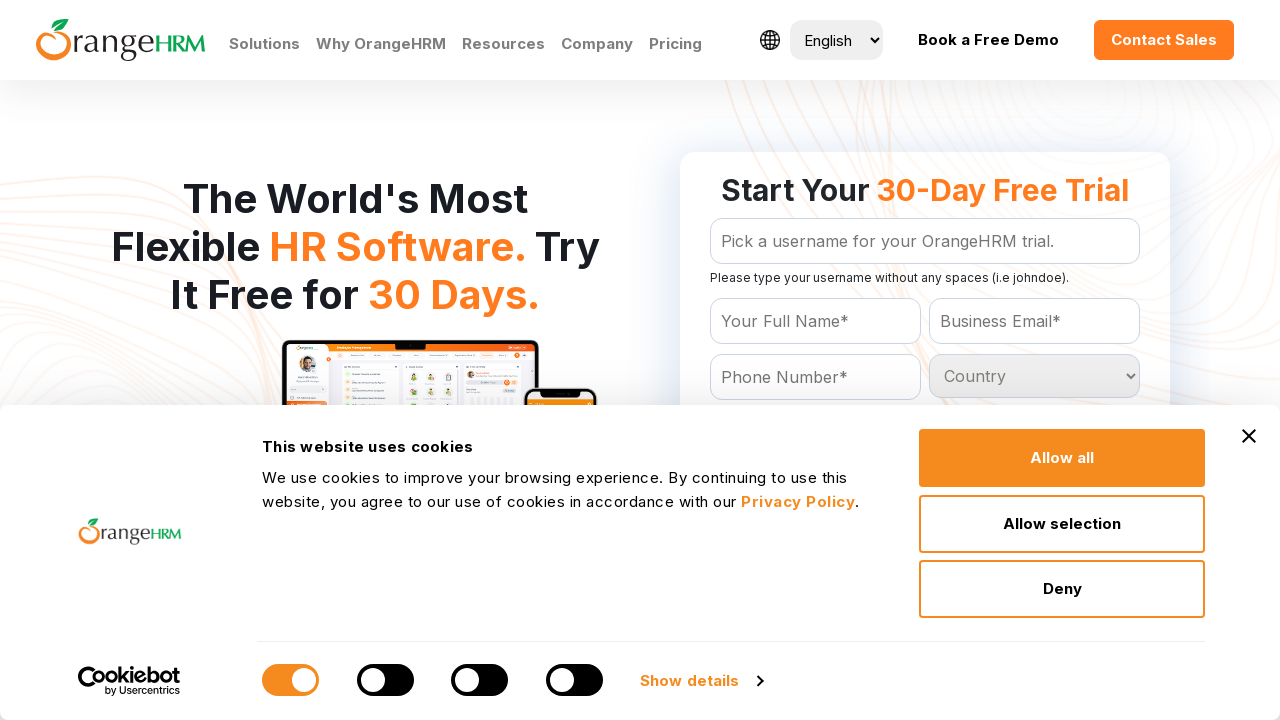

Retrieved and logged country option 223: Virgin Islands
	
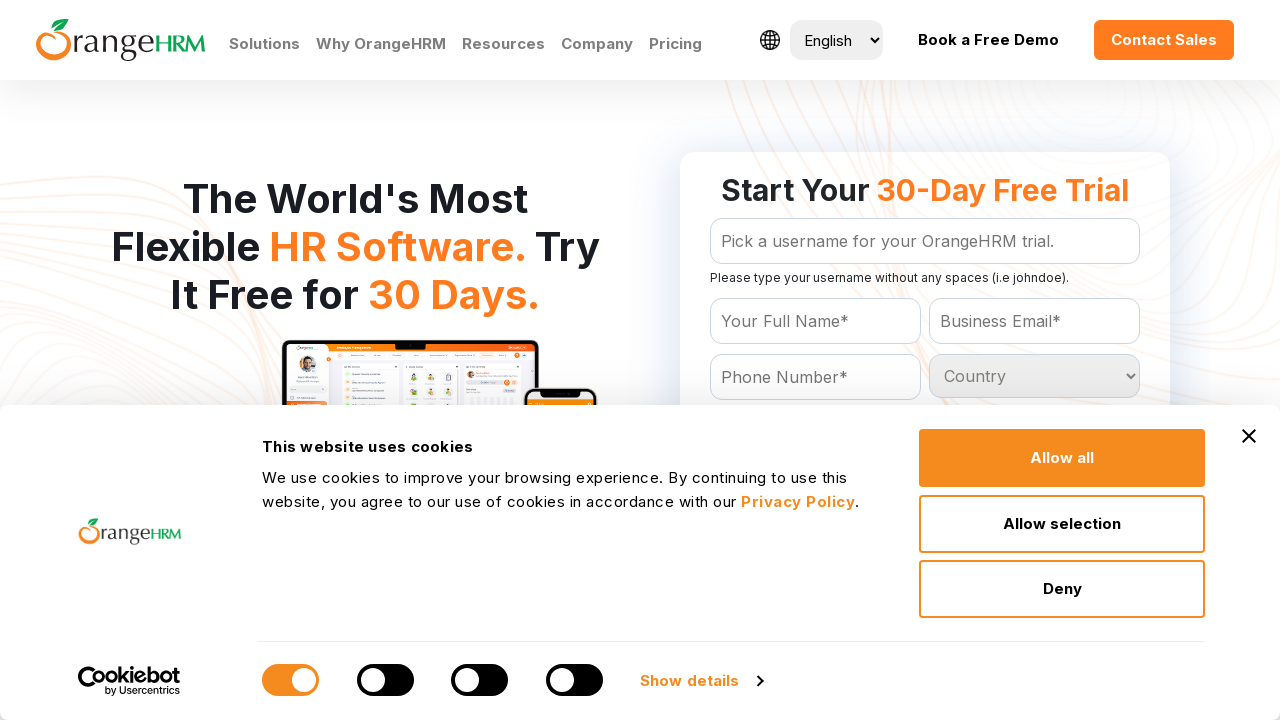

Retrieved and logged country option 224: Western Sahara
	
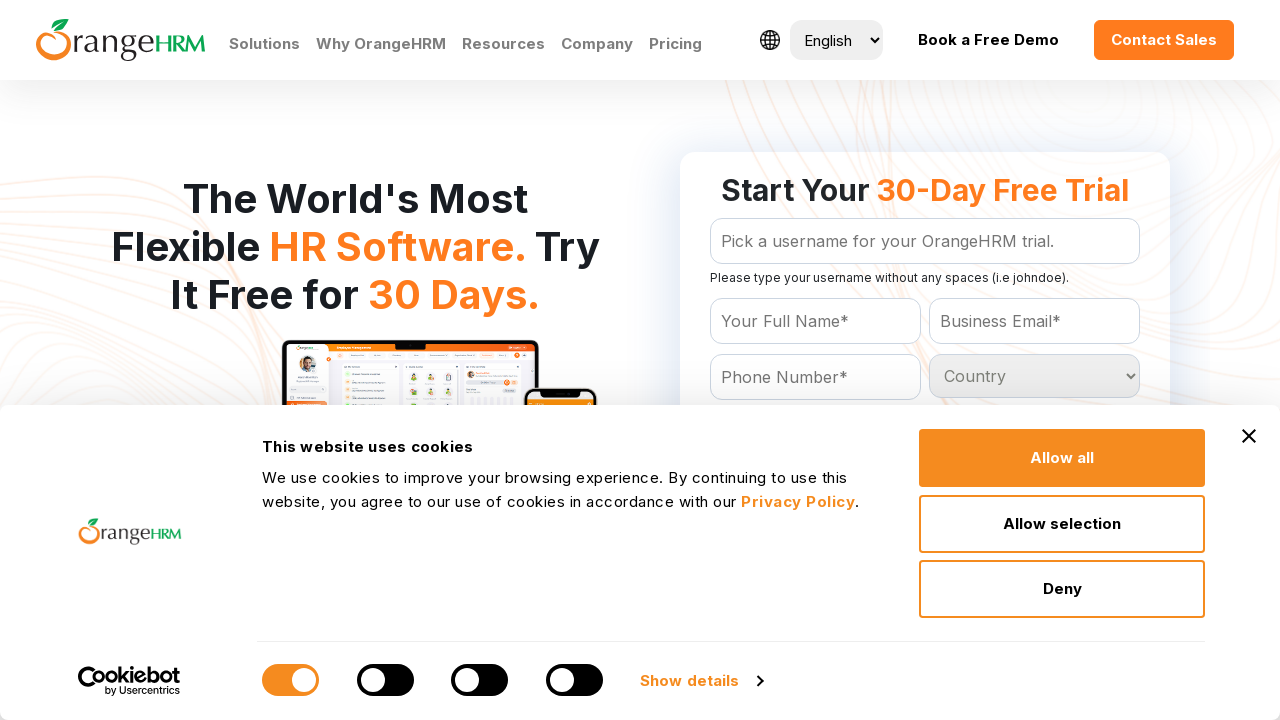

Retrieved and logged country option 225: Yemen
	
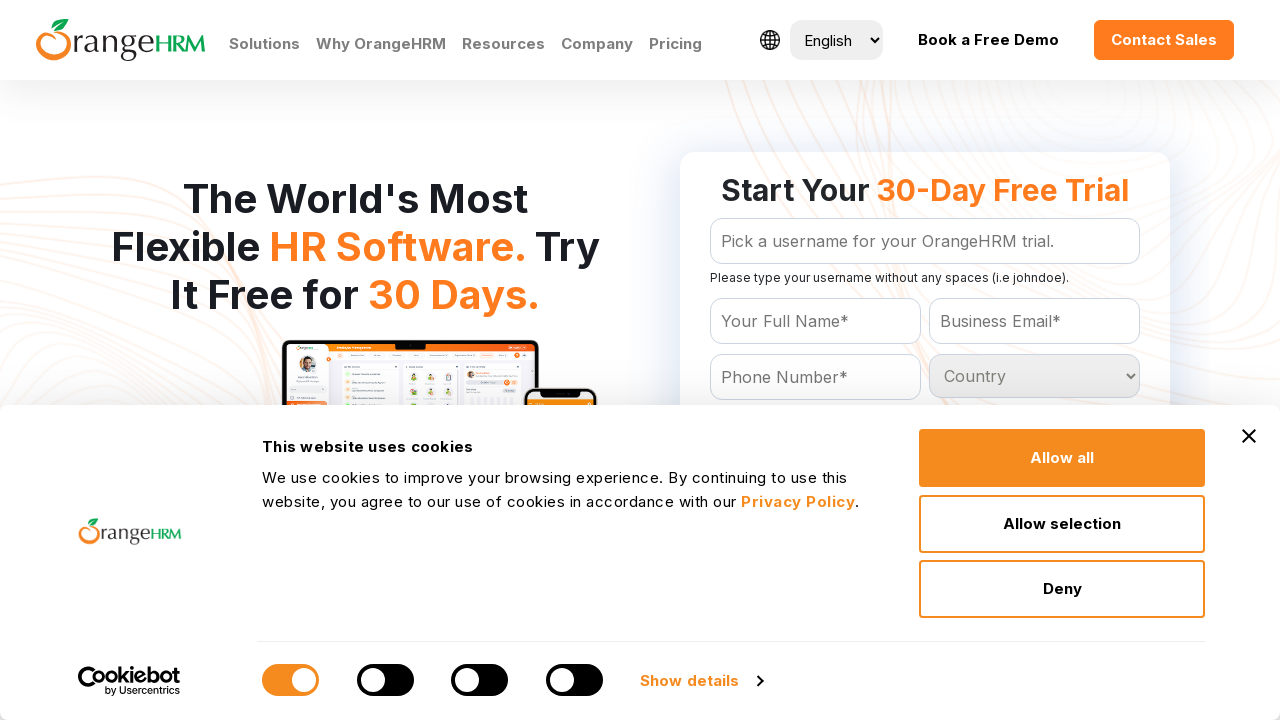

Retrieved and logged country option 226: Zambia
	
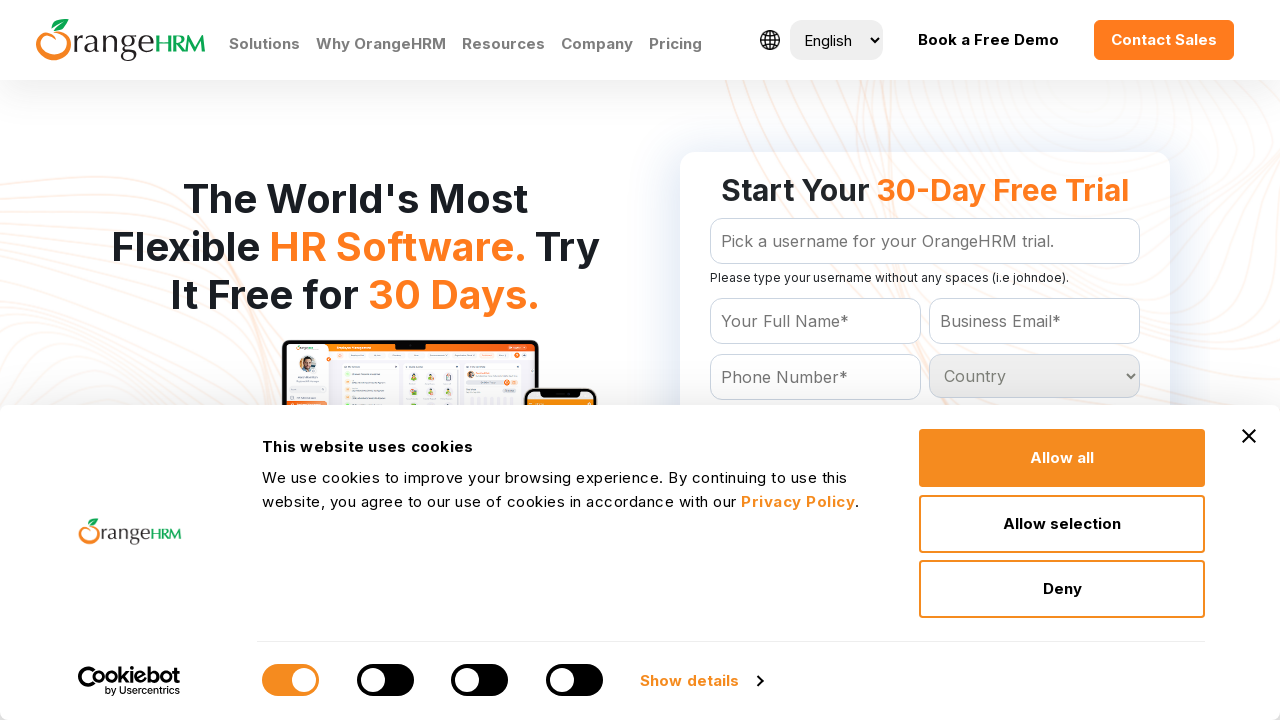

Retrieved and logged country option 227: Zimbabwe
	
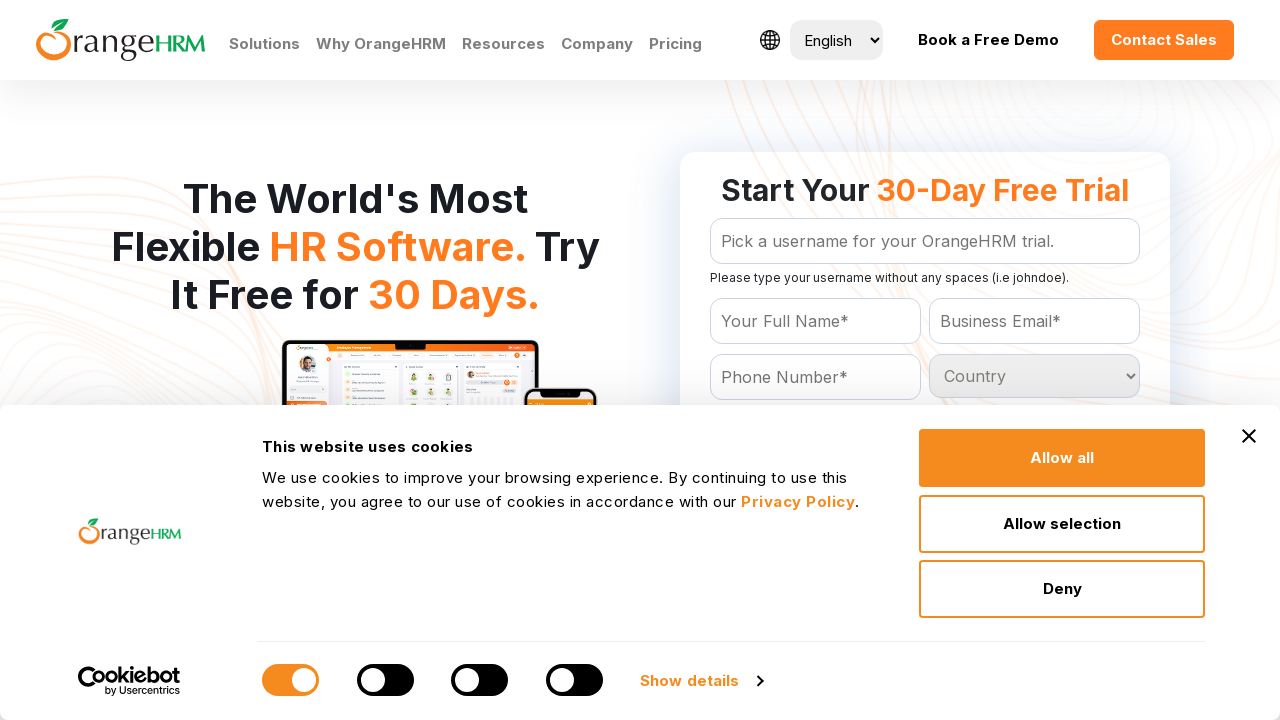

Retrieved and logged country option 228: South Sandwich Islands
	
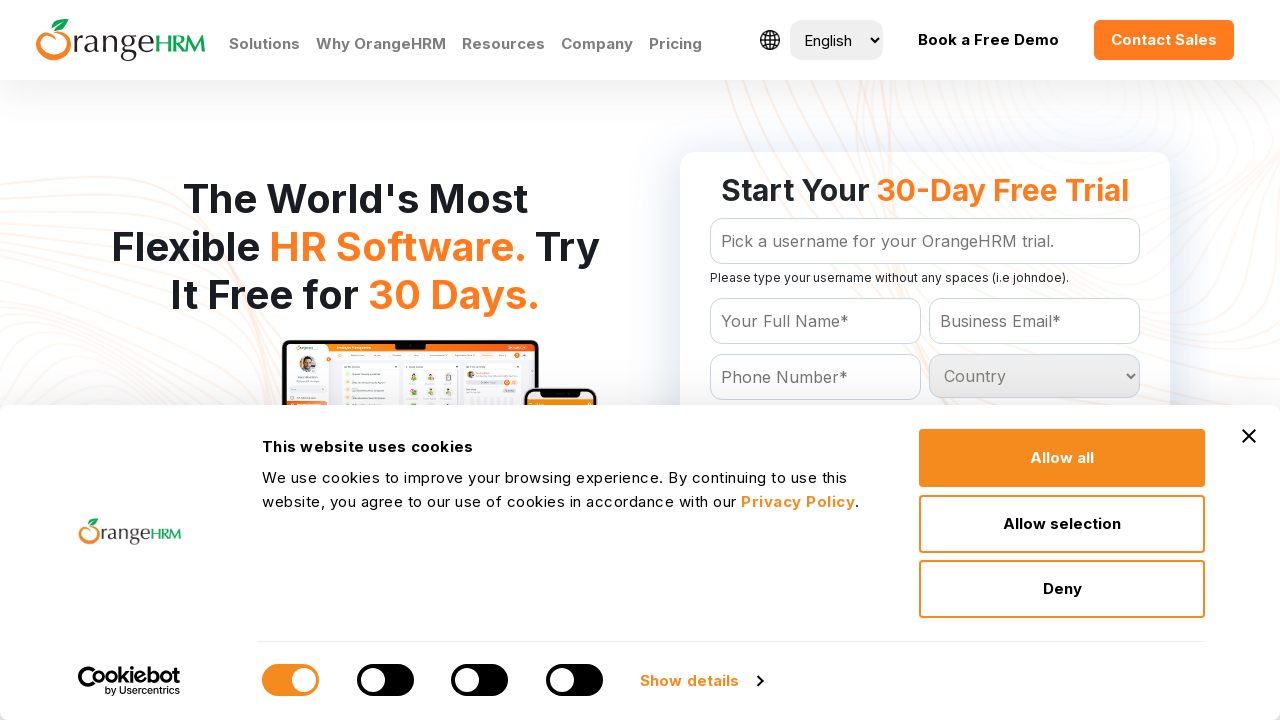

Retrieved and logged country option 229: St Helena
	
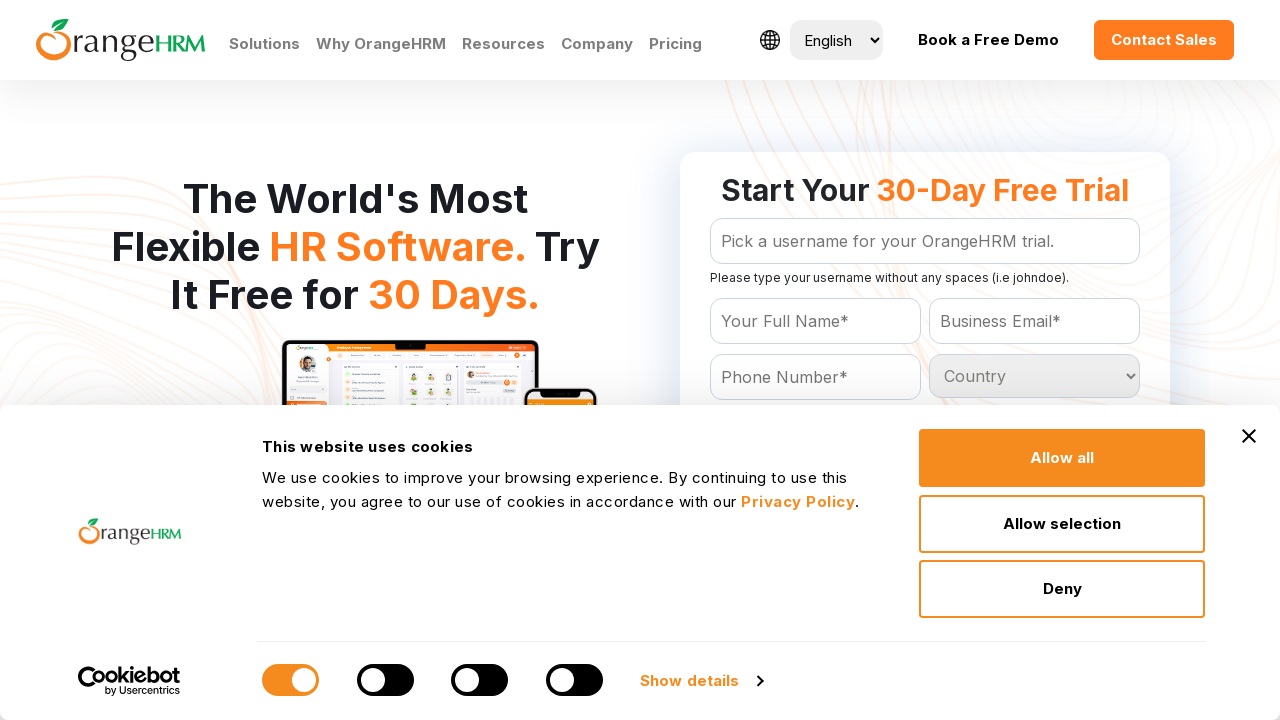

Retrieved and logged country option 230: St Pierre and Miquelon
	
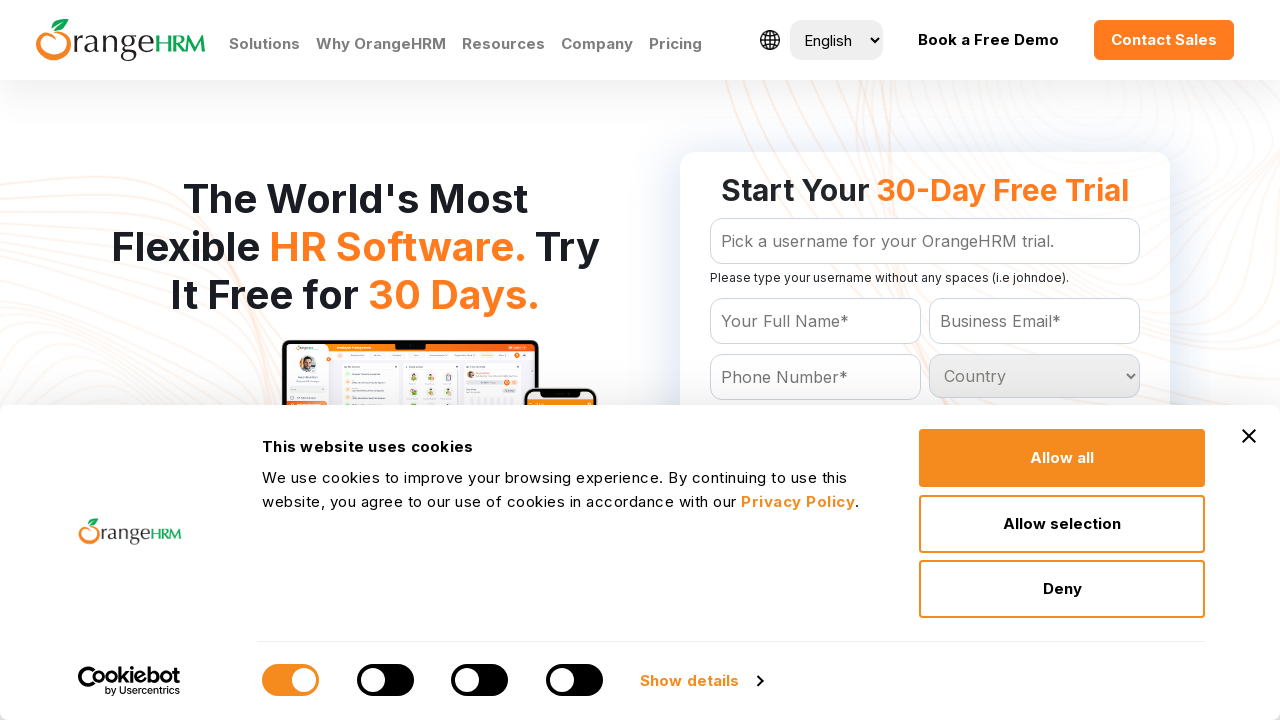

Retrieved and logged country option 231: Vatican City
	
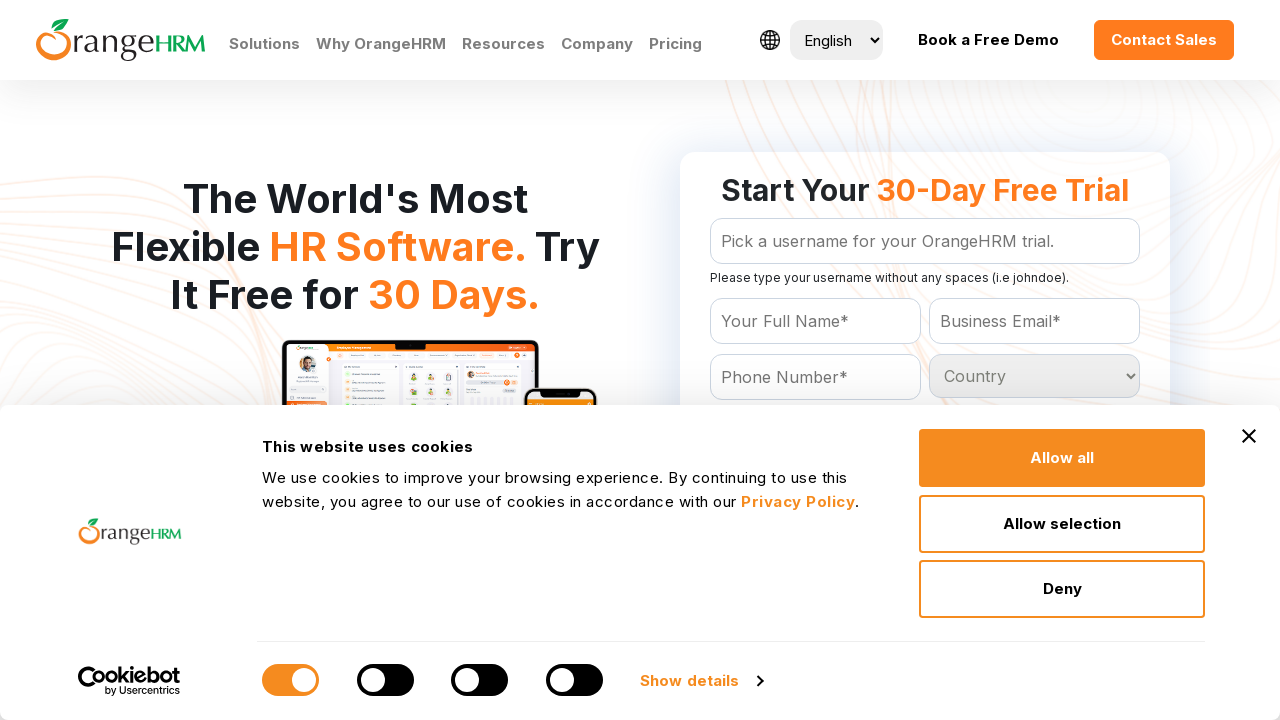

Retrieved and logged country option 232: Wallis and Futuna Islands
	
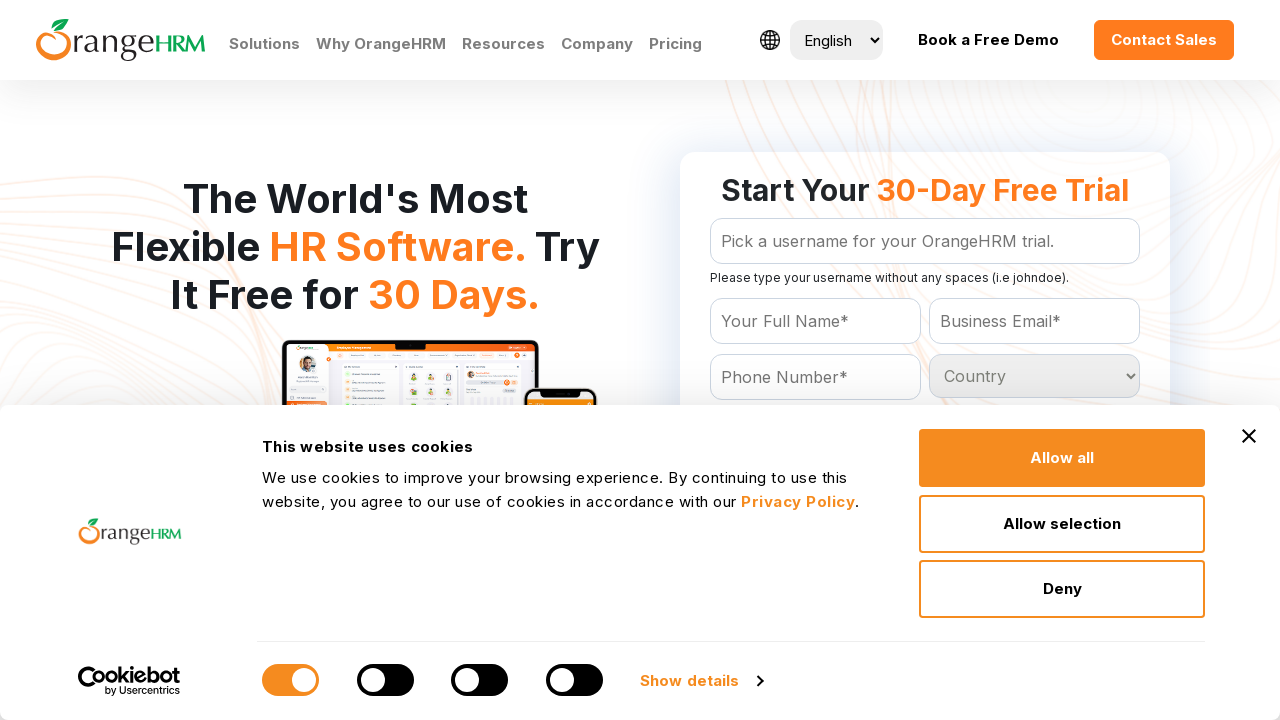

Retrieved and logged country option 233: Zaire
	
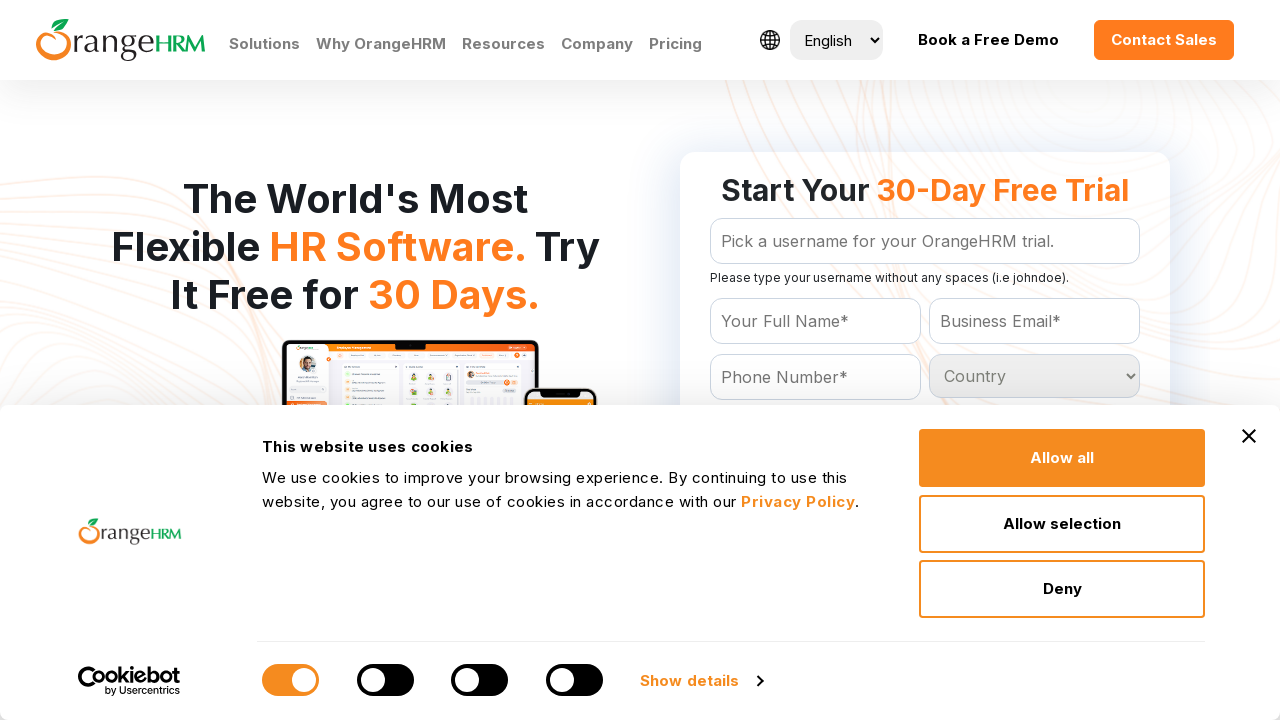

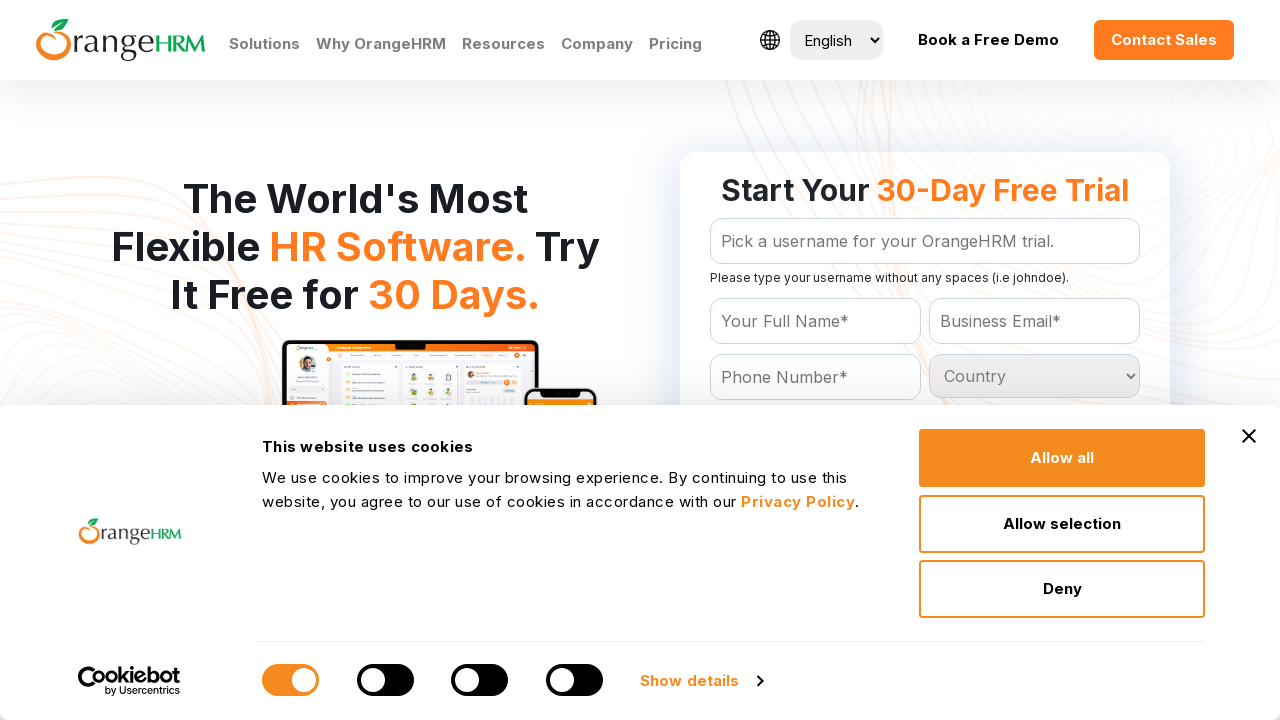